Tests a to-do list application by navigating to the to-do list page, adding 100 todo items, and then deleting all items with odd numbers.

Starting URL: https://material.playwrightvn.com/

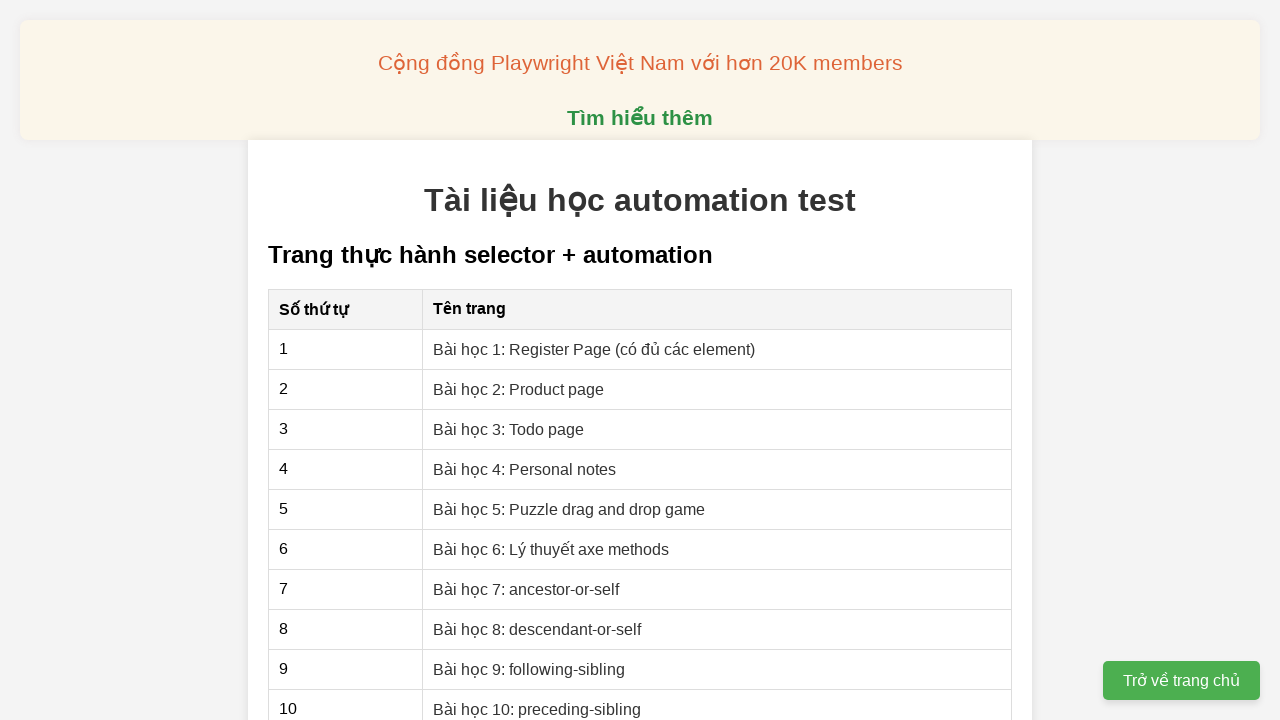

Clicked on the todo-list link at (509, 429) on xpath=//a[contains(@href, "todo-list")]
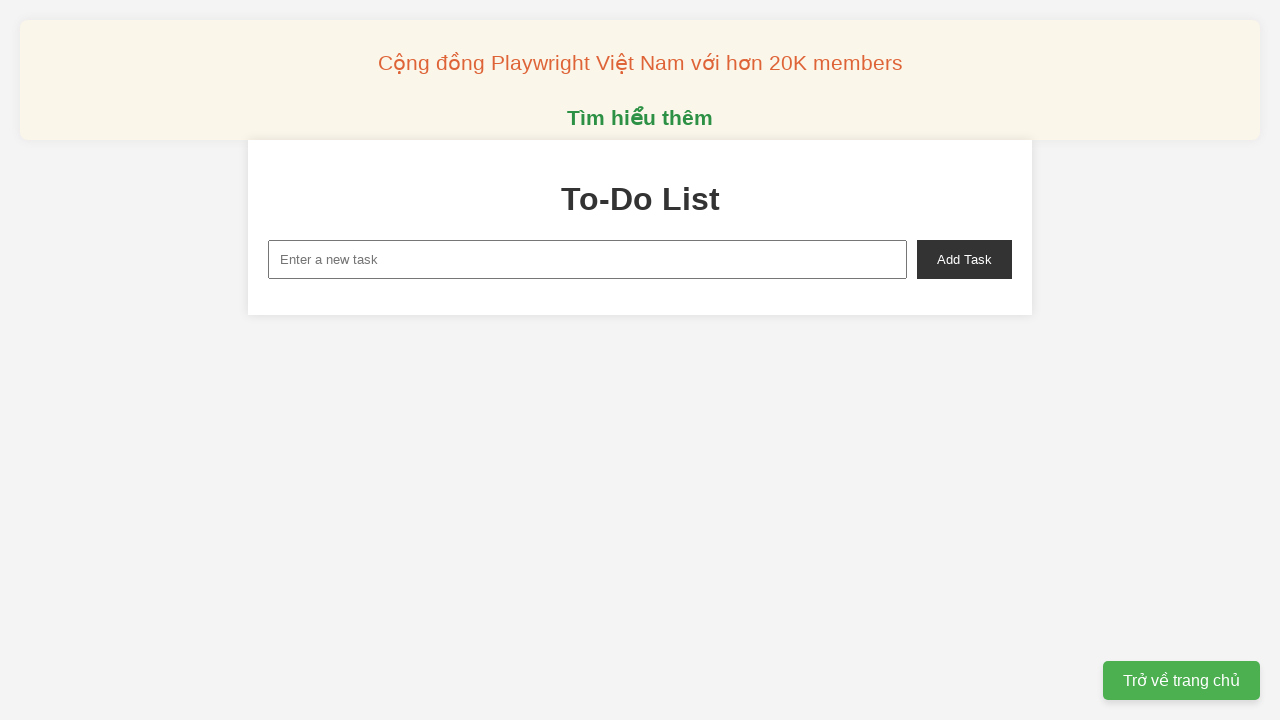

Todo list page loaded and new-task input field is visible
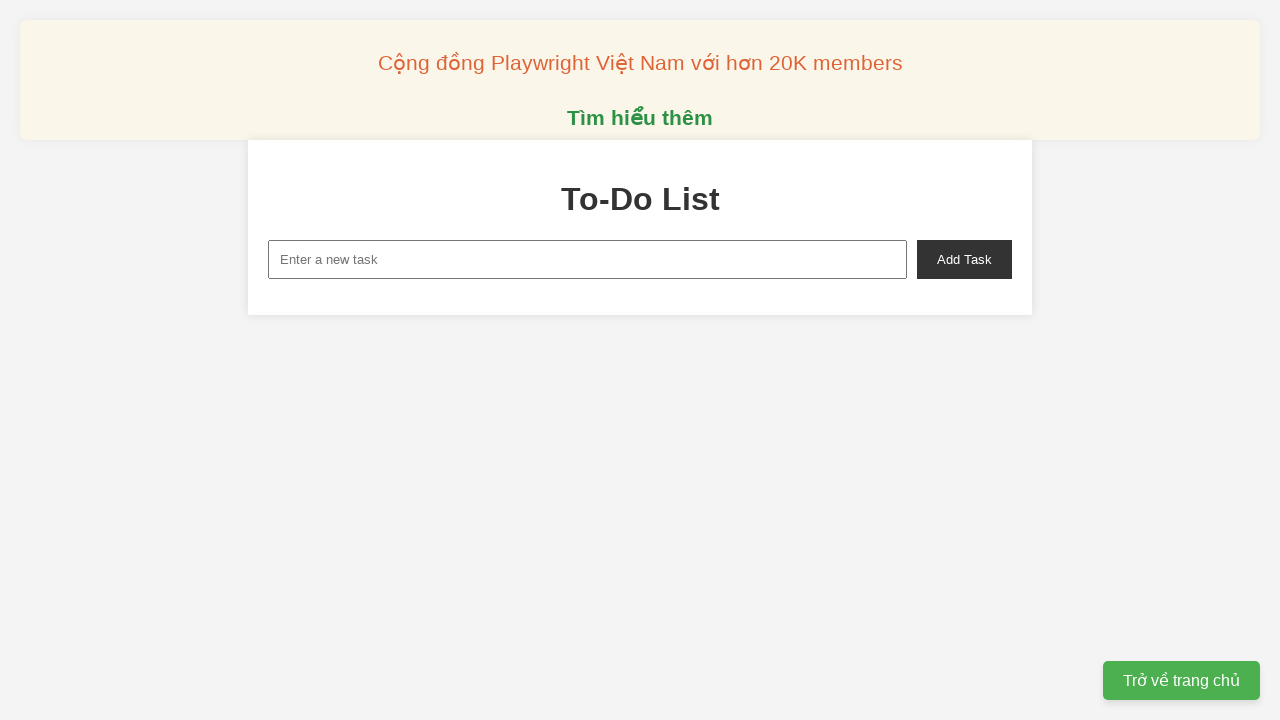

Filled new-task input with 'Todo 1' on xpath=//input[@id="new-task"]
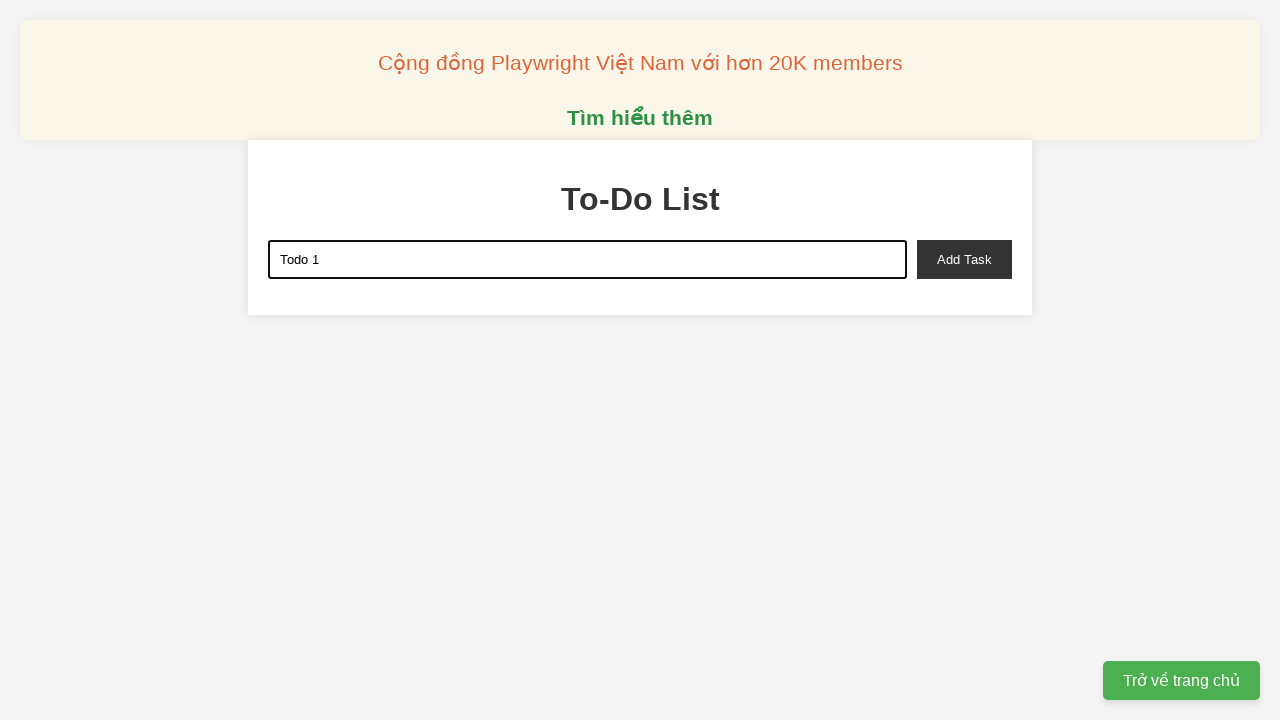

Clicked add-task button to add 'Todo 1' at (964, 259) on xpath=//button[@id="add-task"]
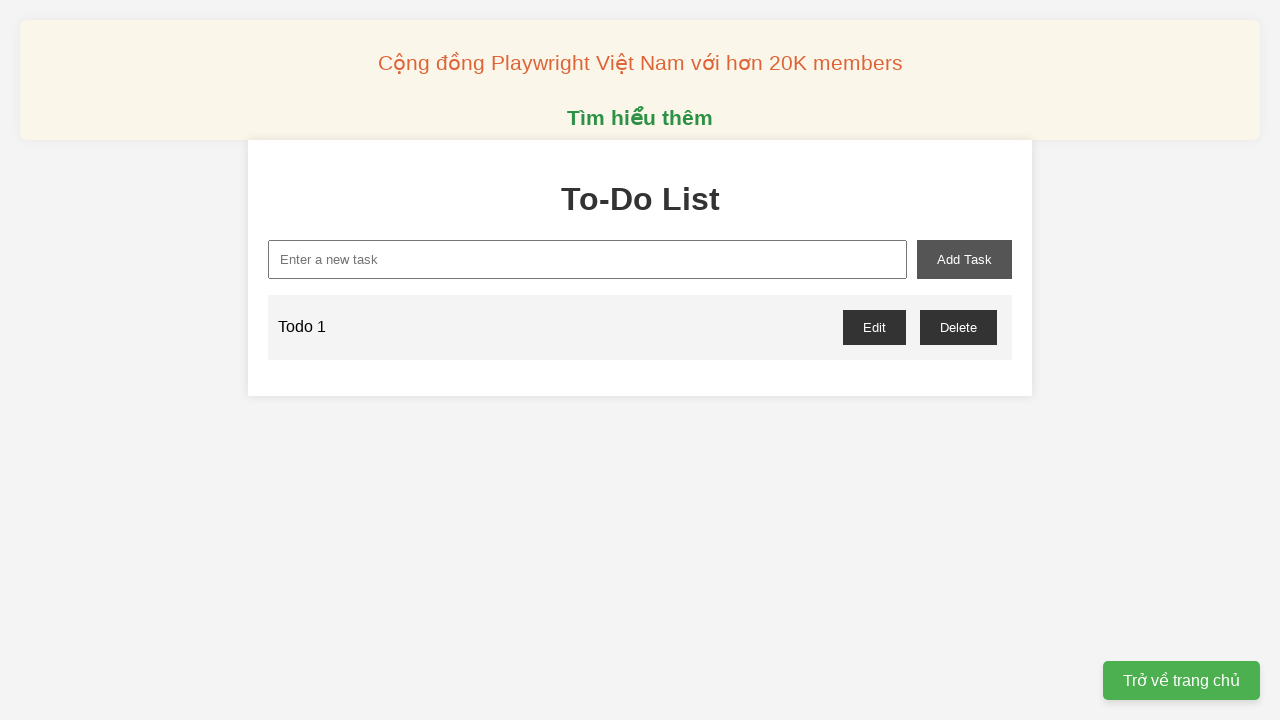

Filled new-task input with 'Todo 2' on xpath=//input[@id="new-task"]
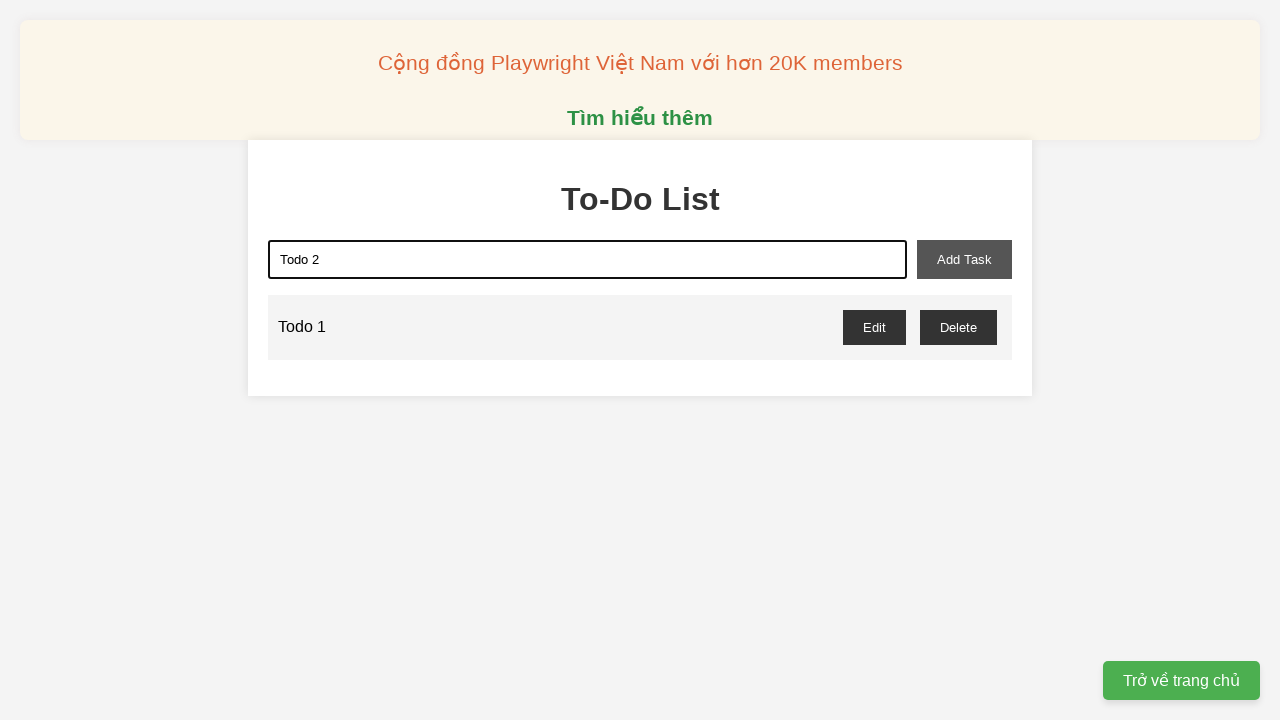

Clicked add-task button to add 'Todo 2' at (964, 259) on xpath=//button[@id="add-task"]
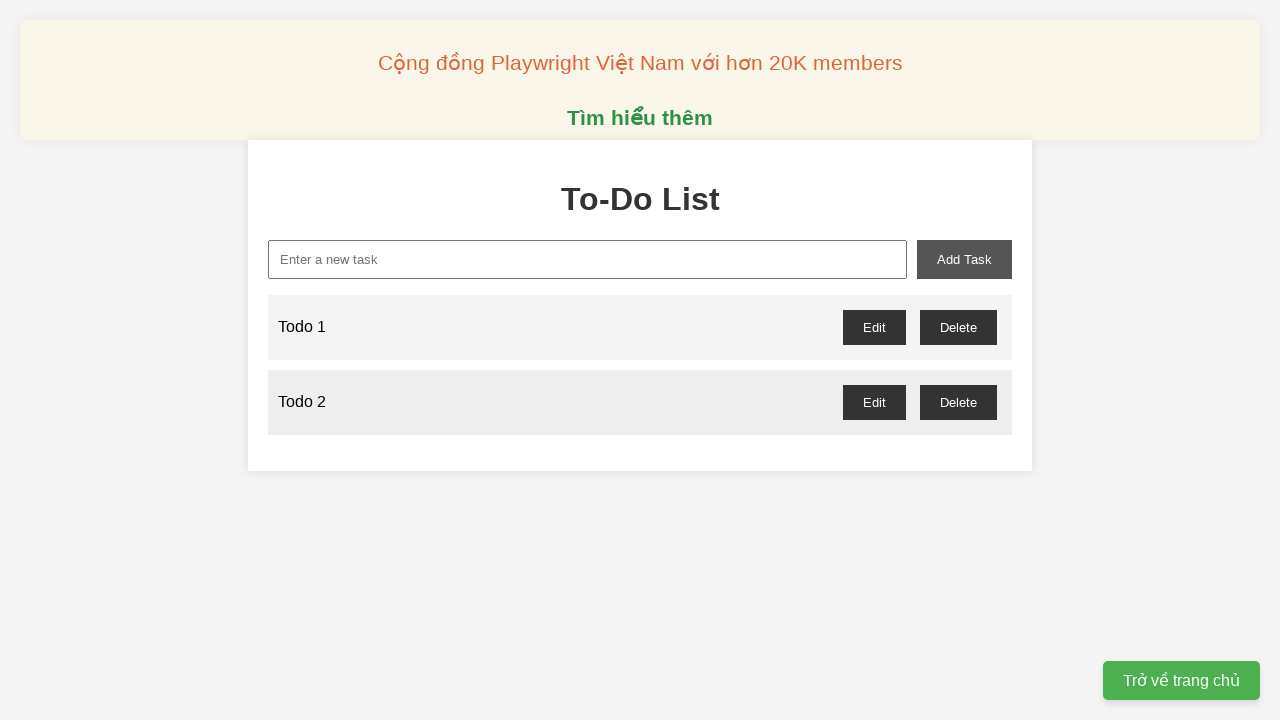

Filled new-task input with 'Todo 3' on xpath=//input[@id="new-task"]
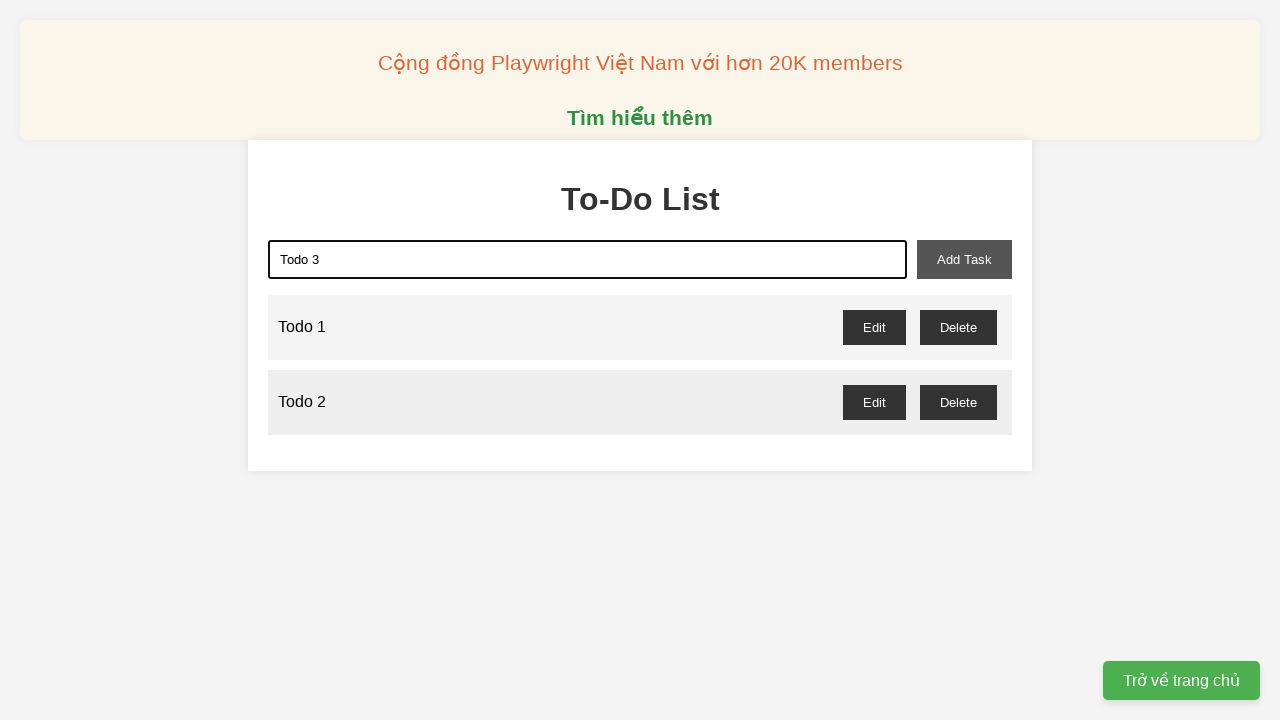

Clicked add-task button to add 'Todo 3' at (964, 259) on xpath=//button[@id="add-task"]
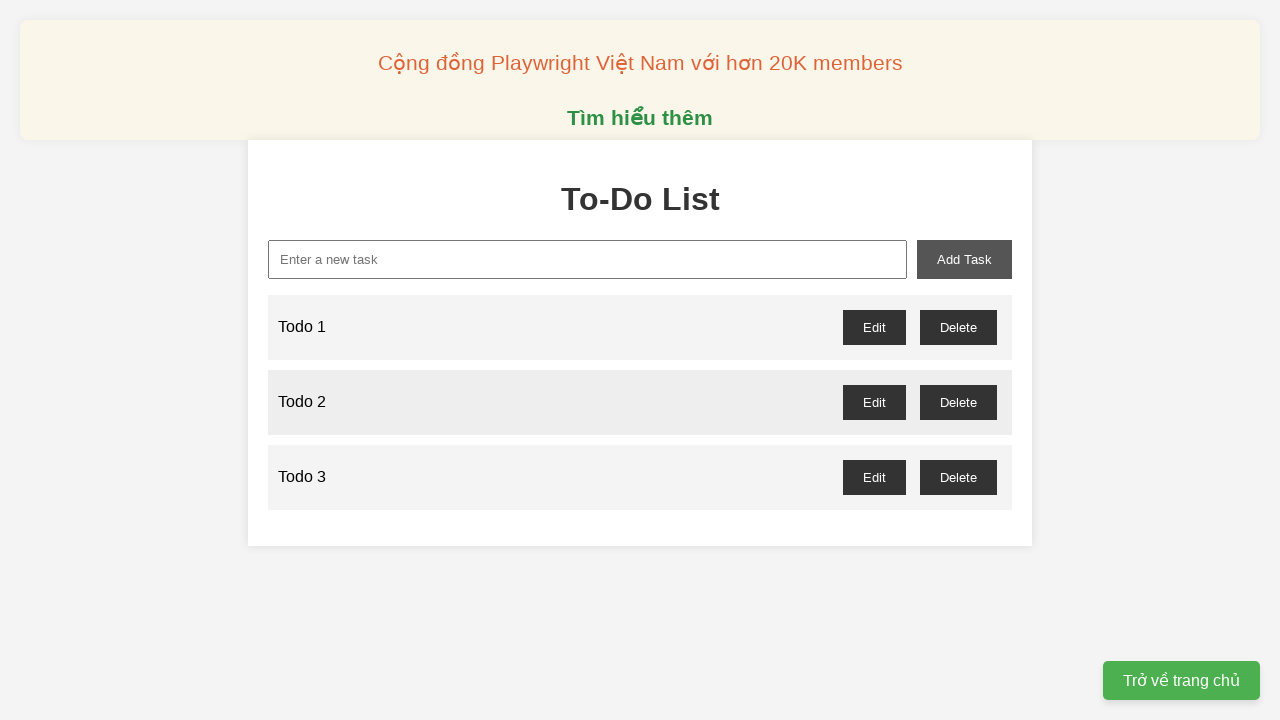

Filled new-task input with 'Todo 4' on xpath=//input[@id="new-task"]
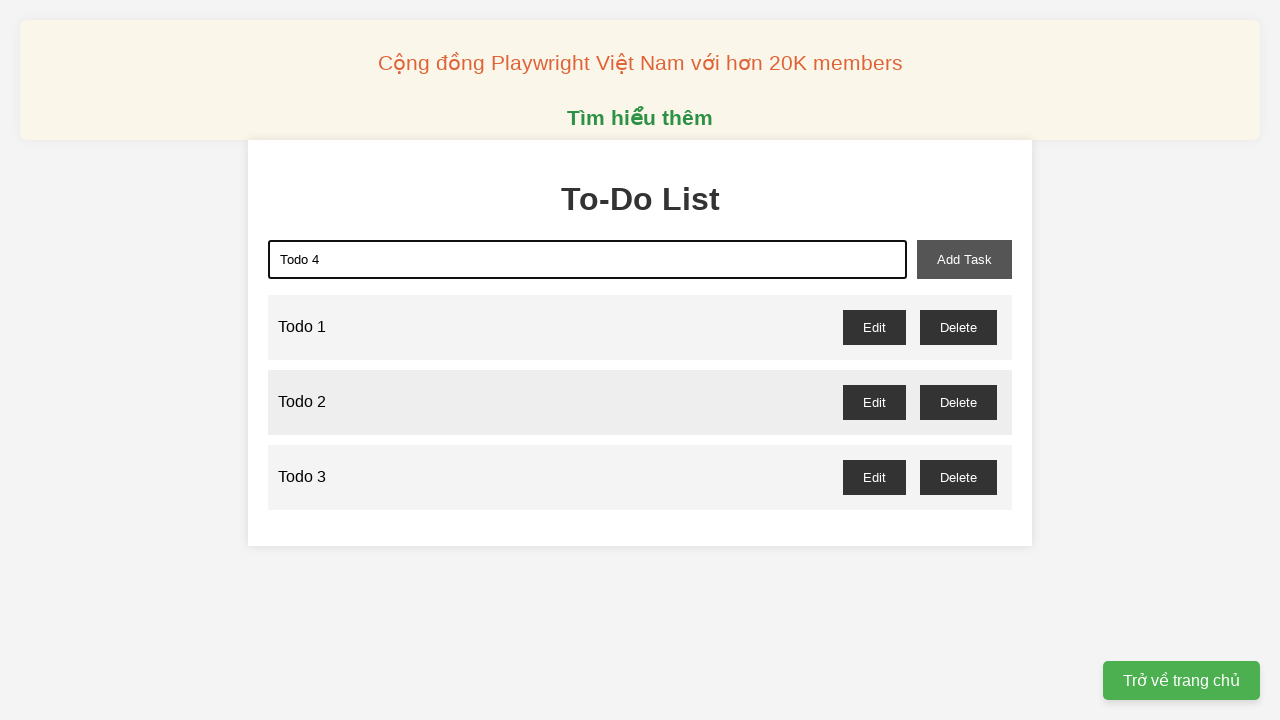

Clicked add-task button to add 'Todo 4' at (964, 259) on xpath=//button[@id="add-task"]
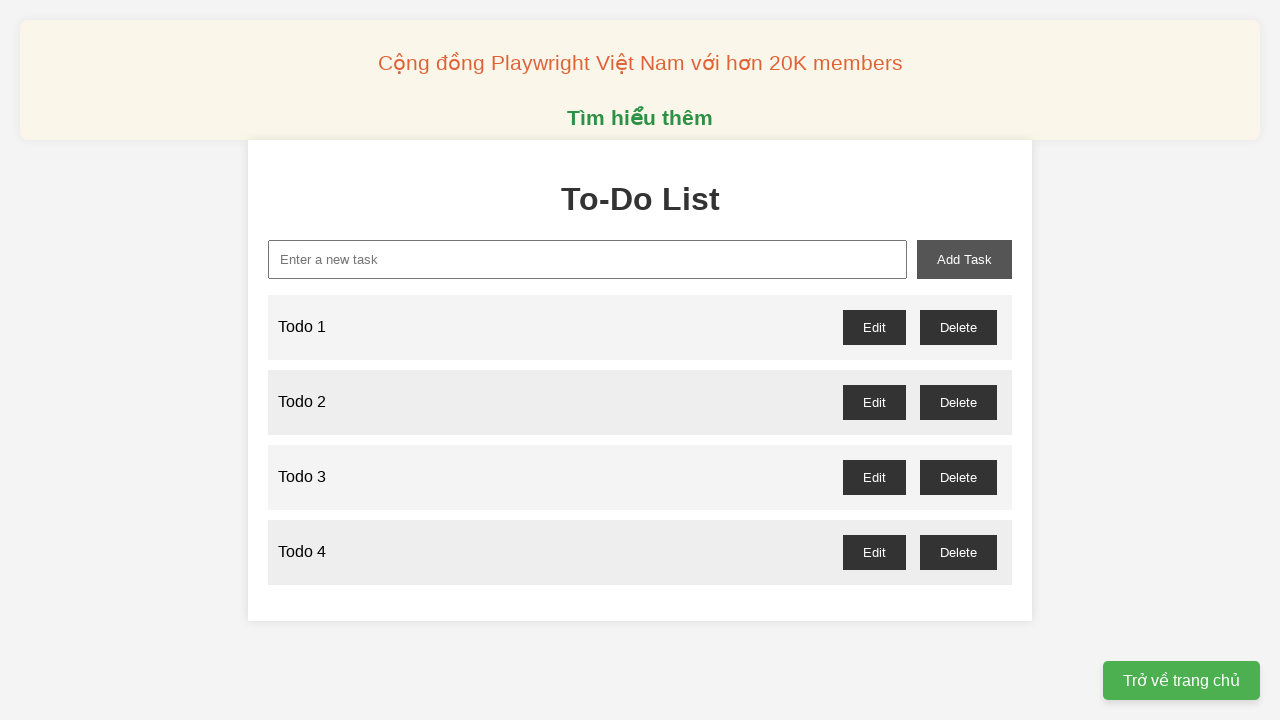

Filled new-task input with 'Todo 5' on xpath=//input[@id="new-task"]
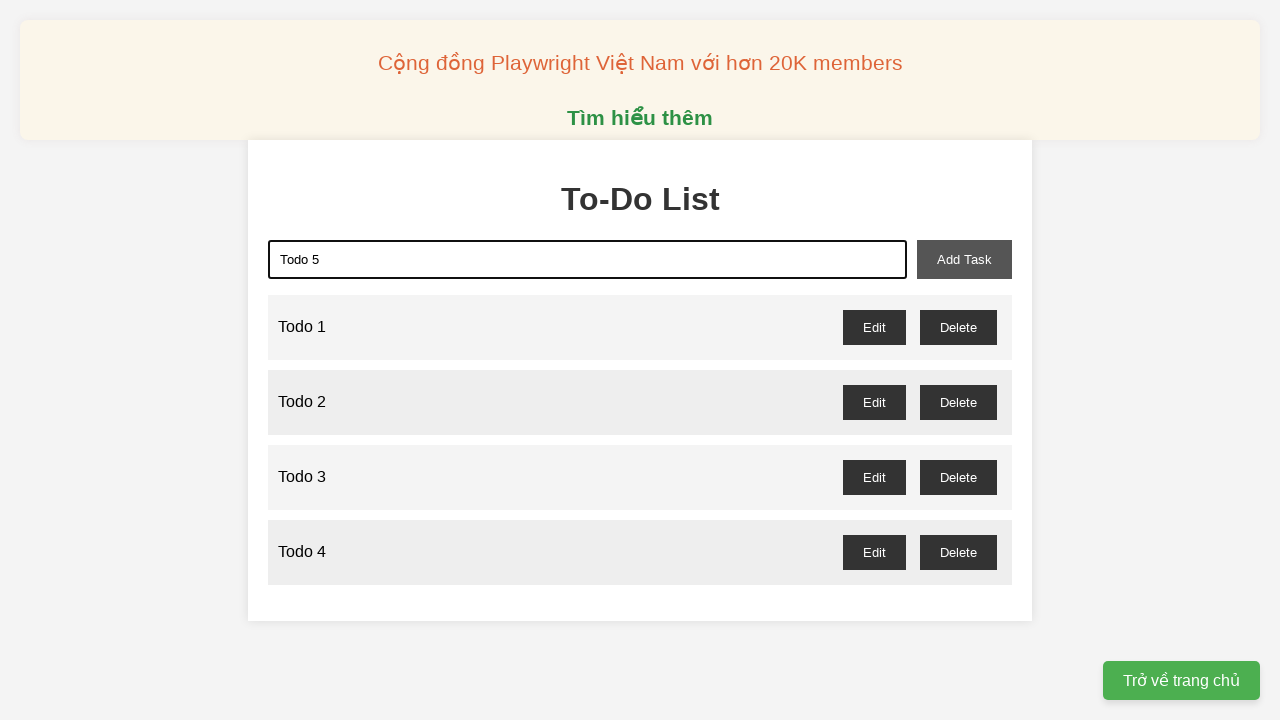

Clicked add-task button to add 'Todo 5' at (964, 259) on xpath=//button[@id="add-task"]
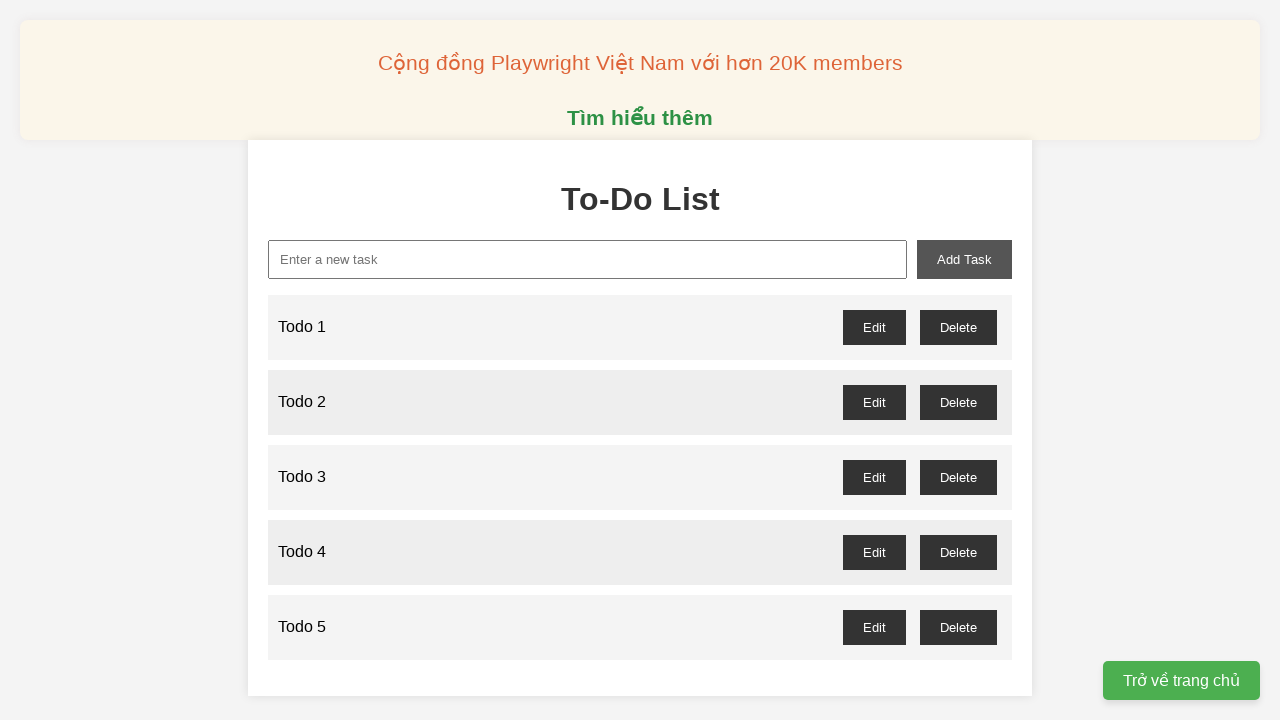

Filled new-task input with 'Todo 6' on xpath=//input[@id="new-task"]
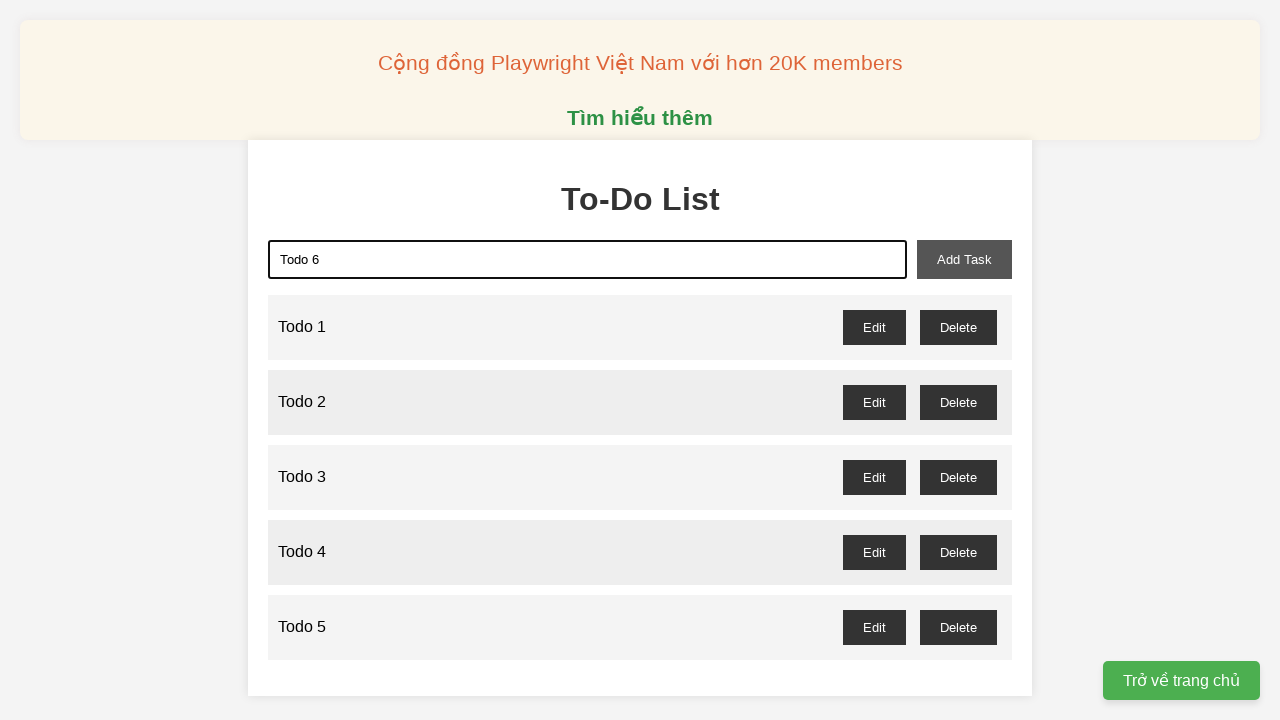

Clicked add-task button to add 'Todo 6' at (964, 259) on xpath=//button[@id="add-task"]
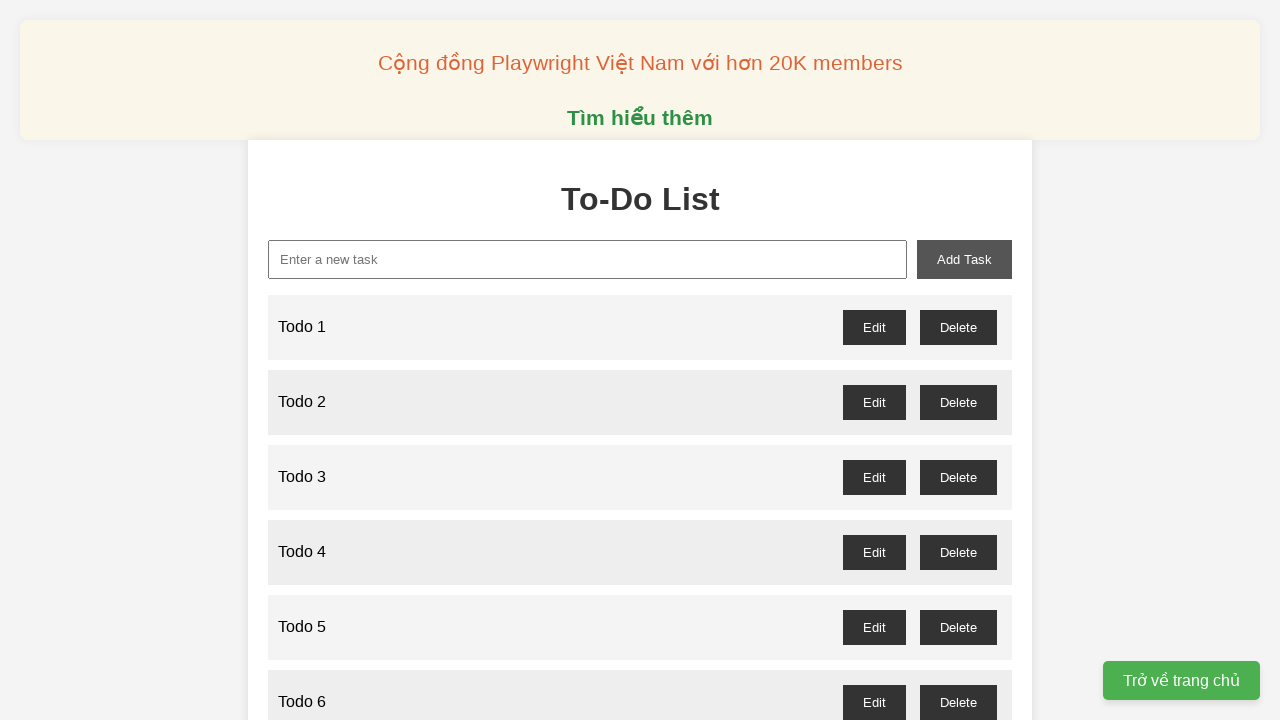

Filled new-task input with 'Todo 7' on xpath=//input[@id="new-task"]
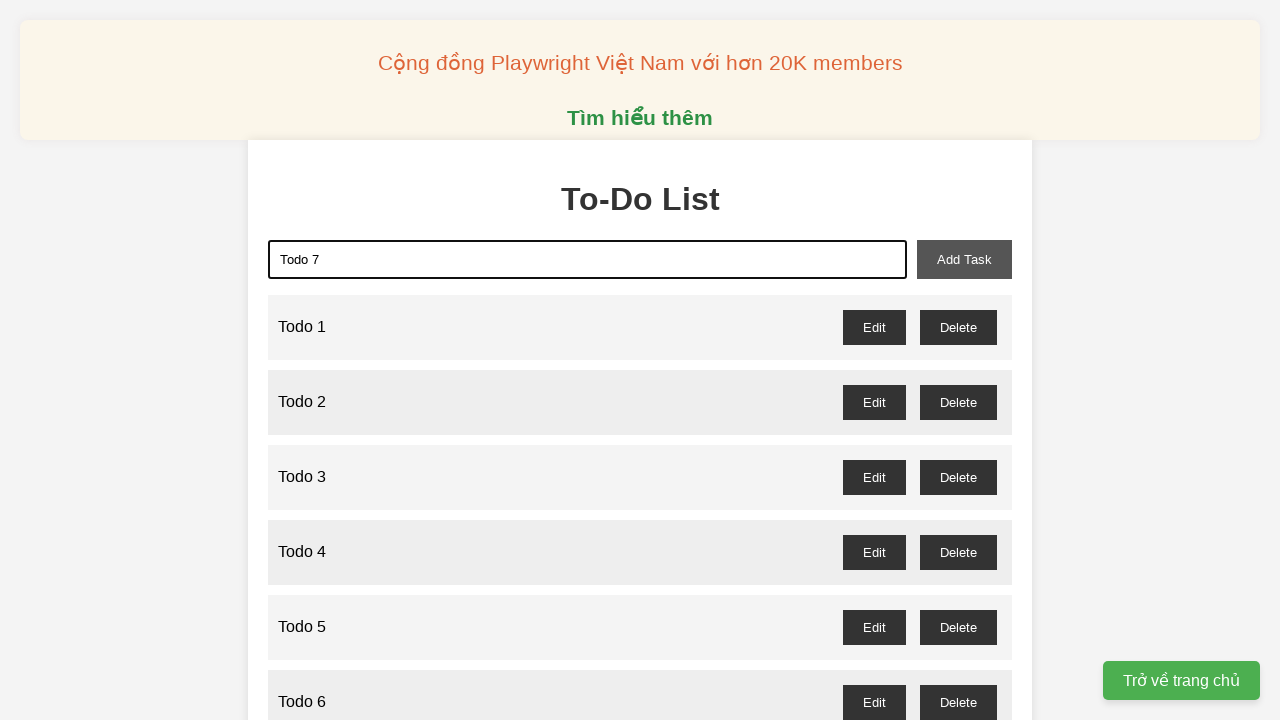

Clicked add-task button to add 'Todo 7' at (964, 259) on xpath=//button[@id="add-task"]
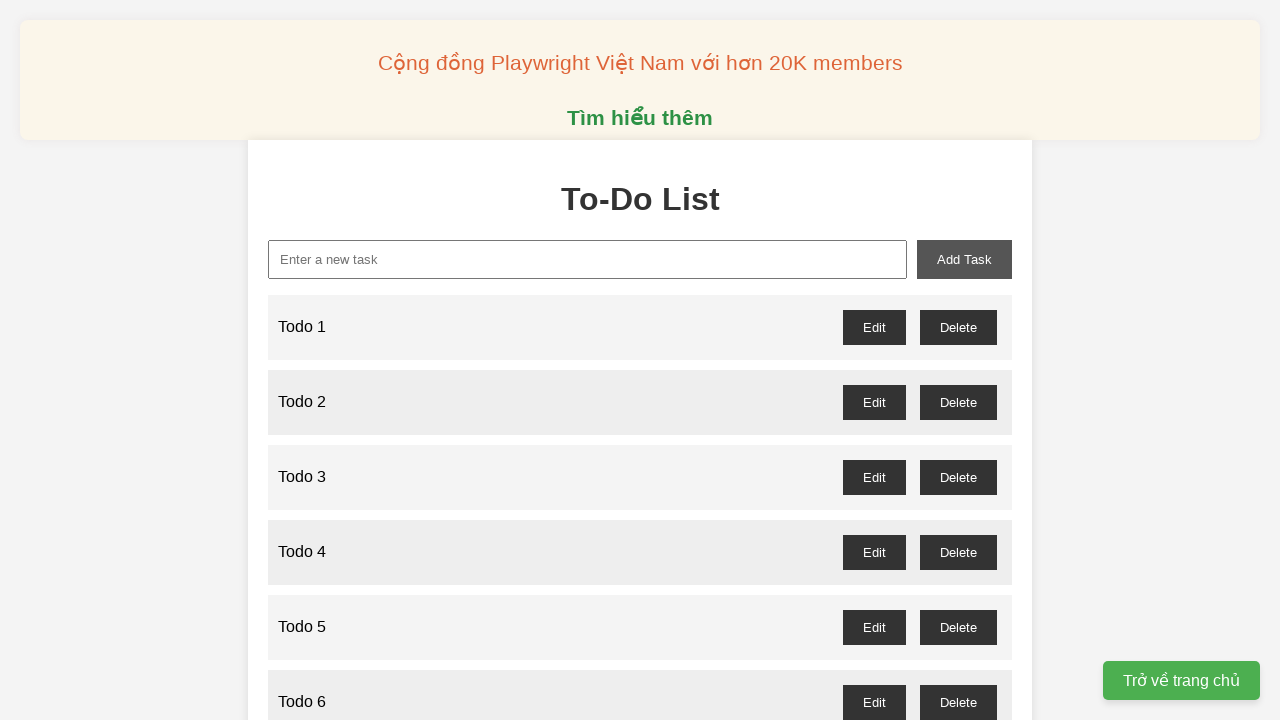

Filled new-task input with 'Todo 8' on xpath=//input[@id="new-task"]
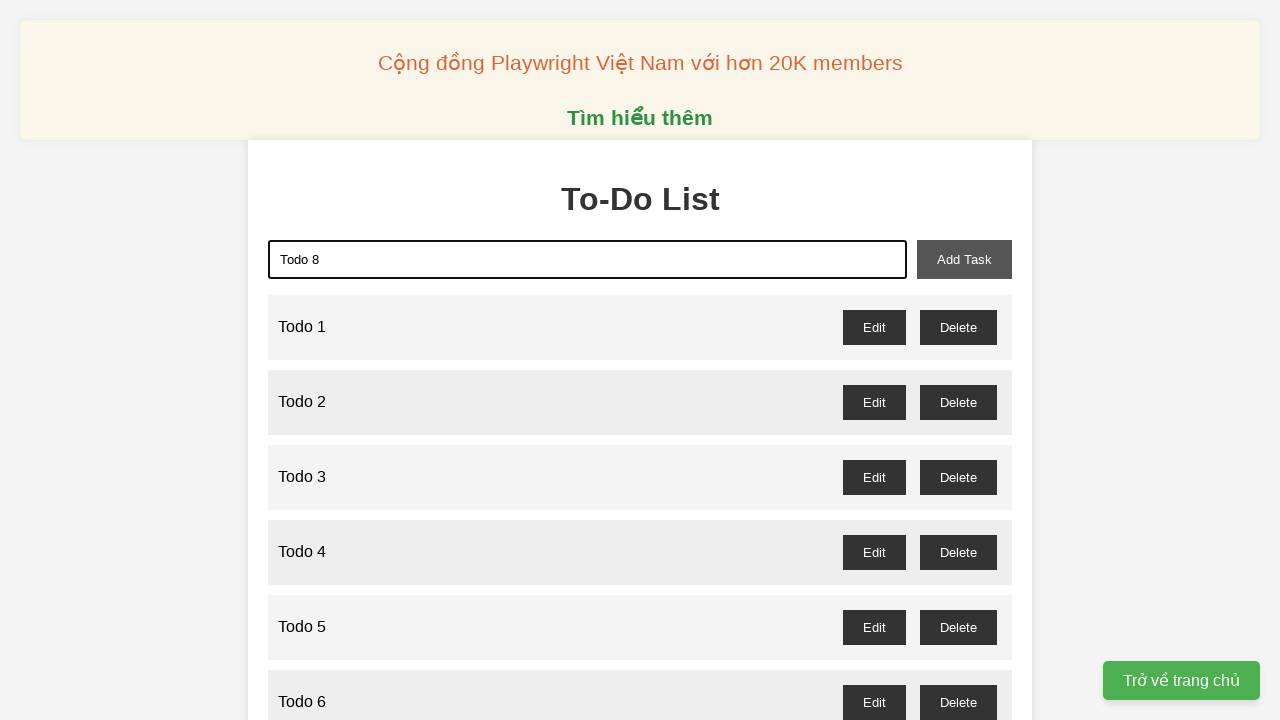

Clicked add-task button to add 'Todo 8' at (964, 259) on xpath=//button[@id="add-task"]
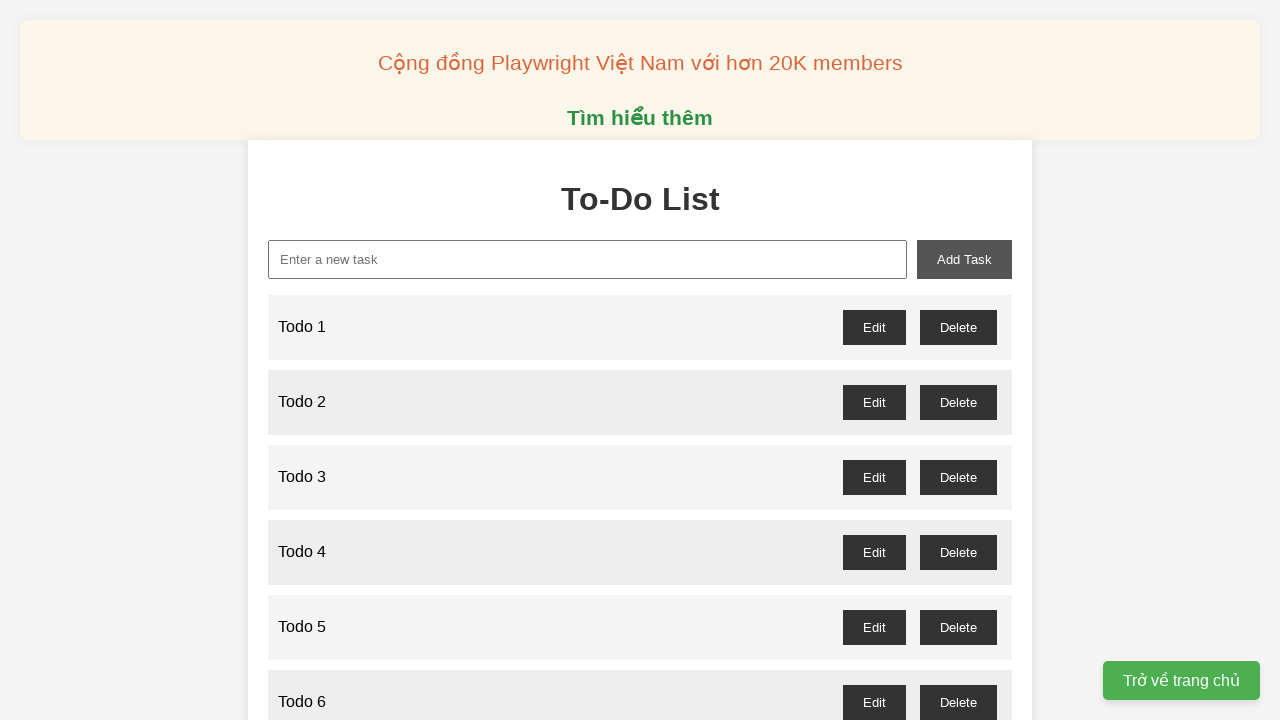

Filled new-task input with 'Todo 9' on xpath=//input[@id="new-task"]
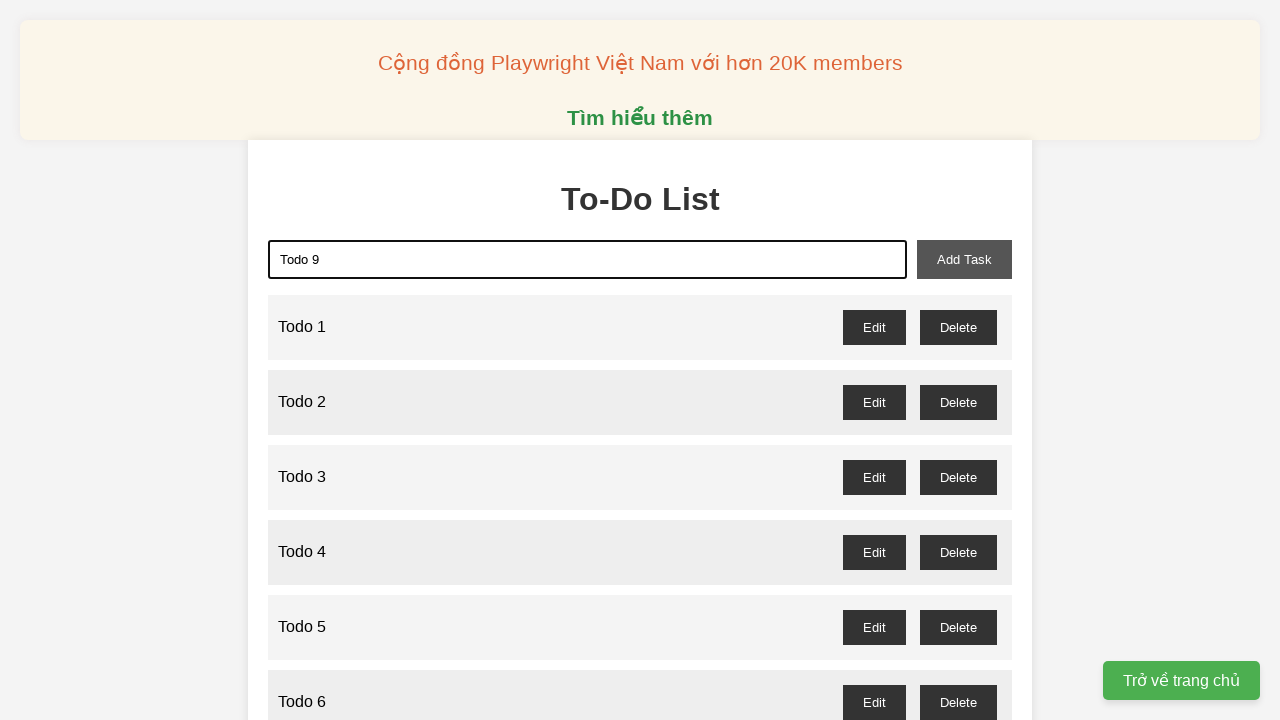

Clicked add-task button to add 'Todo 9' at (964, 259) on xpath=//button[@id="add-task"]
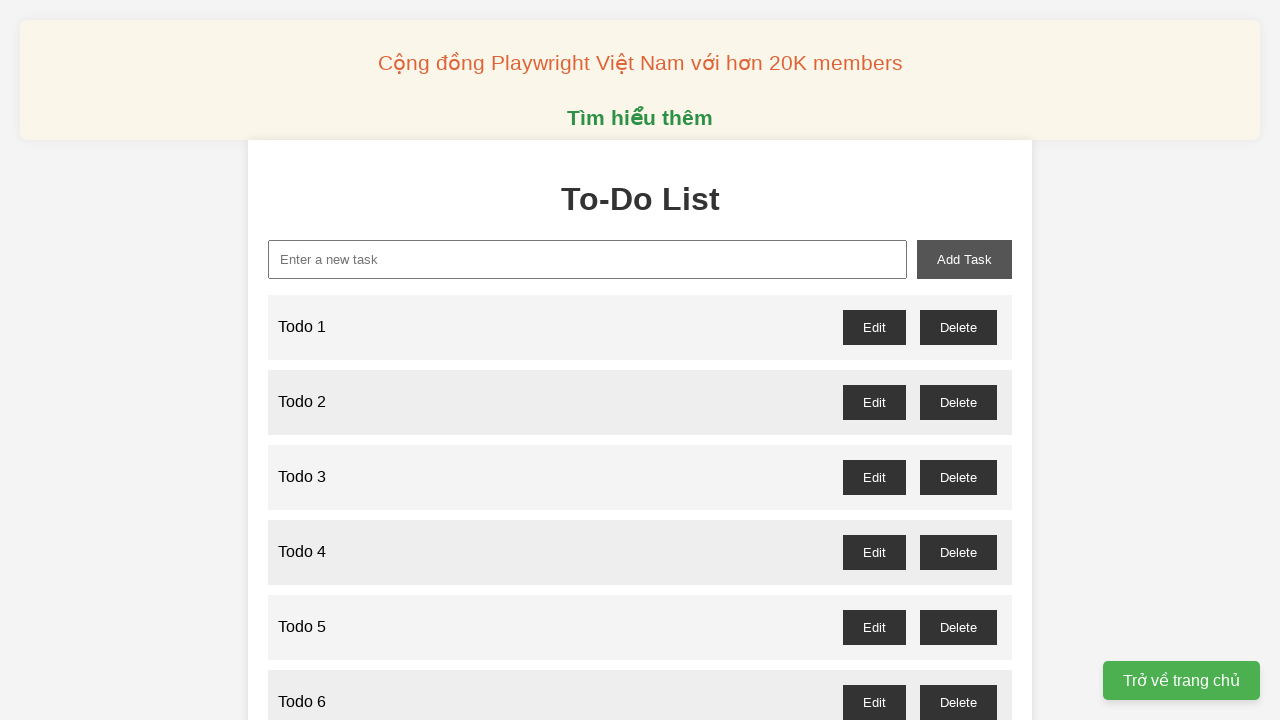

Filled new-task input with 'Todo 10' on xpath=//input[@id="new-task"]
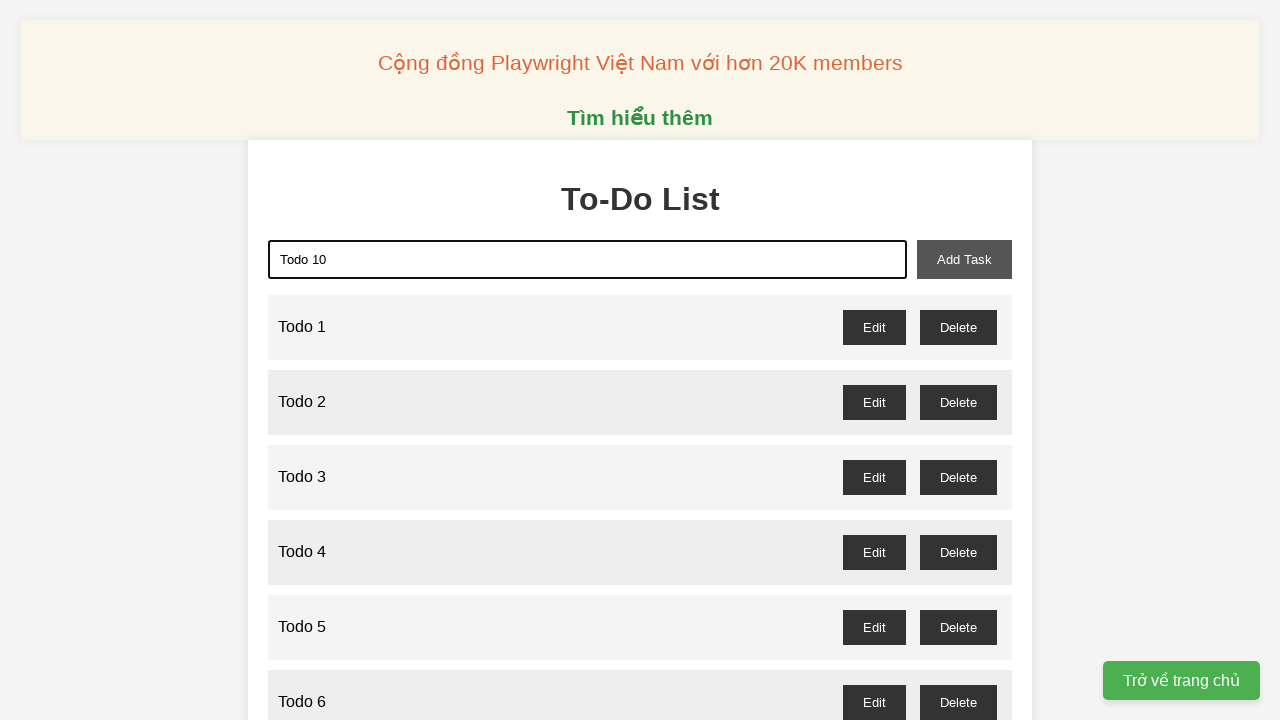

Clicked add-task button to add 'Todo 10' at (964, 259) on xpath=//button[@id="add-task"]
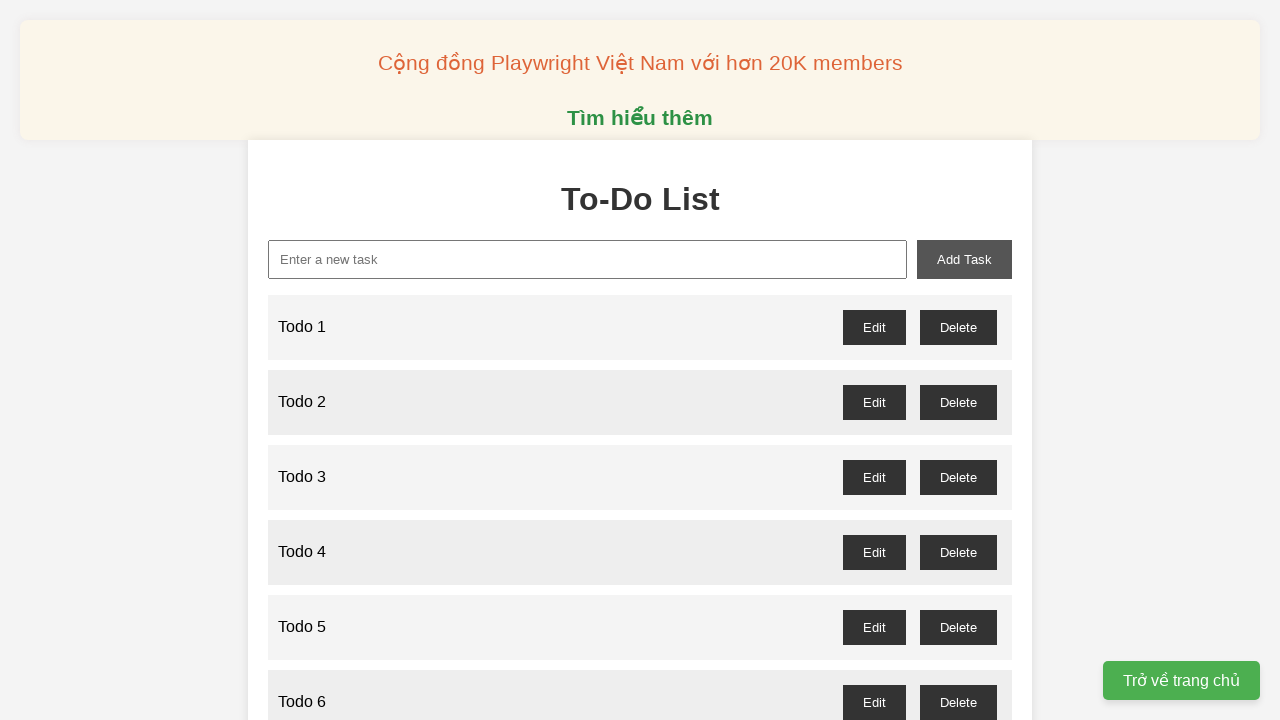

Filled new-task input with 'Todo 11' on xpath=//input[@id="new-task"]
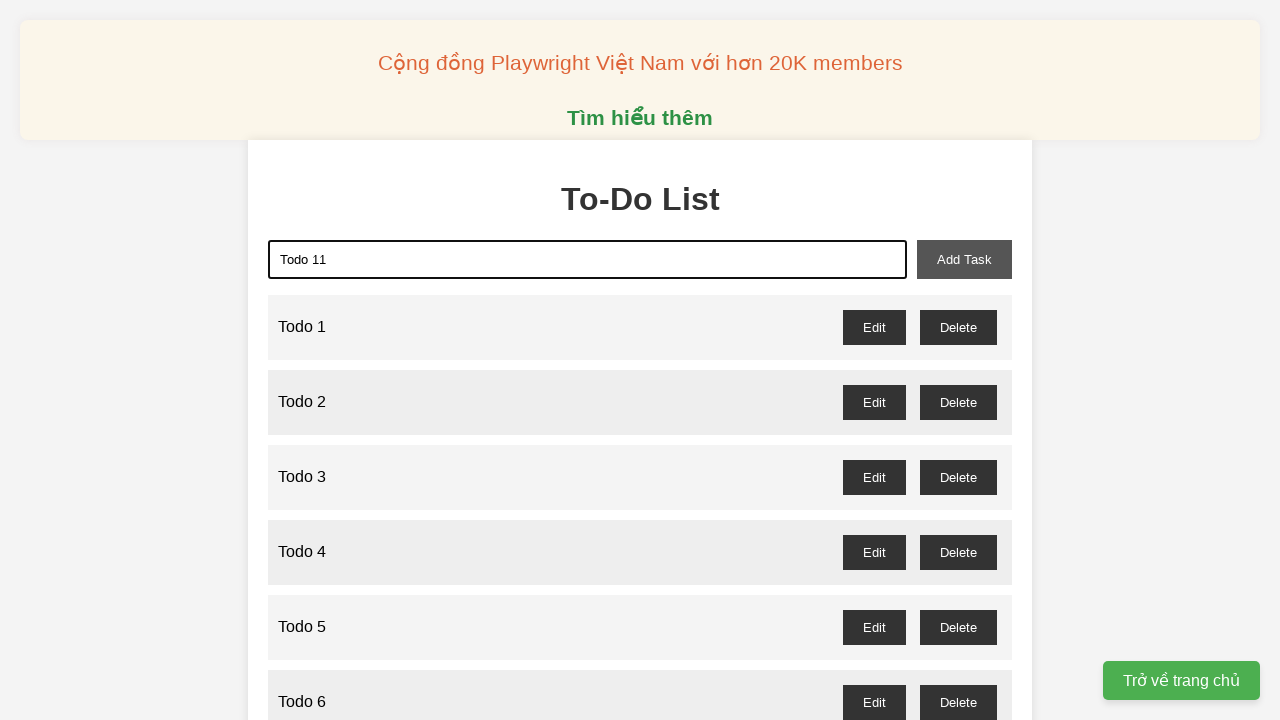

Clicked add-task button to add 'Todo 11' at (964, 259) on xpath=//button[@id="add-task"]
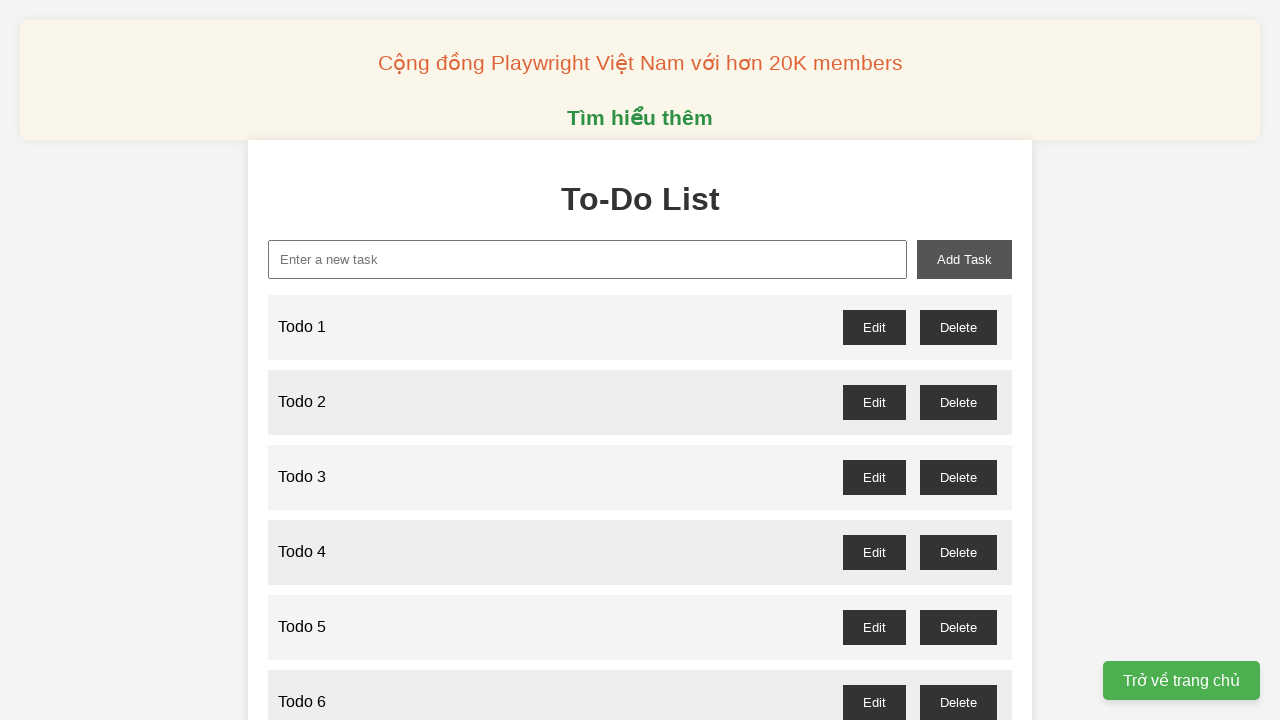

Filled new-task input with 'Todo 12' on xpath=//input[@id="new-task"]
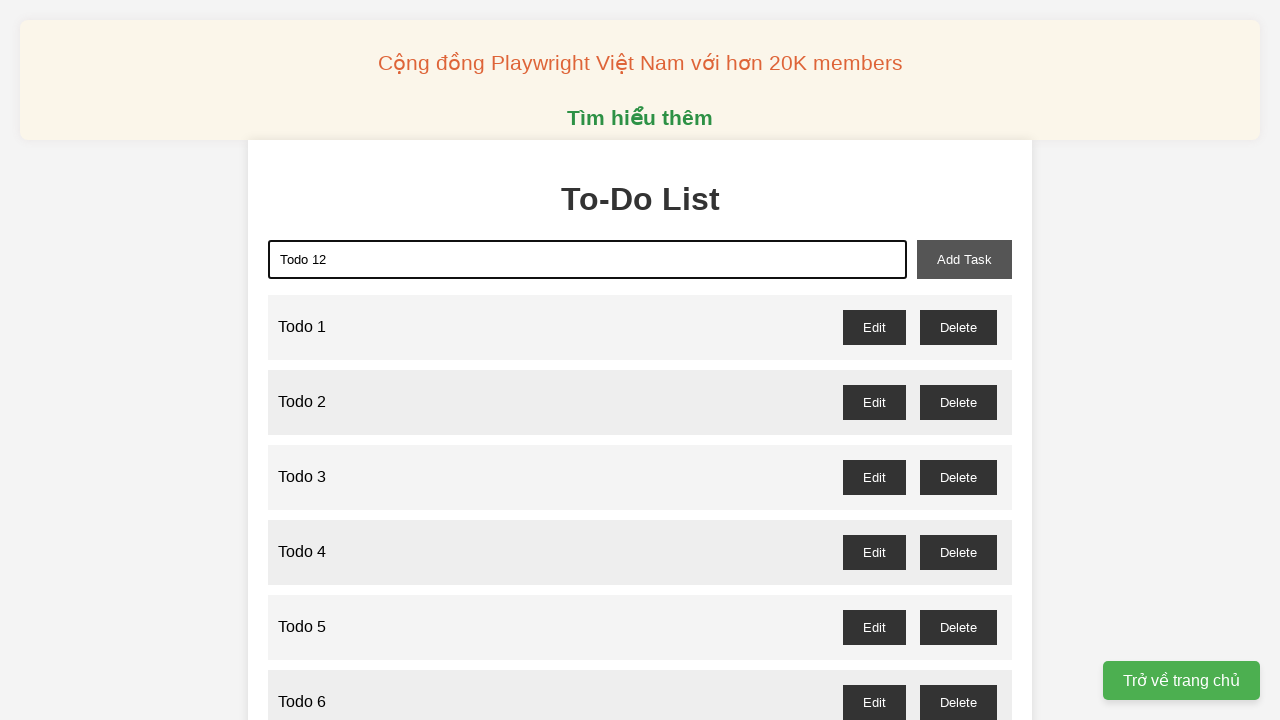

Clicked add-task button to add 'Todo 12' at (964, 259) on xpath=//button[@id="add-task"]
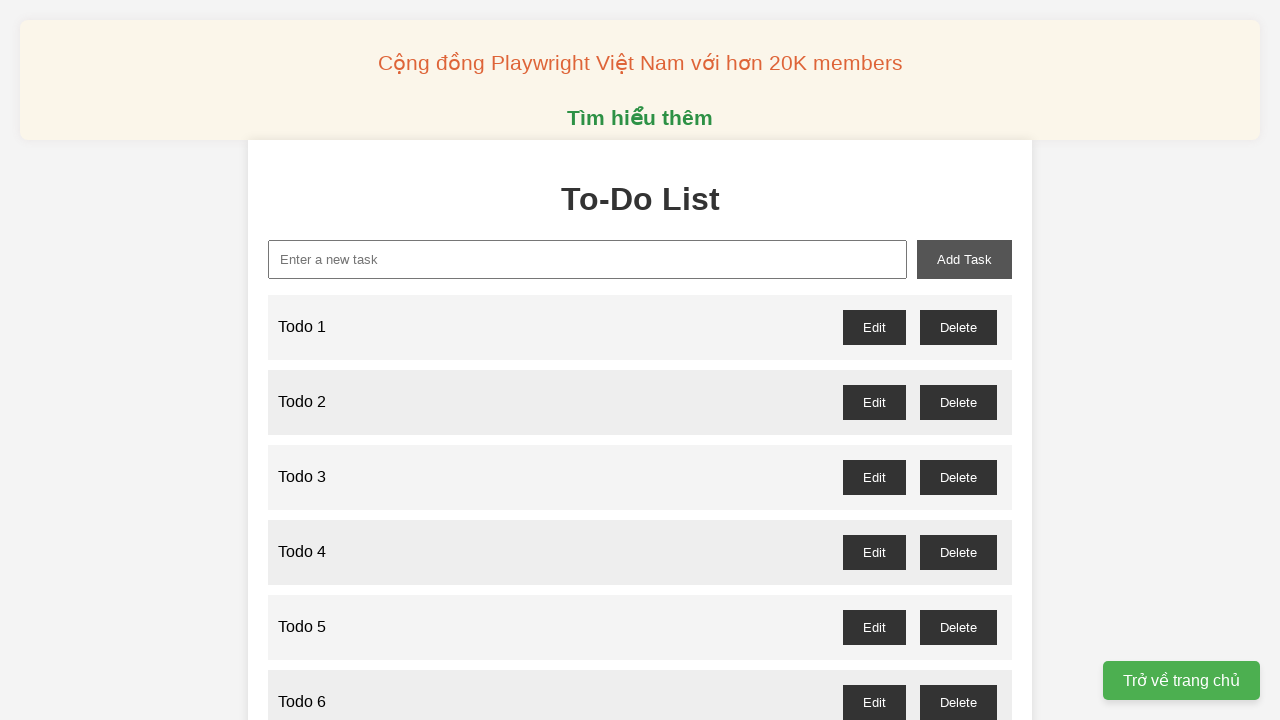

Filled new-task input with 'Todo 13' on xpath=//input[@id="new-task"]
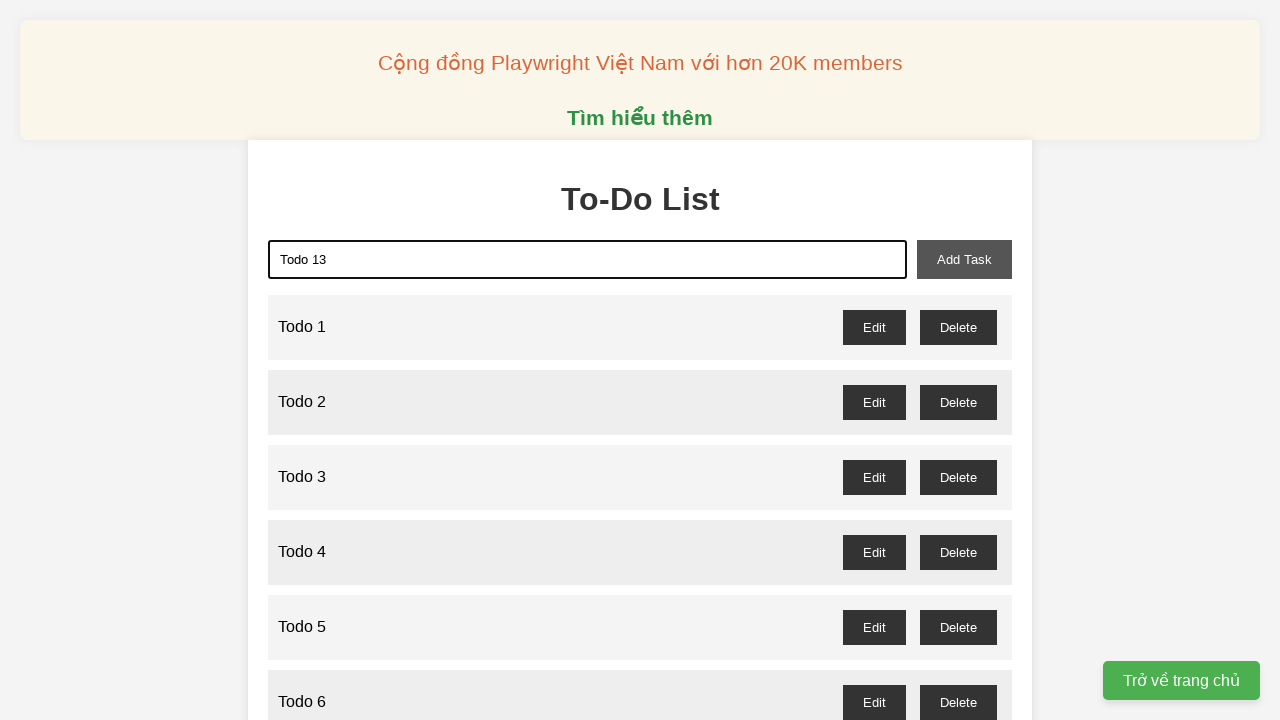

Clicked add-task button to add 'Todo 13' at (964, 259) on xpath=//button[@id="add-task"]
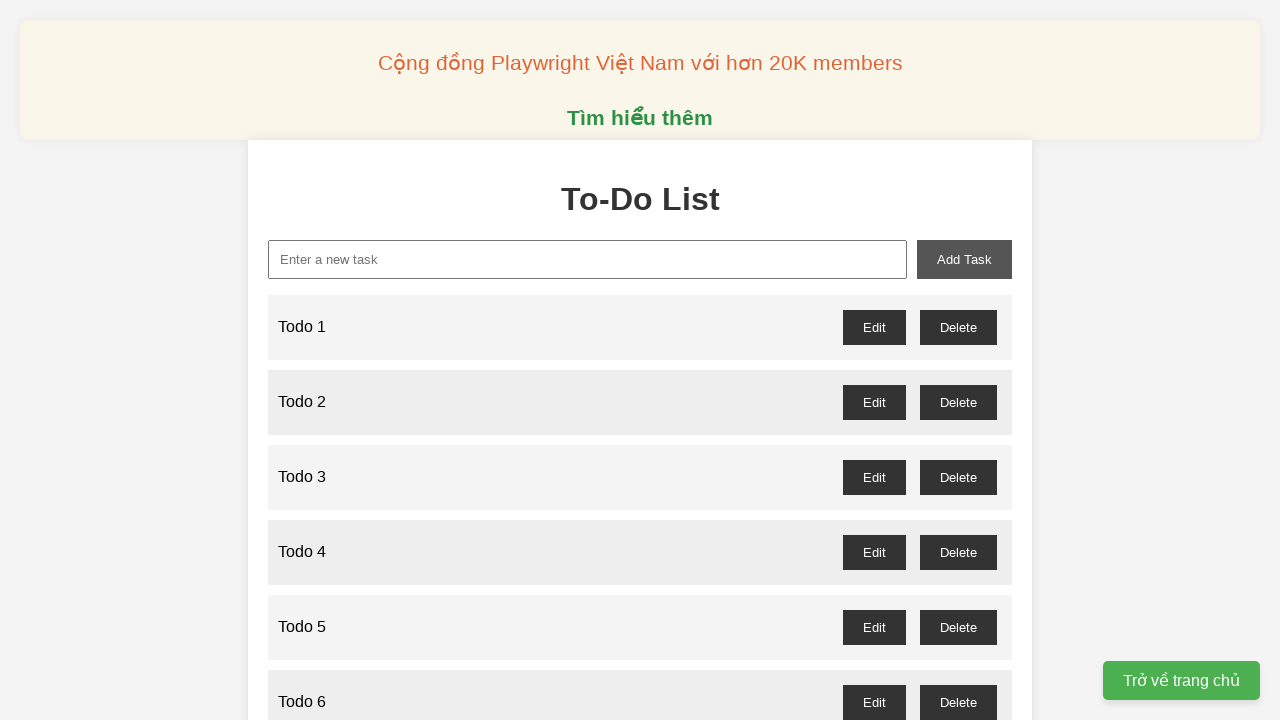

Filled new-task input with 'Todo 14' on xpath=//input[@id="new-task"]
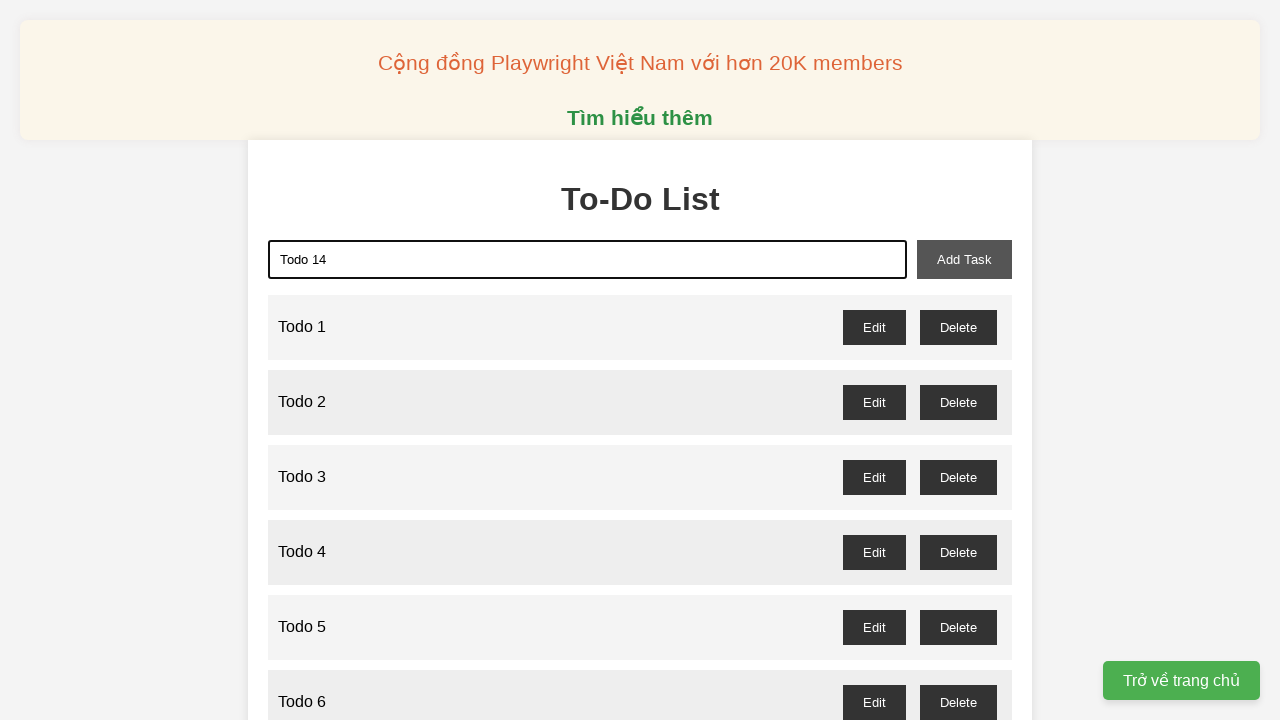

Clicked add-task button to add 'Todo 14' at (964, 259) on xpath=//button[@id="add-task"]
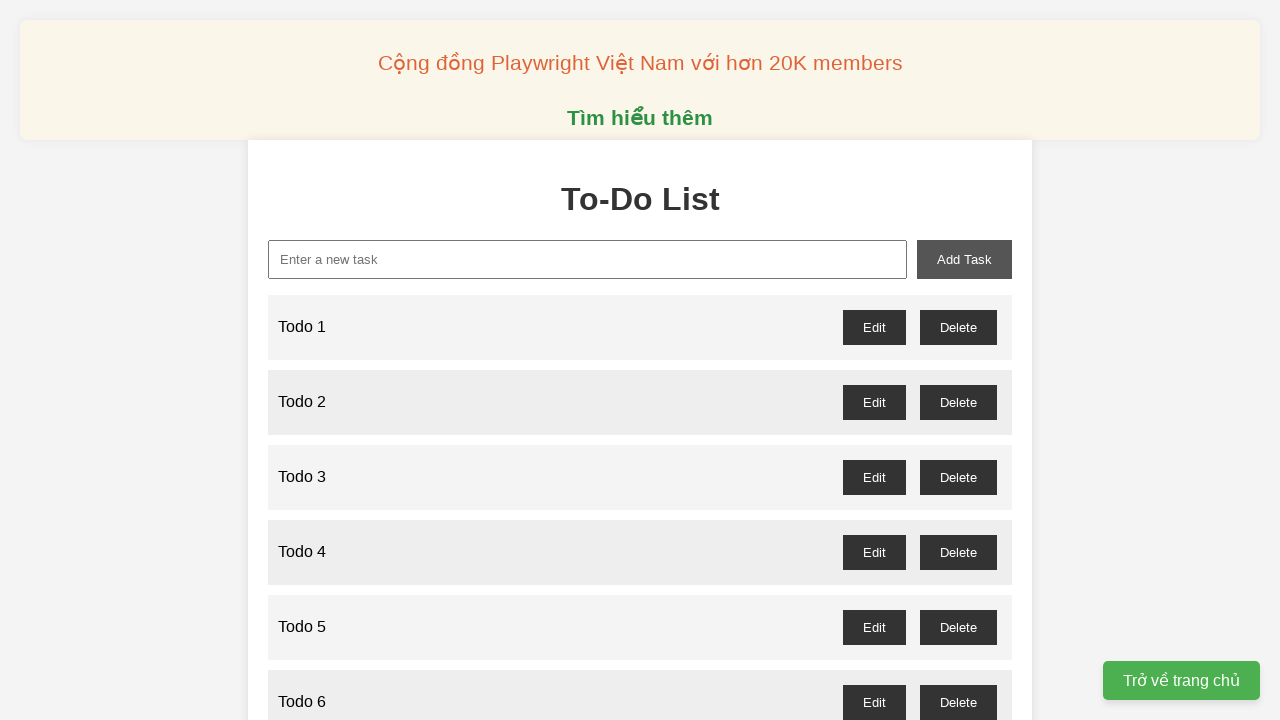

Filled new-task input with 'Todo 15' on xpath=//input[@id="new-task"]
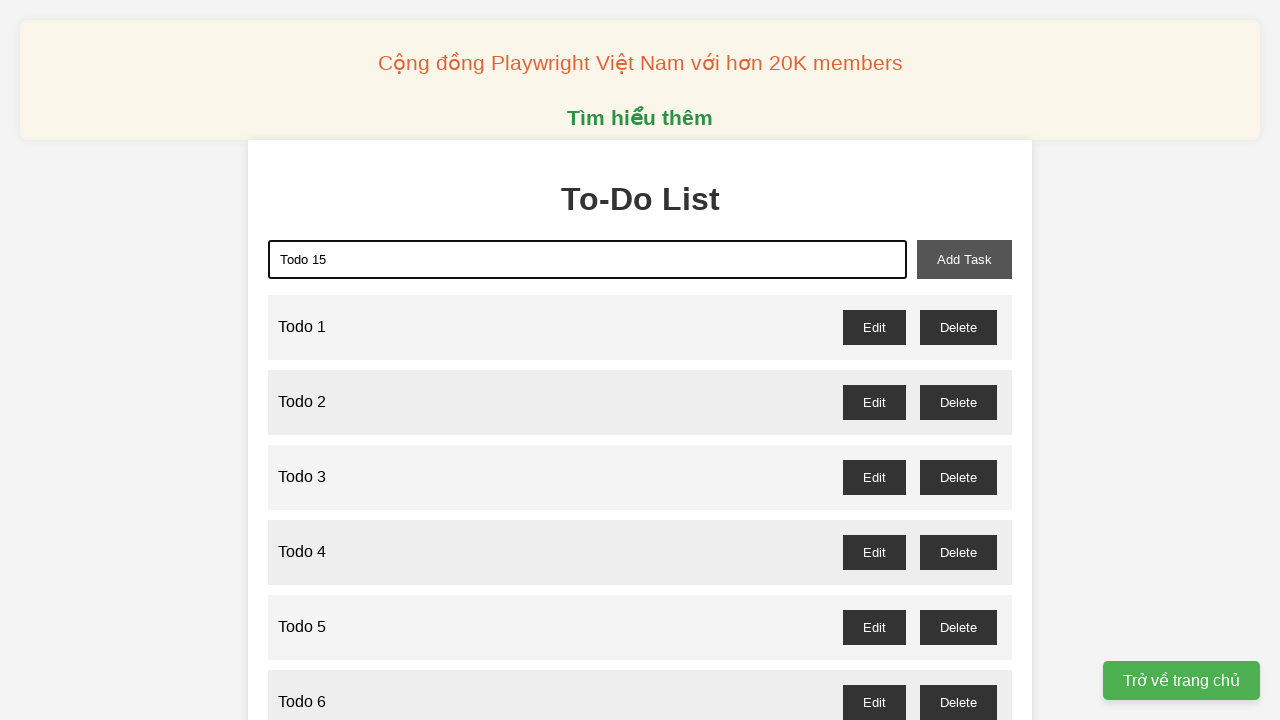

Clicked add-task button to add 'Todo 15' at (964, 259) on xpath=//button[@id="add-task"]
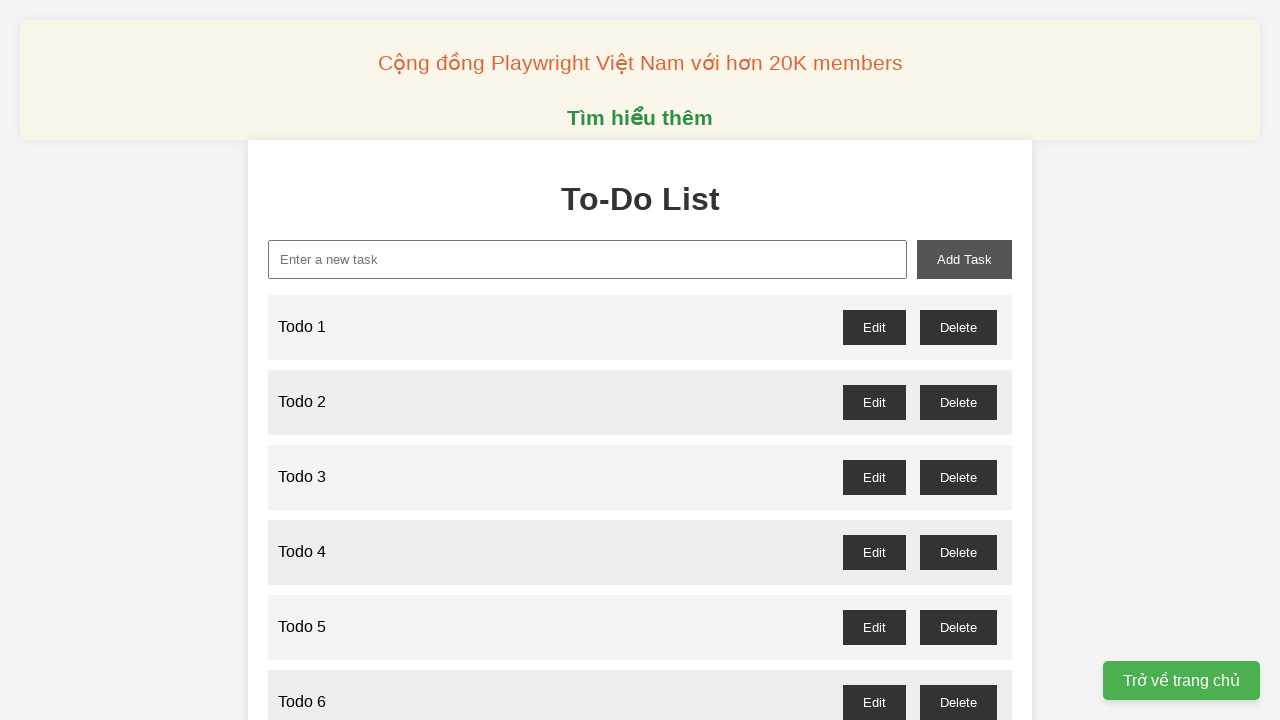

Filled new-task input with 'Todo 16' on xpath=//input[@id="new-task"]
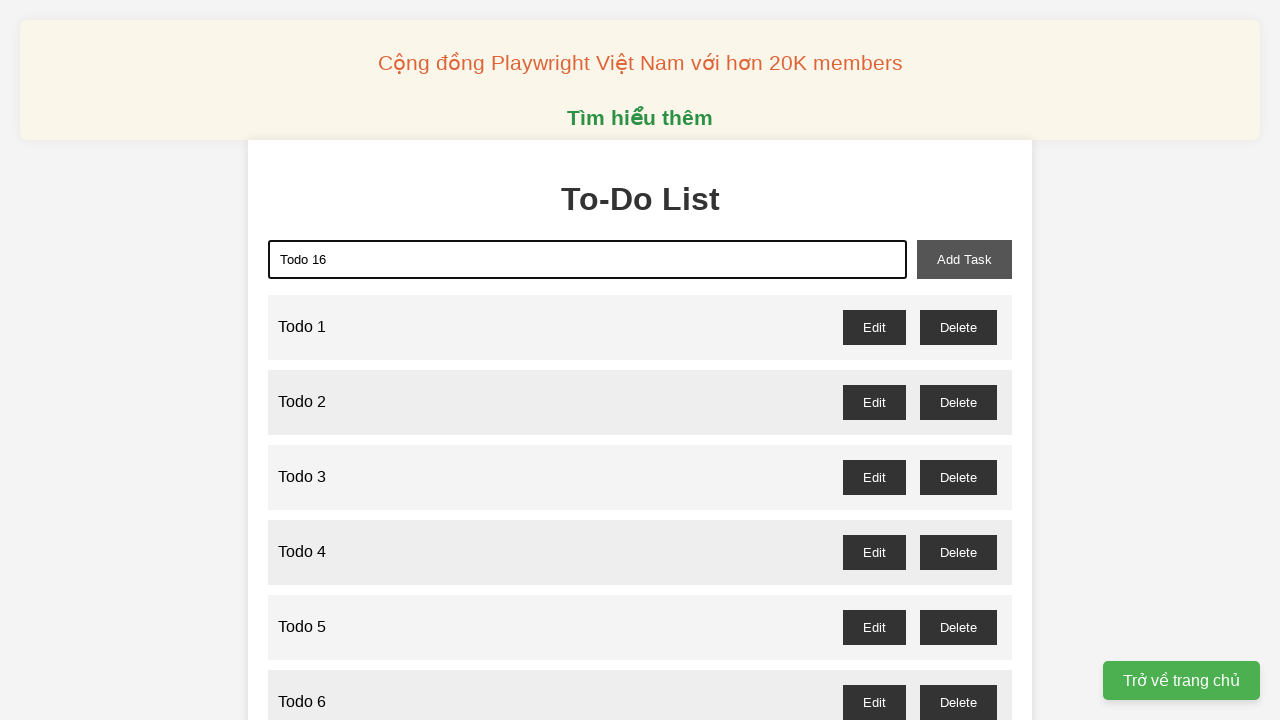

Clicked add-task button to add 'Todo 16' at (964, 259) on xpath=//button[@id="add-task"]
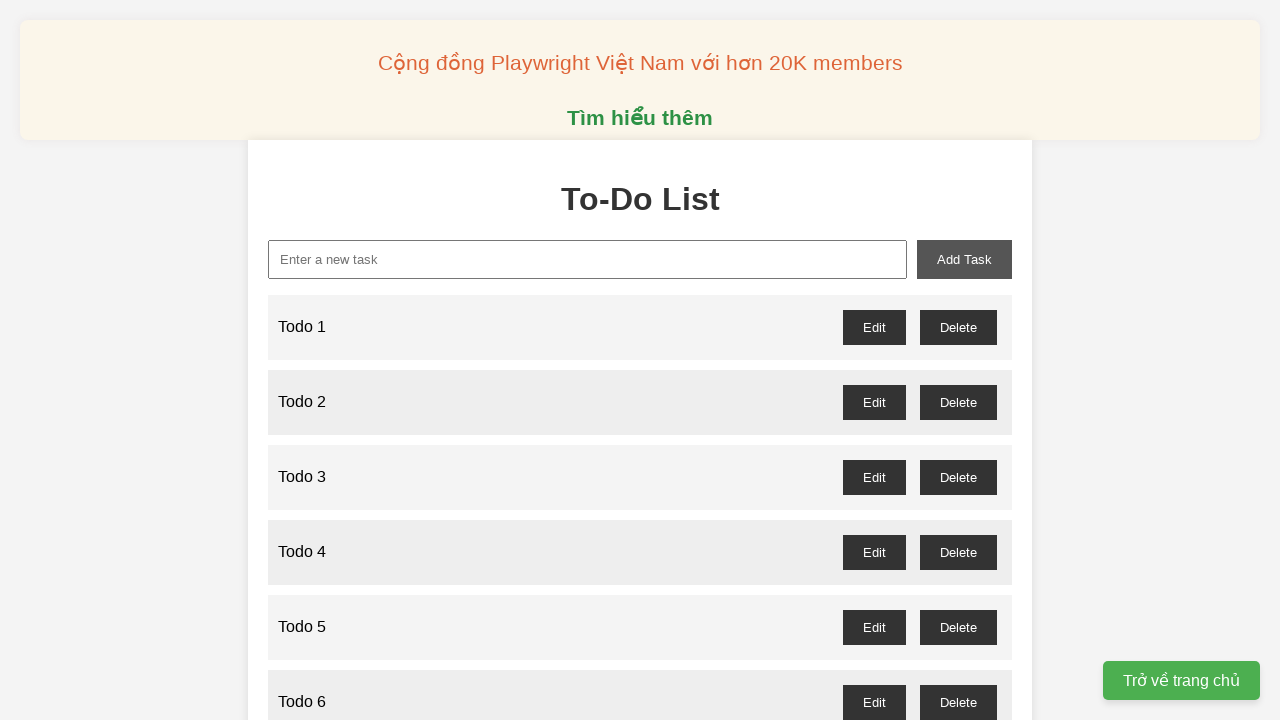

Filled new-task input with 'Todo 17' on xpath=//input[@id="new-task"]
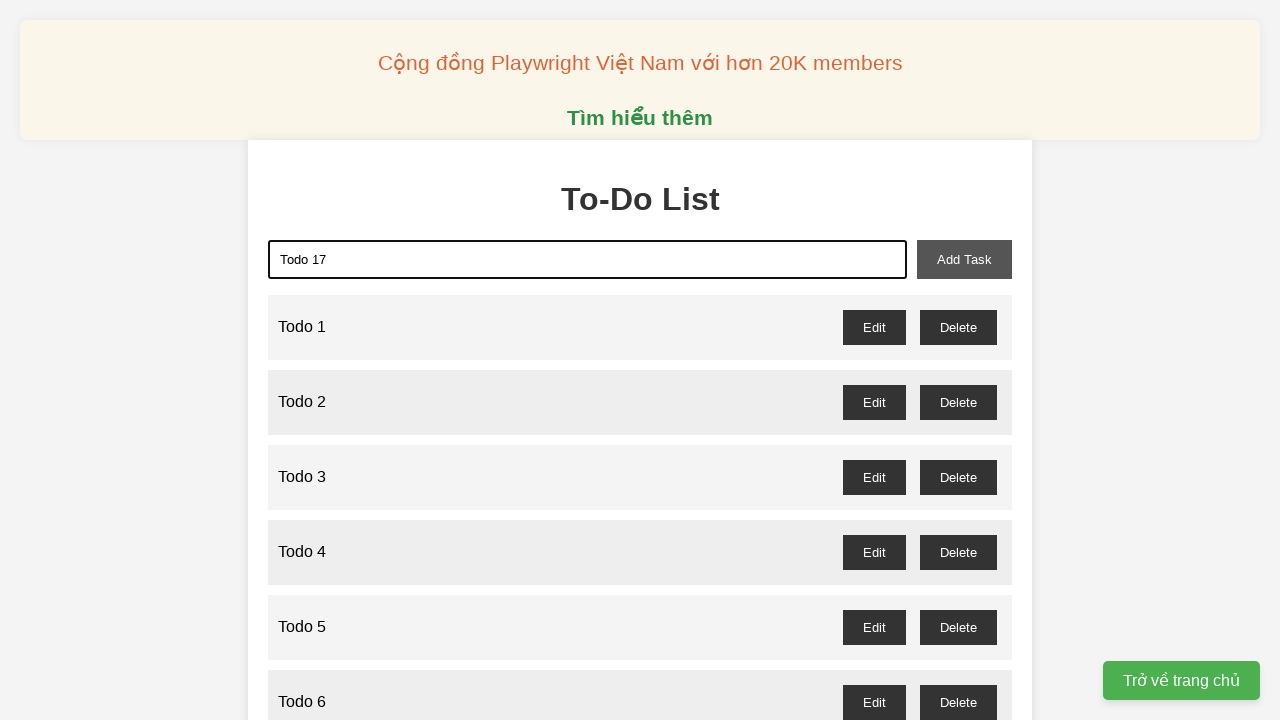

Clicked add-task button to add 'Todo 17' at (964, 259) on xpath=//button[@id="add-task"]
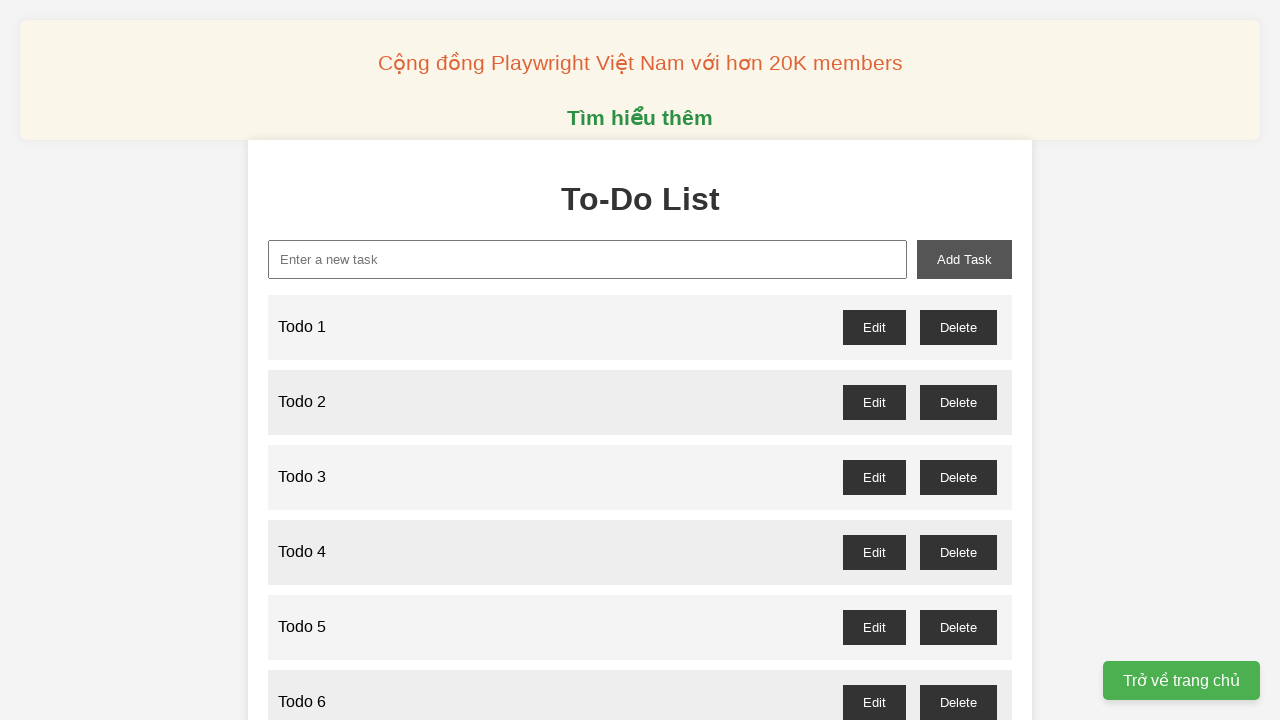

Filled new-task input with 'Todo 18' on xpath=//input[@id="new-task"]
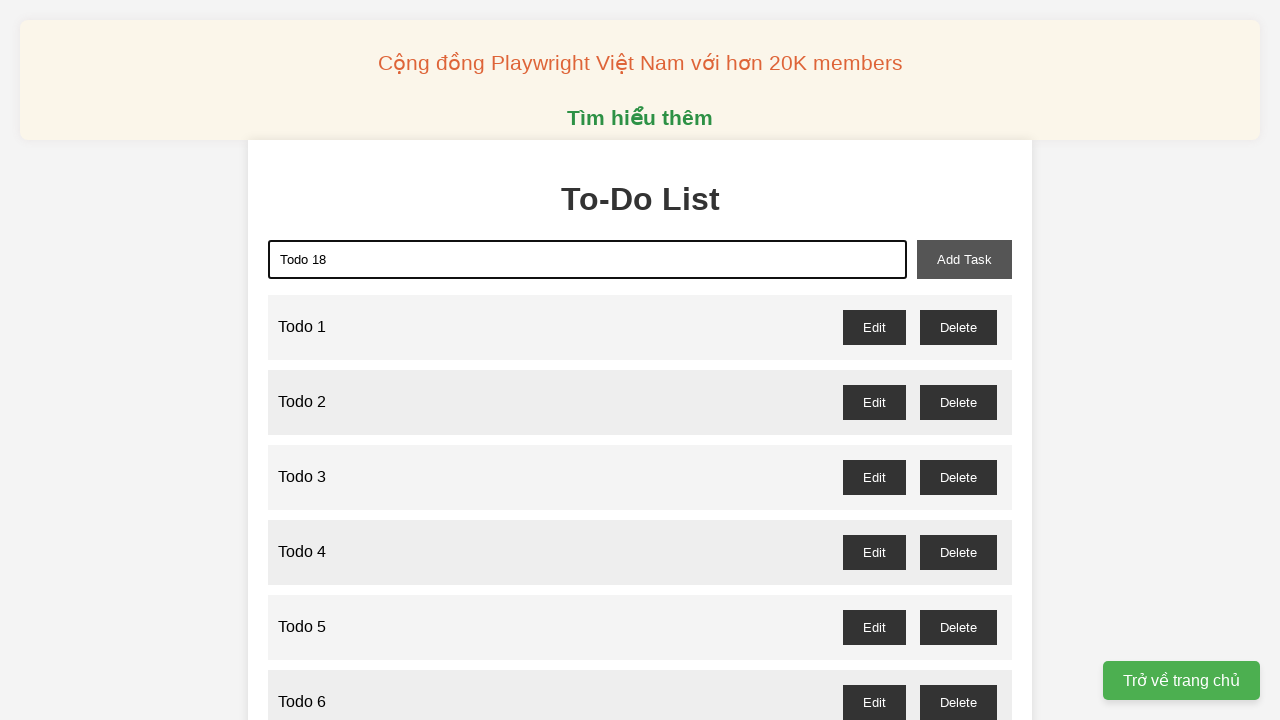

Clicked add-task button to add 'Todo 18' at (964, 259) on xpath=//button[@id="add-task"]
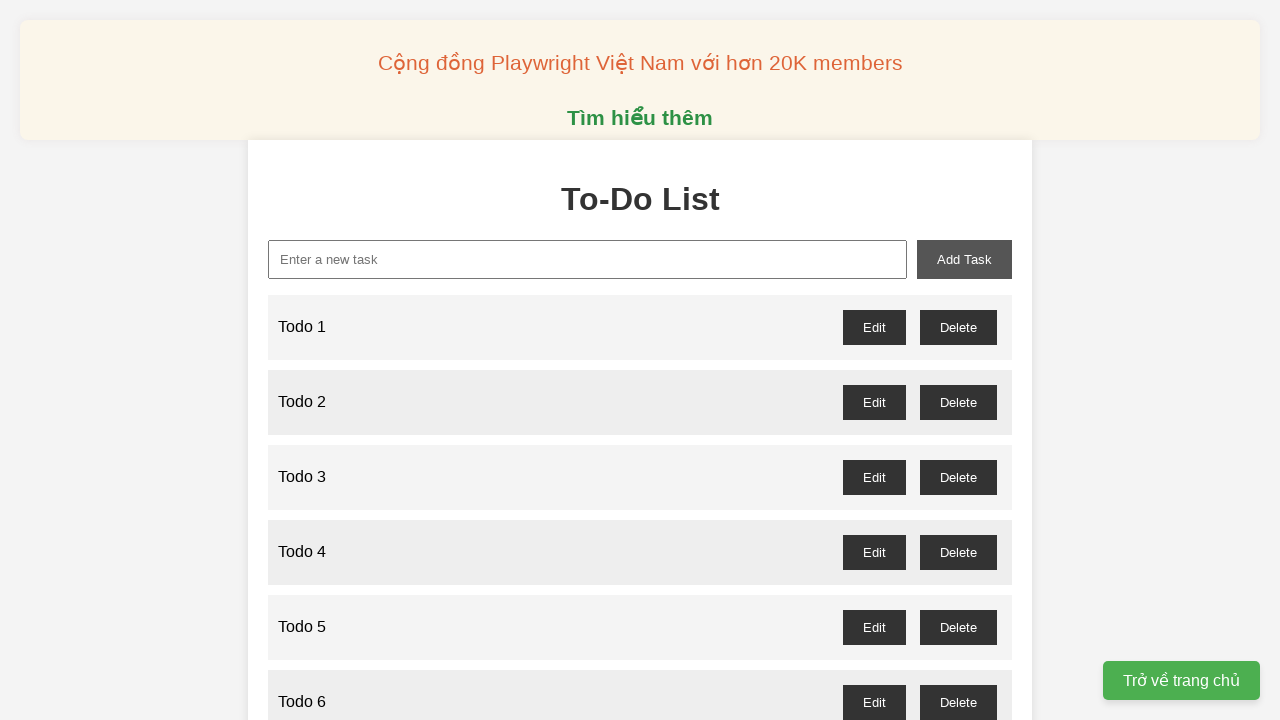

Filled new-task input with 'Todo 19' on xpath=//input[@id="new-task"]
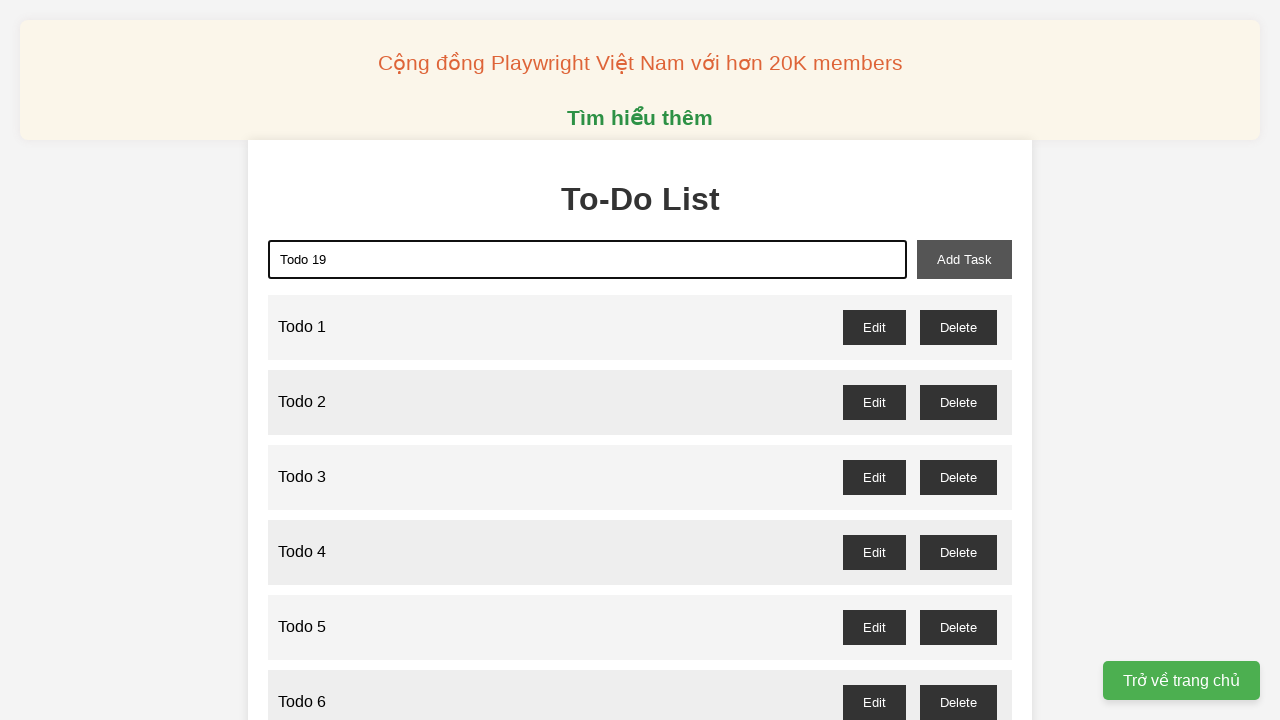

Clicked add-task button to add 'Todo 19' at (964, 259) on xpath=//button[@id="add-task"]
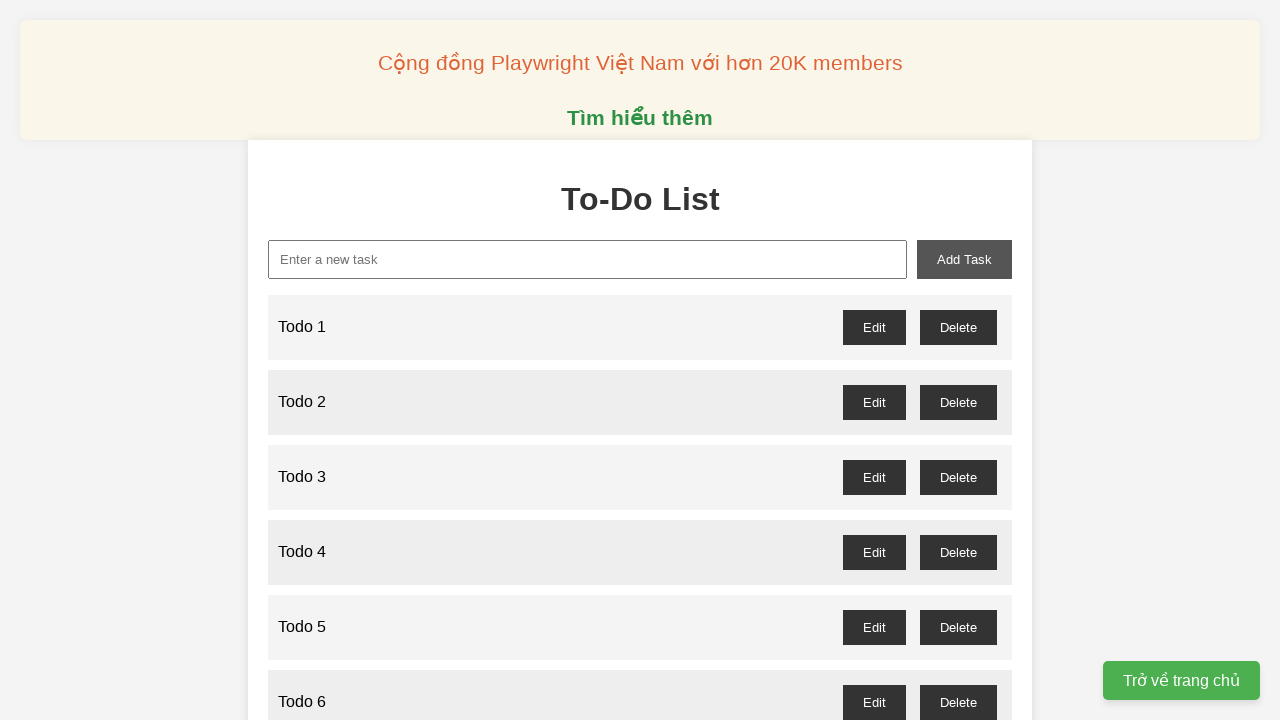

Filled new-task input with 'Todo 20' on xpath=//input[@id="new-task"]
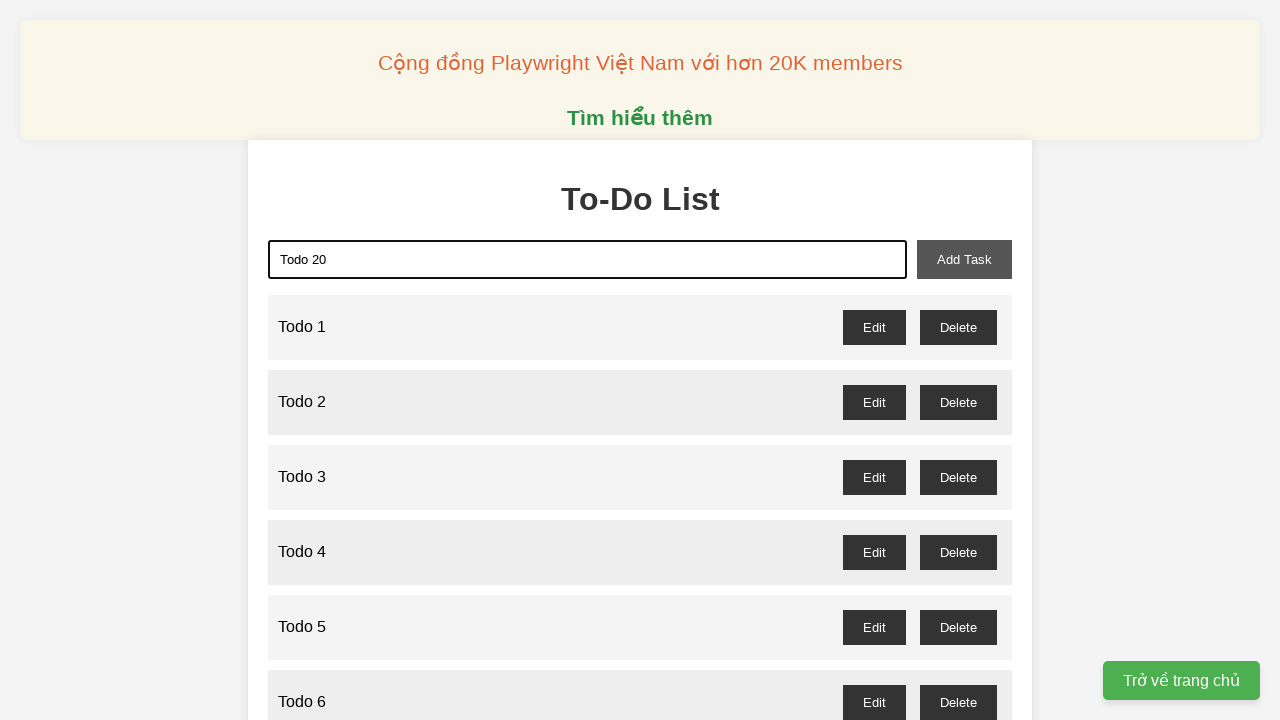

Clicked add-task button to add 'Todo 20' at (964, 259) on xpath=//button[@id="add-task"]
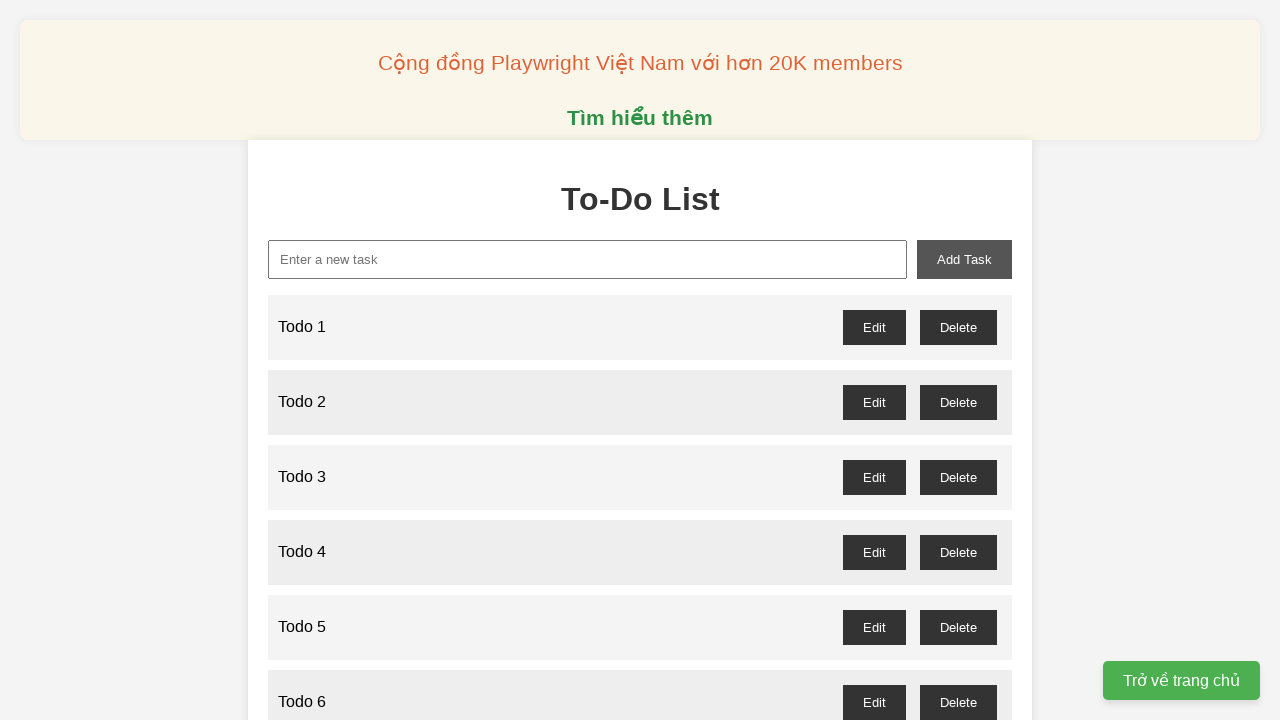

Filled new-task input with 'Todo 21' on xpath=//input[@id="new-task"]
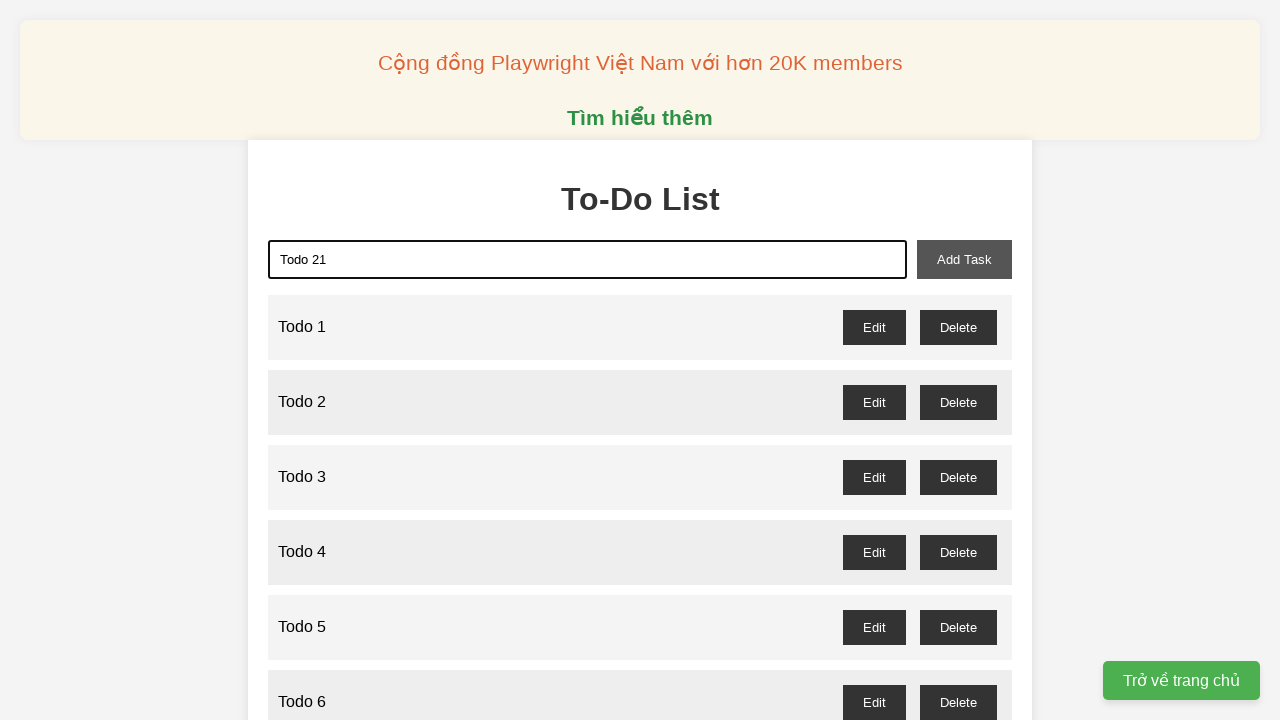

Clicked add-task button to add 'Todo 21' at (964, 259) on xpath=//button[@id="add-task"]
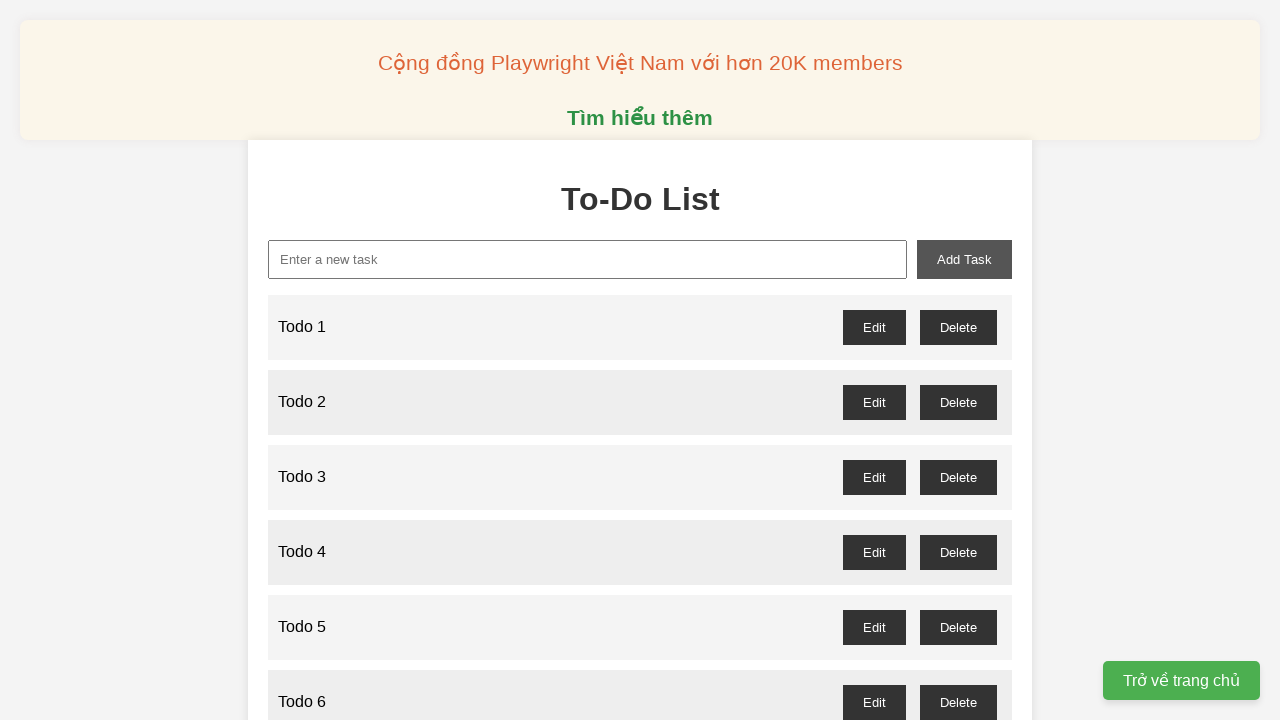

Filled new-task input with 'Todo 22' on xpath=//input[@id="new-task"]
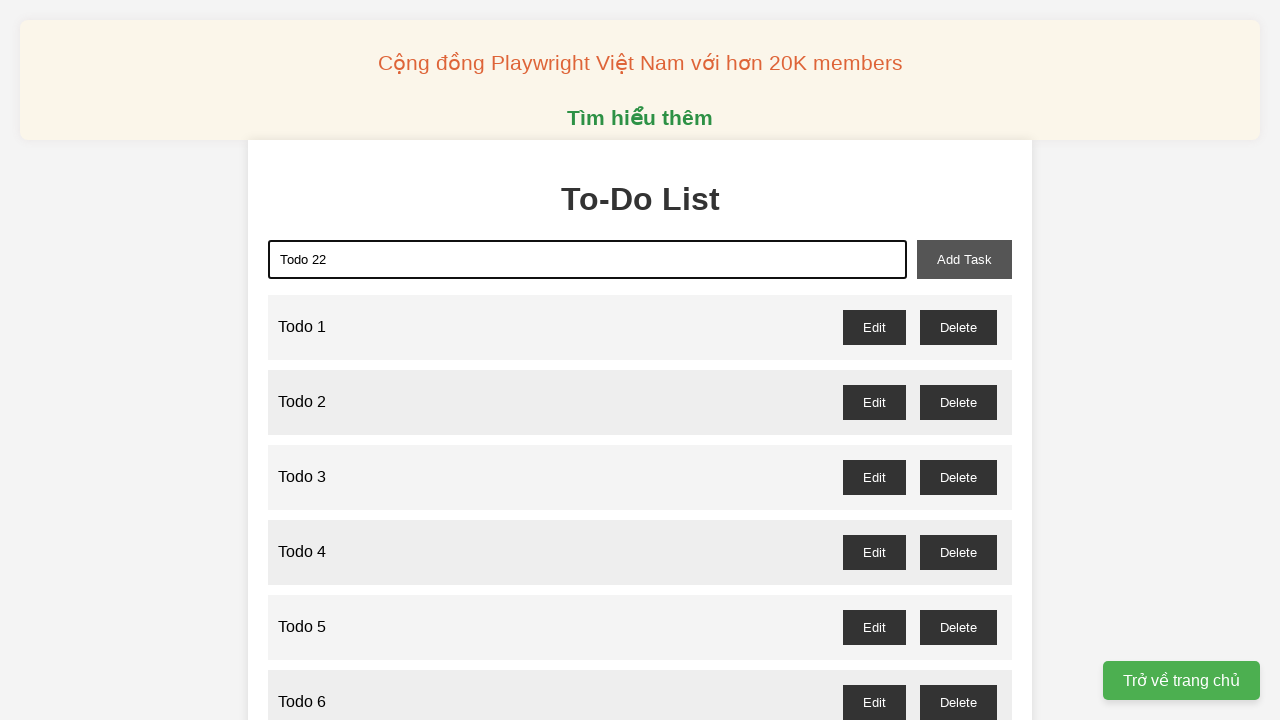

Clicked add-task button to add 'Todo 22' at (964, 259) on xpath=//button[@id="add-task"]
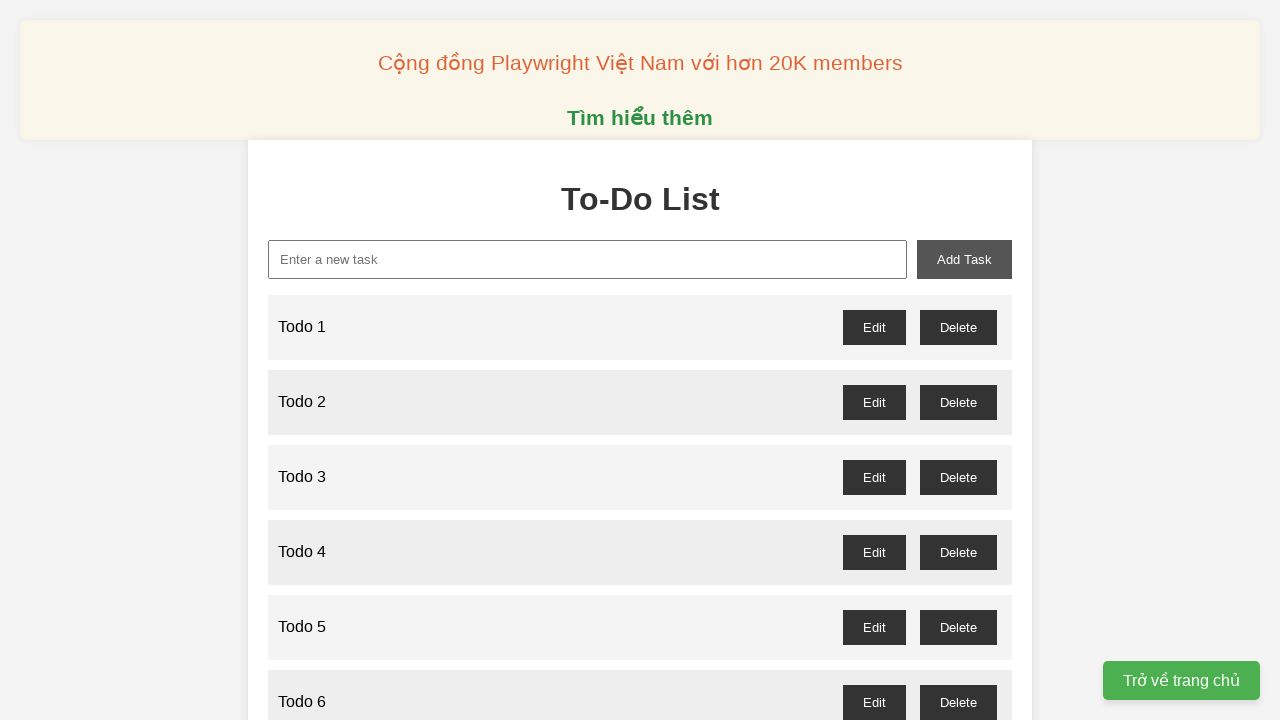

Filled new-task input with 'Todo 23' on xpath=//input[@id="new-task"]
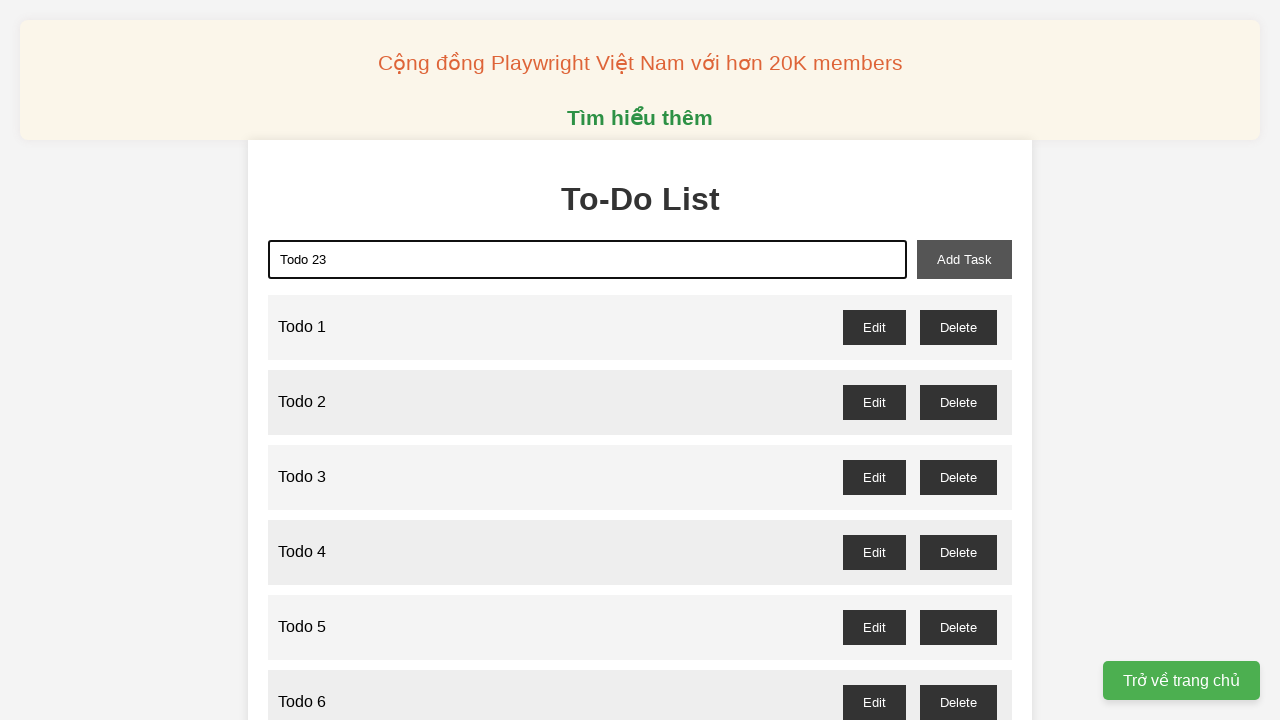

Clicked add-task button to add 'Todo 23' at (964, 259) on xpath=//button[@id="add-task"]
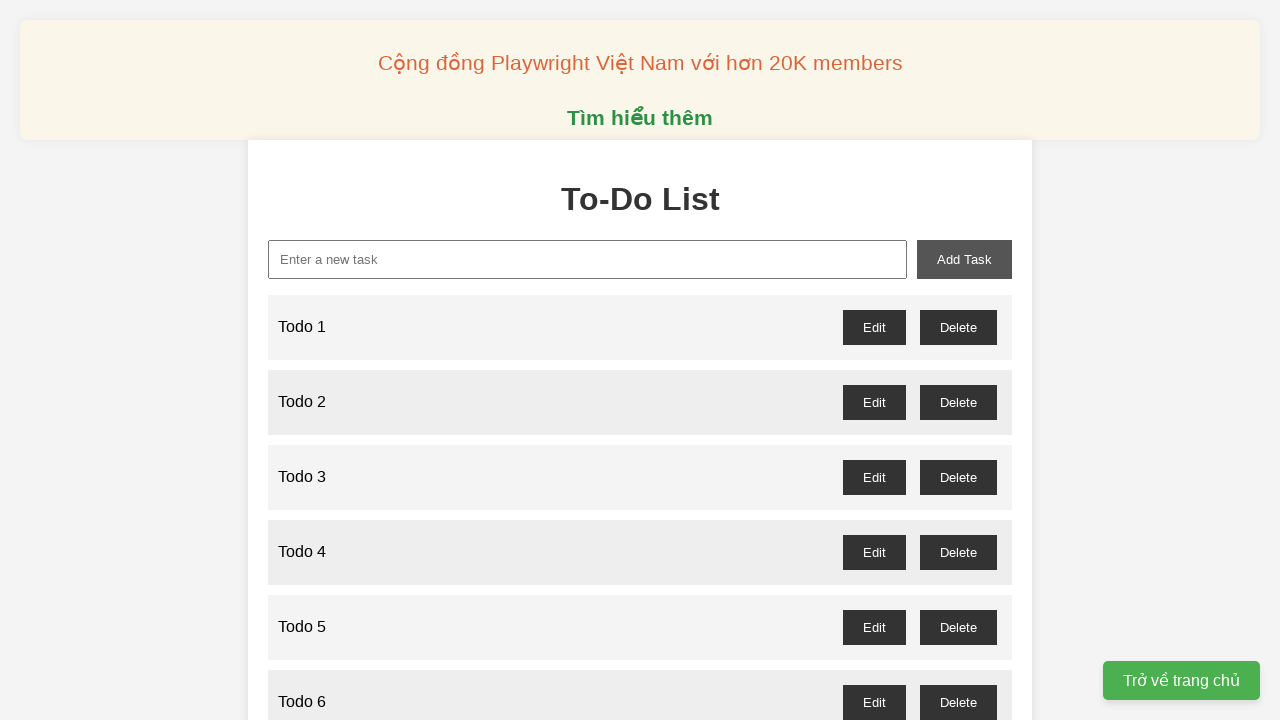

Filled new-task input with 'Todo 24' on xpath=//input[@id="new-task"]
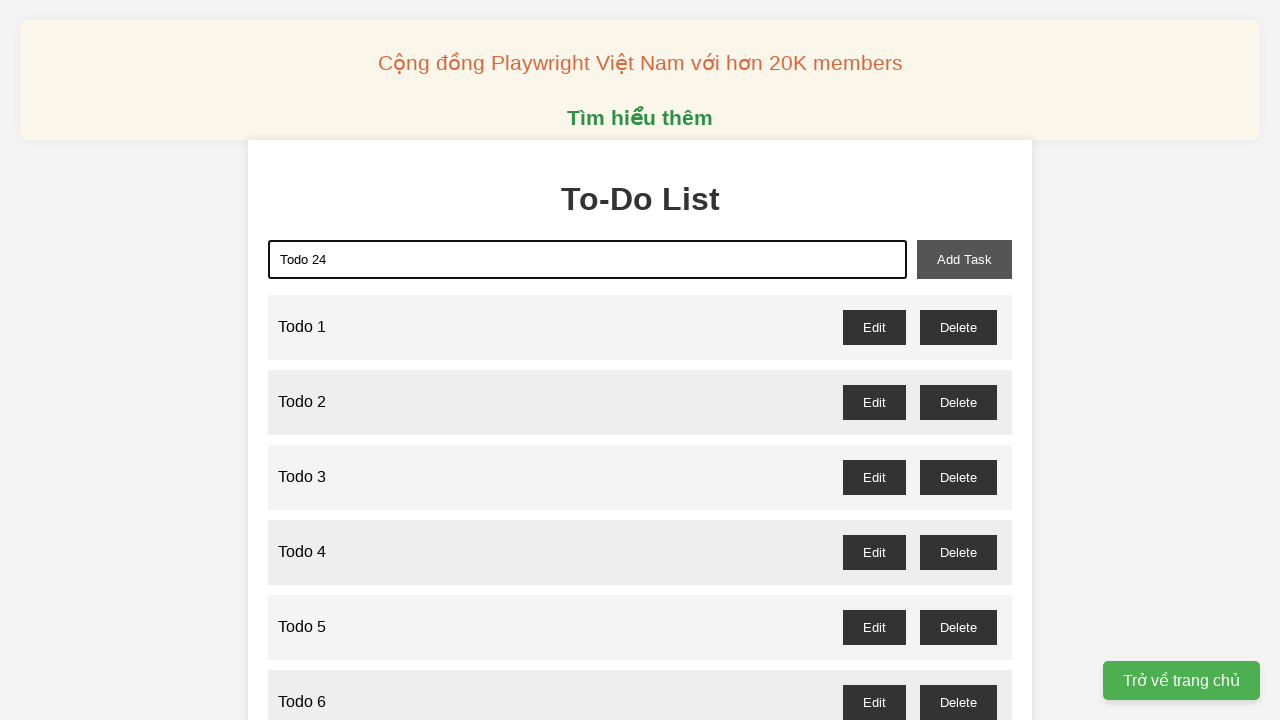

Clicked add-task button to add 'Todo 24' at (964, 259) on xpath=//button[@id="add-task"]
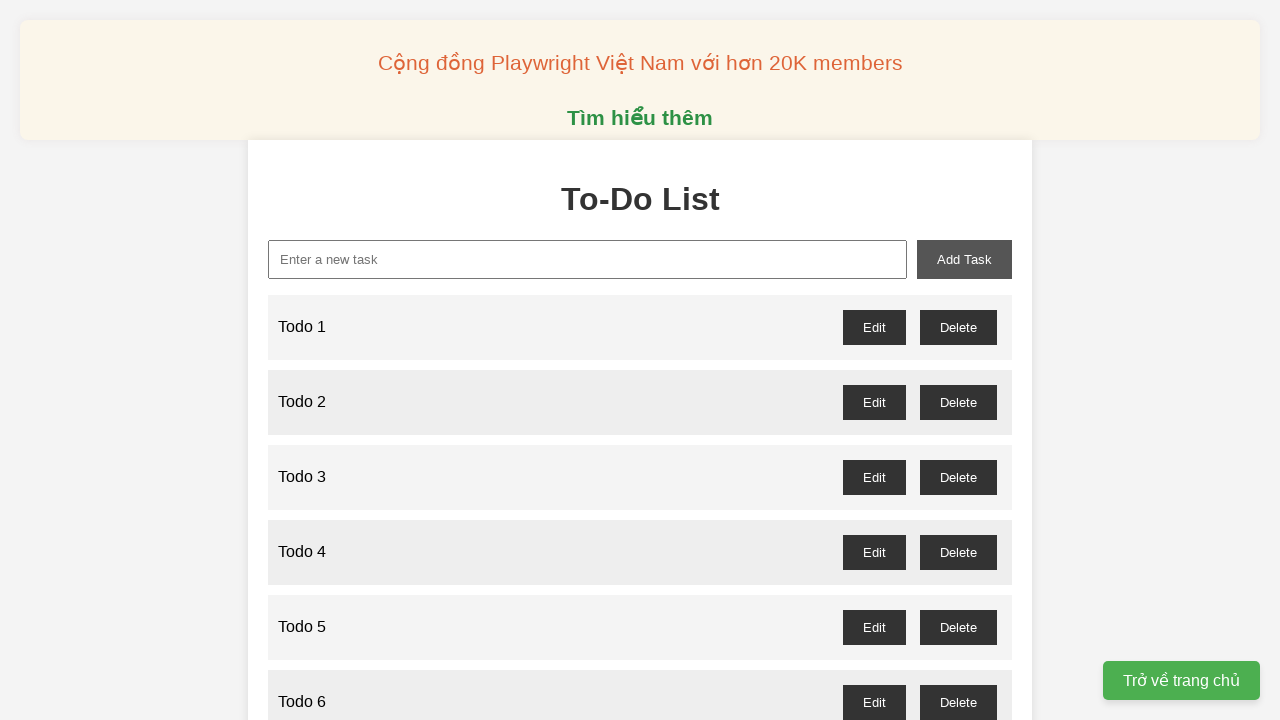

Filled new-task input with 'Todo 25' on xpath=//input[@id="new-task"]
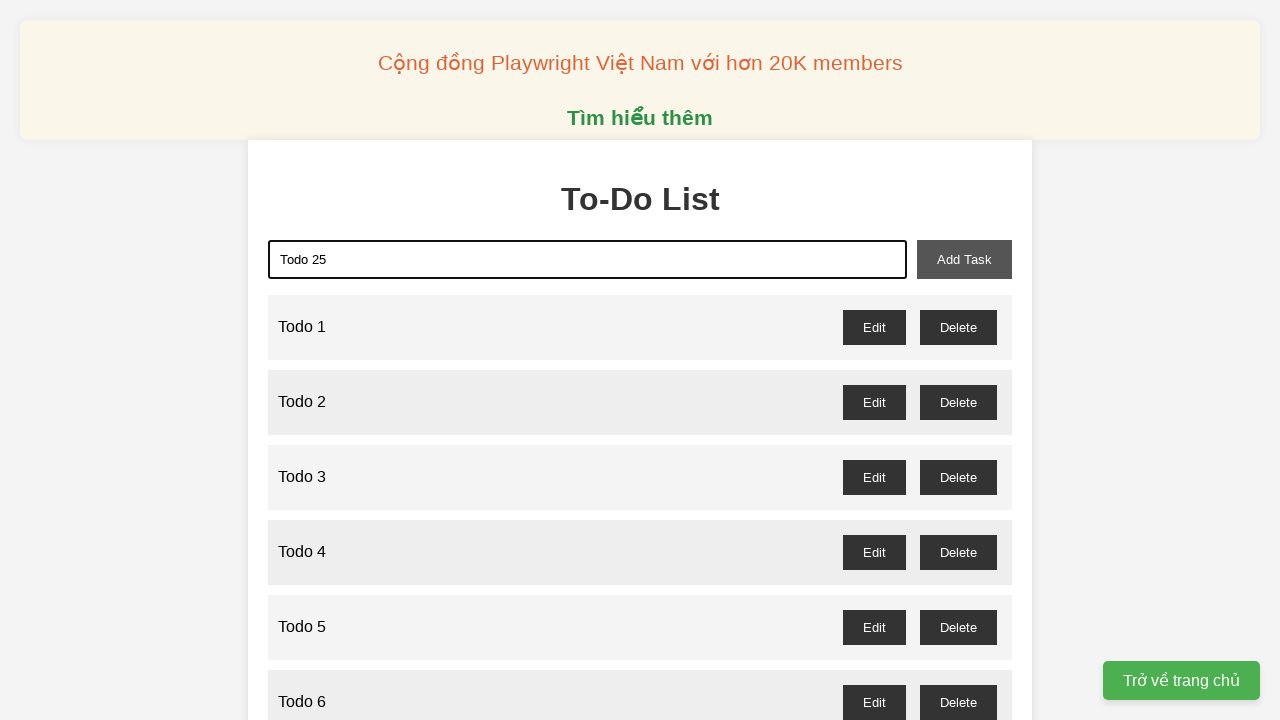

Clicked add-task button to add 'Todo 25' at (964, 259) on xpath=//button[@id="add-task"]
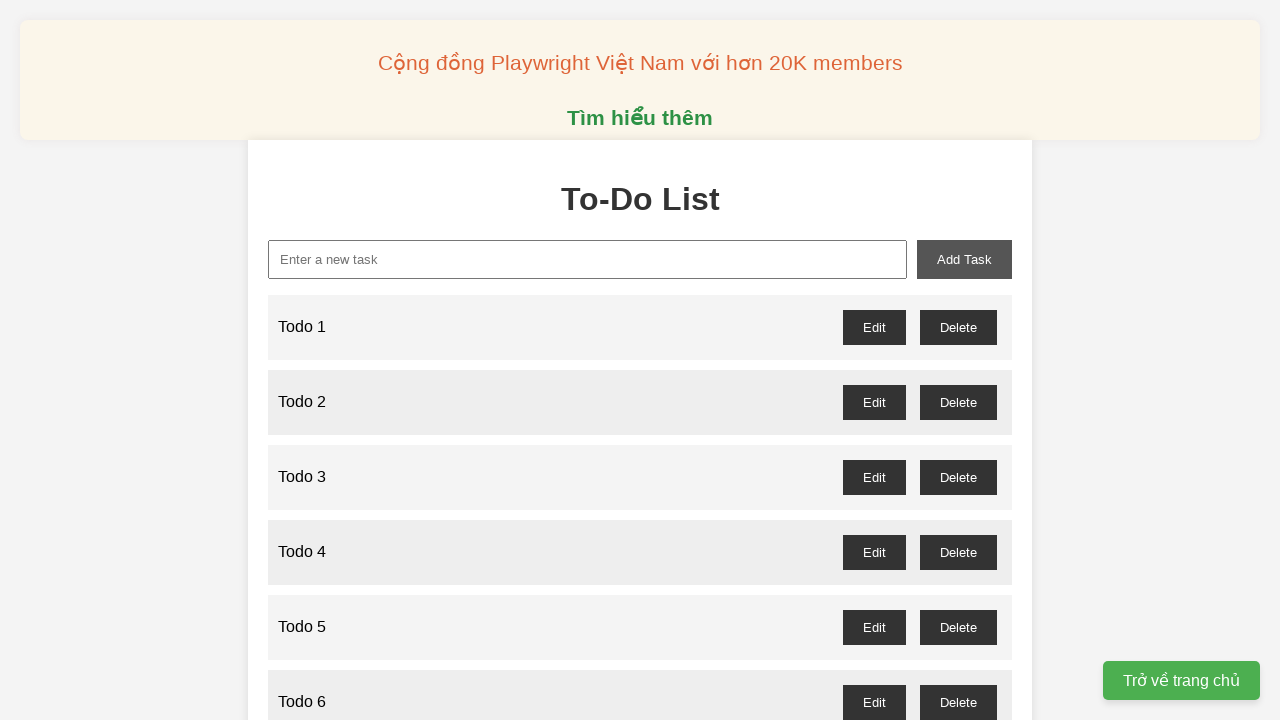

Filled new-task input with 'Todo 26' on xpath=//input[@id="new-task"]
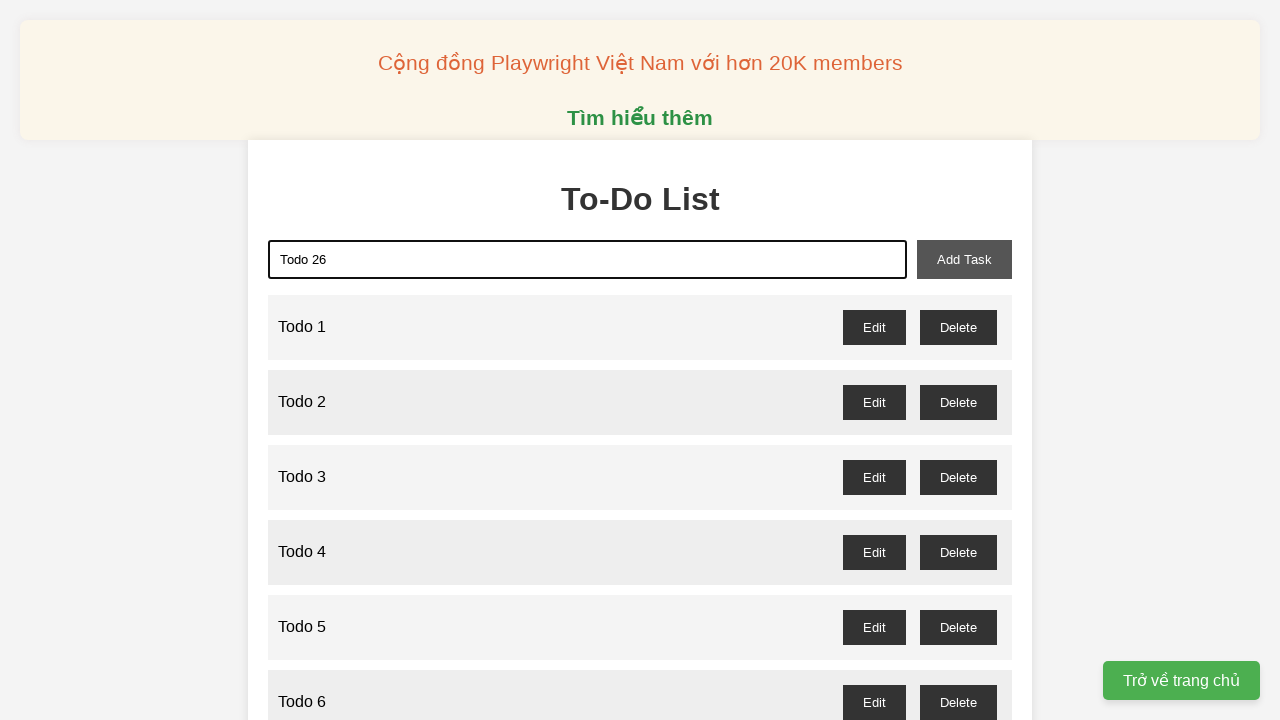

Clicked add-task button to add 'Todo 26' at (964, 259) on xpath=//button[@id="add-task"]
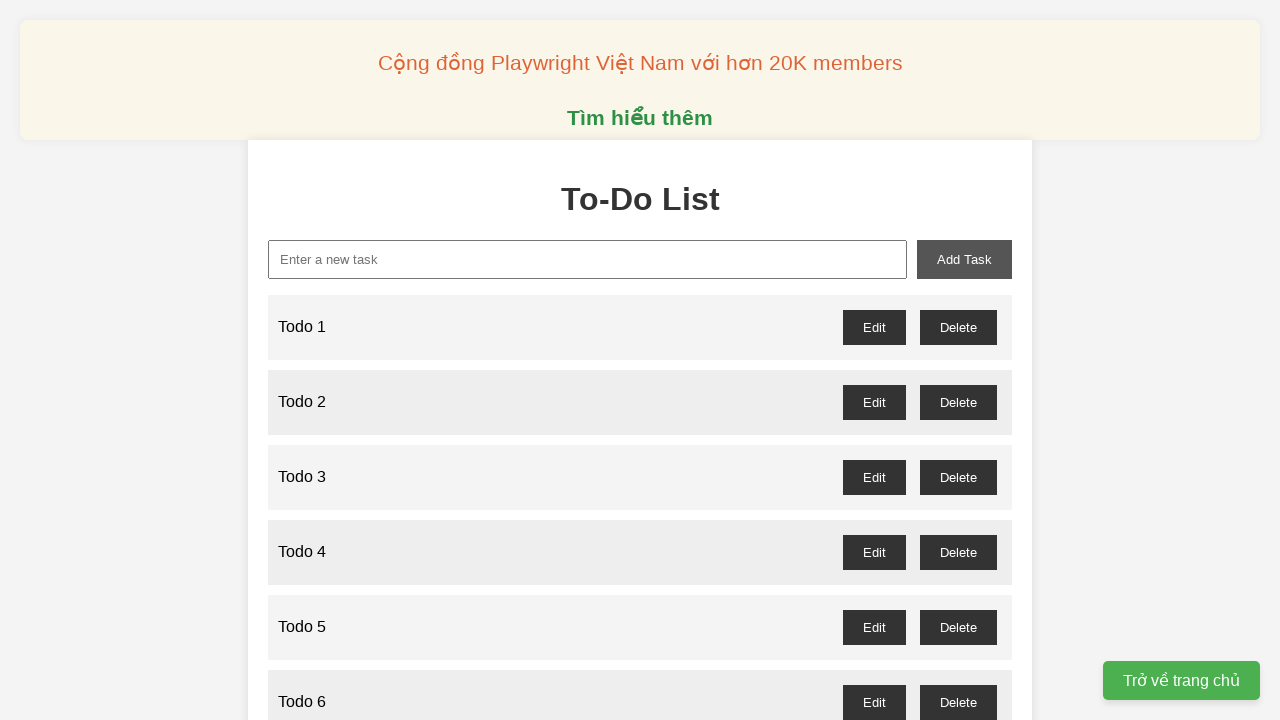

Filled new-task input with 'Todo 27' on xpath=//input[@id="new-task"]
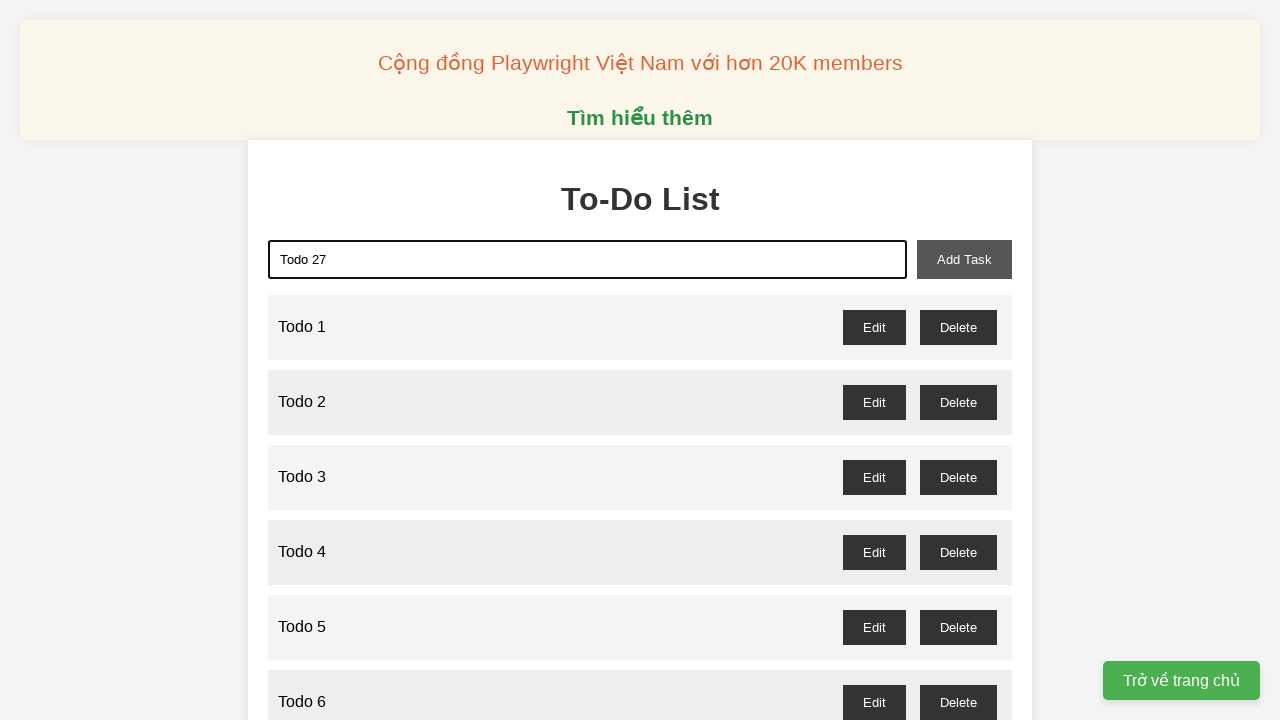

Clicked add-task button to add 'Todo 27' at (964, 259) on xpath=//button[@id="add-task"]
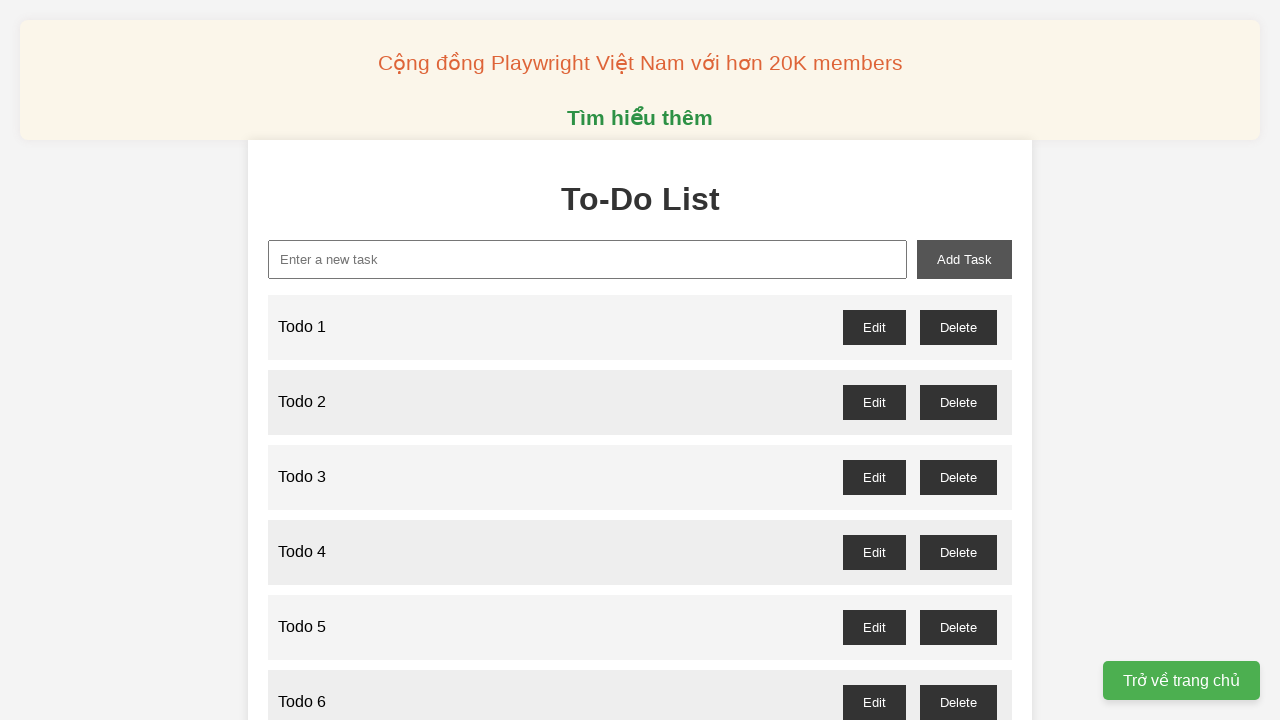

Filled new-task input with 'Todo 28' on xpath=//input[@id="new-task"]
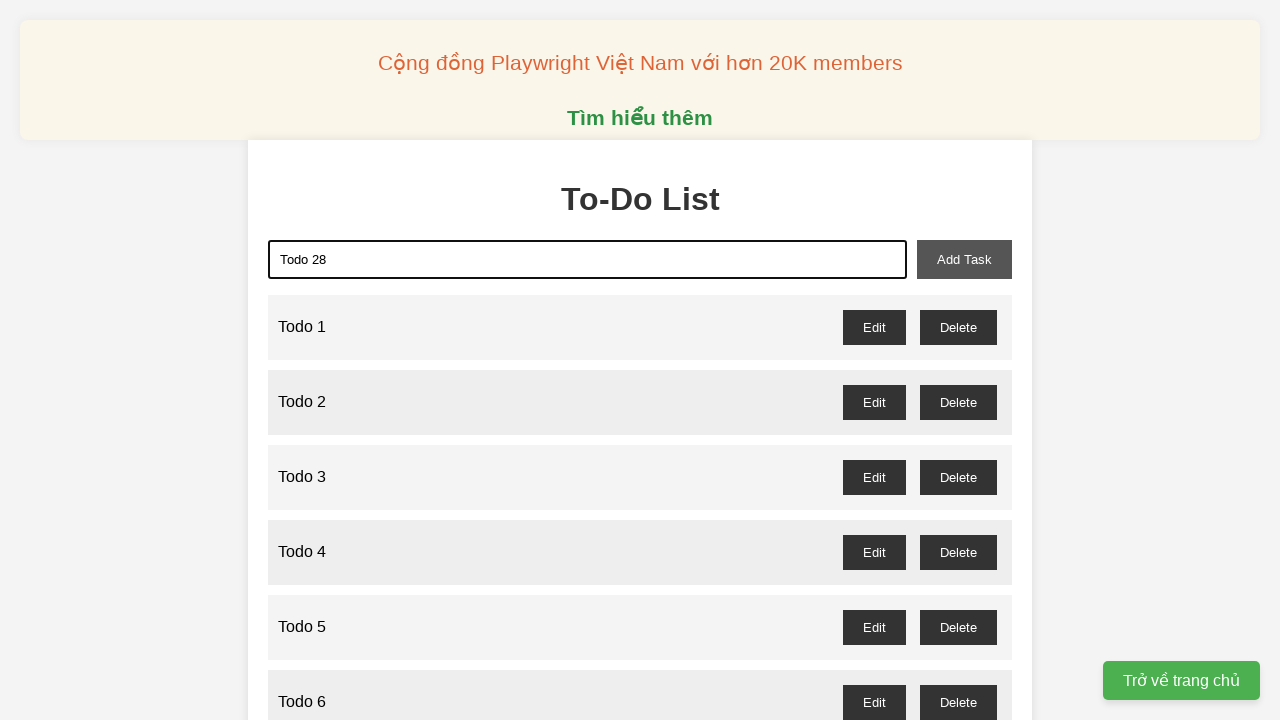

Clicked add-task button to add 'Todo 28' at (964, 259) on xpath=//button[@id="add-task"]
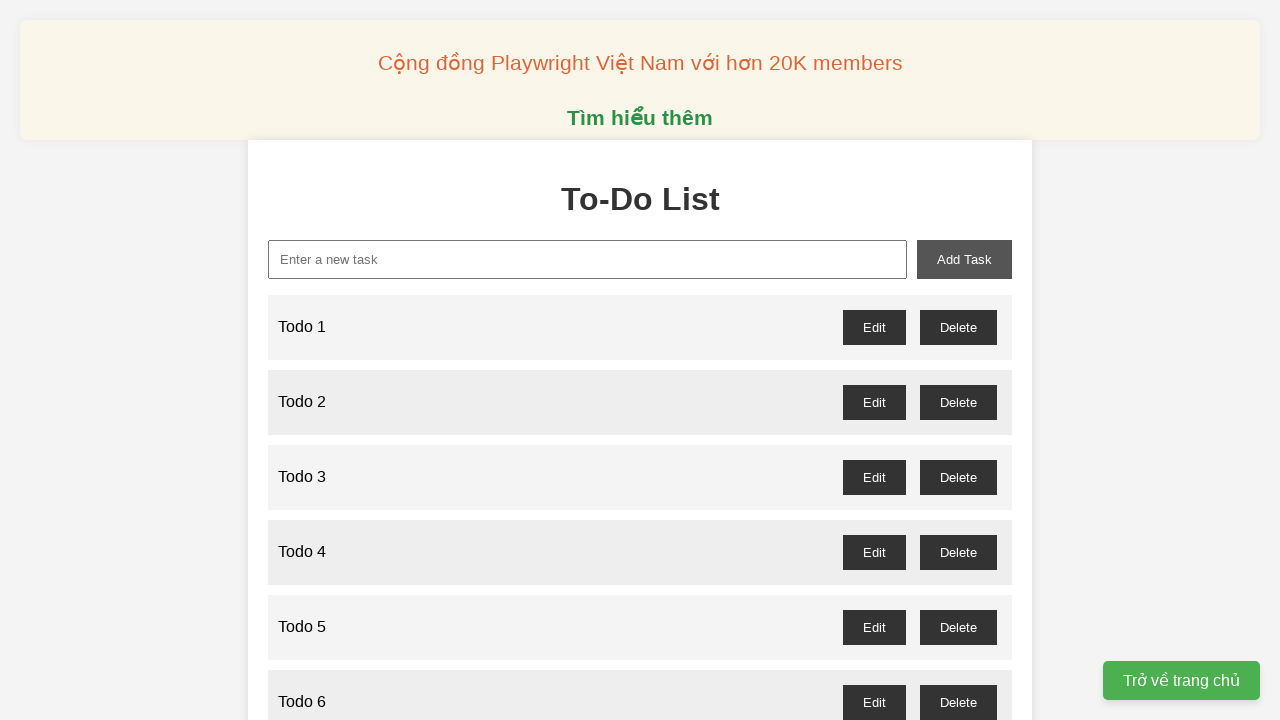

Filled new-task input with 'Todo 29' on xpath=//input[@id="new-task"]
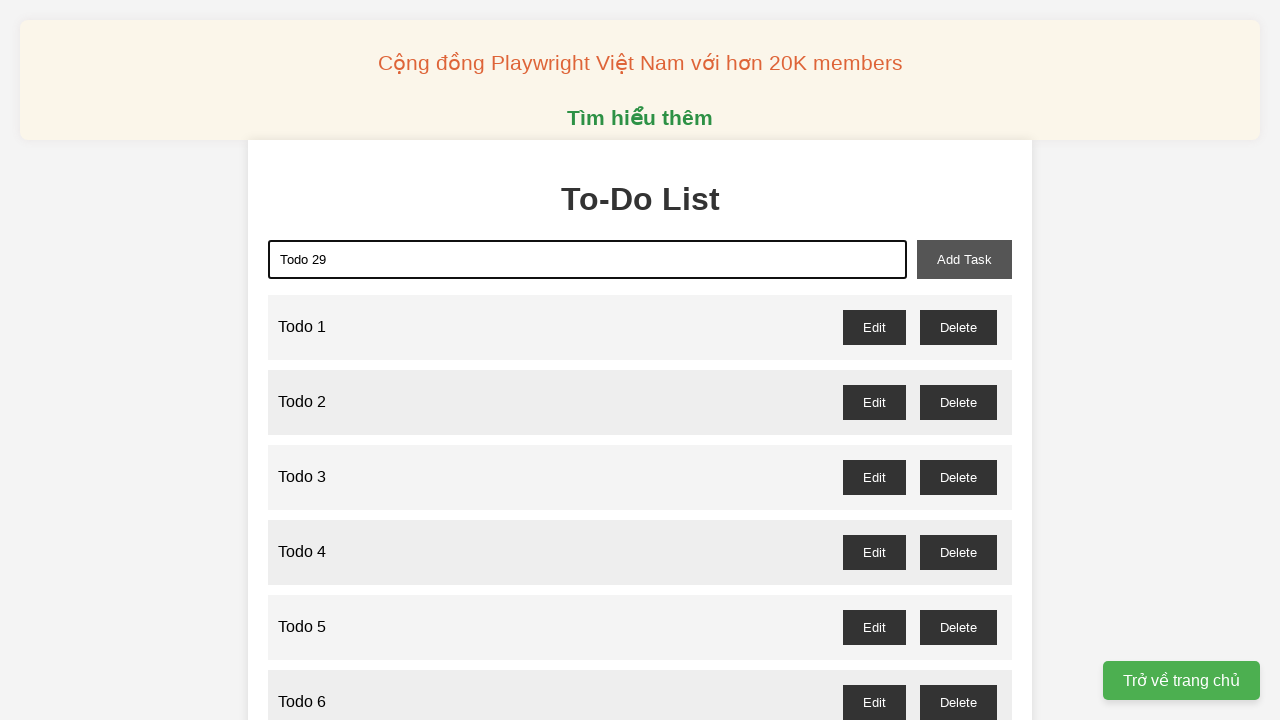

Clicked add-task button to add 'Todo 29' at (964, 259) on xpath=//button[@id="add-task"]
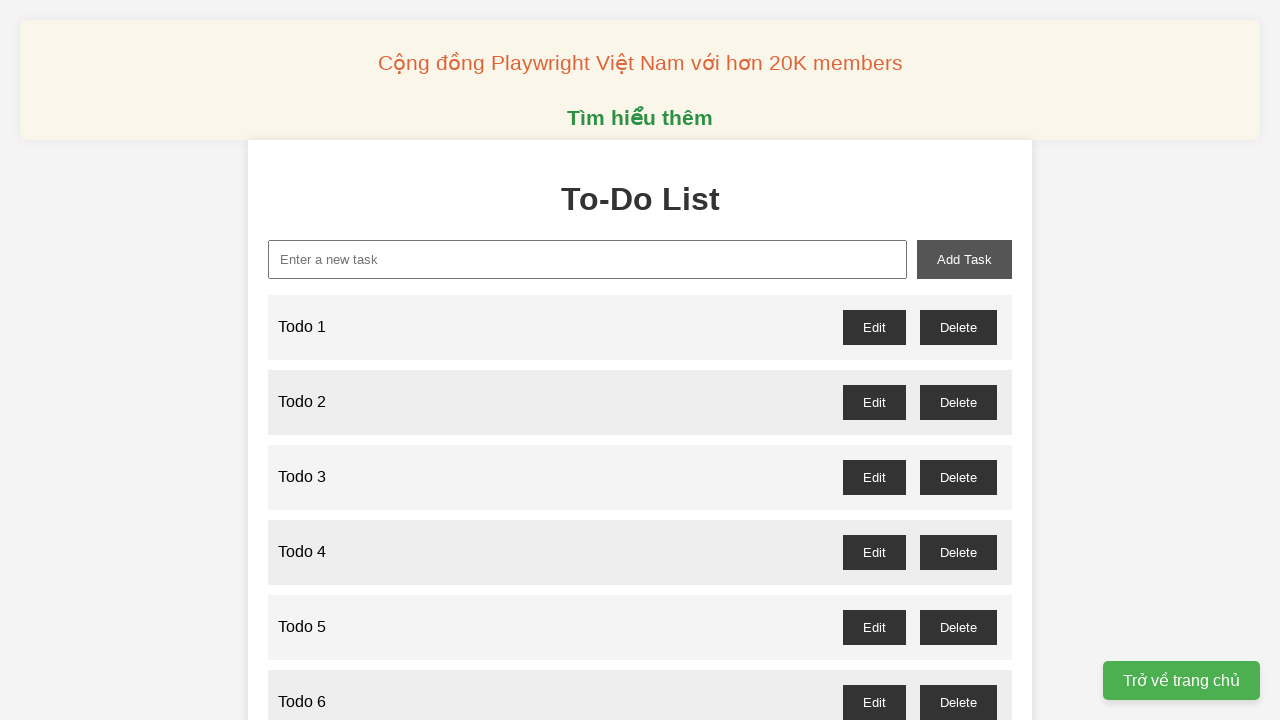

Filled new-task input with 'Todo 30' on xpath=//input[@id="new-task"]
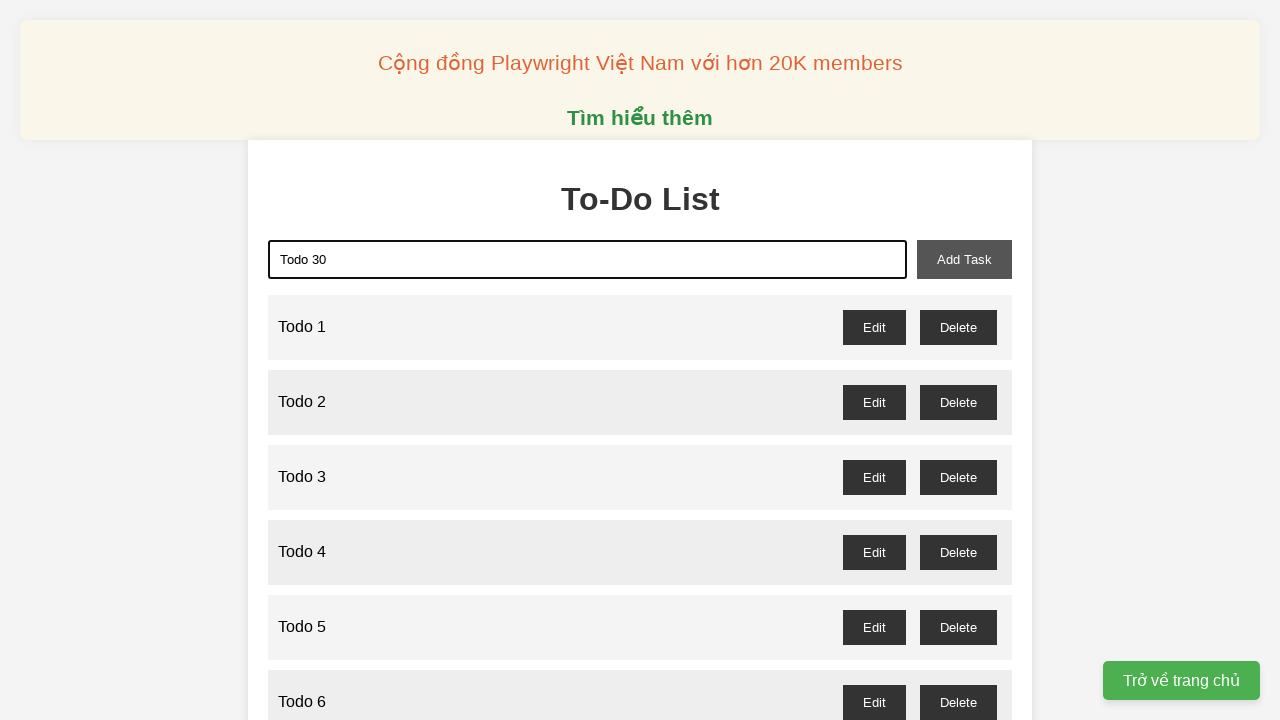

Clicked add-task button to add 'Todo 30' at (964, 259) on xpath=//button[@id="add-task"]
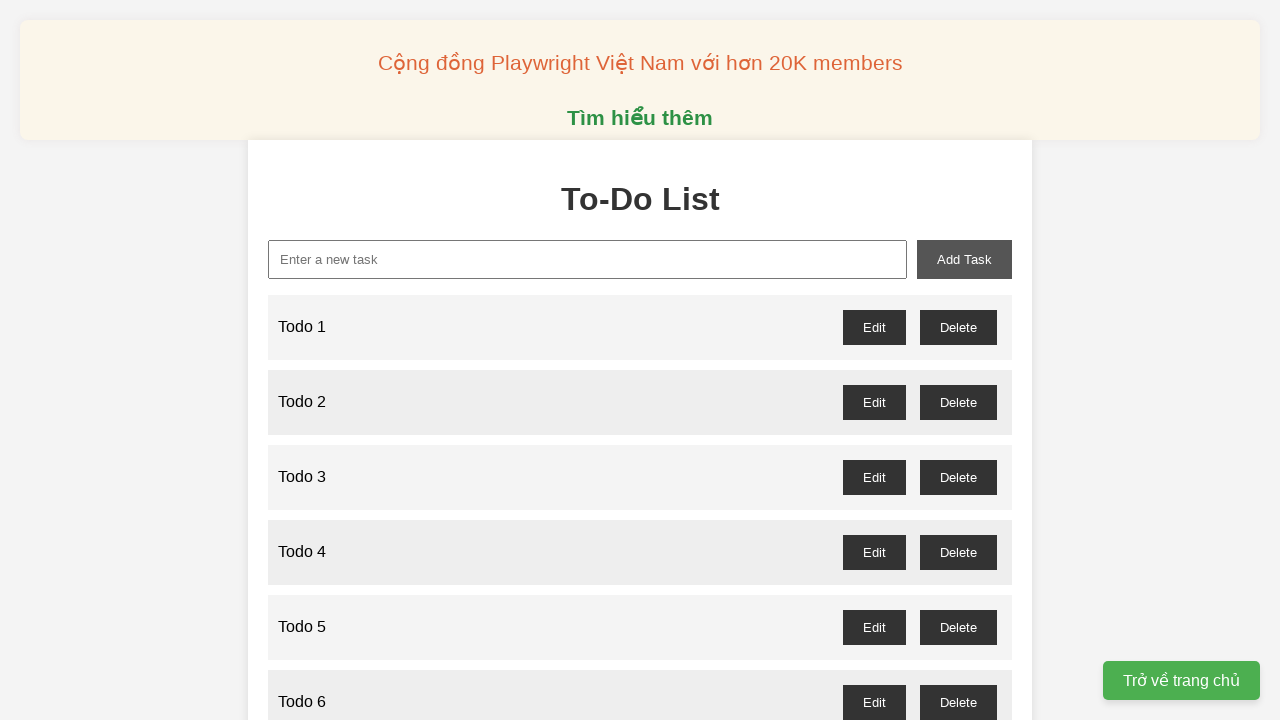

Filled new-task input with 'Todo 31' on xpath=//input[@id="new-task"]
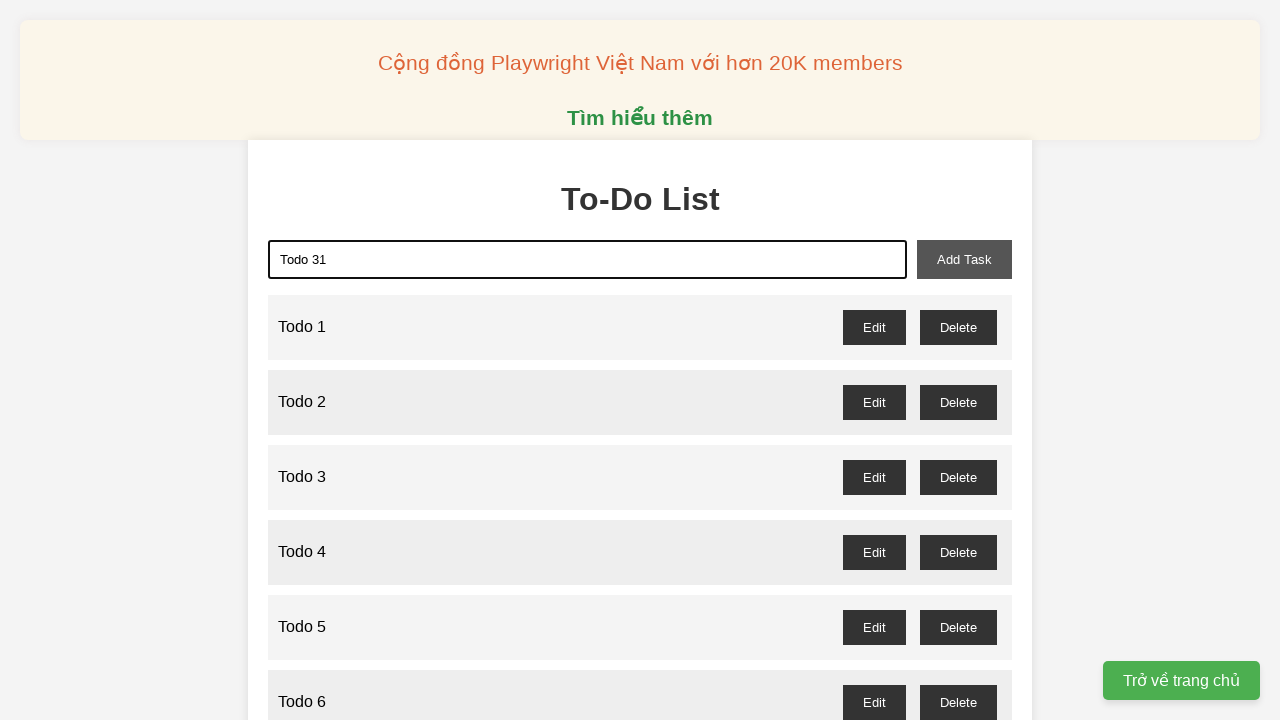

Clicked add-task button to add 'Todo 31' at (964, 259) on xpath=//button[@id="add-task"]
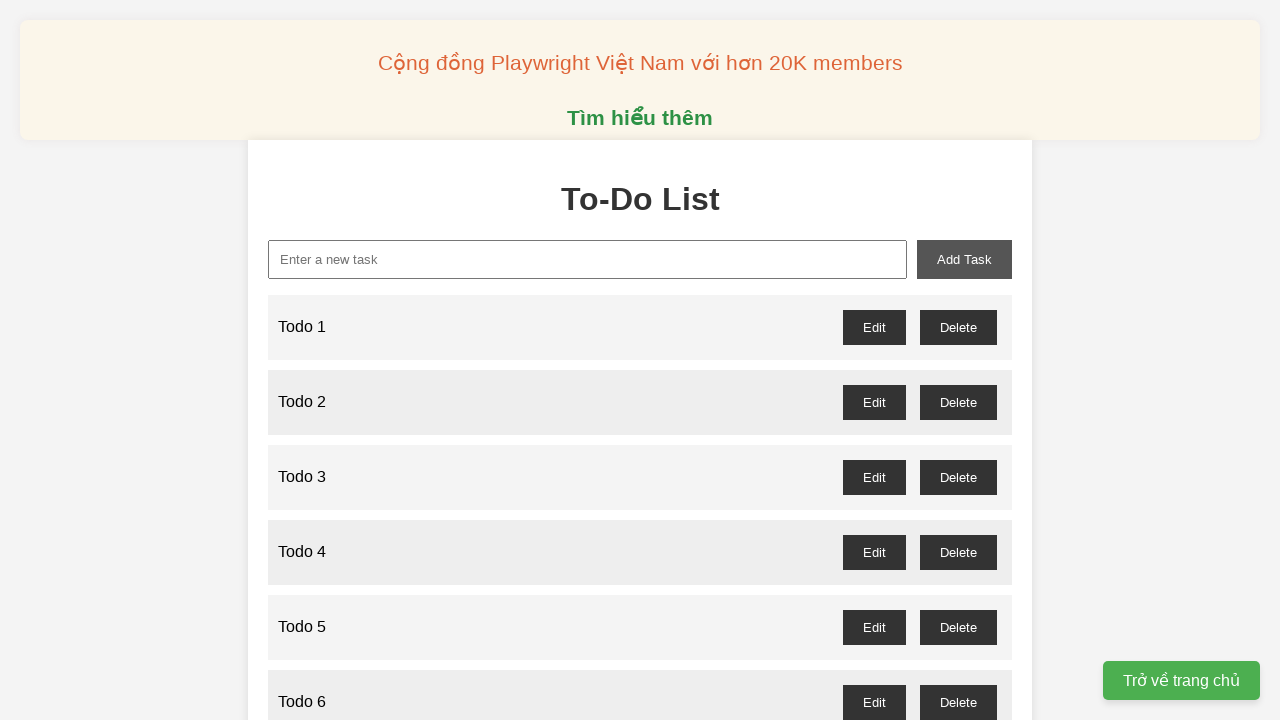

Filled new-task input with 'Todo 32' on xpath=//input[@id="new-task"]
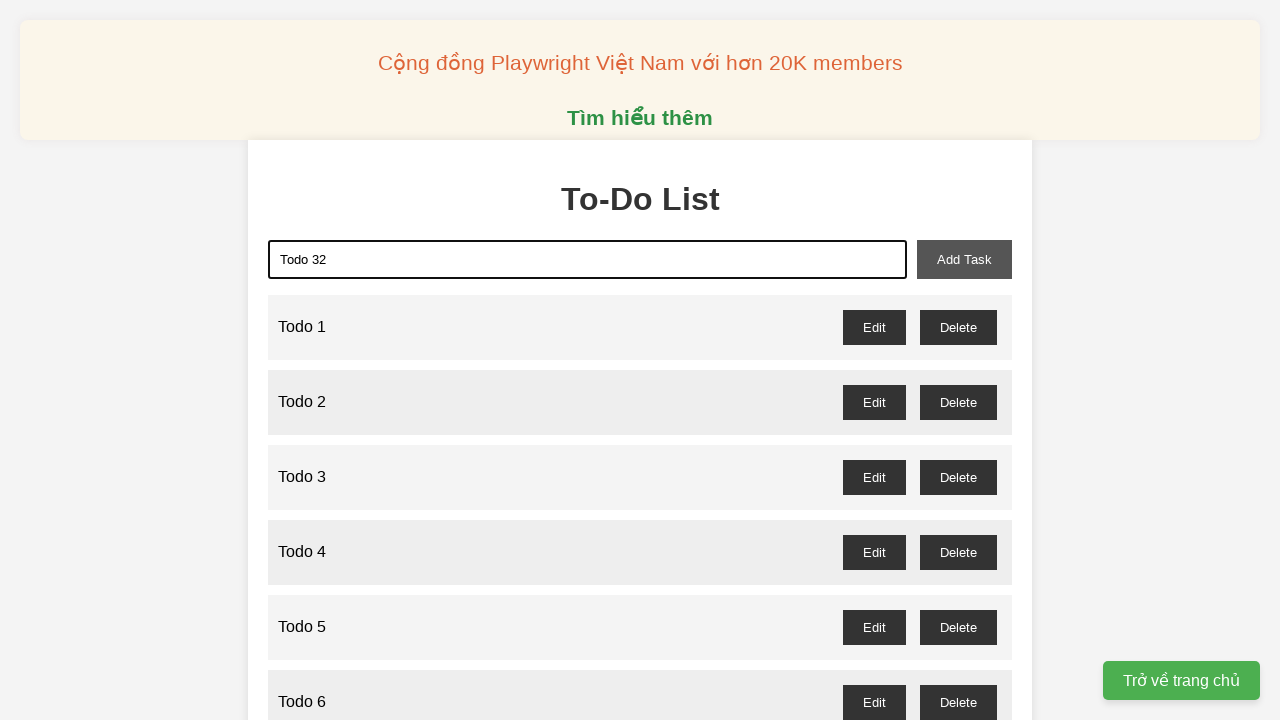

Clicked add-task button to add 'Todo 32' at (964, 259) on xpath=//button[@id="add-task"]
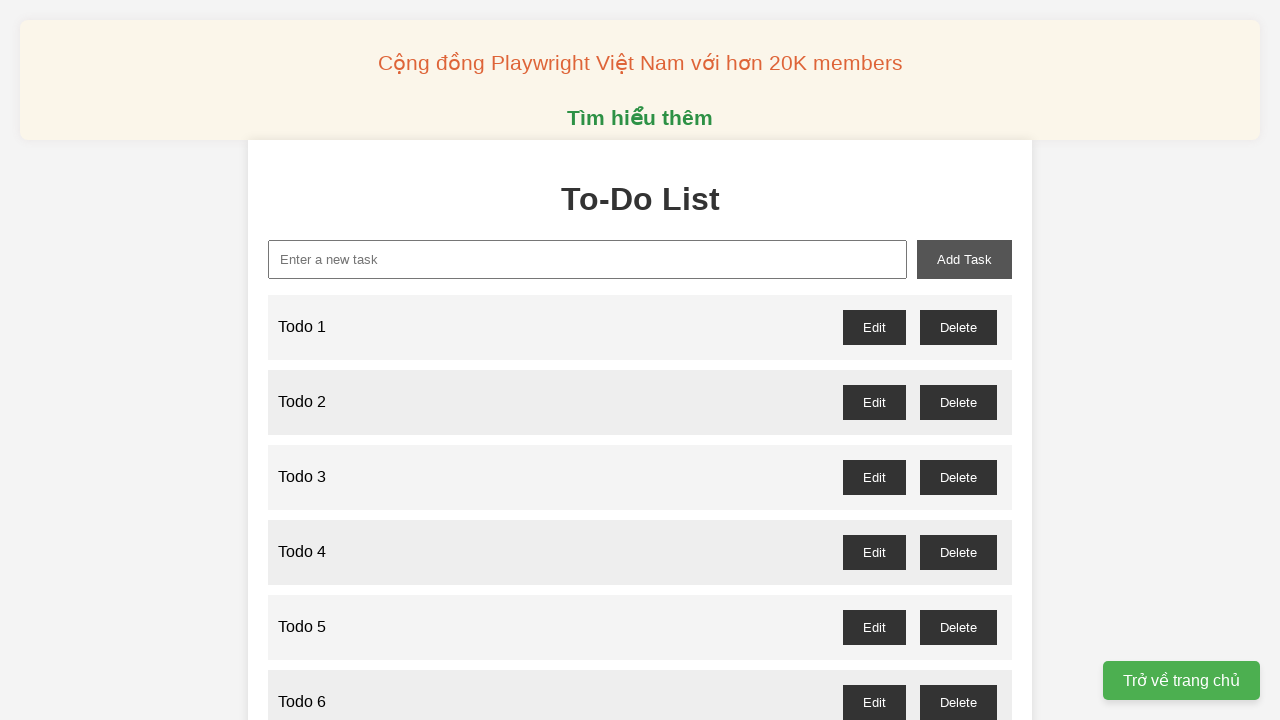

Filled new-task input with 'Todo 33' on xpath=//input[@id="new-task"]
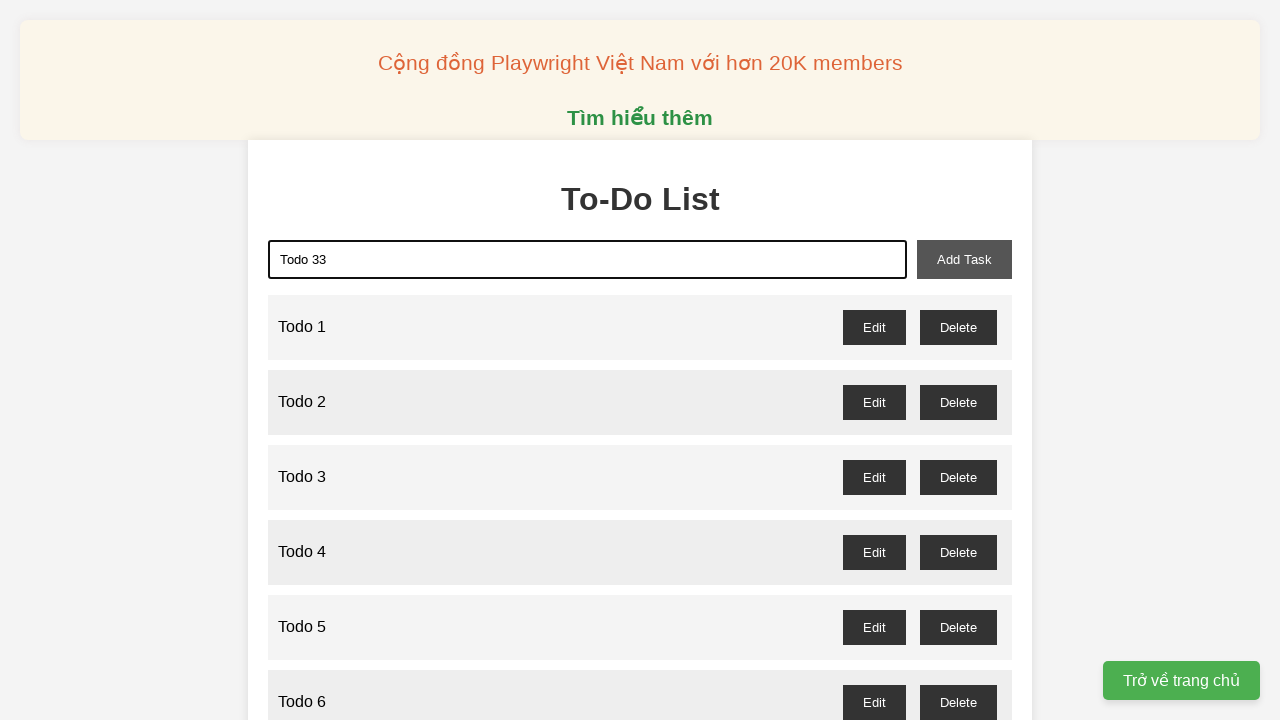

Clicked add-task button to add 'Todo 33' at (964, 259) on xpath=//button[@id="add-task"]
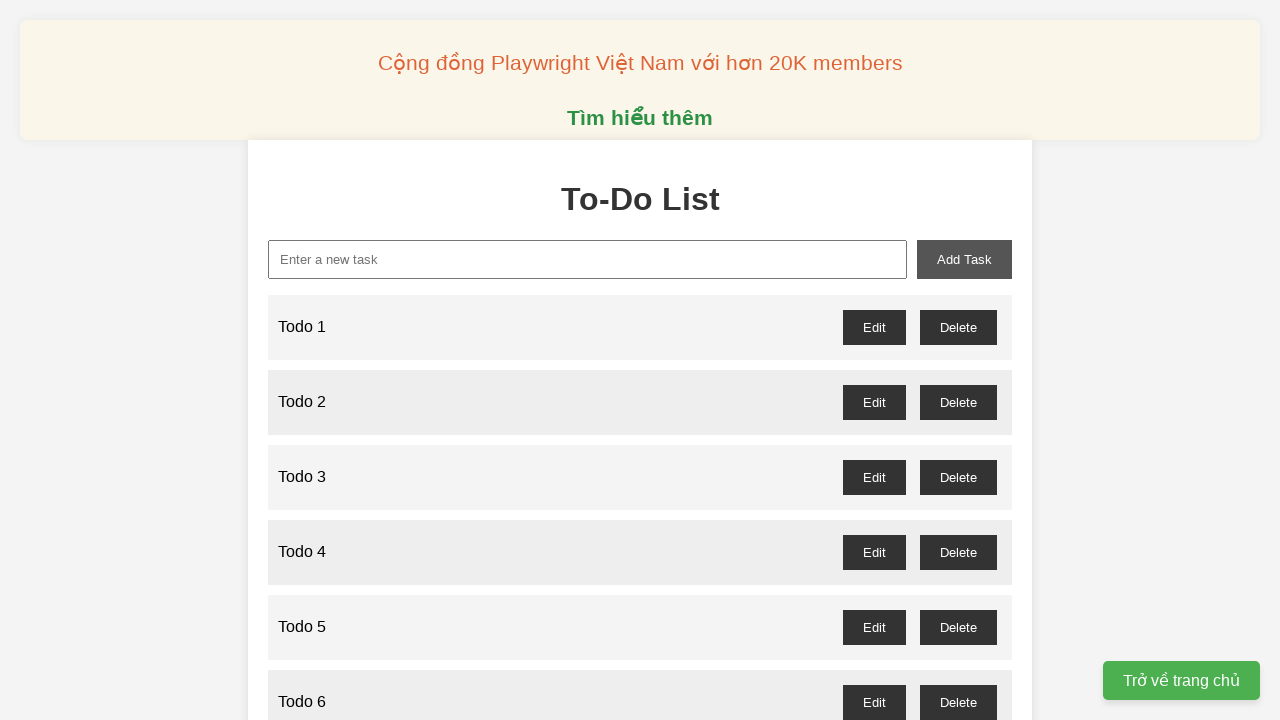

Filled new-task input with 'Todo 34' on xpath=//input[@id="new-task"]
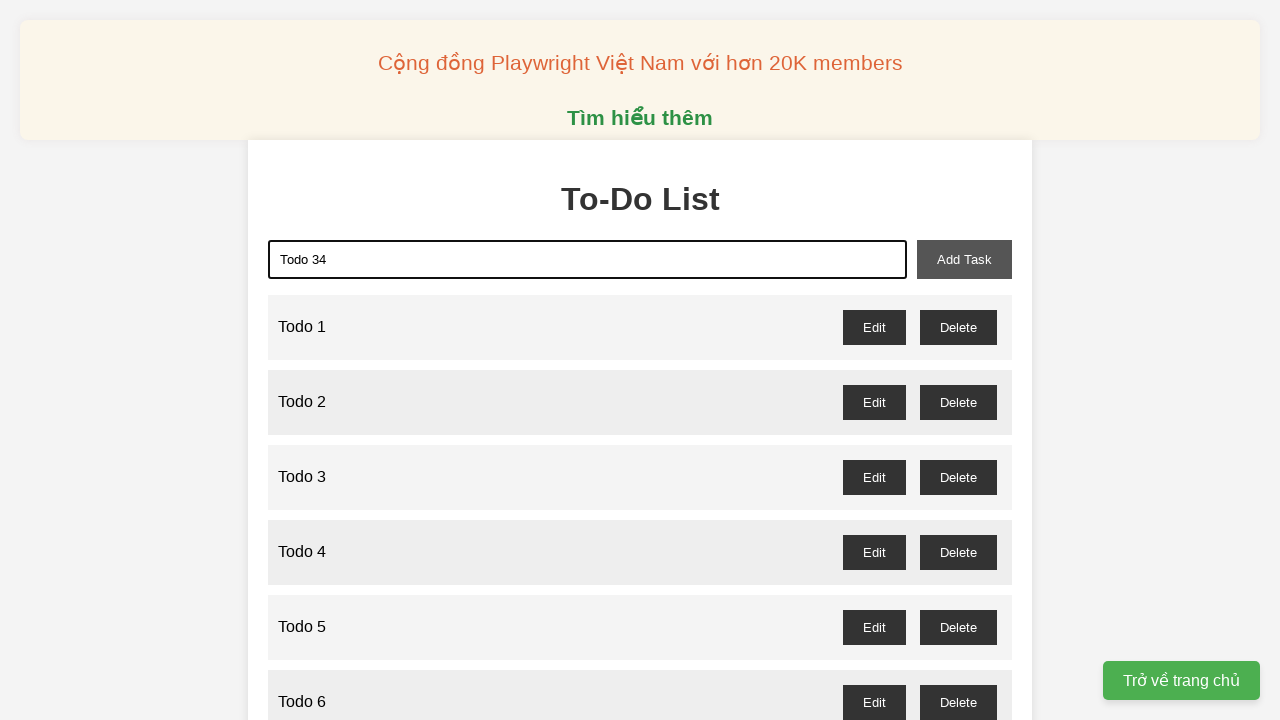

Clicked add-task button to add 'Todo 34' at (964, 259) on xpath=//button[@id="add-task"]
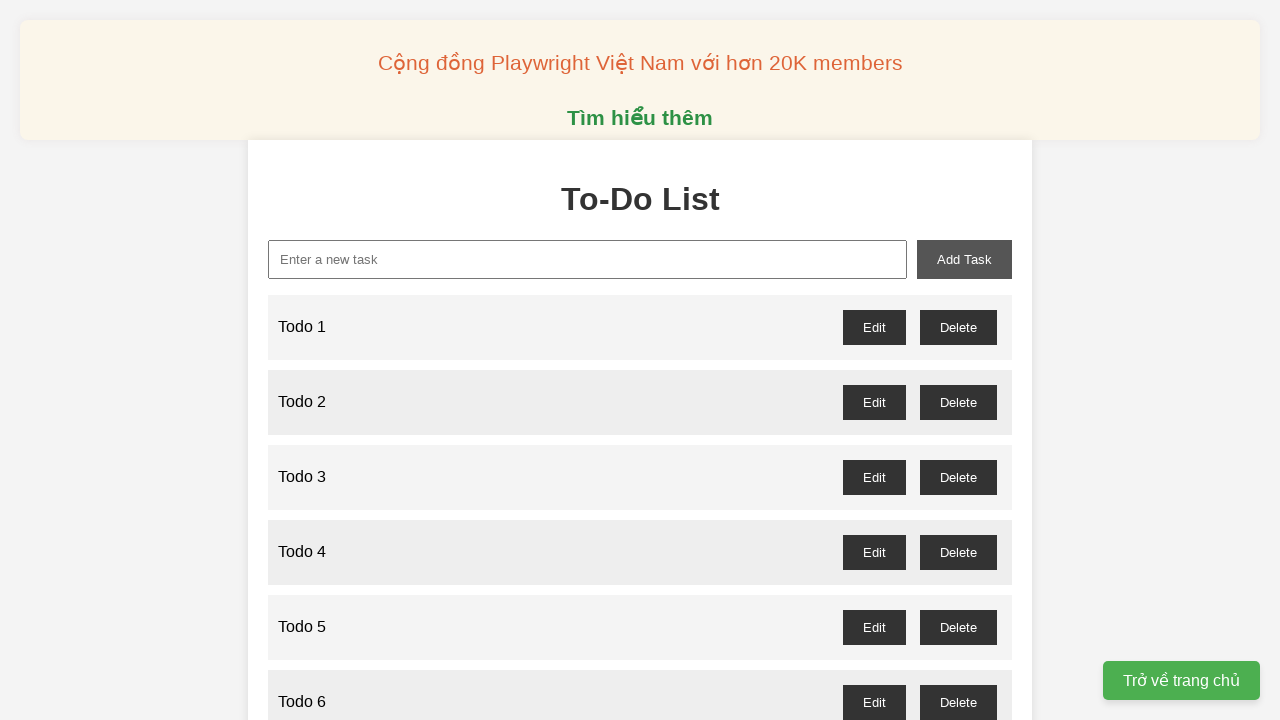

Filled new-task input with 'Todo 35' on xpath=//input[@id="new-task"]
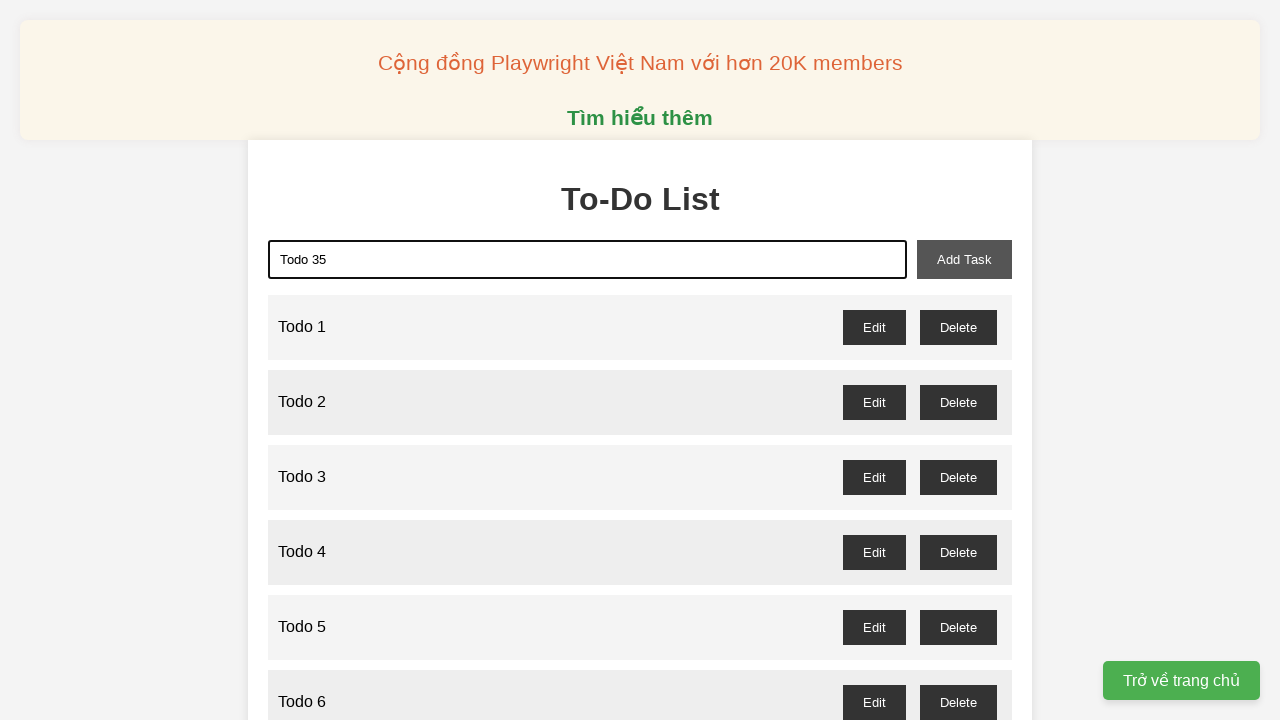

Clicked add-task button to add 'Todo 35' at (964, 259) on xpath=//button[@id="add-task"]
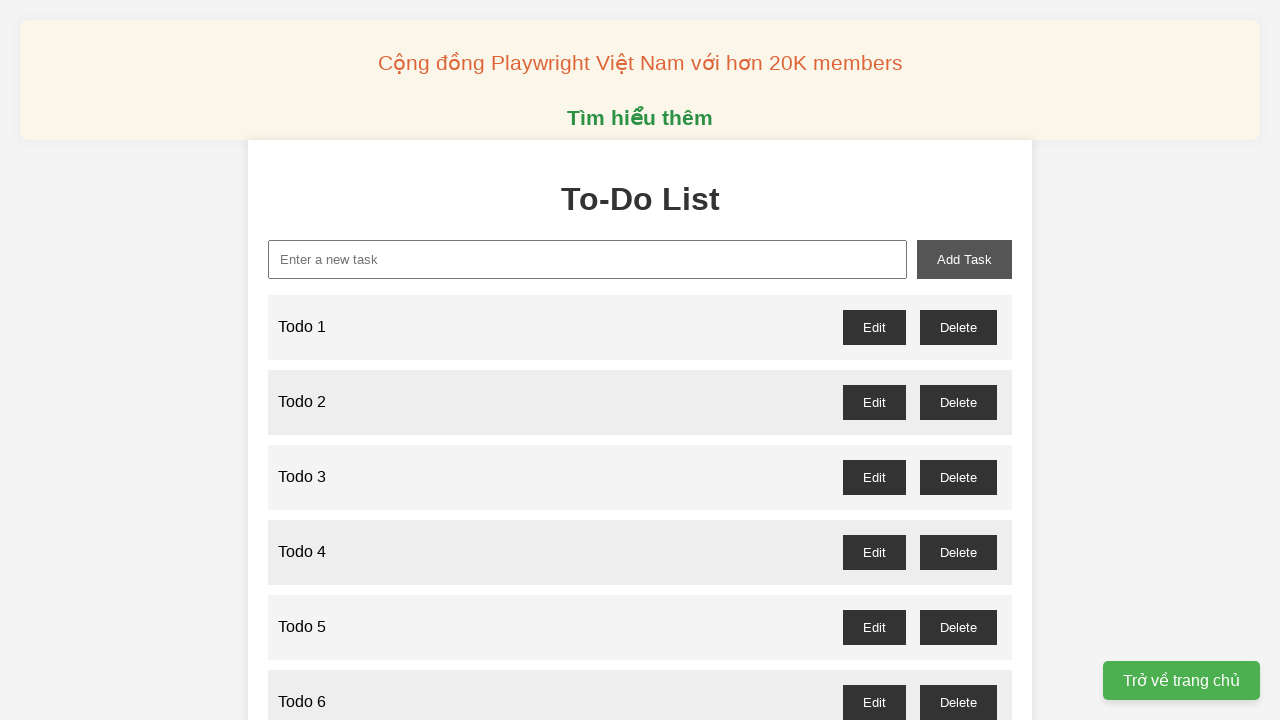

Filled new-task input with 'Todo 36' on xpath=//input[@id="new-task"]
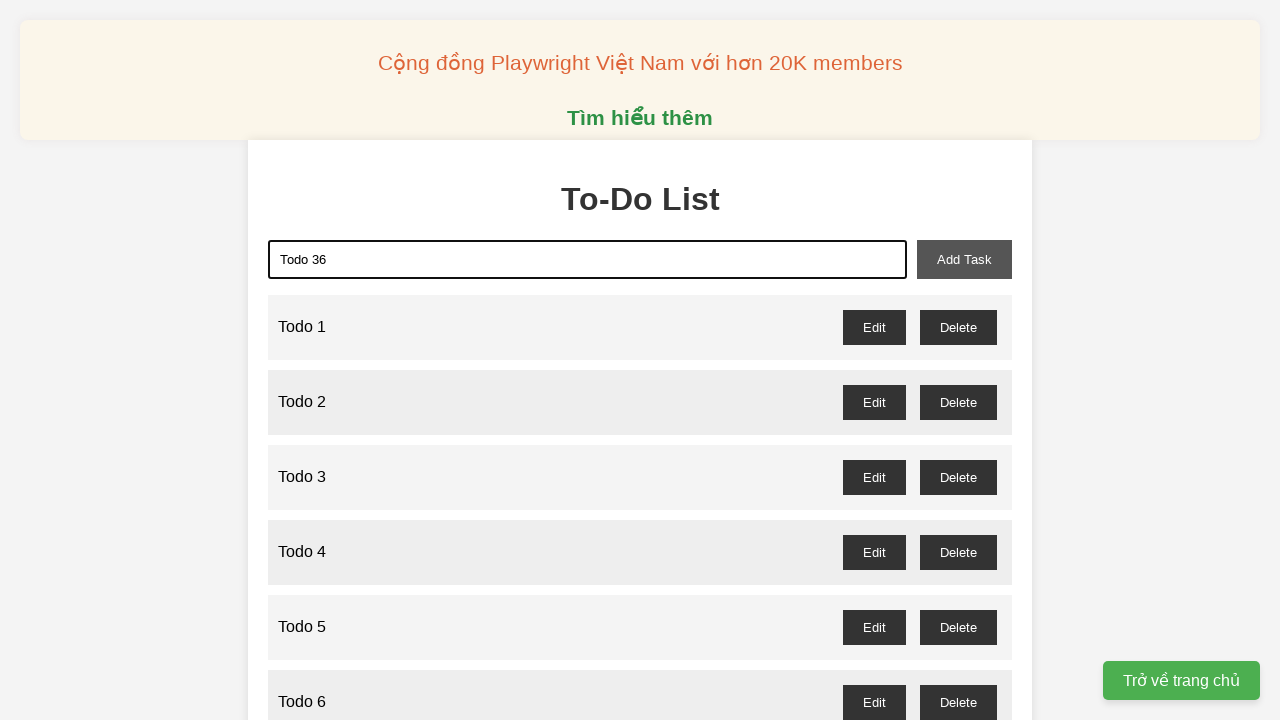

Clicked add-task button to add 'Todo 36' at (964, 259) on xpath=//button[@id="add-task"]
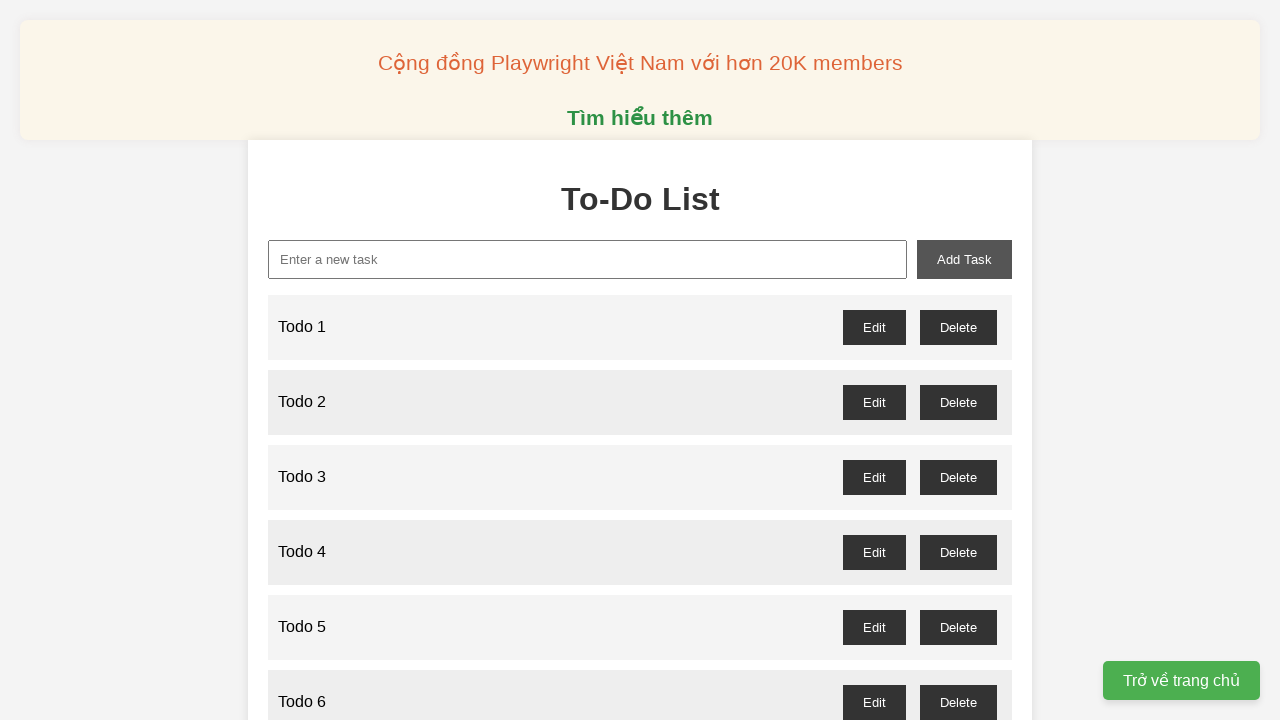

Filled new-task input with 'Todo 37' on xpath=//input[@id="new-task"]
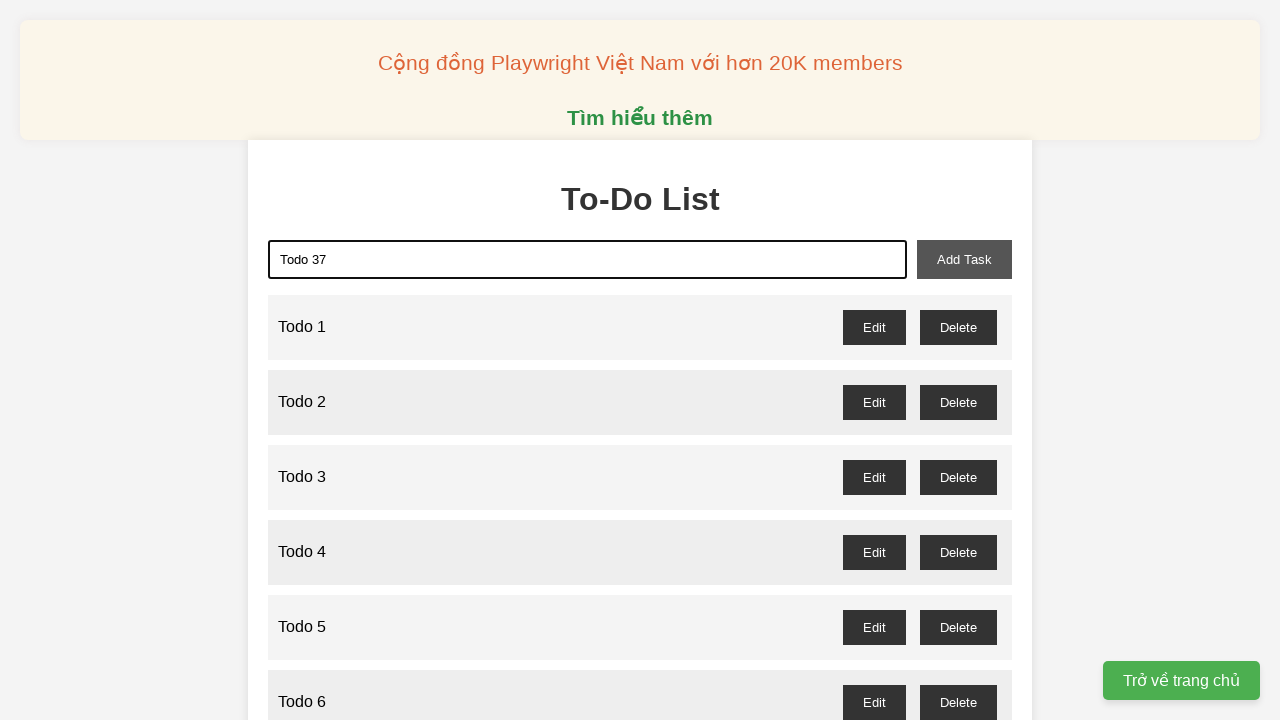

Clicked add-task button to add 'Todo 37' at (964, 259) on xpath=//button[@id="add-task"]
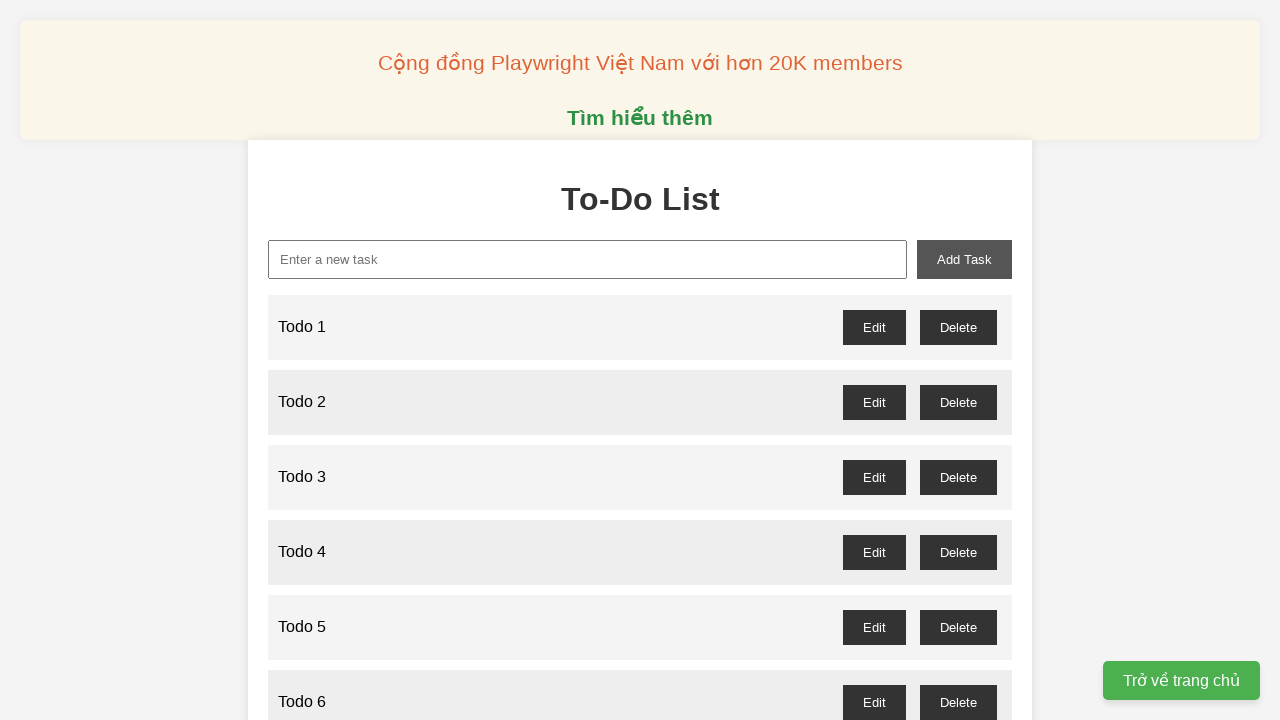

Filled new-task input with 'Todo 38' on xpath=//input[@id="new-task"]
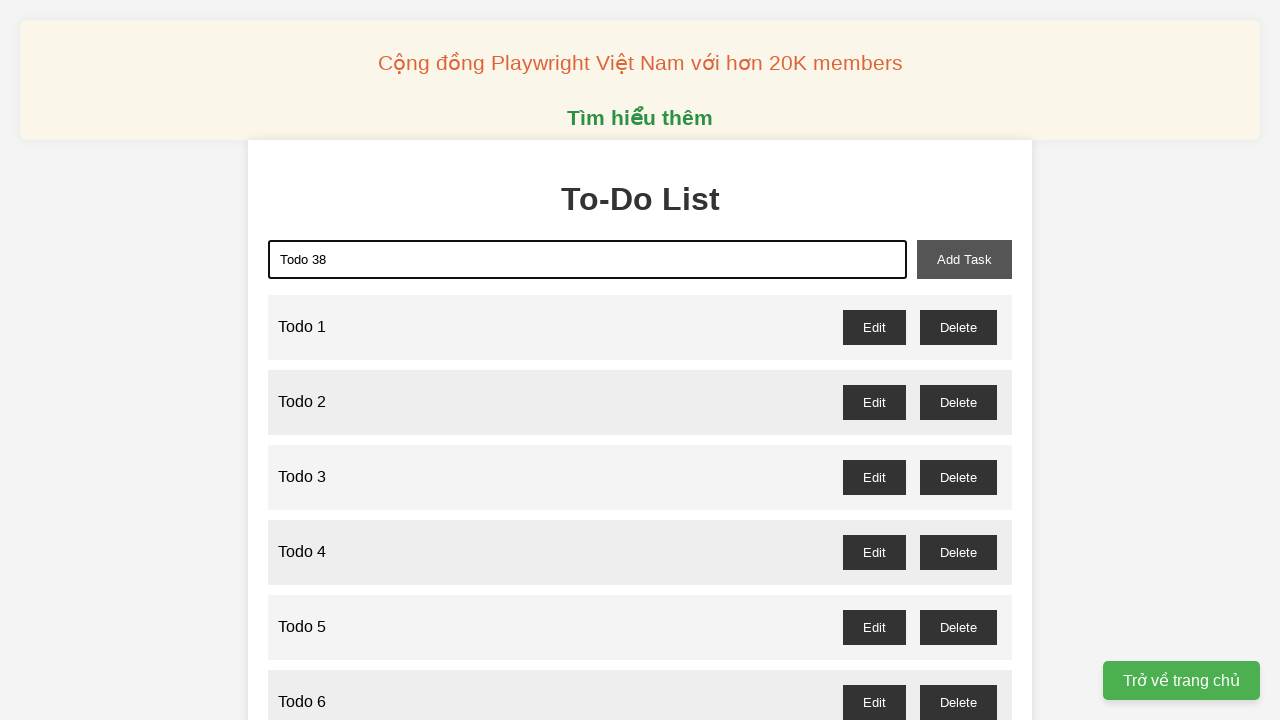

Clicked add-task button to add 'Todo 38' at (964, 259) on xpath=//button[@id="add-task"]
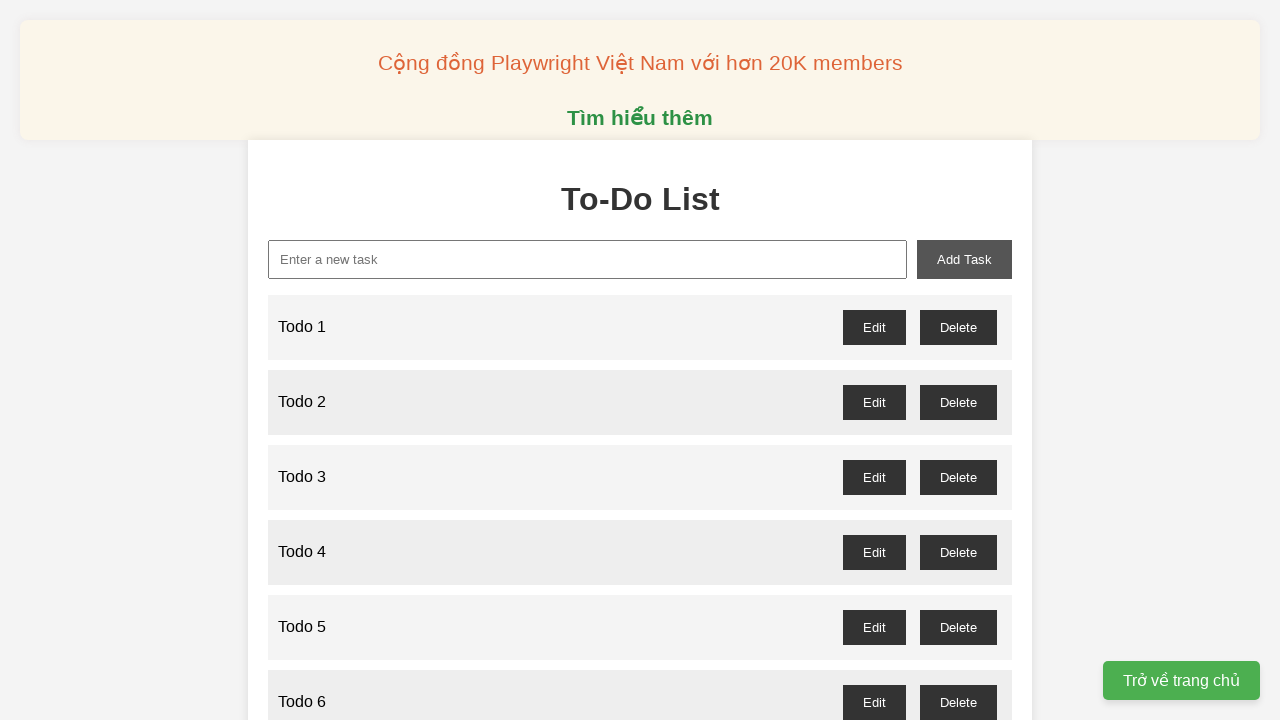

Filled new-task input with 'Todo 39' on xpath=//input[@id="new-task"]
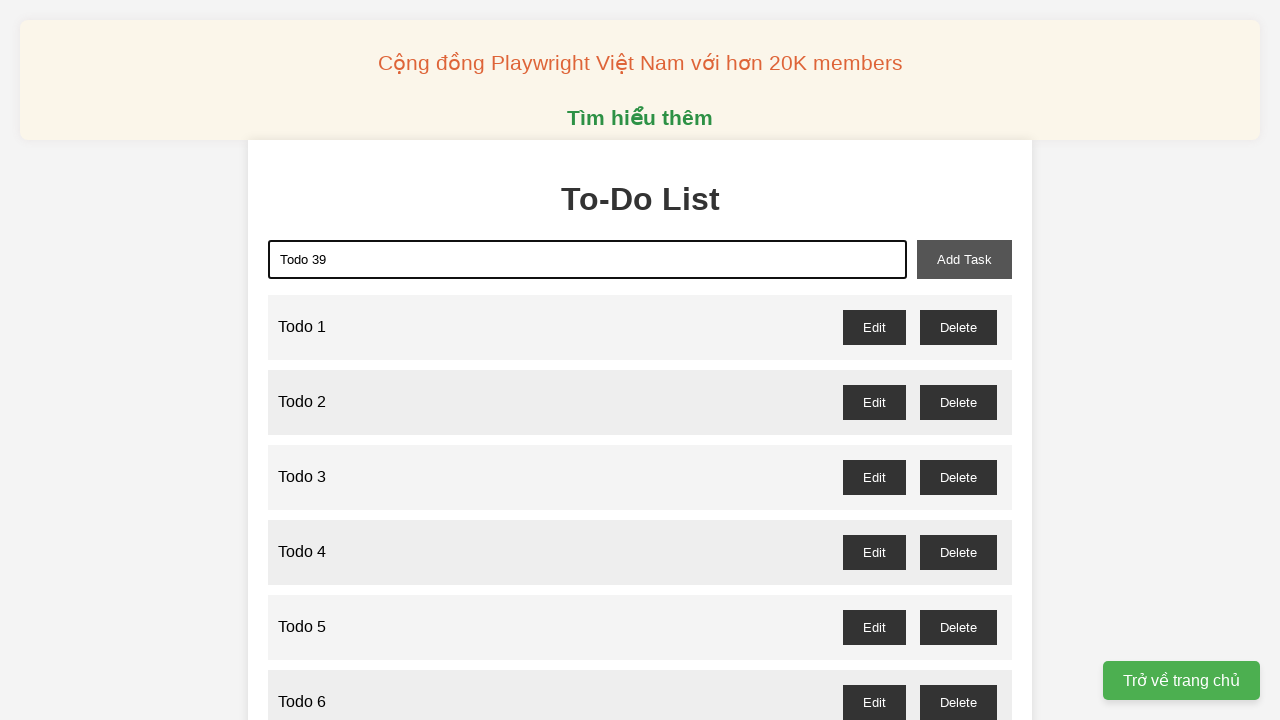

Clicked add-task button to add 'Todo 39' at (964, 259) on xpath=//button[@id="add-task"]
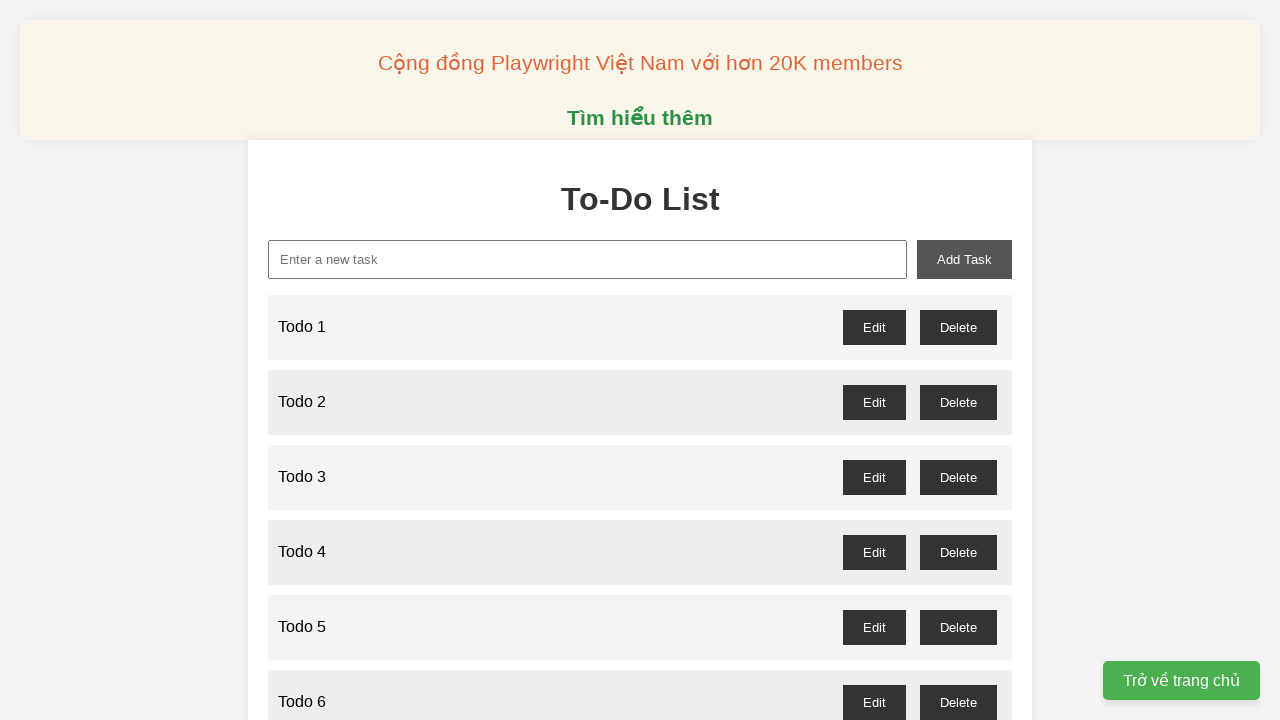

Filled new-task input with 'Todo 40' on xpath=//input[@id="new-task"]
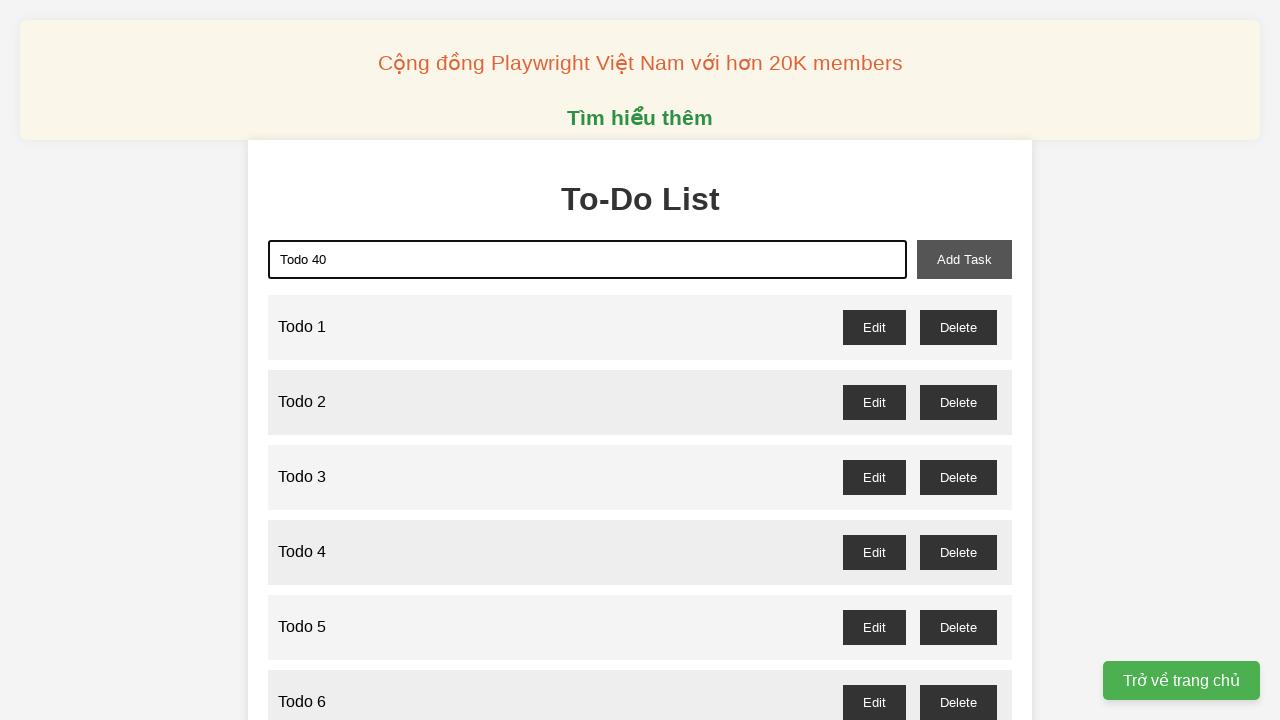

Clicked add-task button to add 'Todo 40' at (964, 259) on xpath=//button[@id="add-task"]
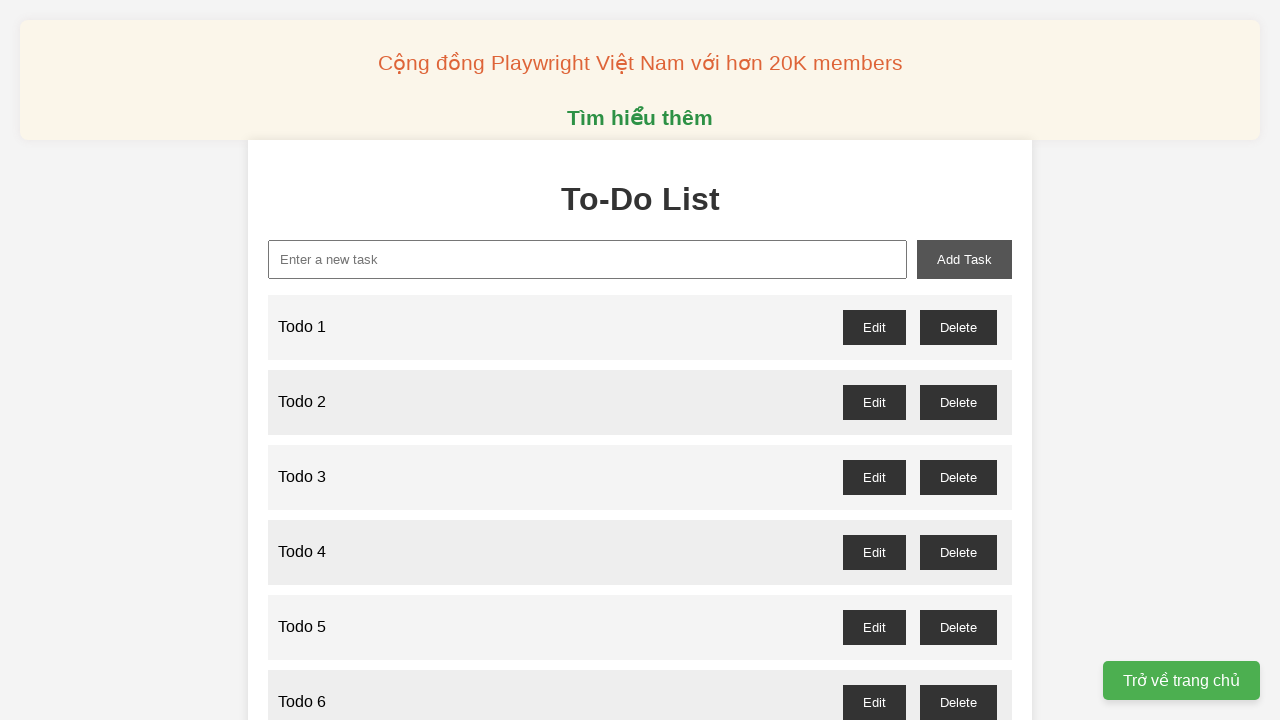

Filled new-task input with 'Todo 41' on xpath=//input[@id="new-task"]
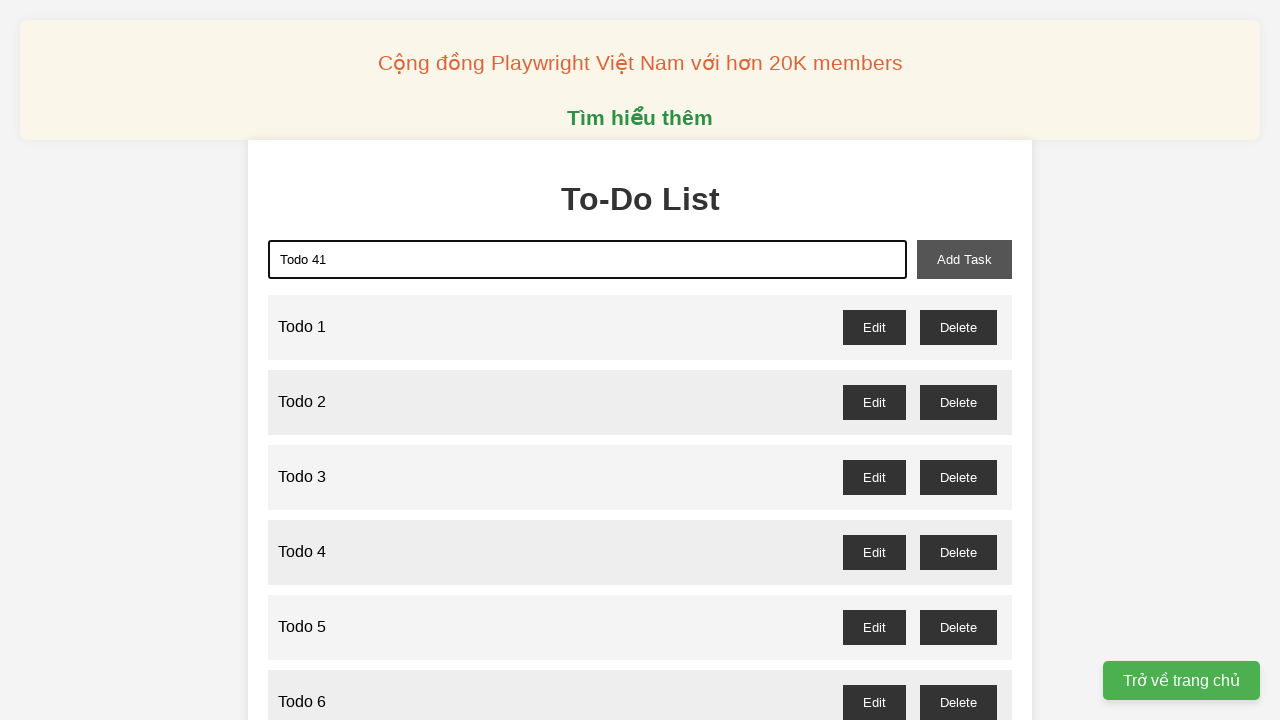

Clicked add-task button to add 'Todo 41' at (964, 259) on xpath=//button[@id="add-task"]
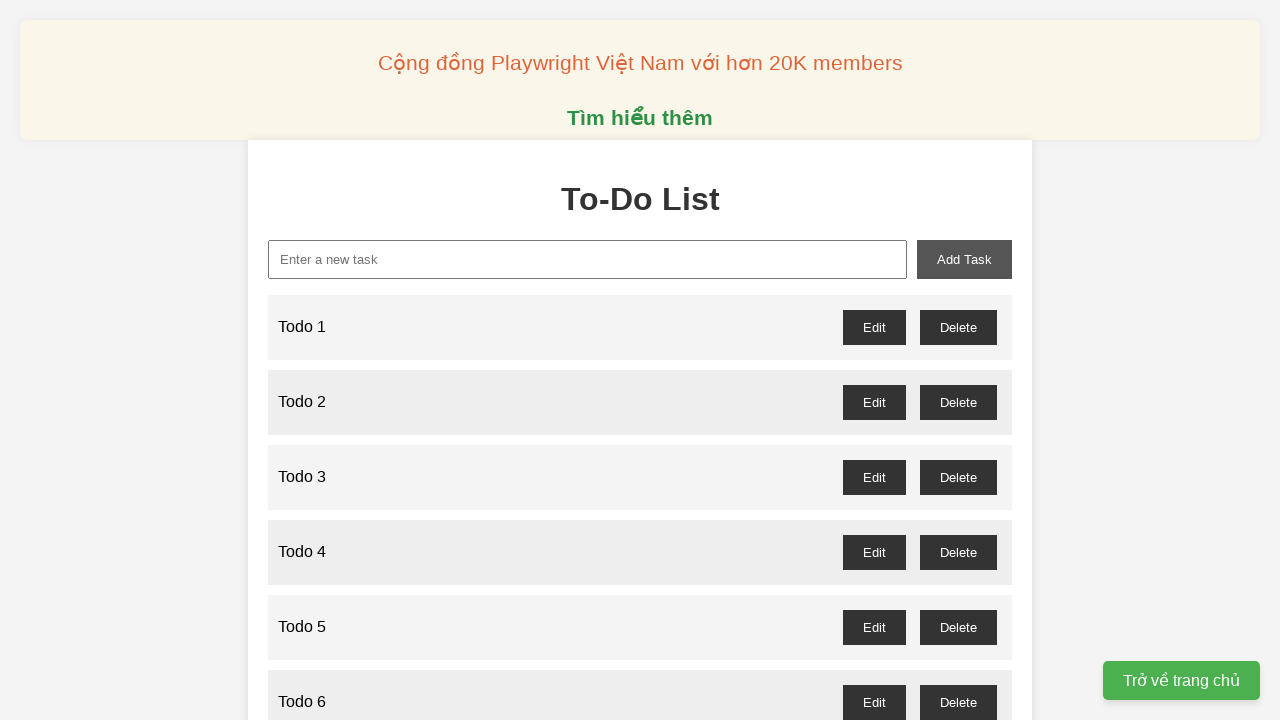

Filled new-task input with 'Todo 42' on xpath=//input[@id="new-task"]
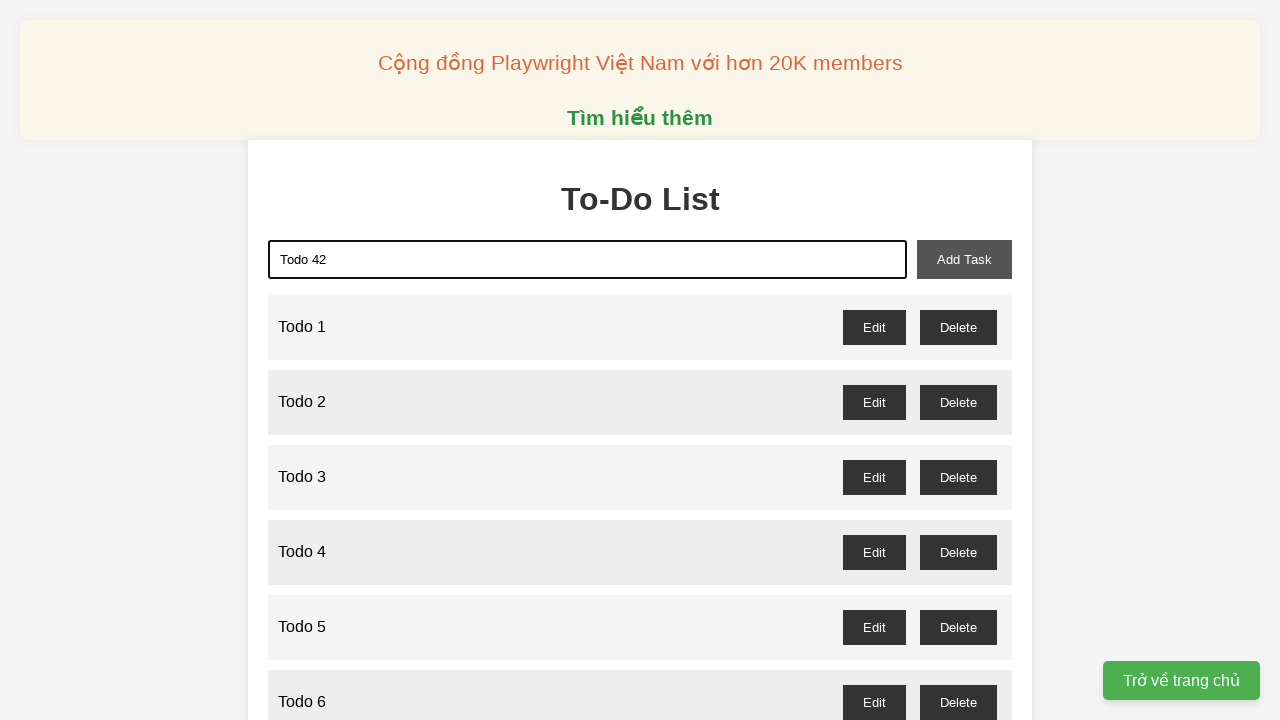

Clicked add-task button to add 'Todo 42' at (964, 259) on xpath=//button[@id="add-task"]
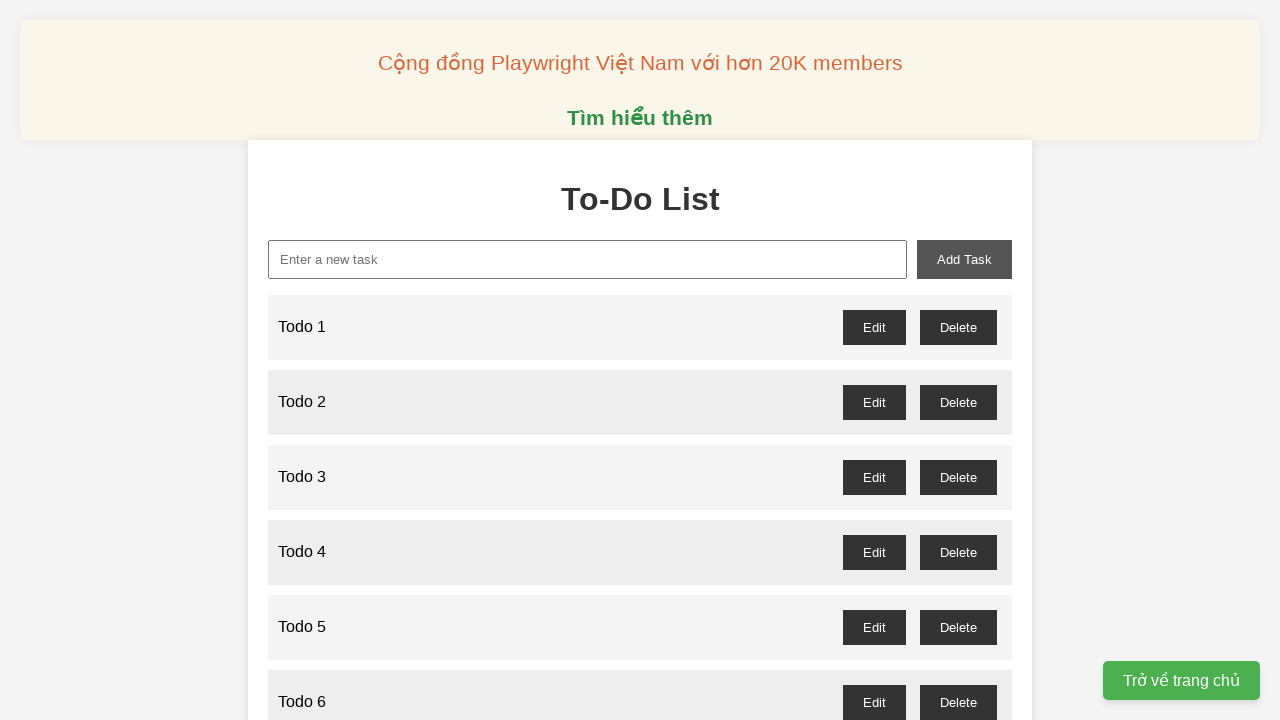

Filled new-task input with 'Todo 43' on xpath=//input[@id="new-task"]
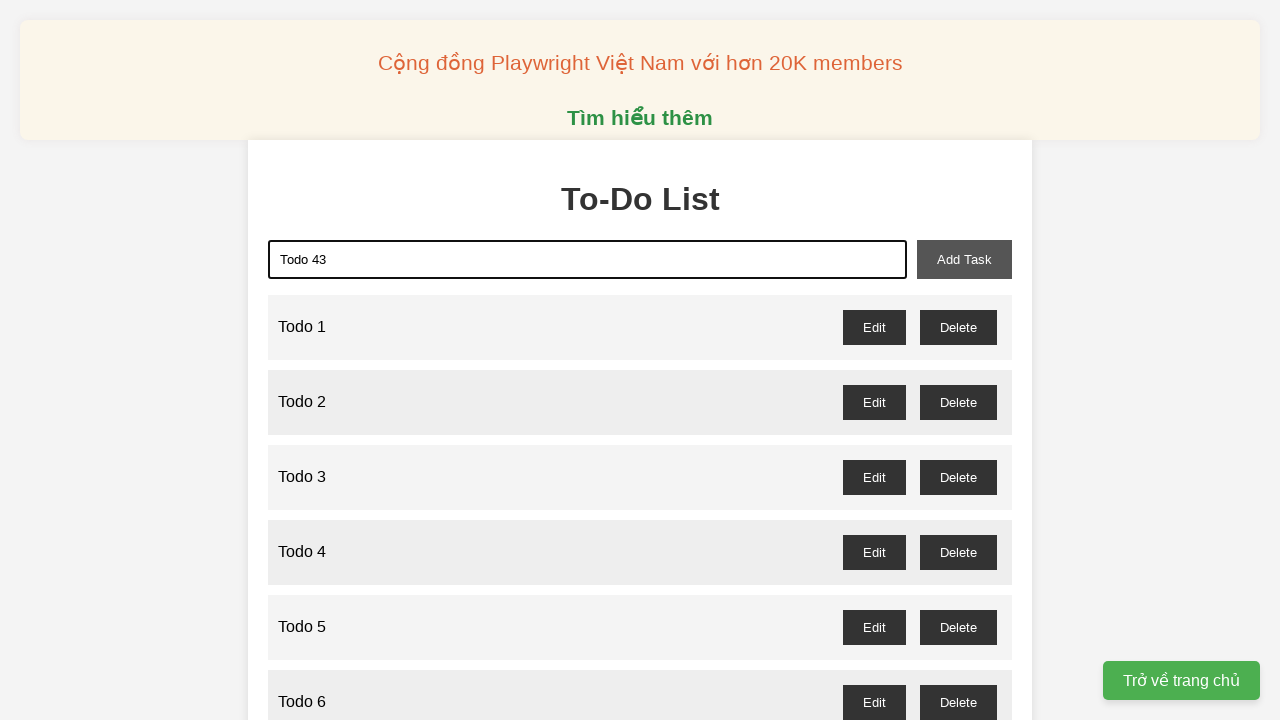

Clicked add-task button to add 'Todo 43' at (964, 259) on xpath=//button[@id="add-task"]
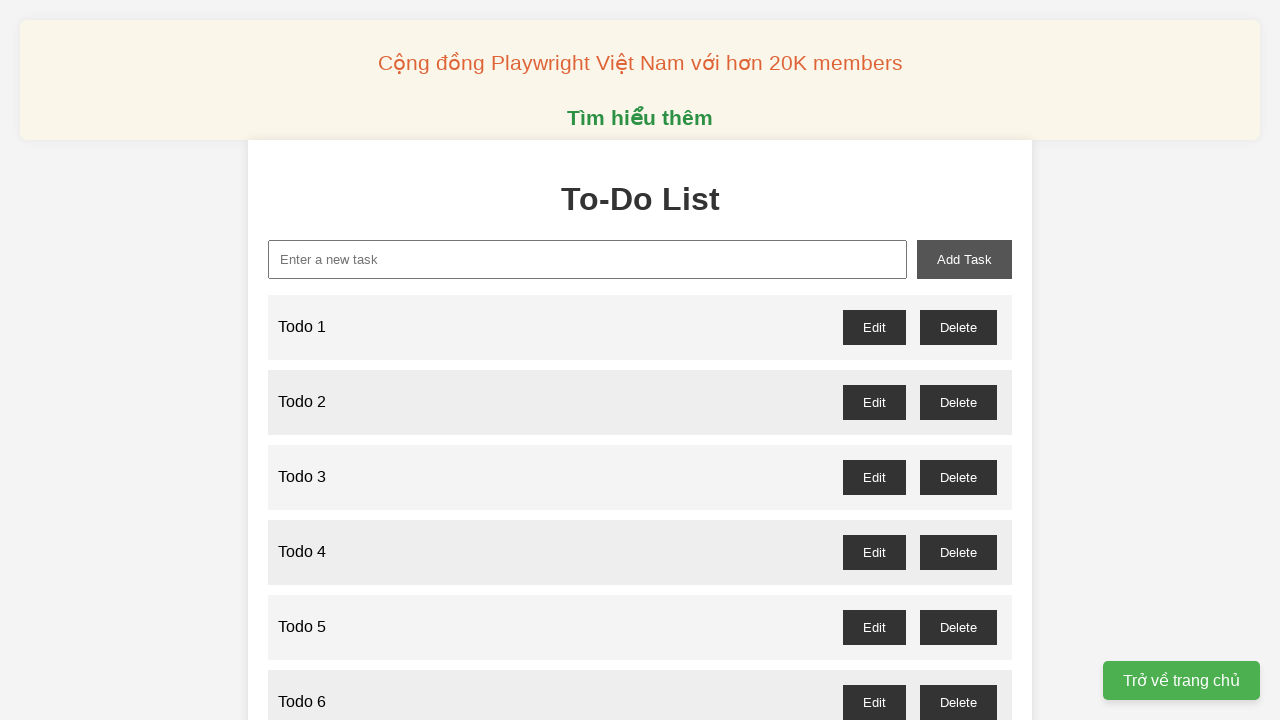

Filled new-task input with 'Todo 44' on xpath=//input[@id="new-task"]
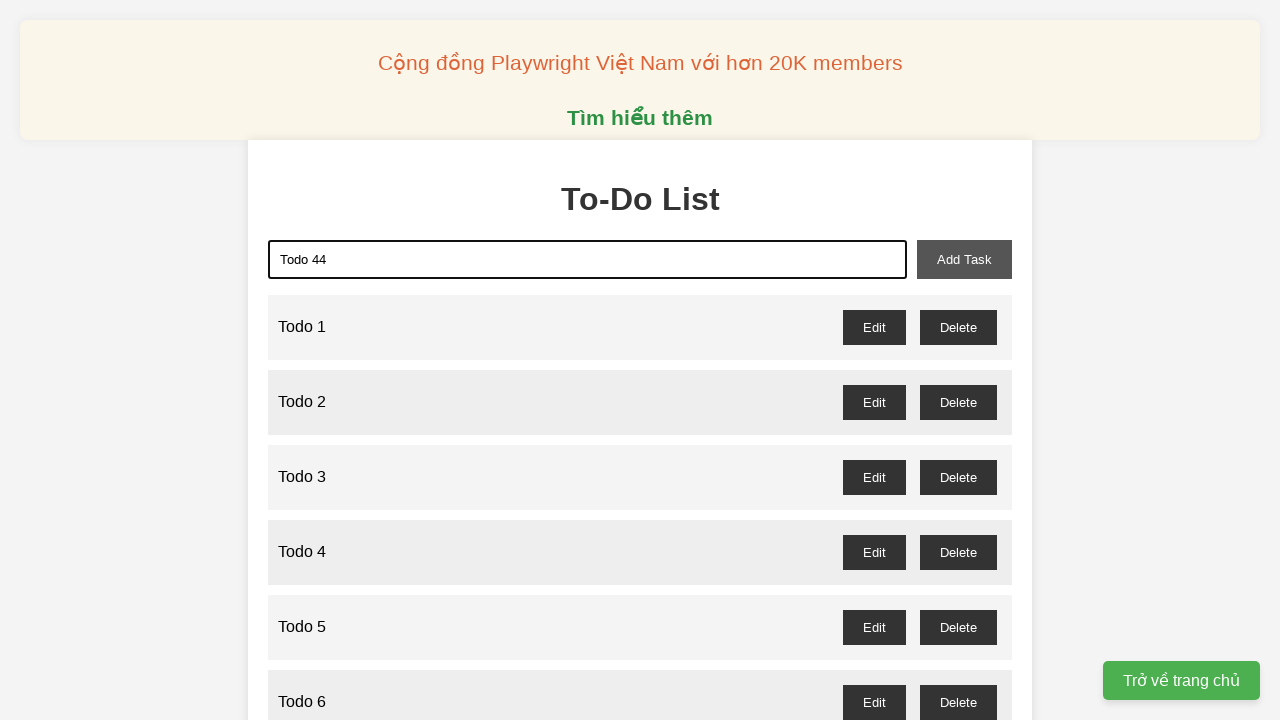

Clicked add-task button to add 'Todo 44' at (964, 259) on xpath=//button[@id="add-task"]
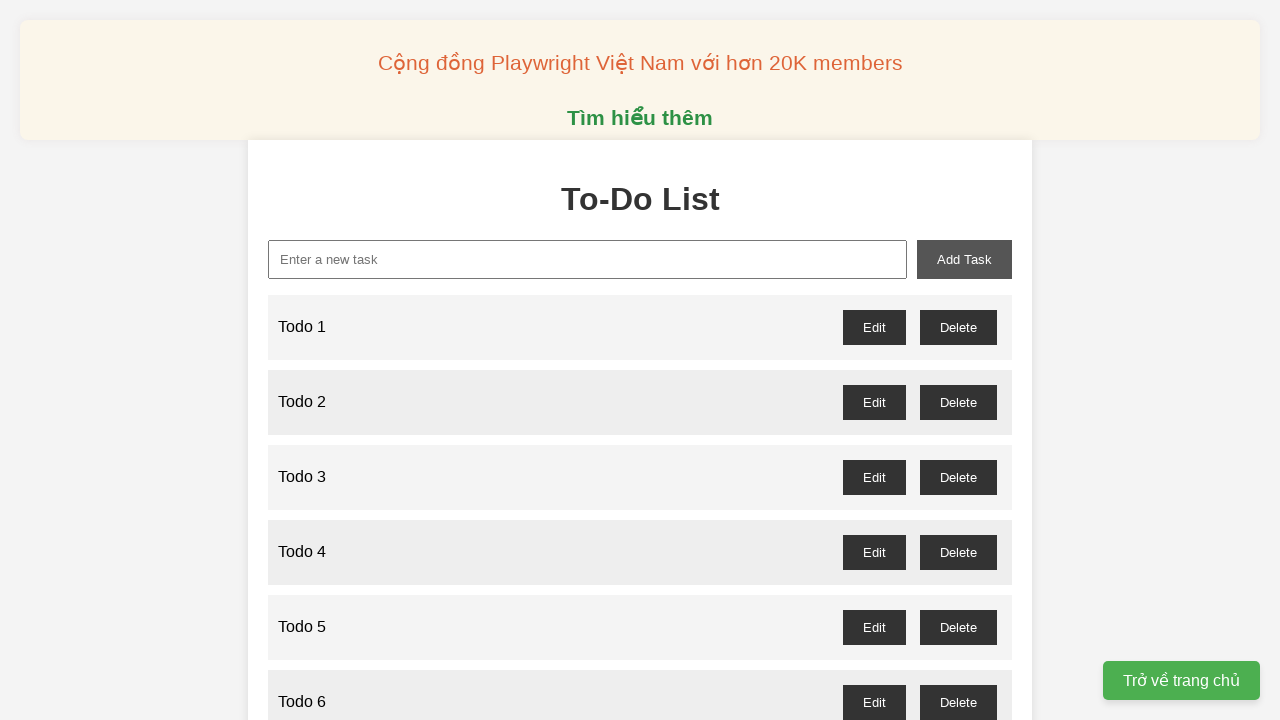

Filled new-task input with 'Todo 45' on xpath=//input[@id="new-task"]
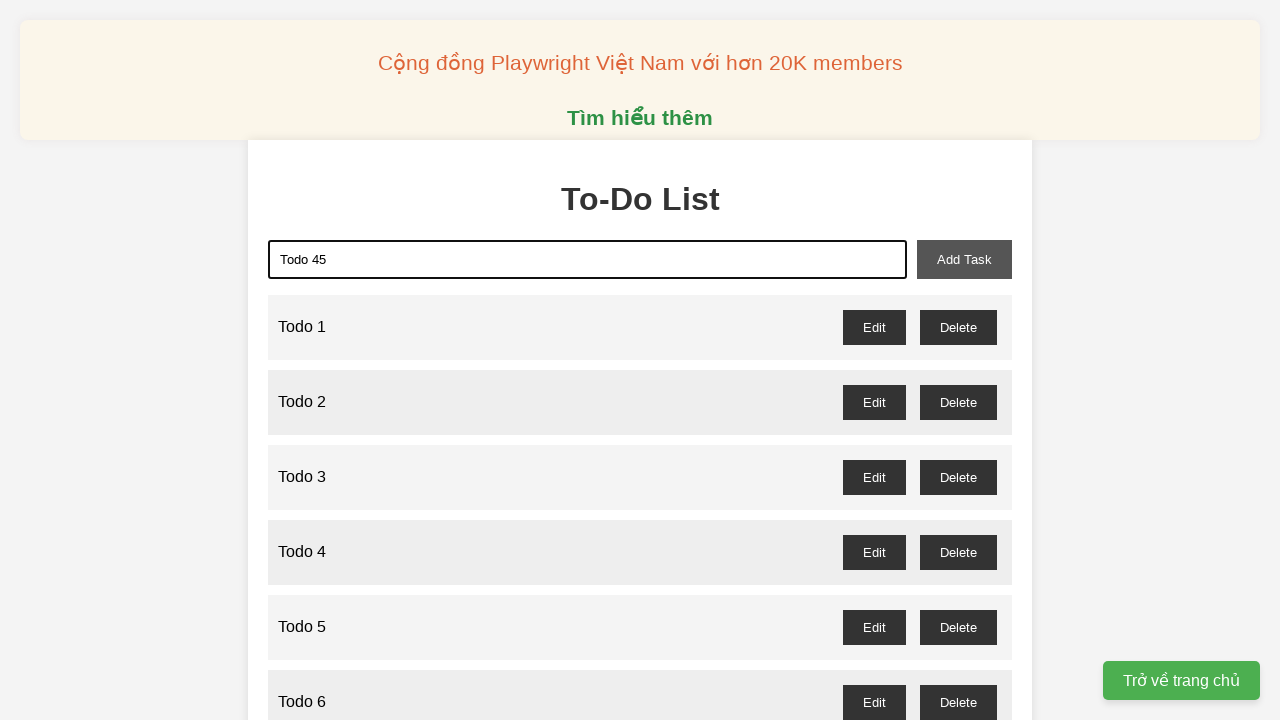

Clicked add-task button to add 'Todo 45' at (964, 259) on xpath=//button[@id="add-task"]
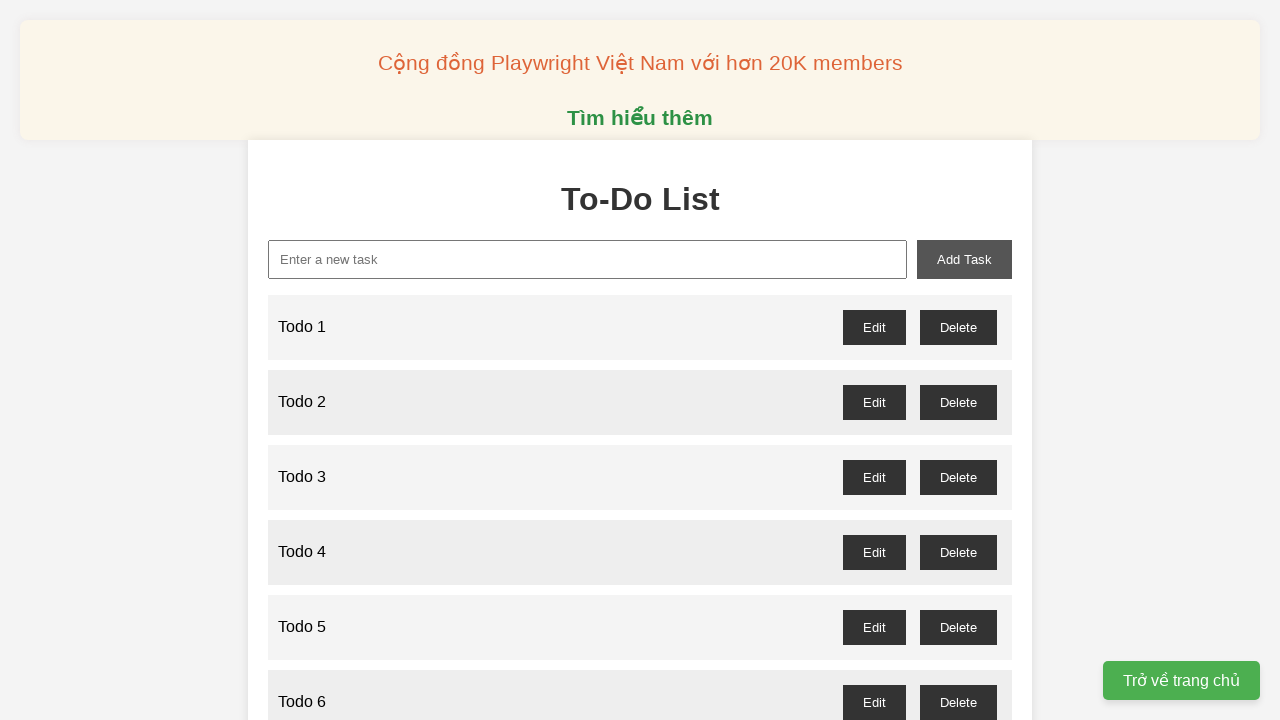

Filled new-task input with 'Todo 46' on xpath=//input[@id="new-task"]
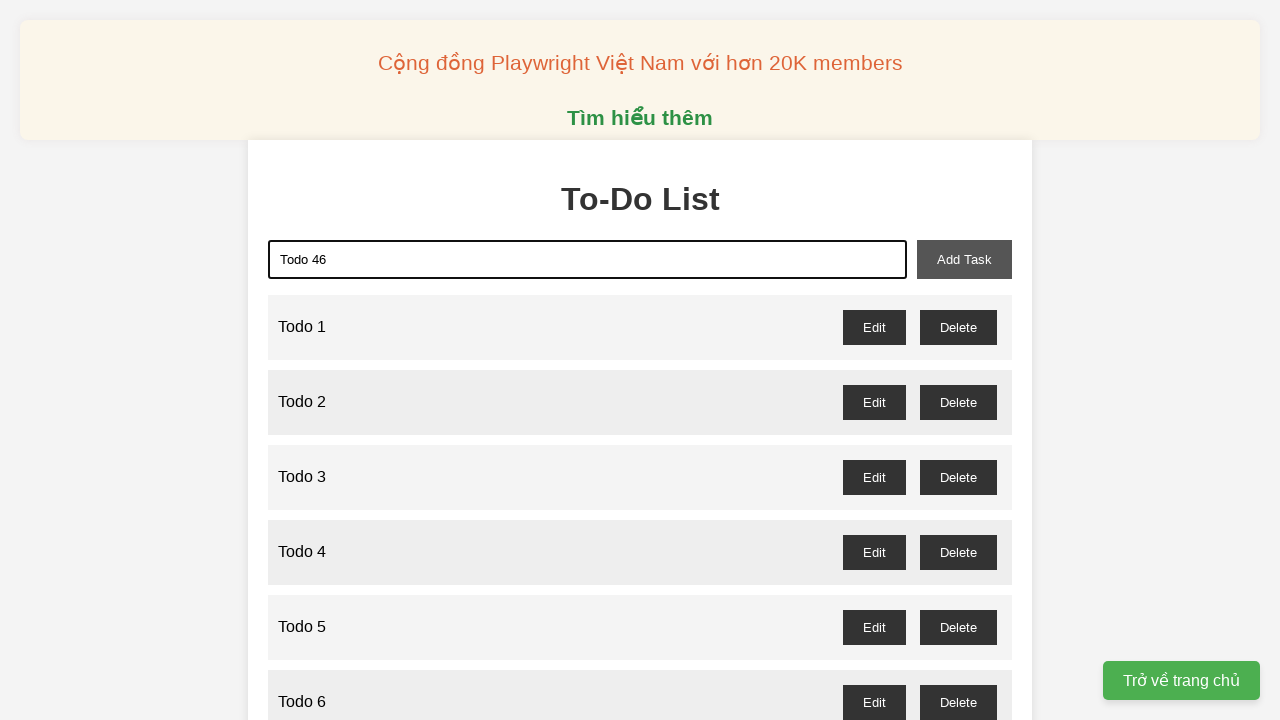

Clicked add-task button to add 'Todo 46' at (964, 259) on xpath=//button[@id="add-task"]
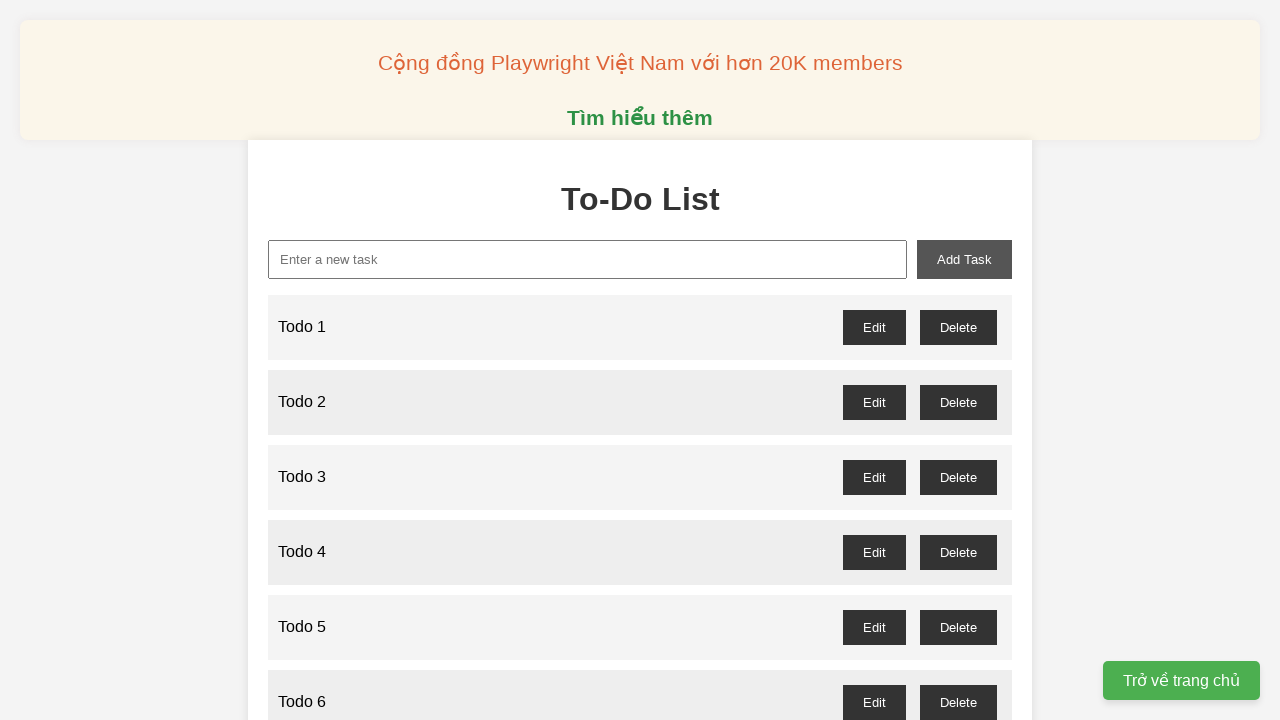

Filled new-task input with 'Todo 47' on xpath=//input[@id="new-task"]
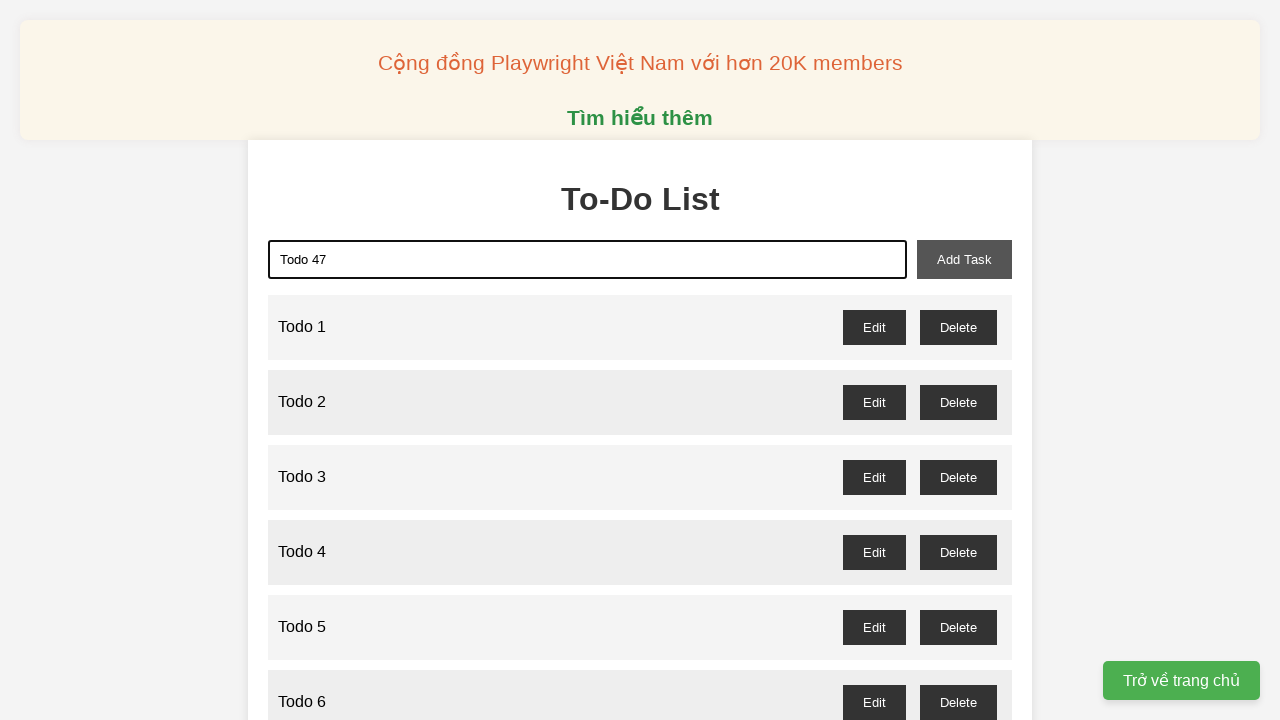

Clicked add-task button to add 'Todo 47' at (964, 259) on xpath=//button[@id="add-task"]
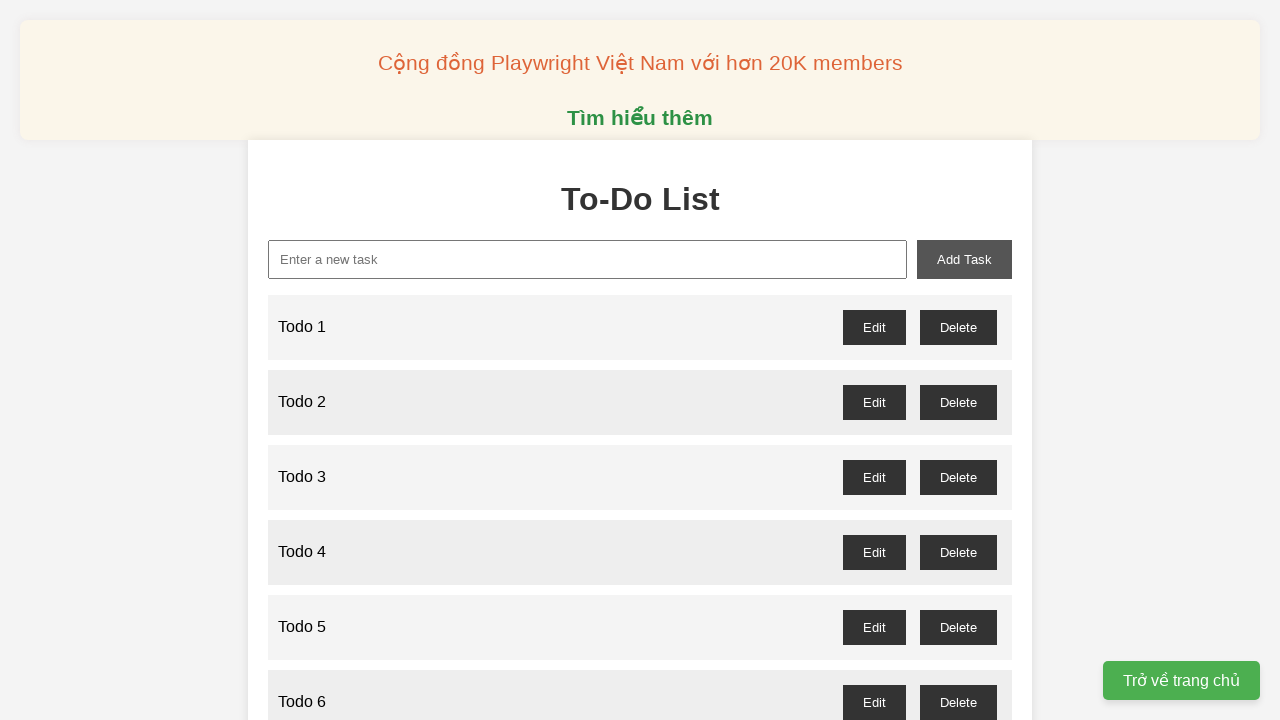

Filled new-task input with 'Todo 48' on xpath=//input[@id="new-task"]
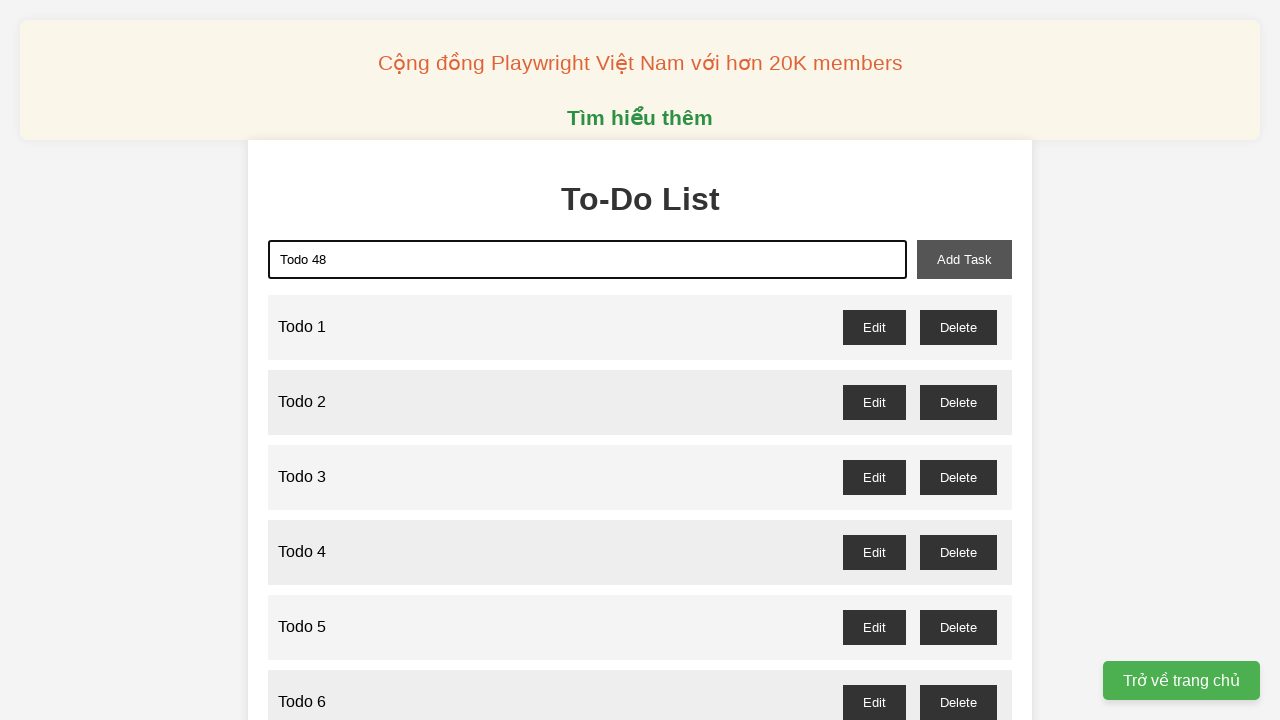

Clicked add-task button to add 'Todo 48' at (964, 259) on xpath=//button[@id="add-task"]
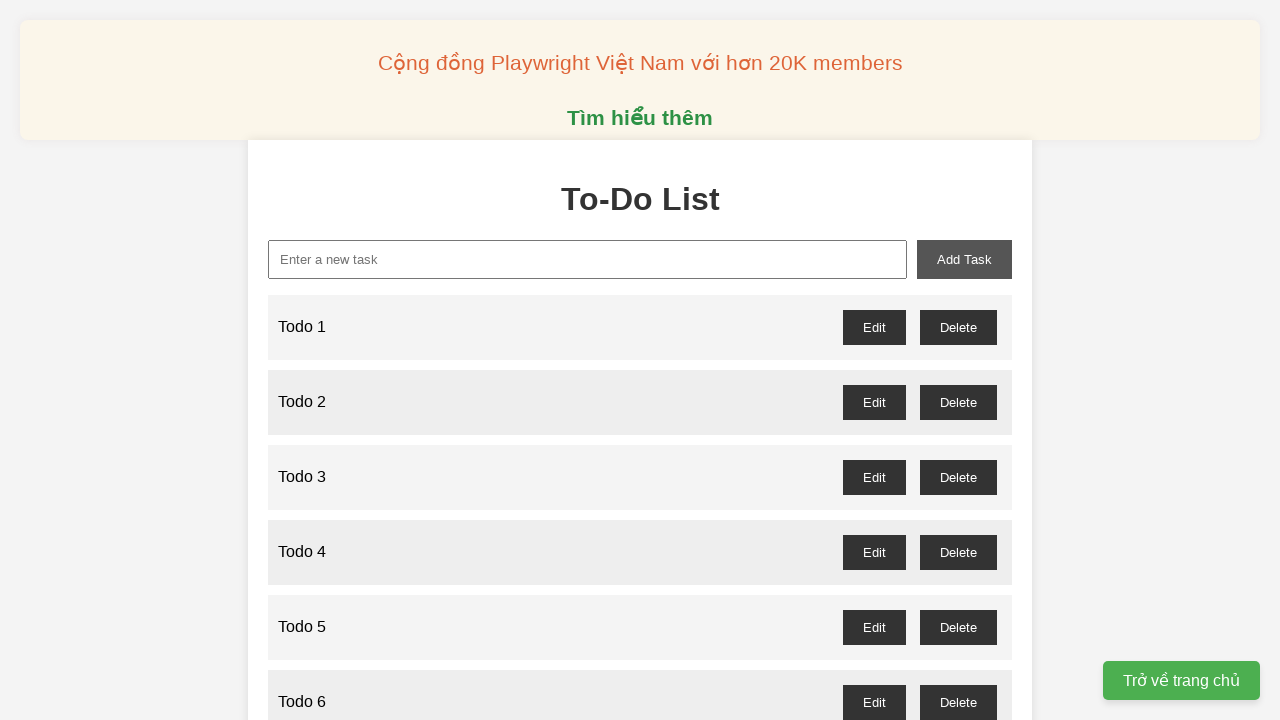

Filled new-task input with 'Todo 49' on xpath=//input[@id="new-task"]
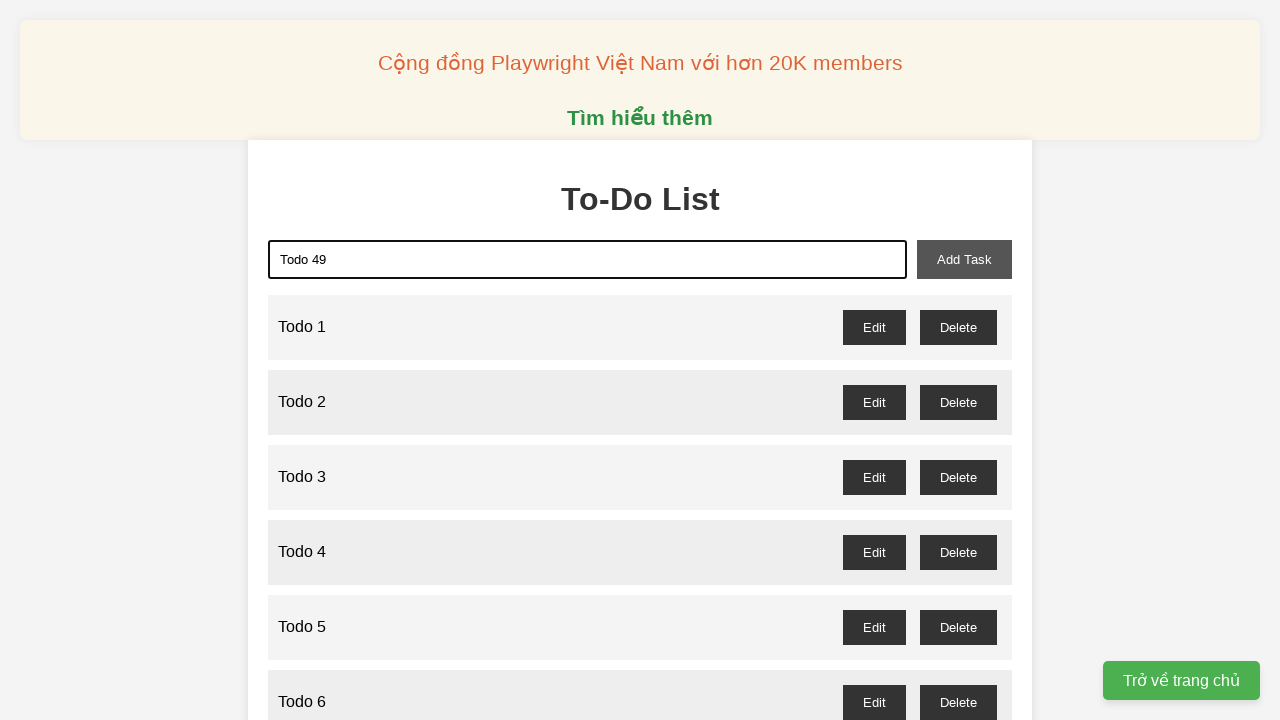

Clicked add-task button to add 'Todo 49' at (964, 259) on xpath=//button[@id="add-task"]
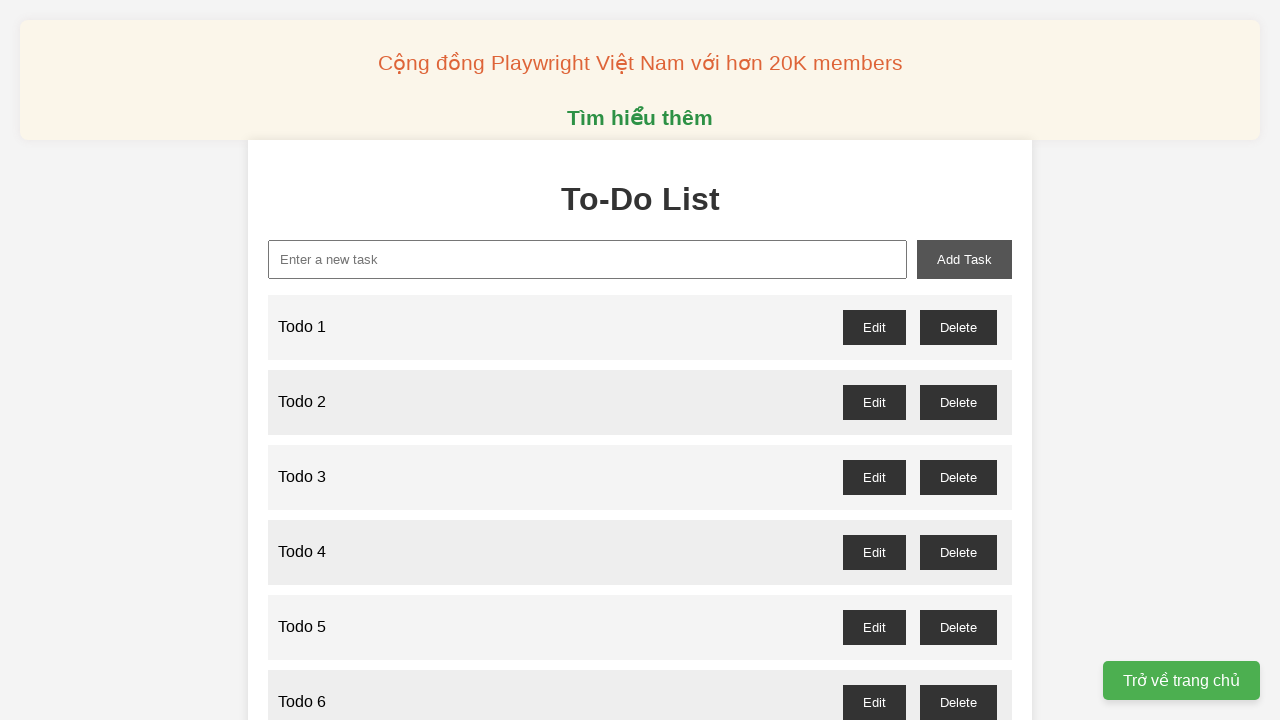

Filled new-task input with 'Todo 50' on xpath=//input[@id="new-task"]
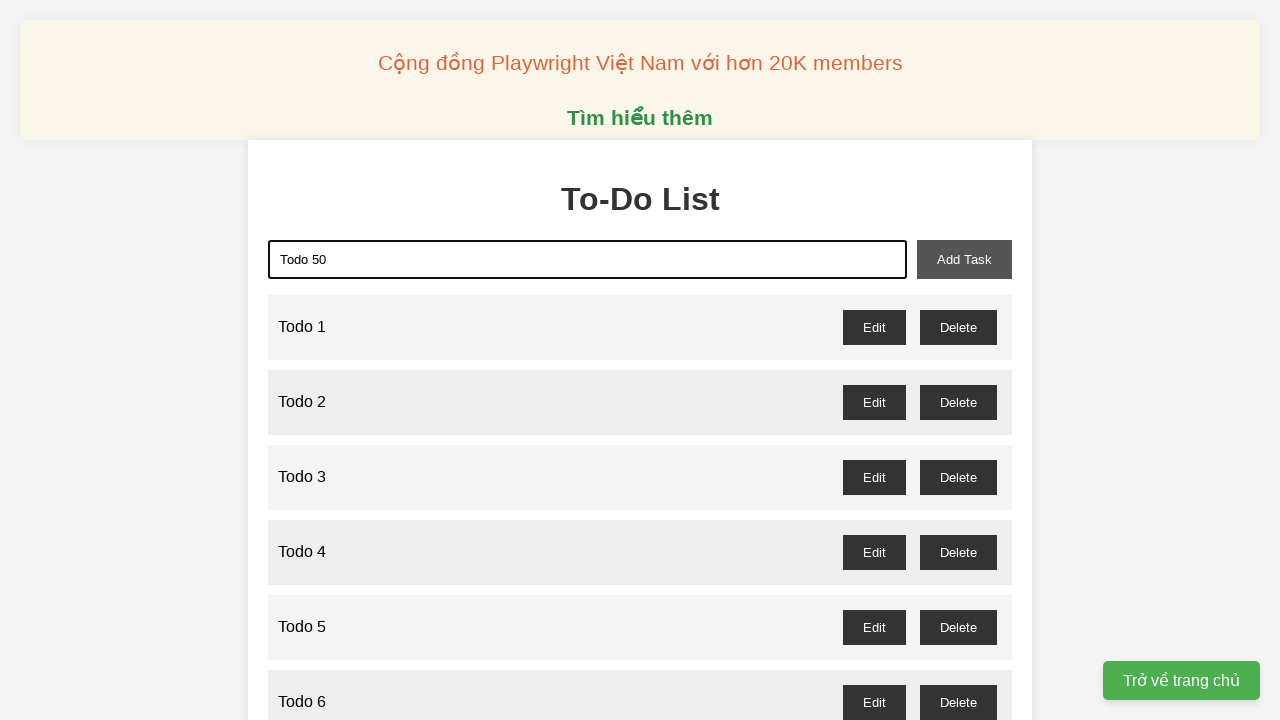

Clicked add-task button to add 'Todo 50' at (964, 259) on xpath=//button[@id="add-task"]
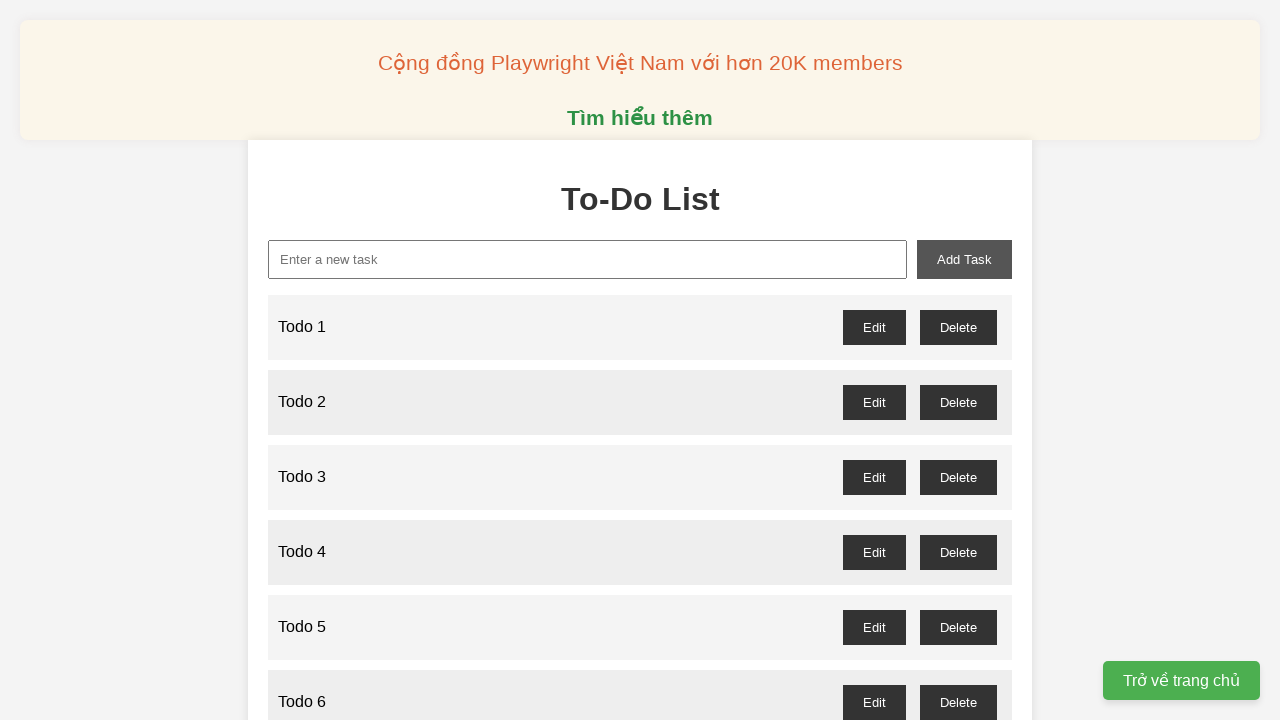

Filled new-task input with 'Todo 51' on xpath=//input[@id="new-task"]
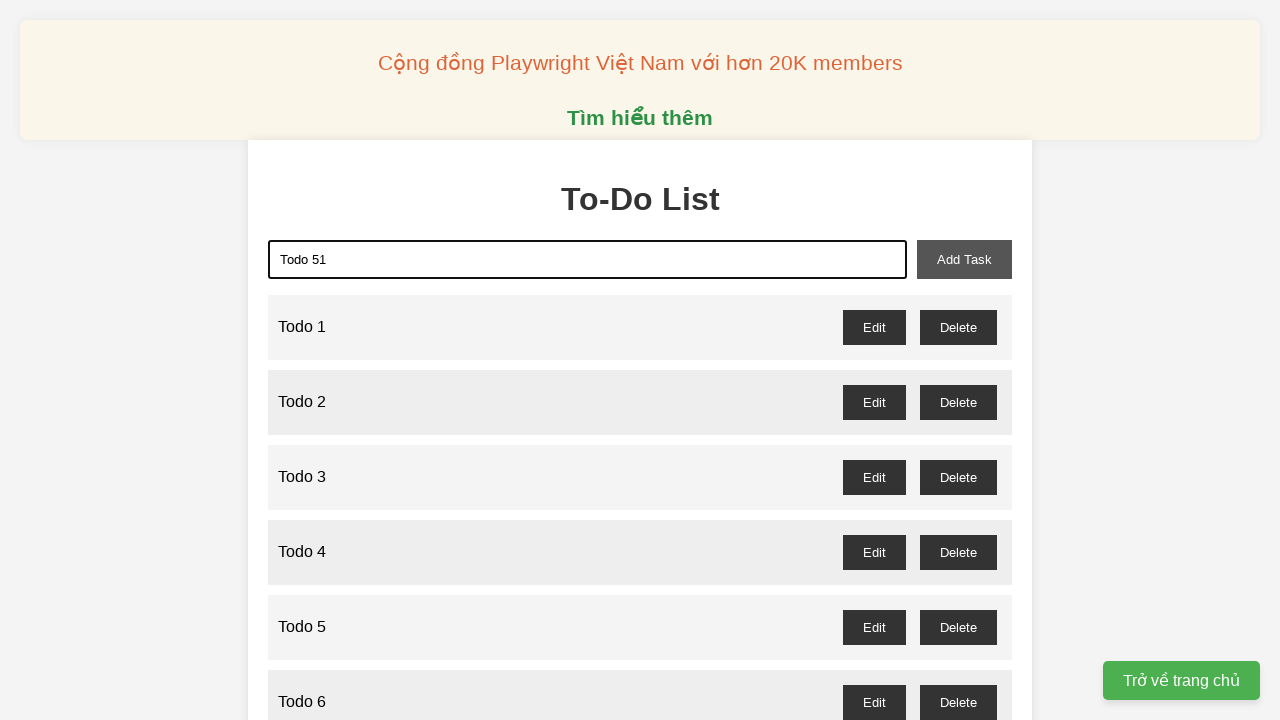

Clicked add-task button to add 'Todo 51' at (964, 259) on xpath=//button[@id="add-task"]
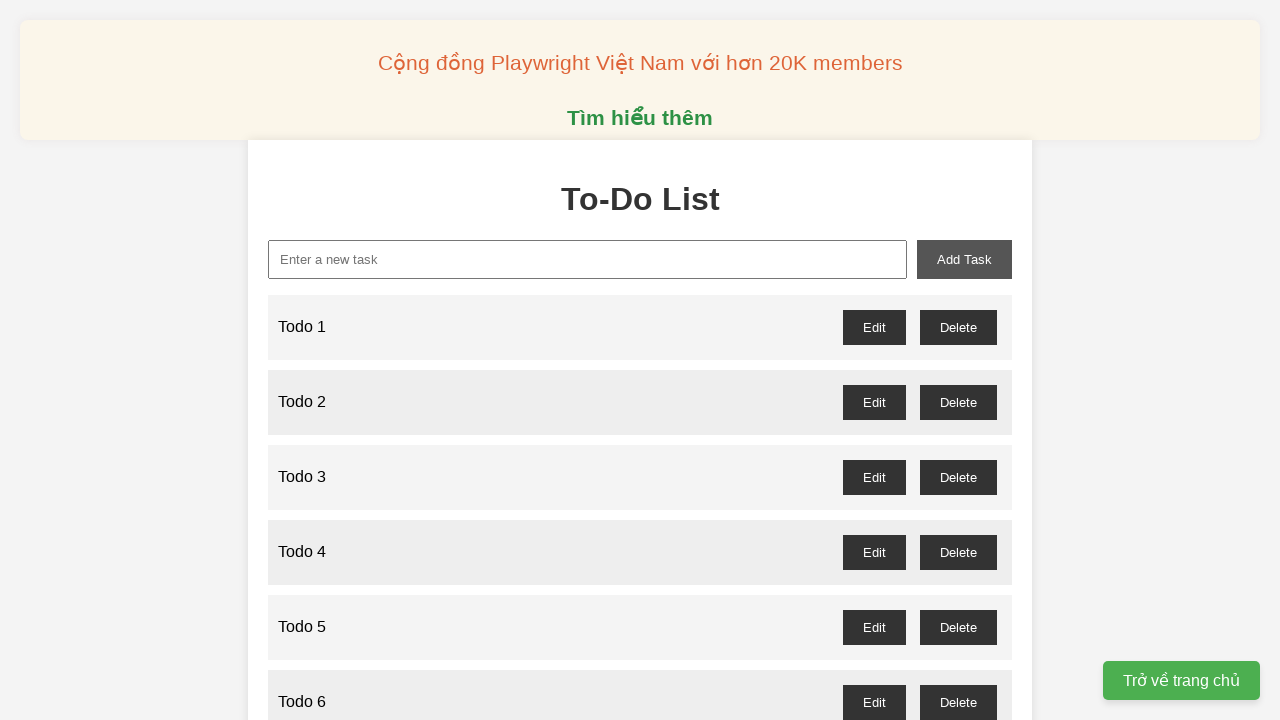

Filled new-task input with 'Todo 52' on xpath=//input[@id="new-task"]
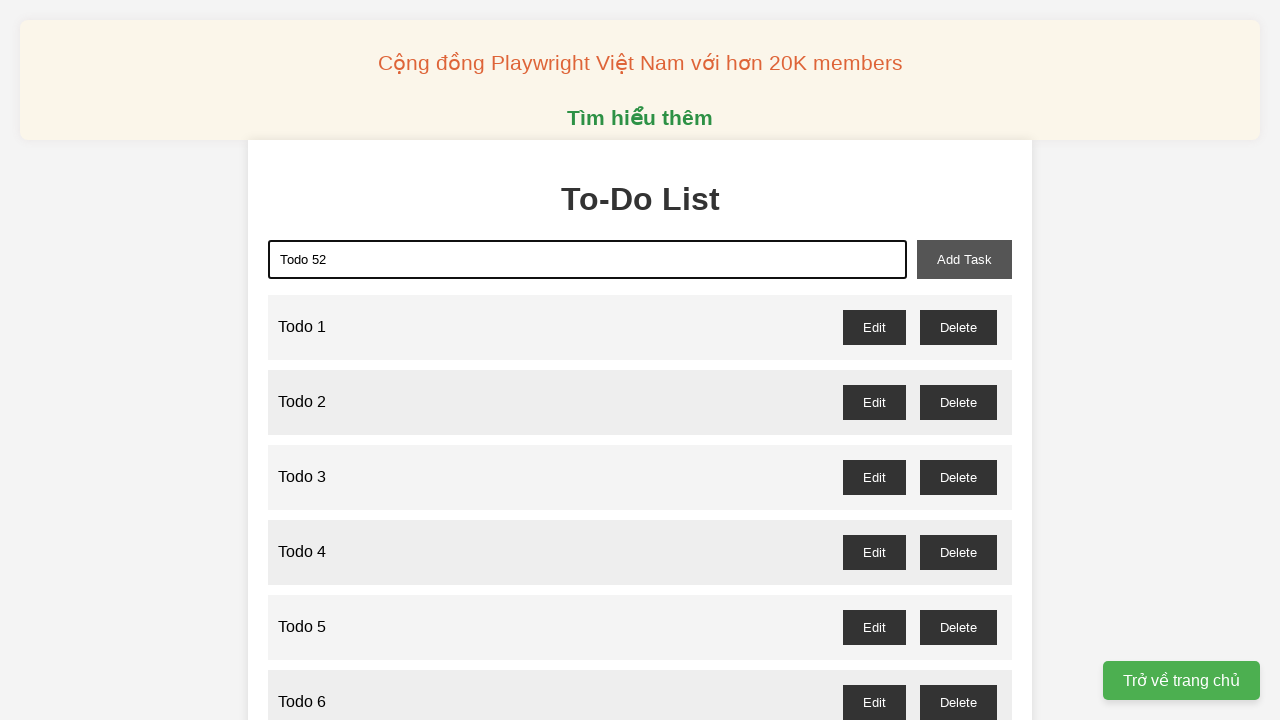

Clicked add-task button to add 'Todo 52' at (964, 259) on xpath=//button[@id="add-task"]
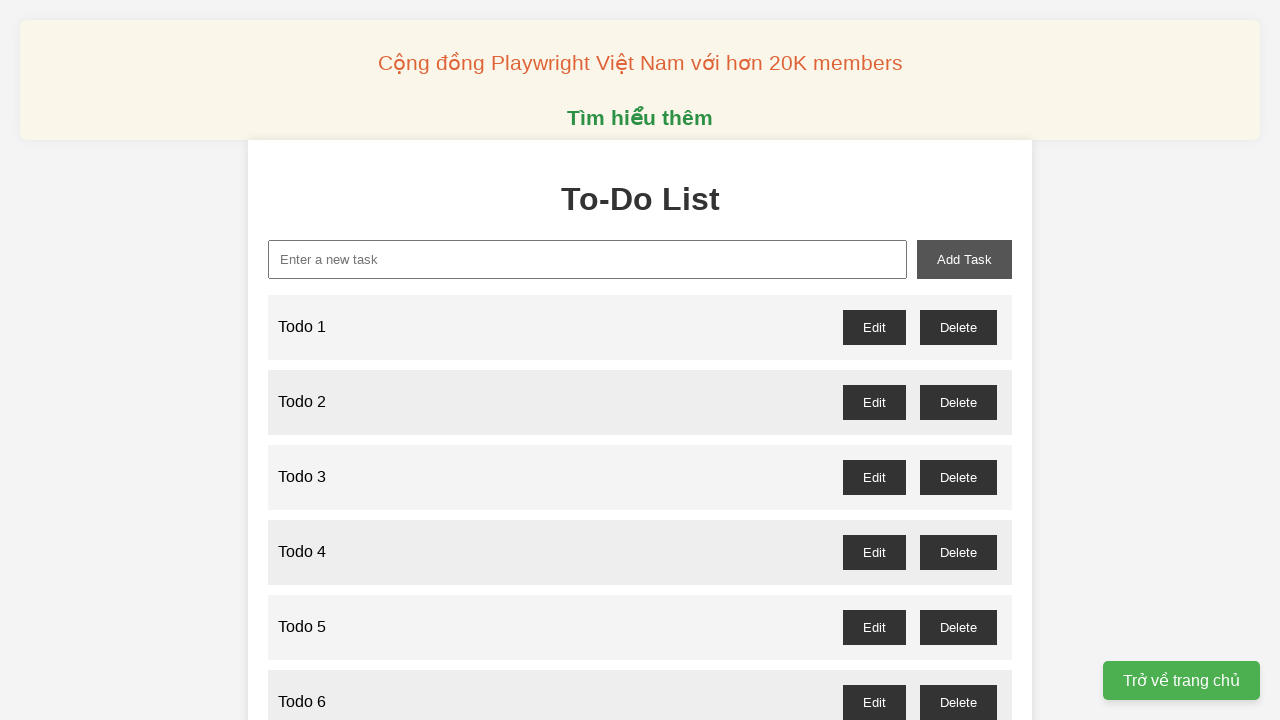

Filled new-task input with 'Todo 53' on xpath=//input[@id="new-task"]
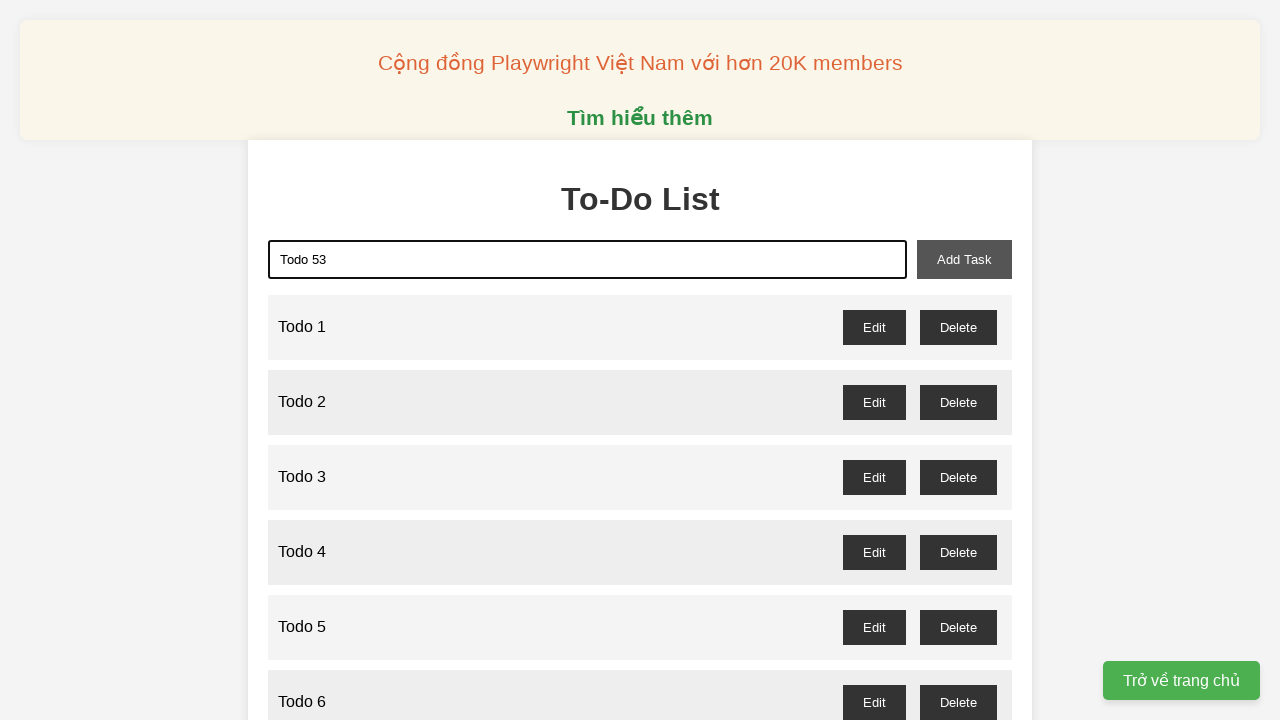

Clicked add-task button to add 'Todo 53' at (964, 259) on xpath=//button[@id="add-task"]
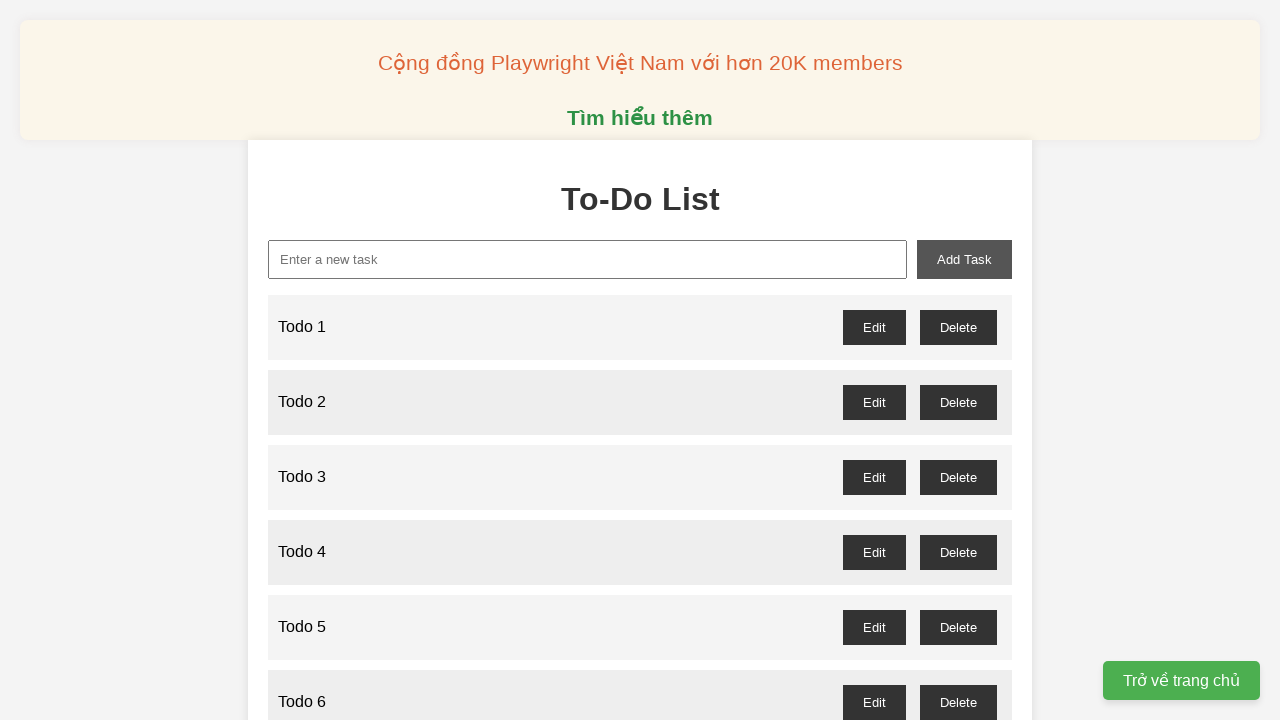

Filled new-task input with 'Todo 54' on xpath=//input[@id="new-task"]
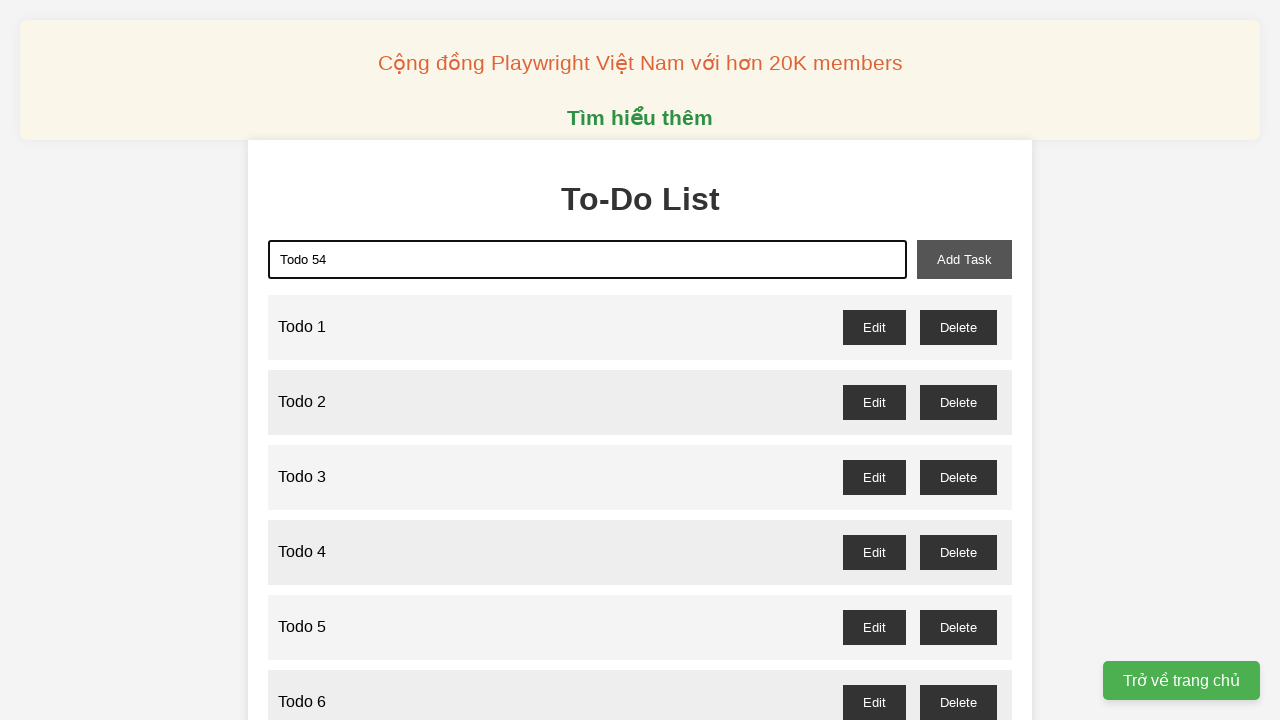

Clicked add-task button to add 'Todo 54' at (964, 259) on xpath=//button[@id="add-task"]
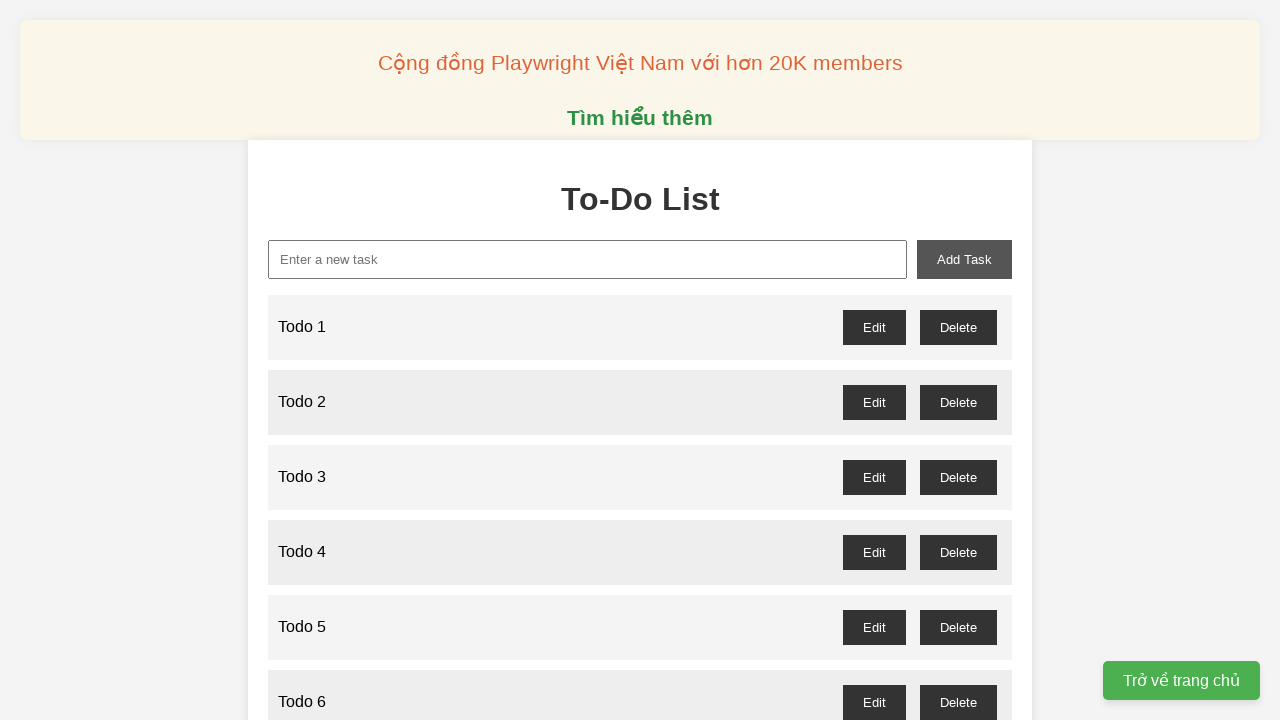

Filled new-task input with 'Todo 55' on xpath=//input[@id="new-task"]
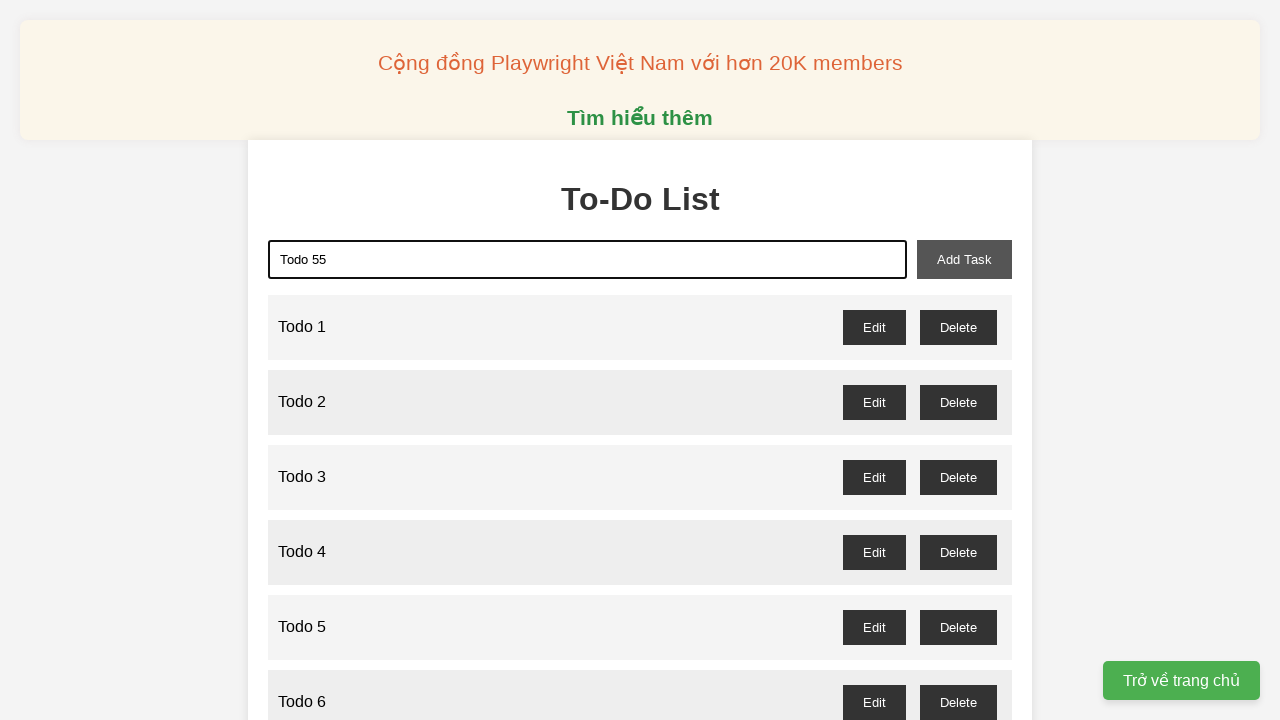

Clicked add-task button to add 'Todo 55' at (964, 259) on xpath=//button[@id="add-task"]
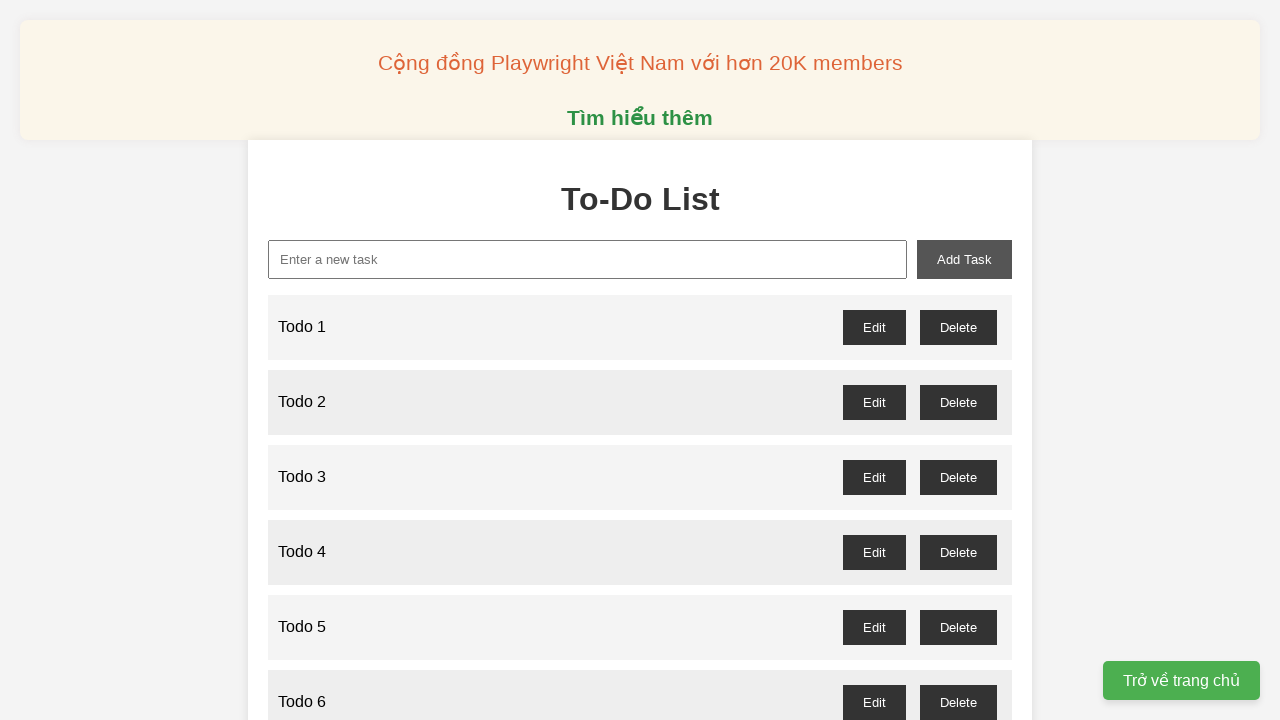

Filled new-task input with 'Todo 56' on xpath=//input[@id="new-task"]
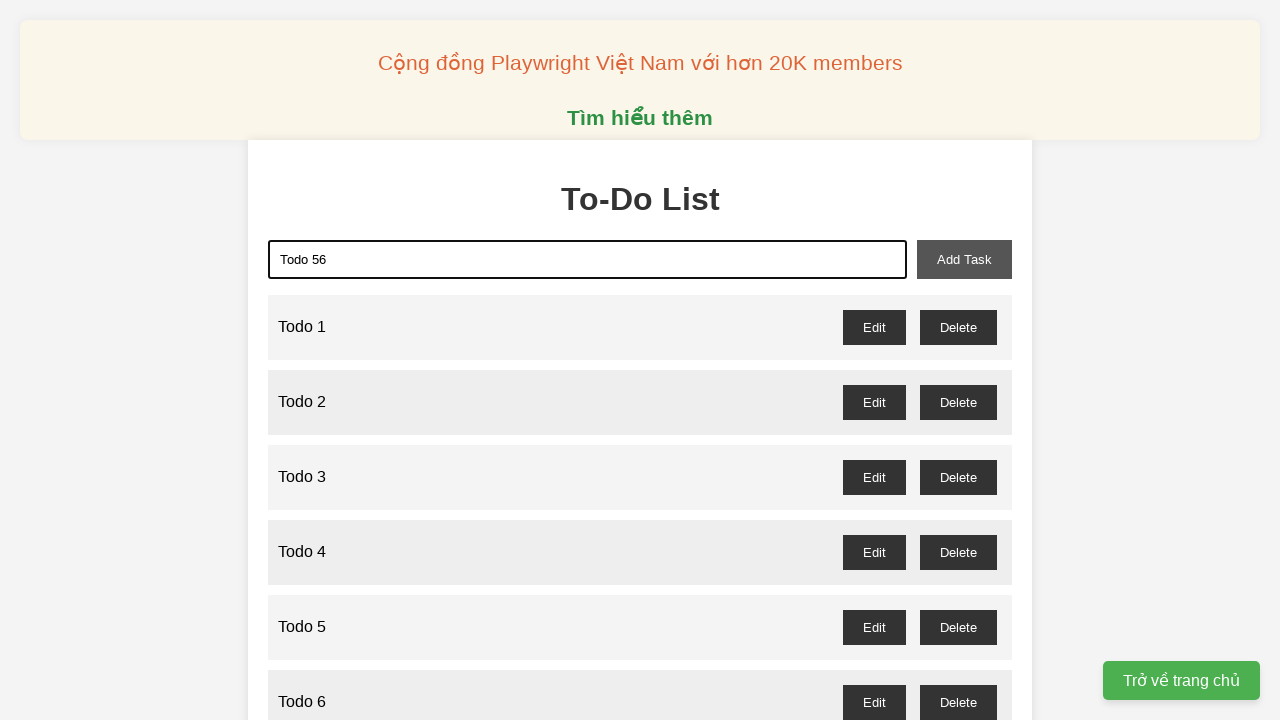

Clicked add-task button to add 'Todo 56' at (964, 259) on xpath=//button[@id="add-task"]
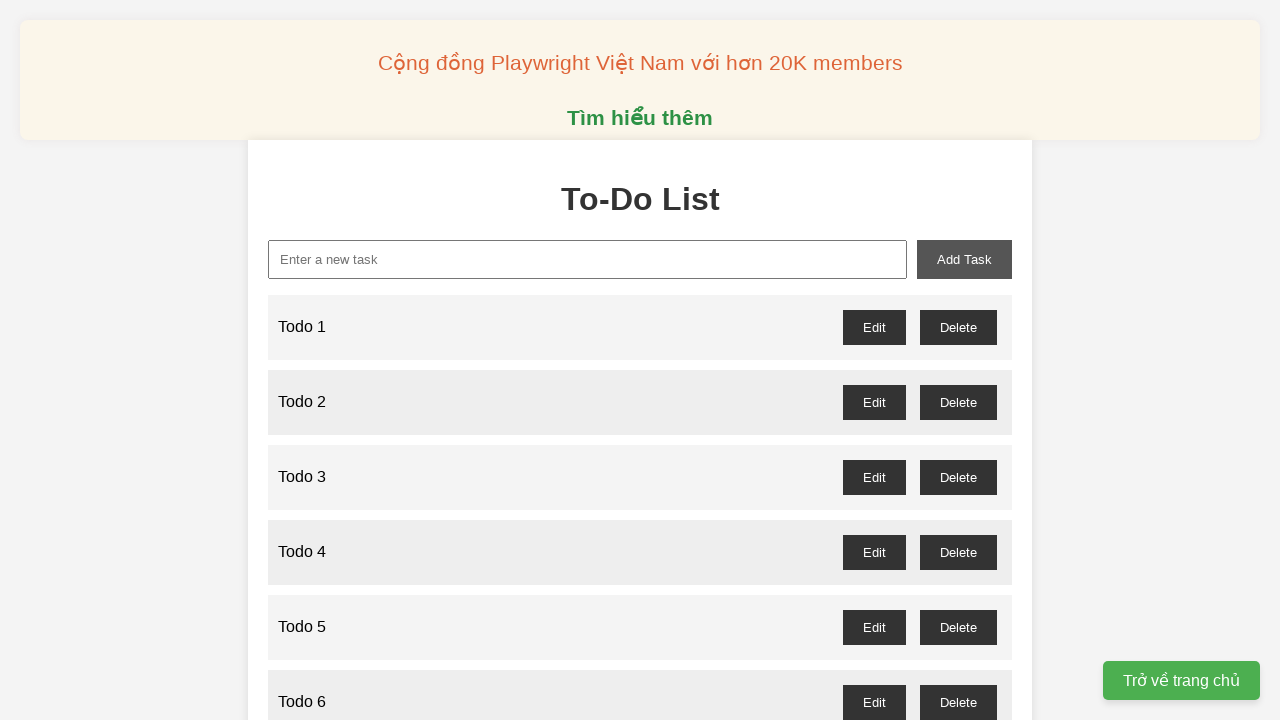

Filled new-task input with 'Todo 57' on xpath=//input[@id="new-task"]
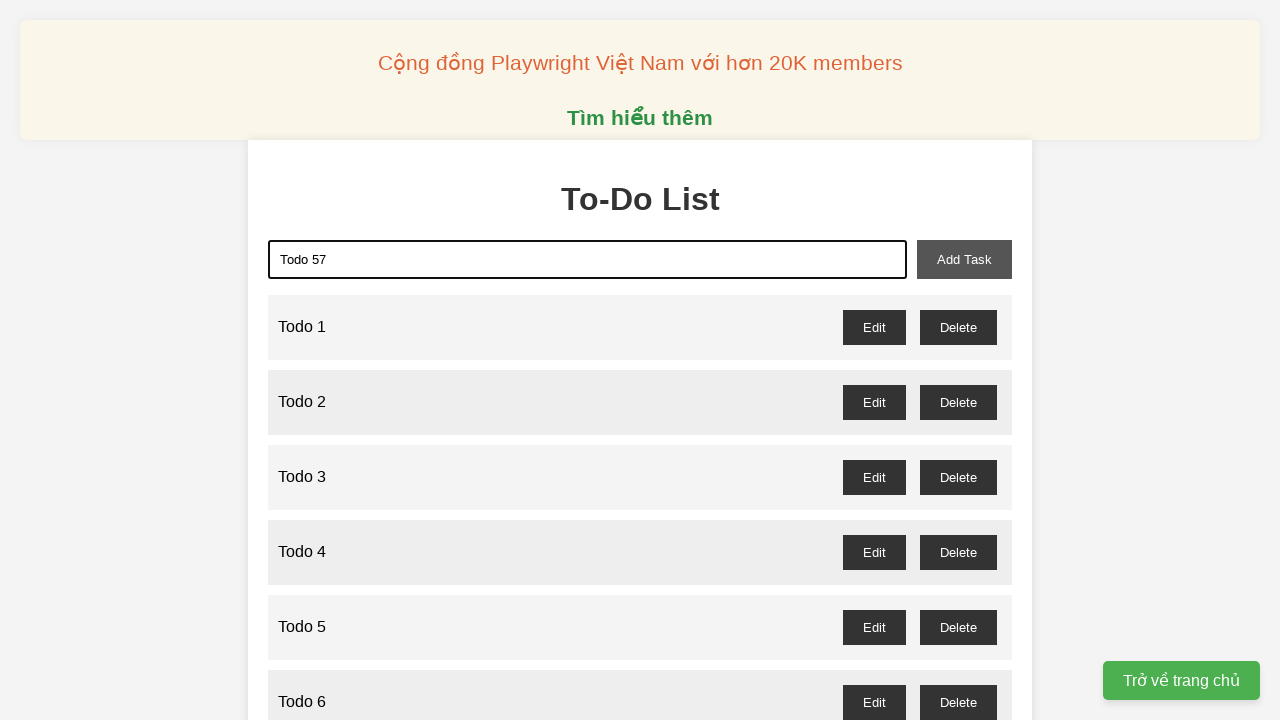

Clicked add-task button to add 'Todo 57' at (964, 259) on xpath=//button[@id="add-task"]
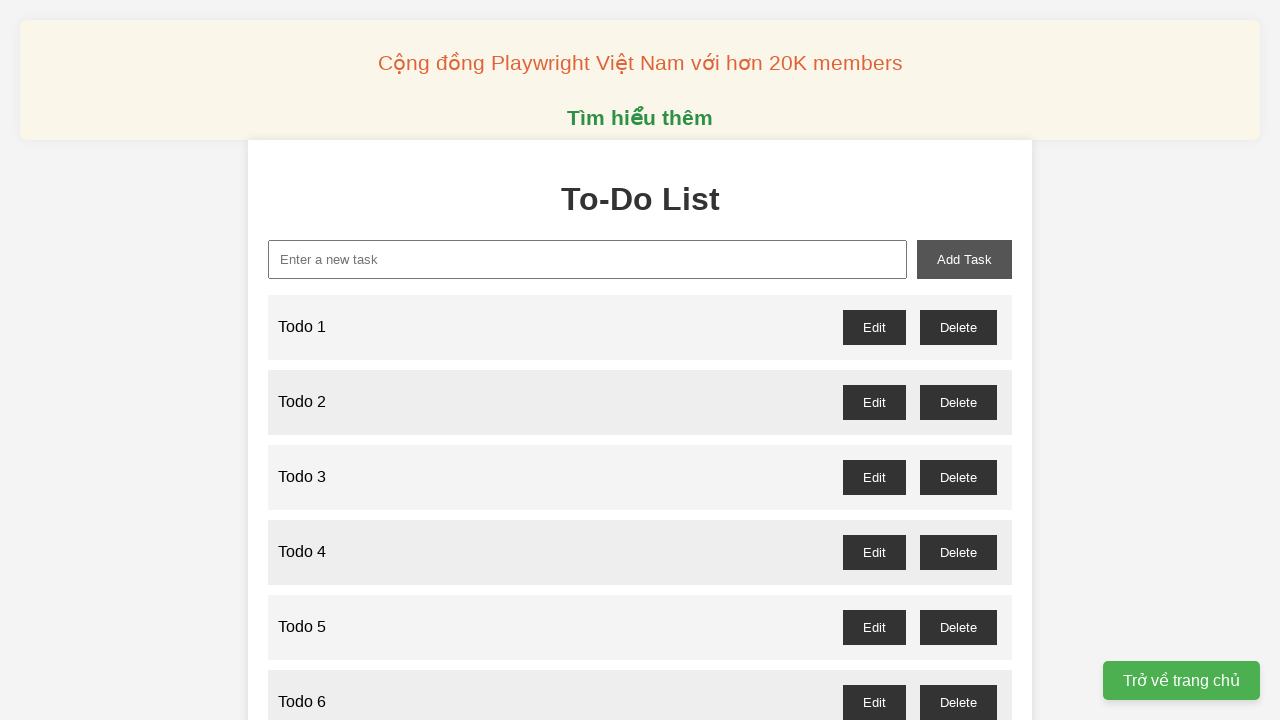

Filled new-task input with 'Todo 58' on xpath=//input[@id="new-task"]
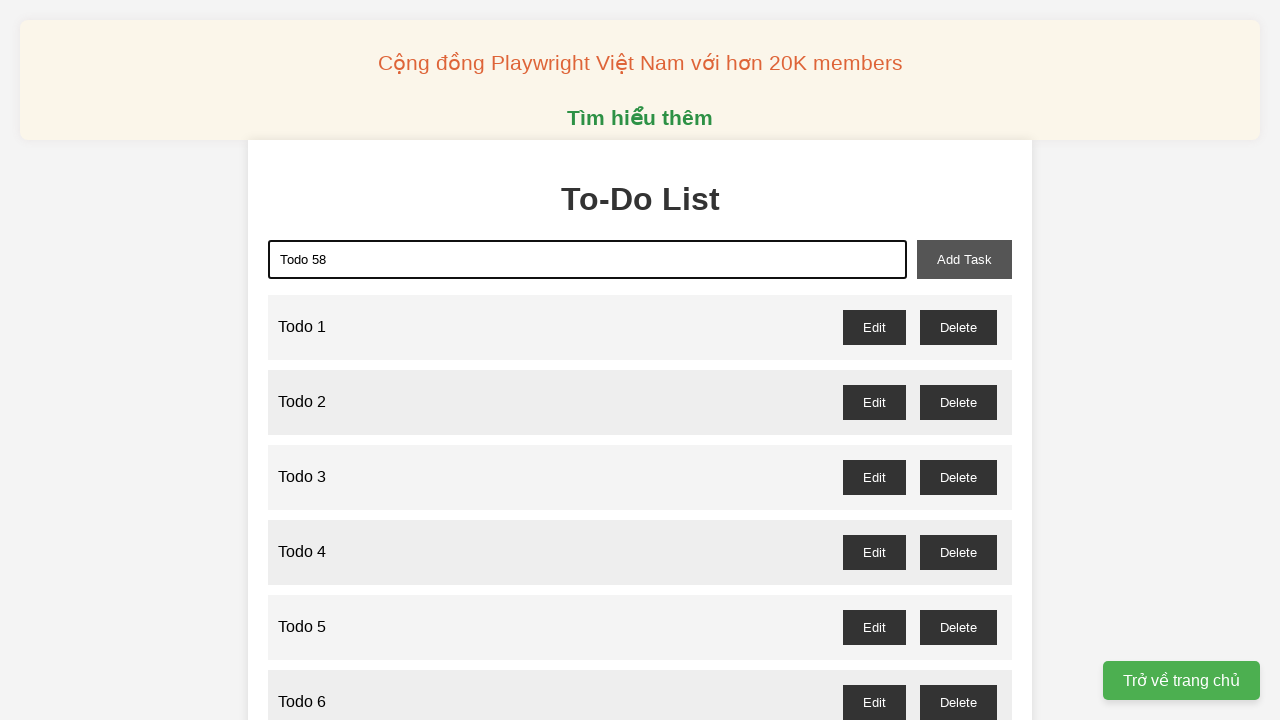

Clicked add-task button to add 'Todo 58' at (964, 259) on xpath=//button[@id="add-task"]
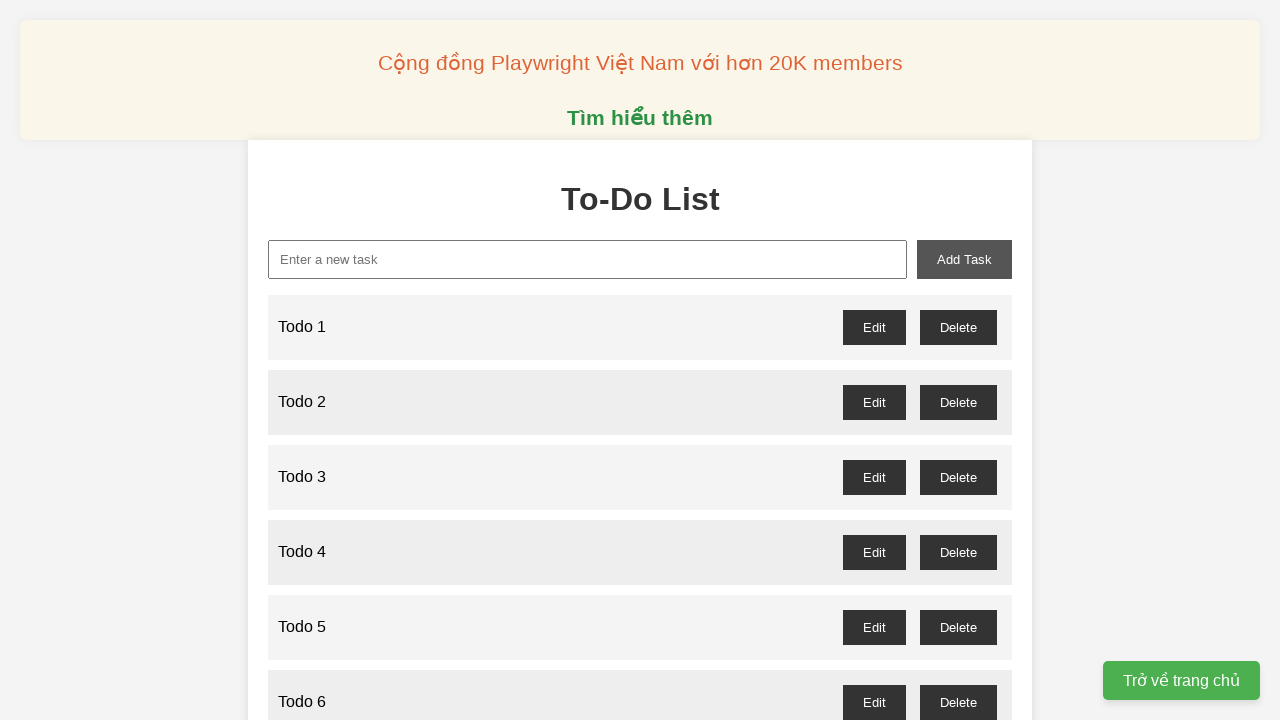

Filled new-task input with 'Todo 59' on xpath=//input[@id="new-task"]
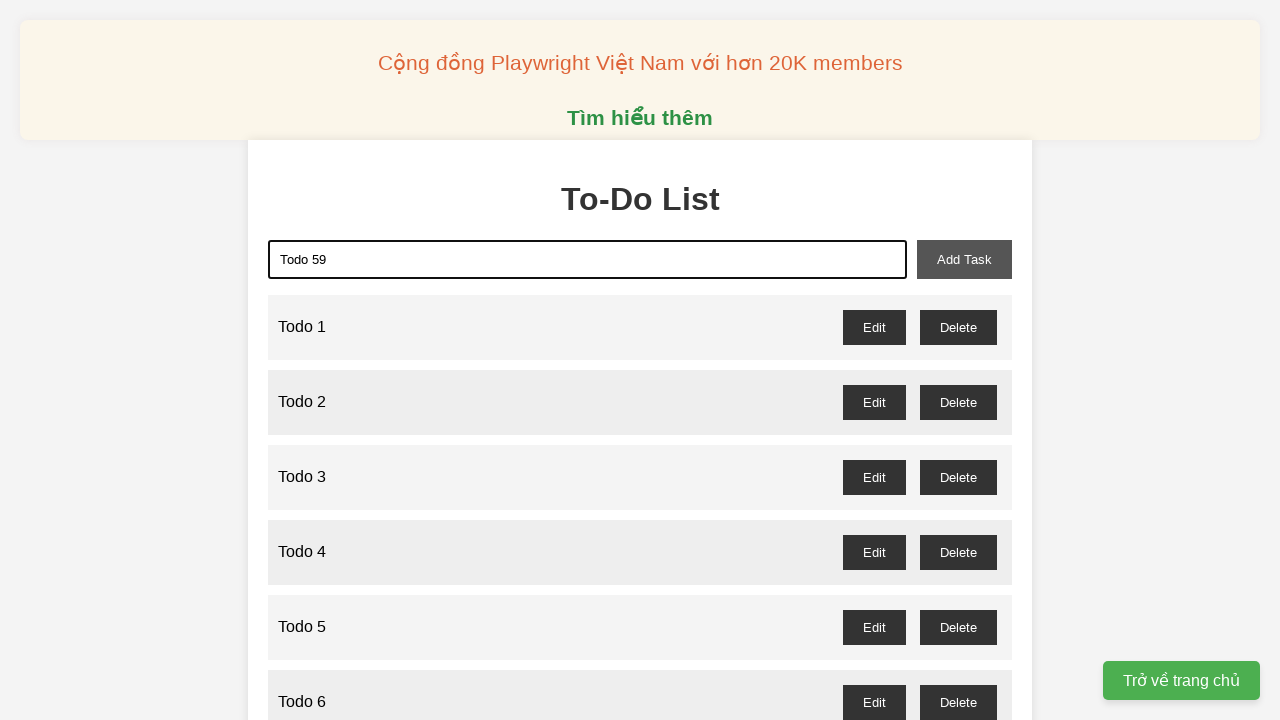

Clicked add-task button to add 'Todo 59' at (964, 259) on xpath=//button[@id="add-task"]
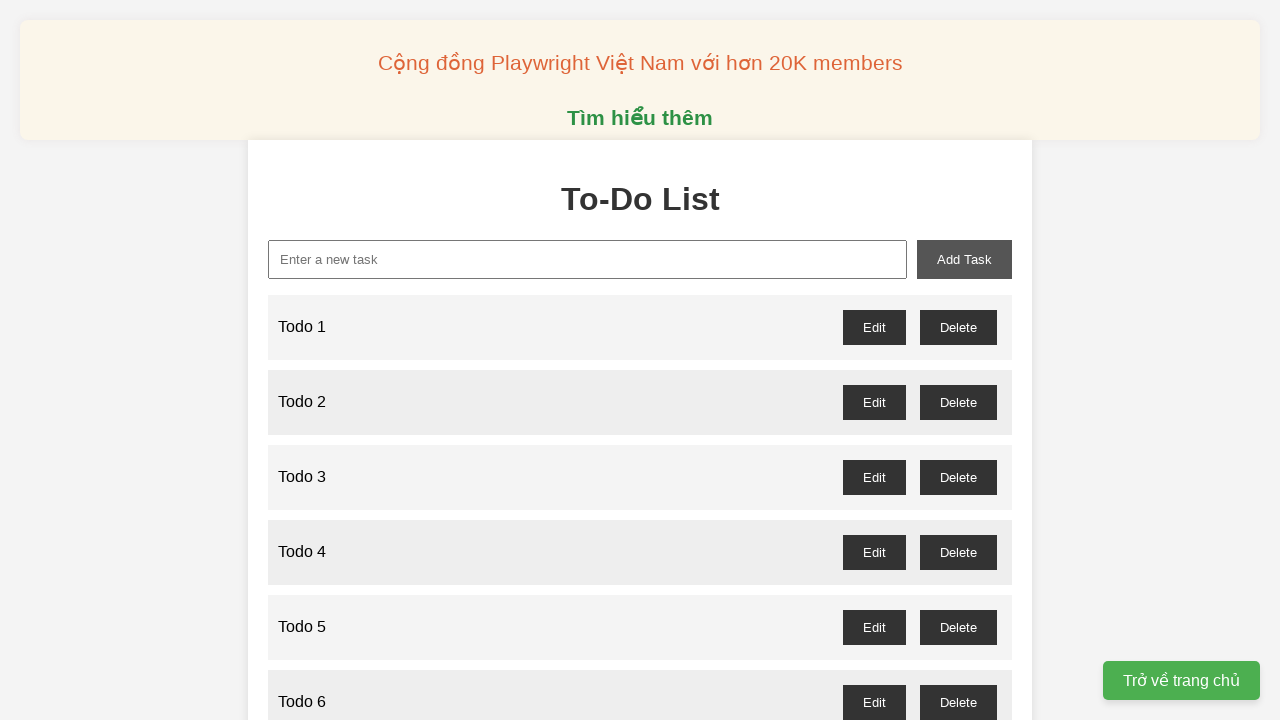

Filled new-task input with 'Todo 60' on xpath=//input[@id="new-task"]
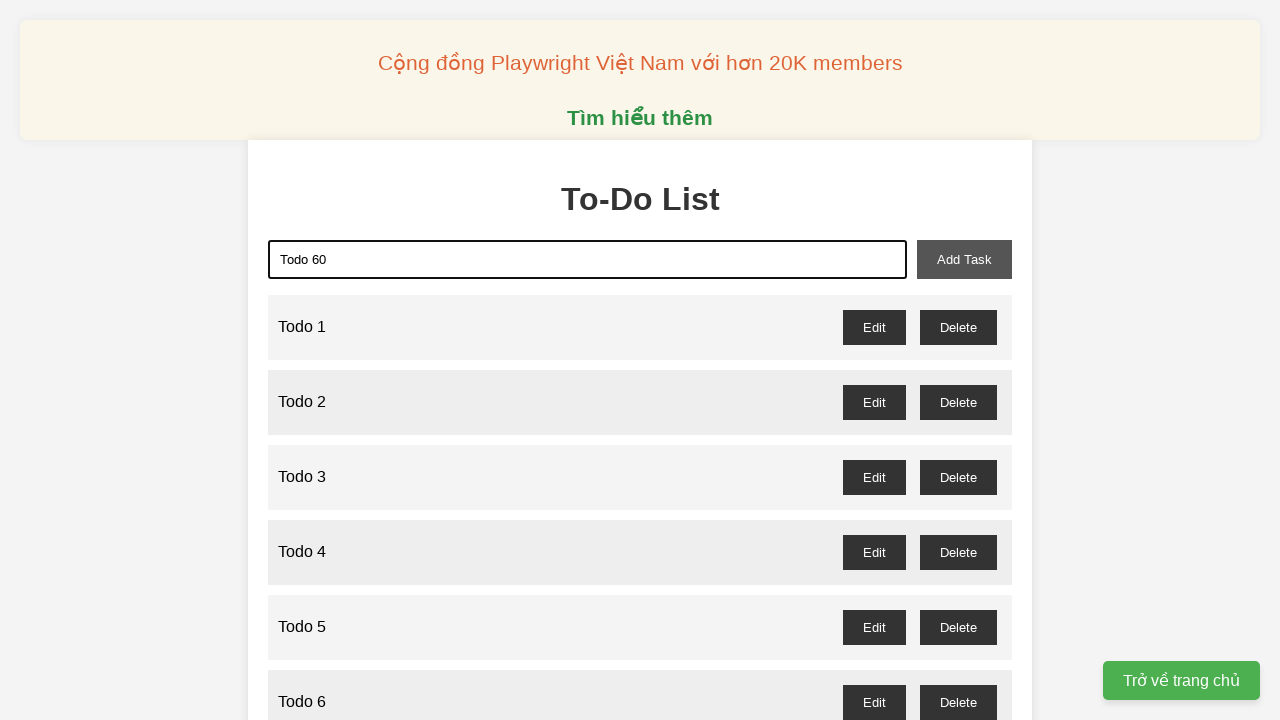

Clicked add-task button to add 'Todo 60' at (964, 259) on xpath=//button[@id="add-task"]
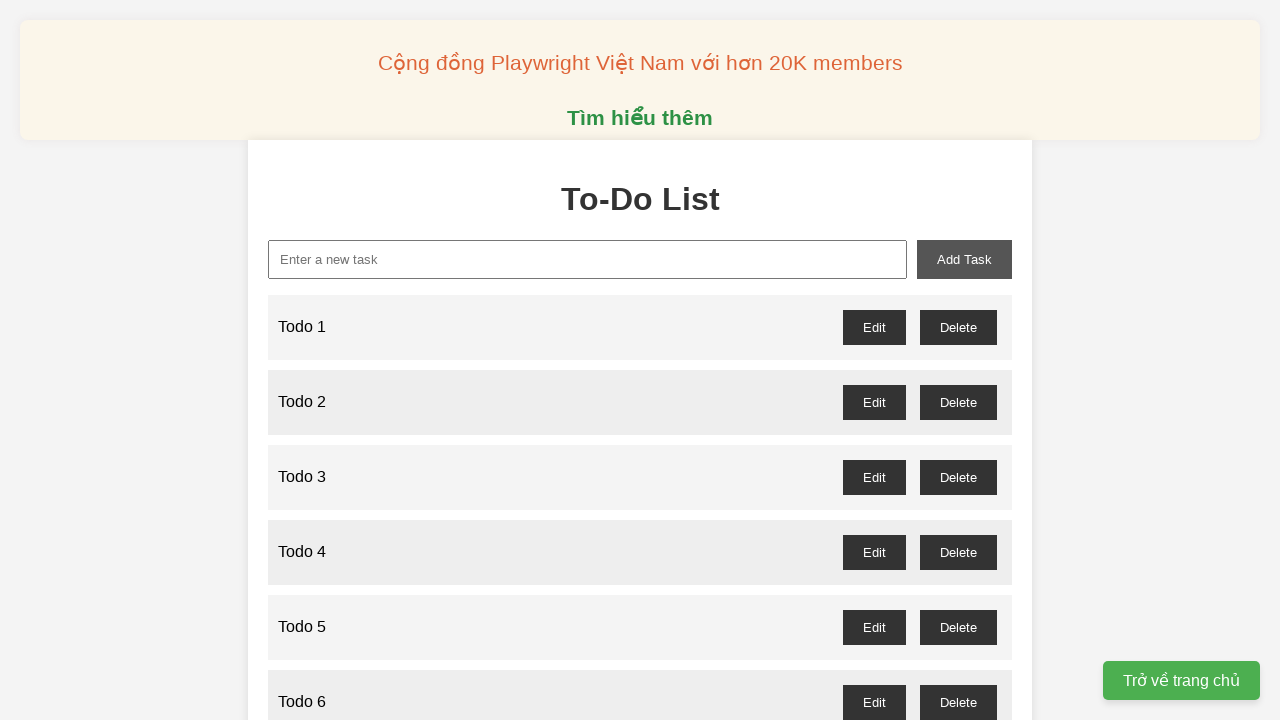

Filled new-task input with 'Todo 61' on xpath=//input[@id="new-task"]
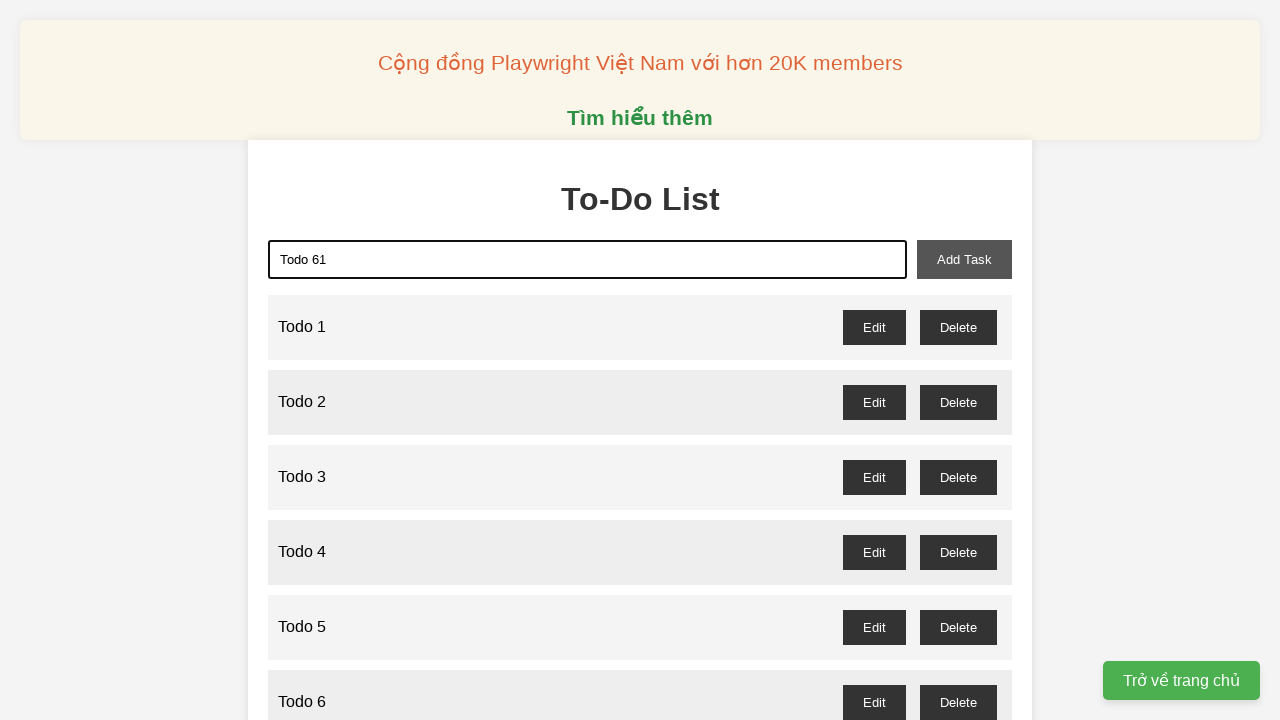

Clicked add-task button to add 'Todo 61' at (964, 259) on xpath=//button[@id="add-task"]
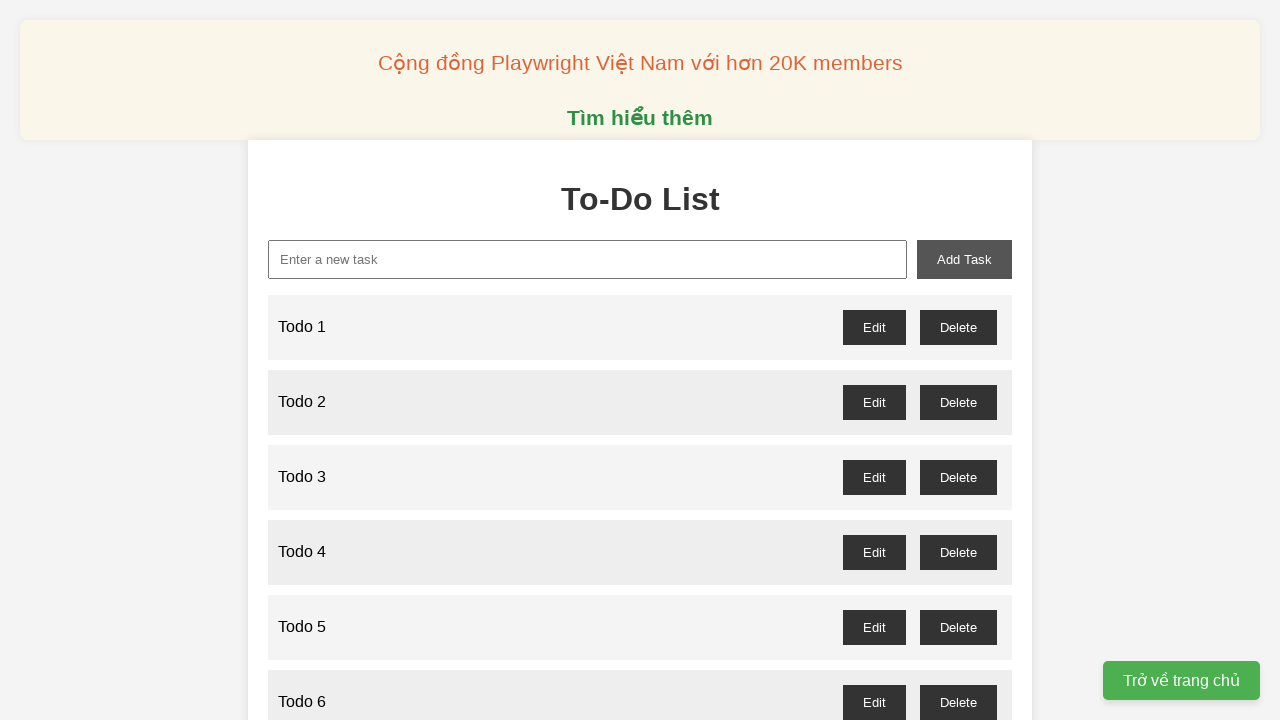

Filled new-task input with 'Todo 62' on xpath=//input[@id="new-task"]
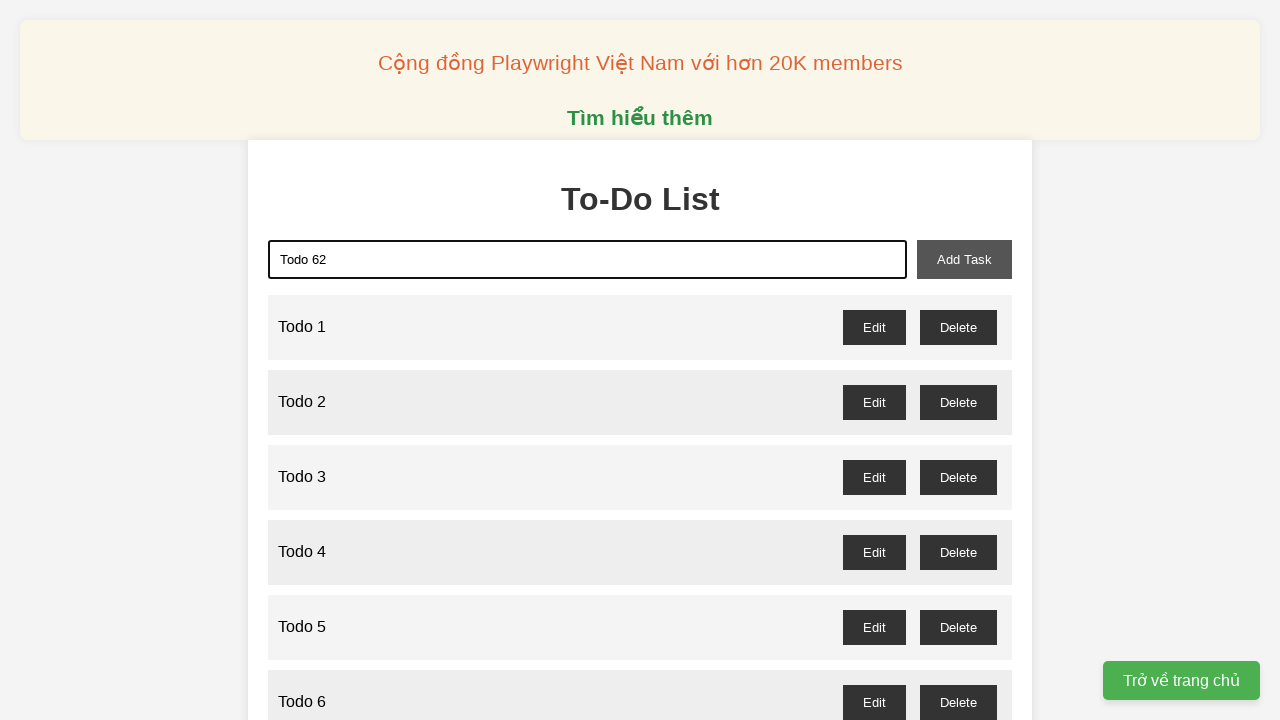

Clicked add-task button to add 'Todo 62' at (964, 259) on xpath=//button[@id="add-task"]
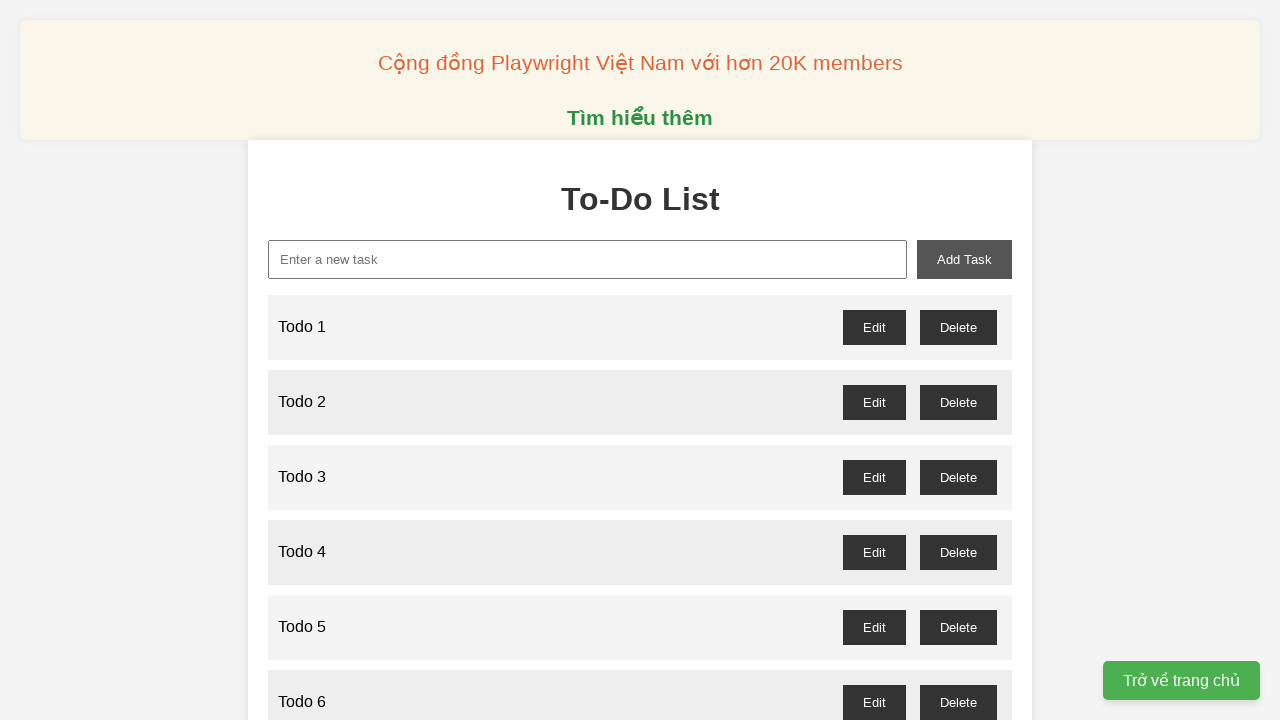

Filled new-task input with 'Todo 63' on xpath=//input[@id="new-task"]
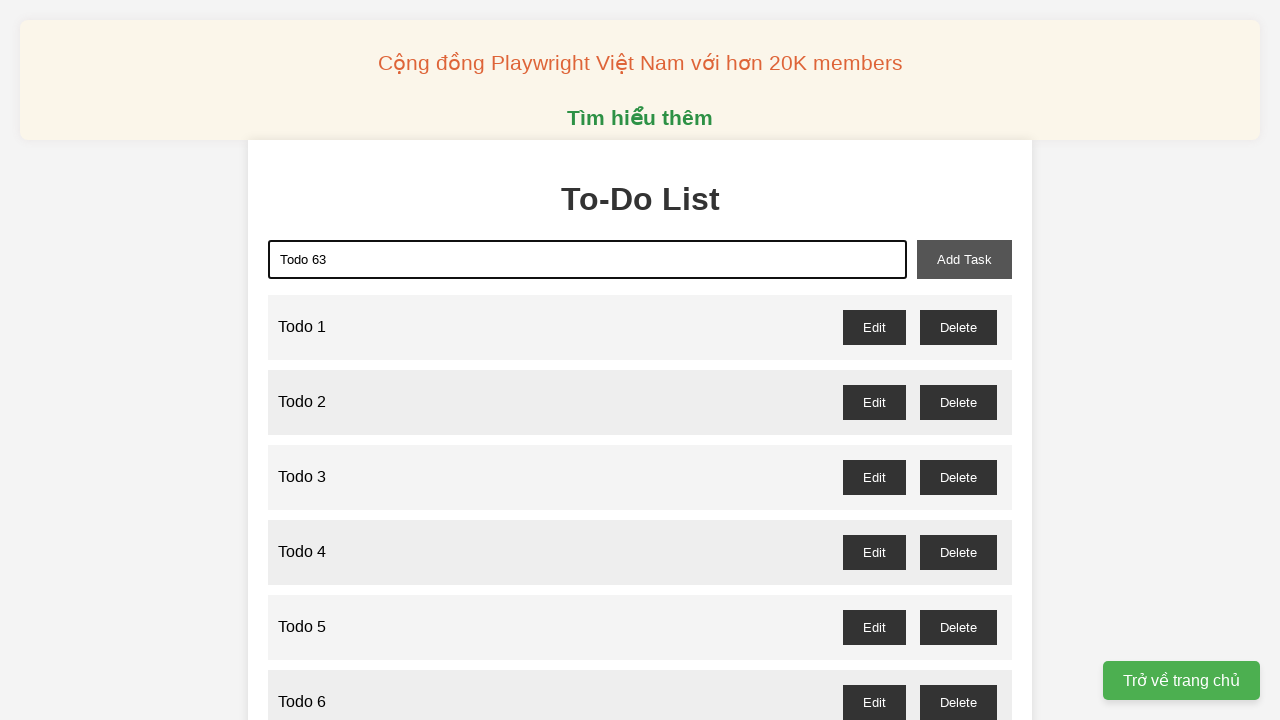

Clicked add-task button to add 'Todo 63' at (964, 259) on xpath=//button[@id="add-task"]
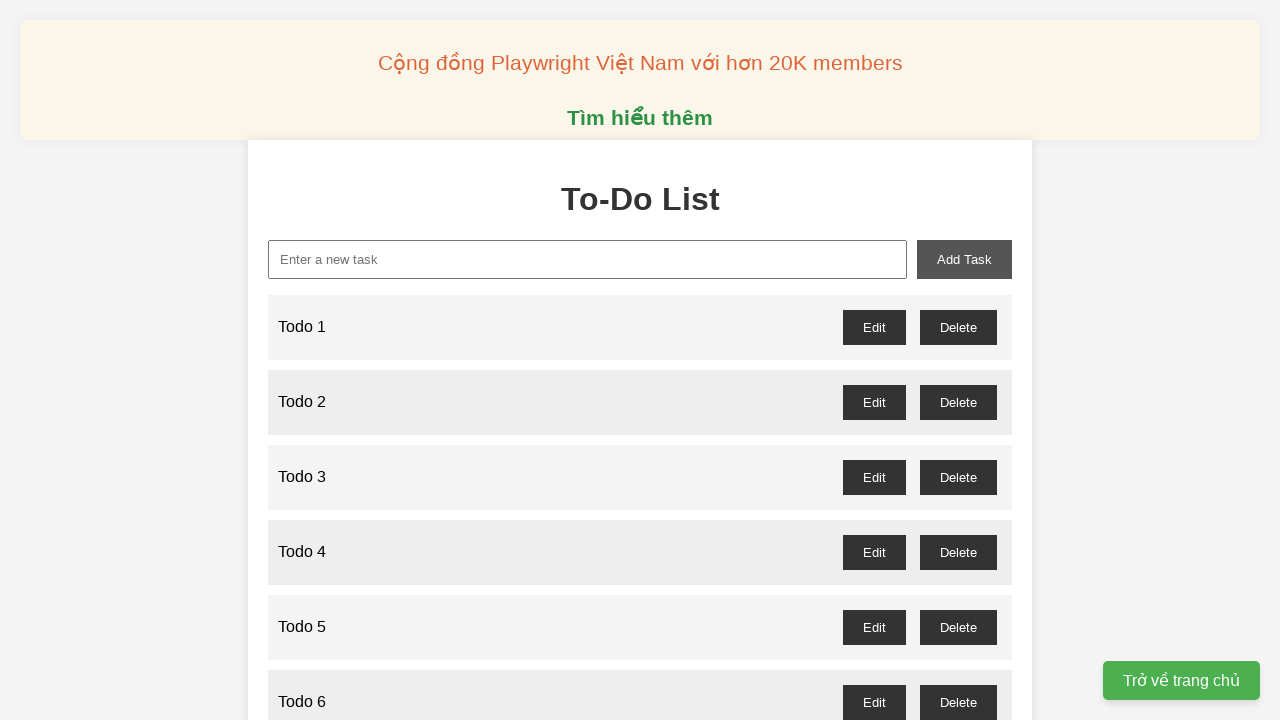

Filled new-task input with 'Todo 64' on xpath=//input[@id="new-task"]
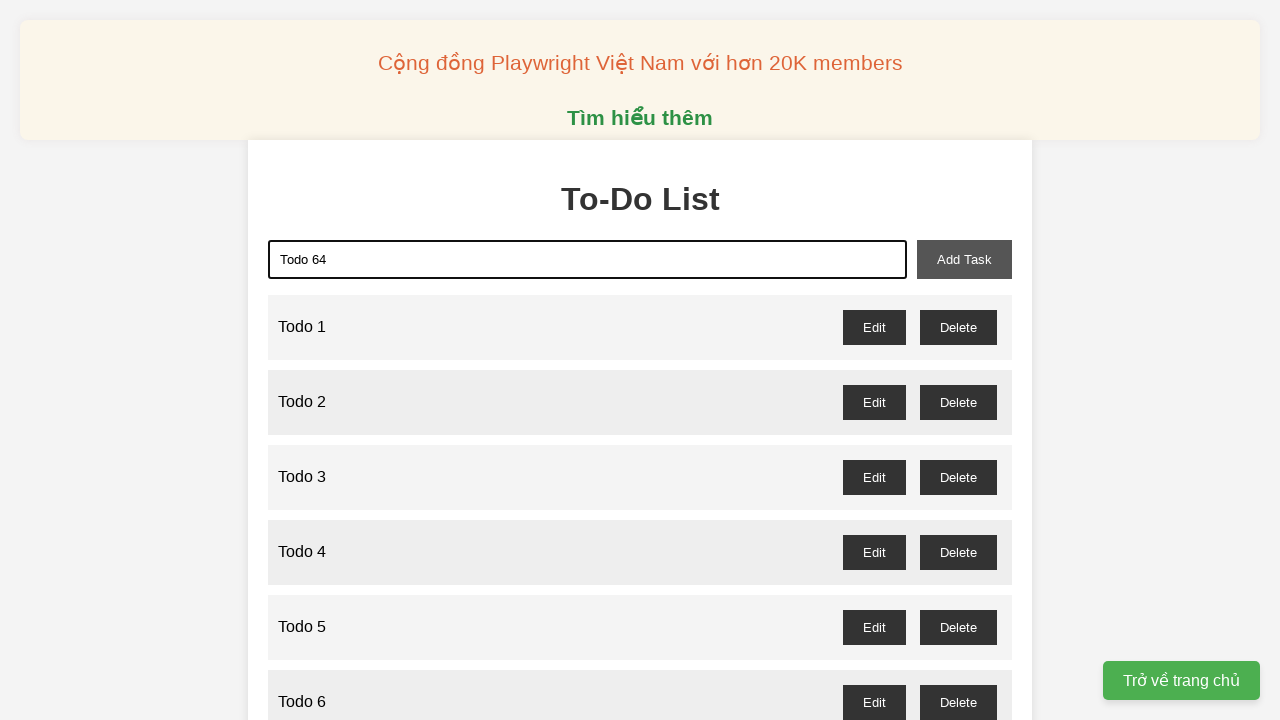

Clicked add-task button to add 'Todo 64' at (964, 259) on xpath=//button[@id="add-task"]
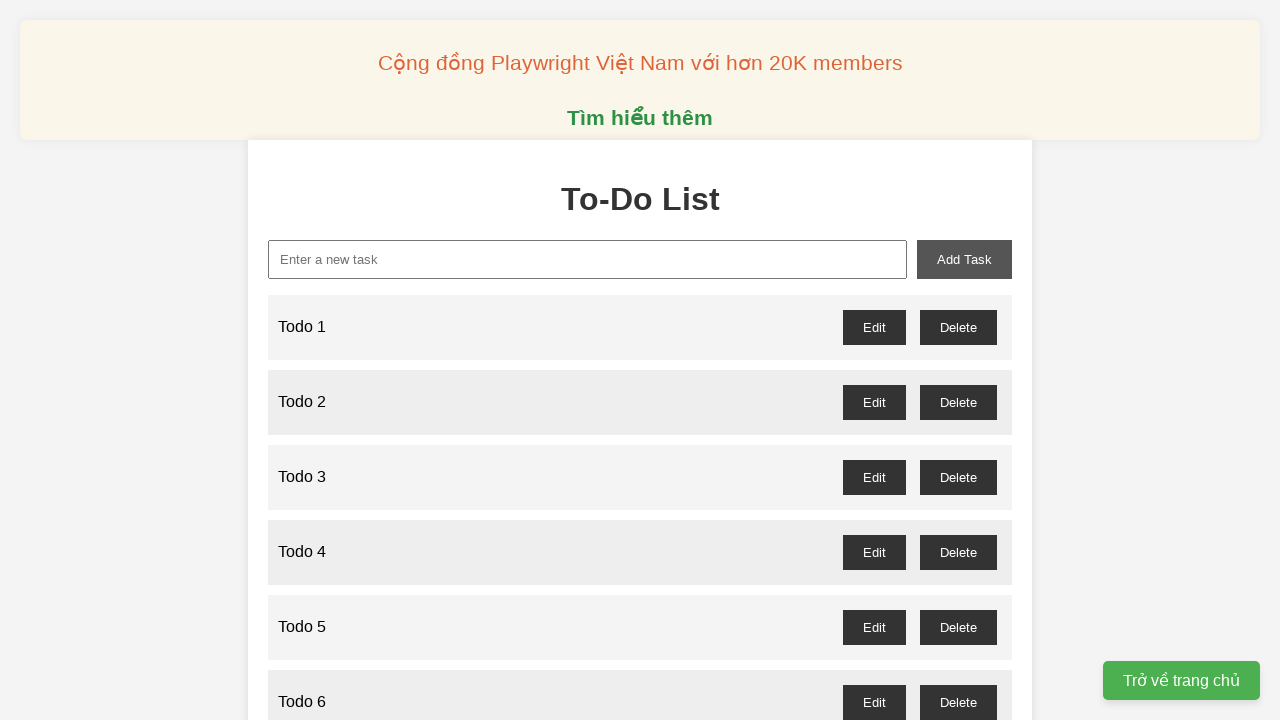

Filled new-task input with 'Todo 65' on xpath=//input[@id="new-task"]
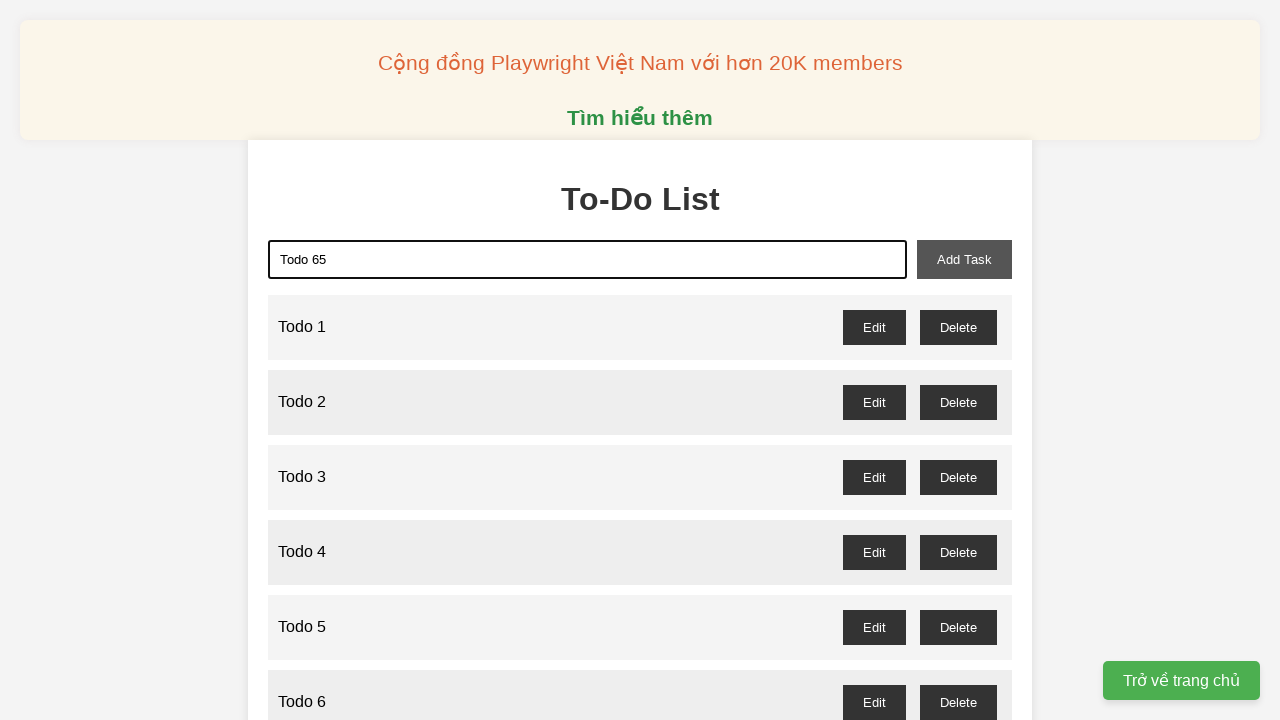

Clicked add-task button to add 'Todo 65' at (964, 259) on xpath=//button[@id="add-task"]
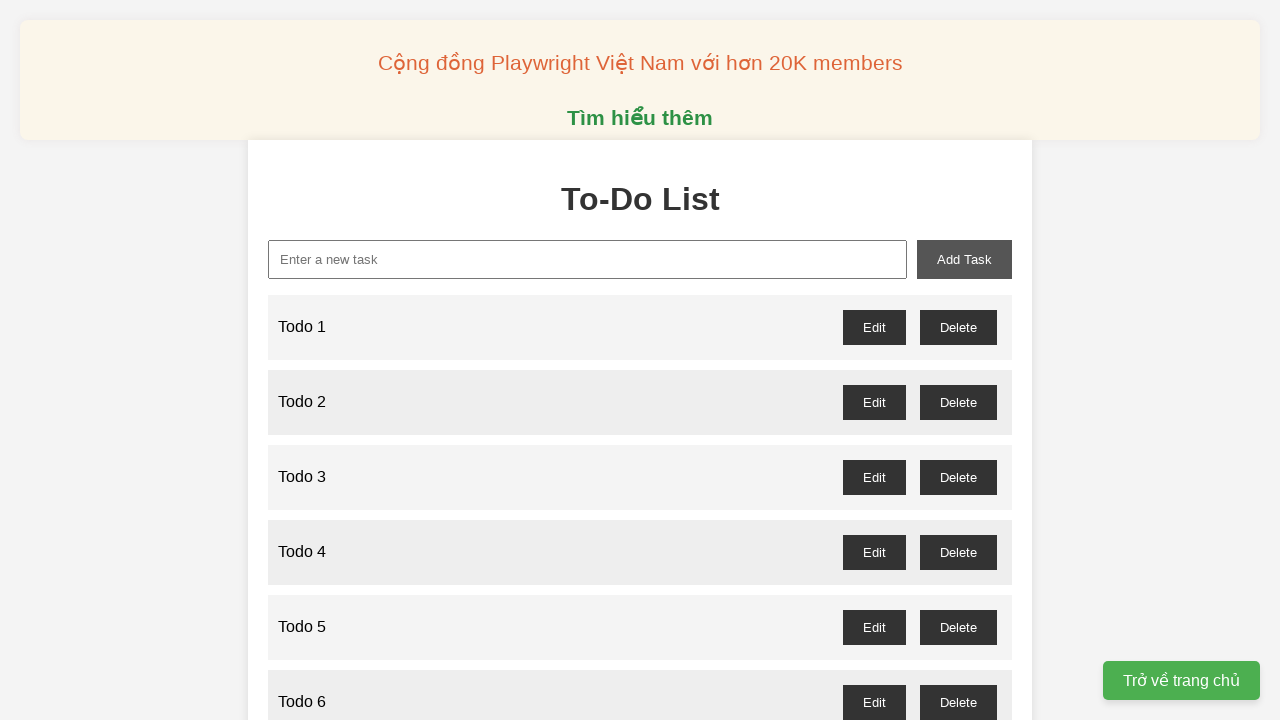

Filled new-task input with 'Todo 66' on xpath=//input[@id="new-task"]
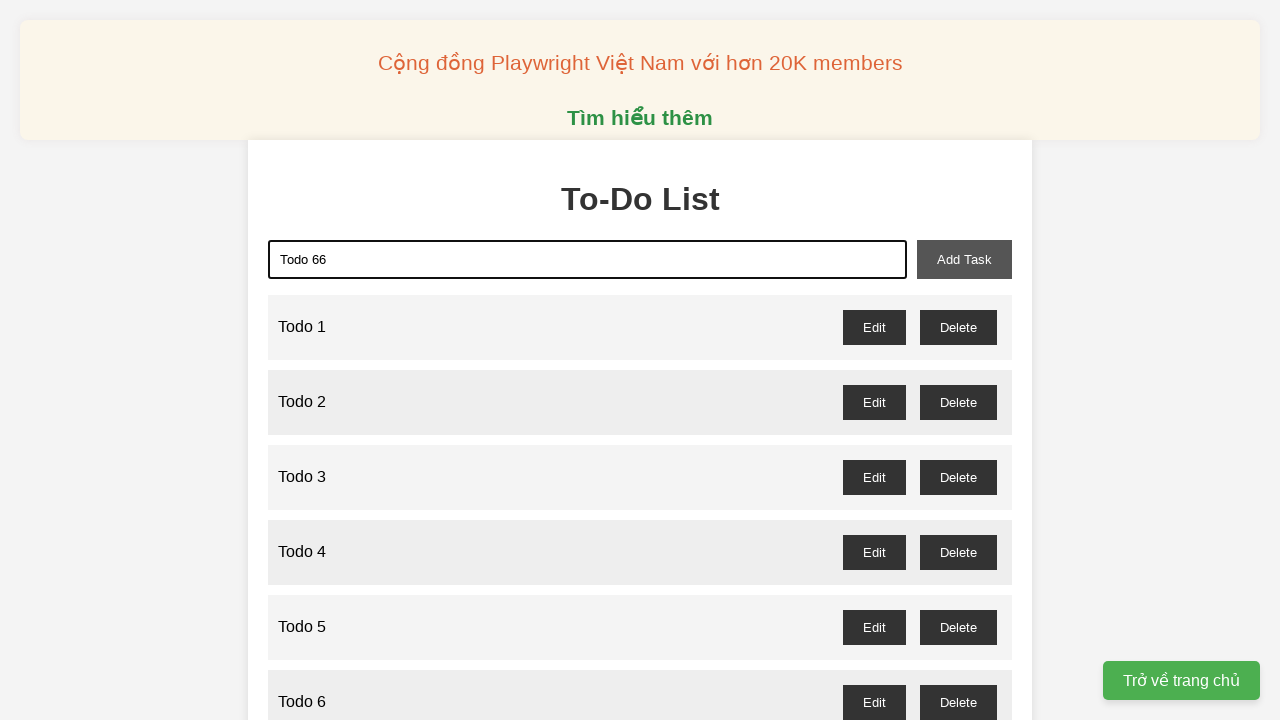

Clicked add-task button to add 'Todo 66' at (964, 259) on xpath=//button[@id="add-task"]
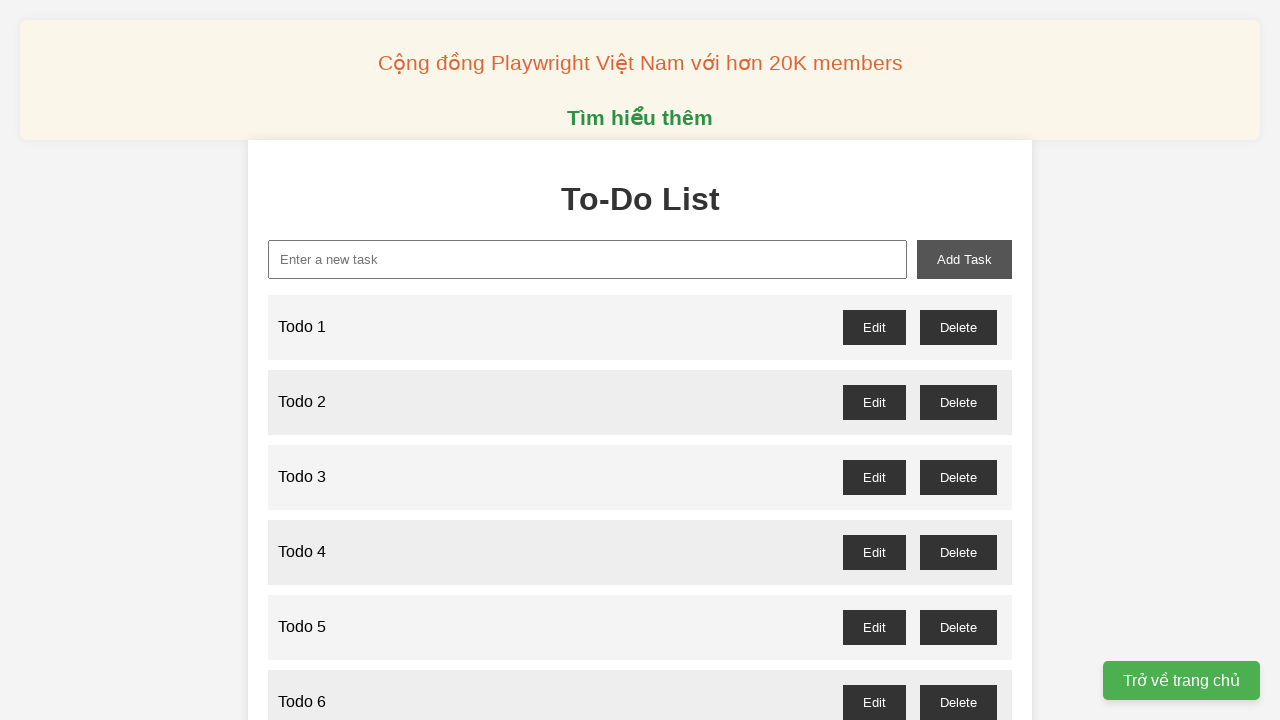

Filled new-task input with 'Todo 67' on xpath=//input[@id="new-task"]
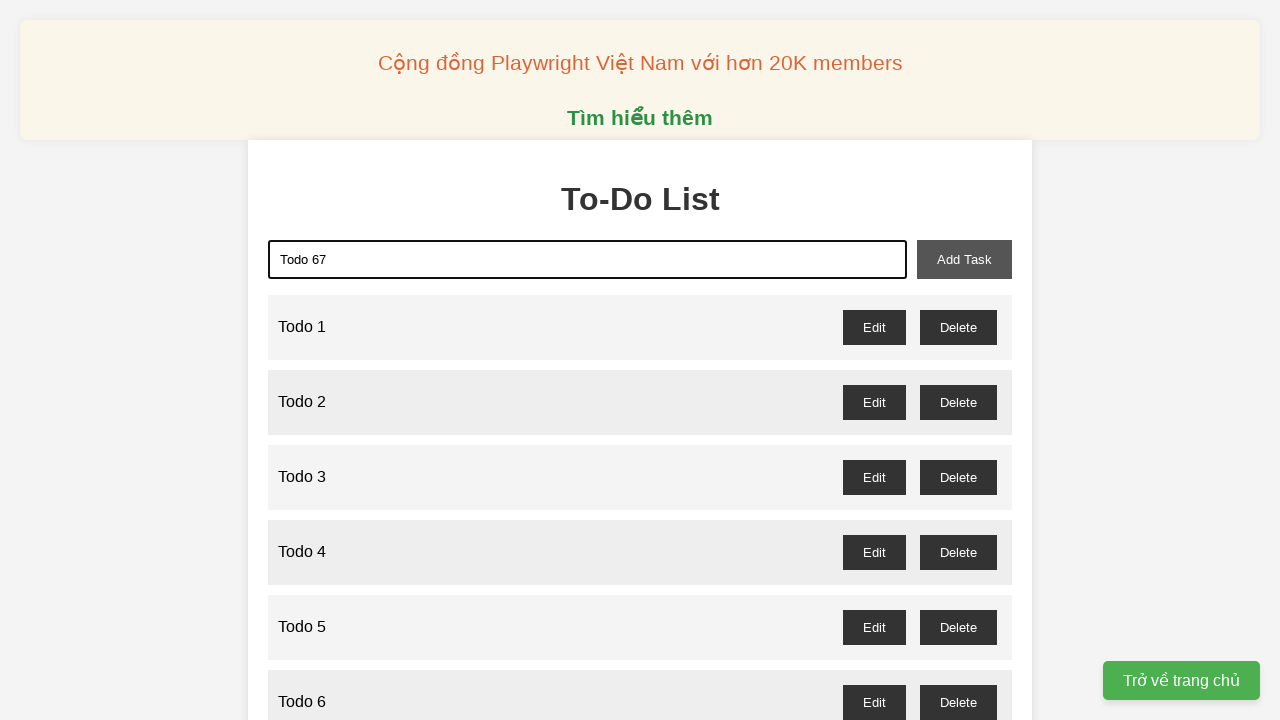

Clicked add-task button to add 'Todo 67' at (964, 259) on xpath=//button[@id="add-task"]
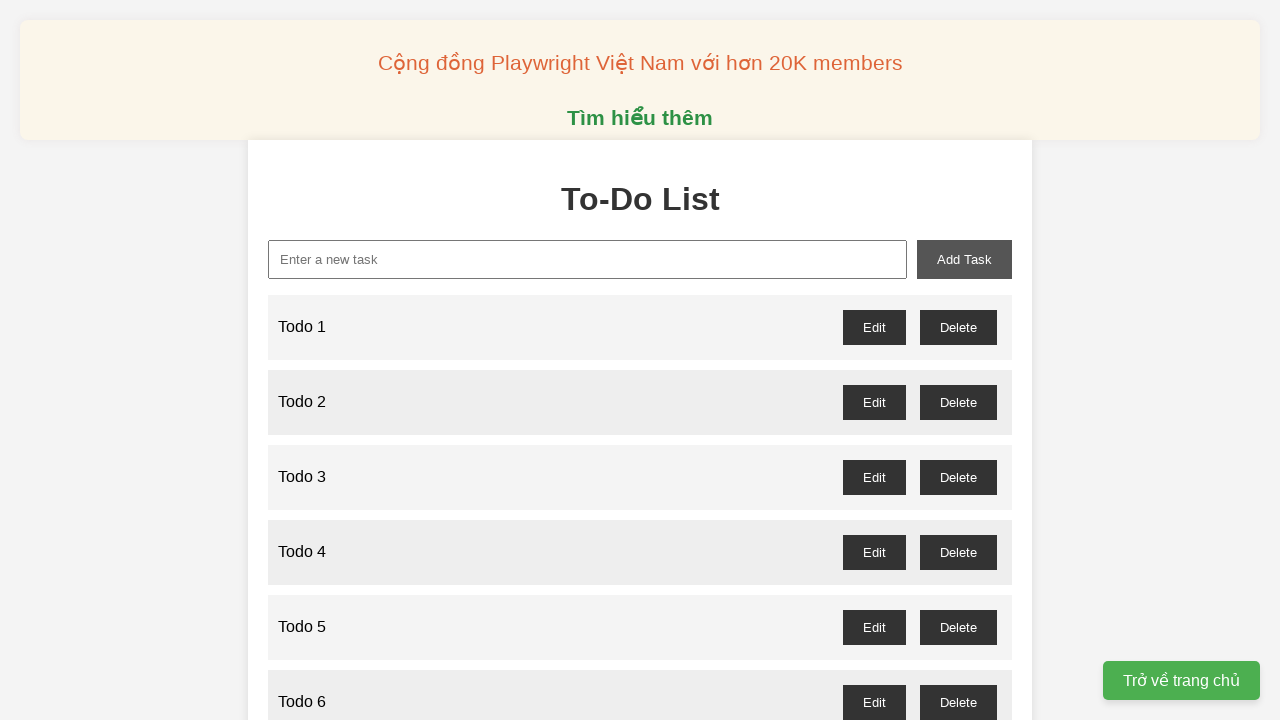

Filled new-task input with 'Todo 68' on xpath=//input[@id="new-task"]
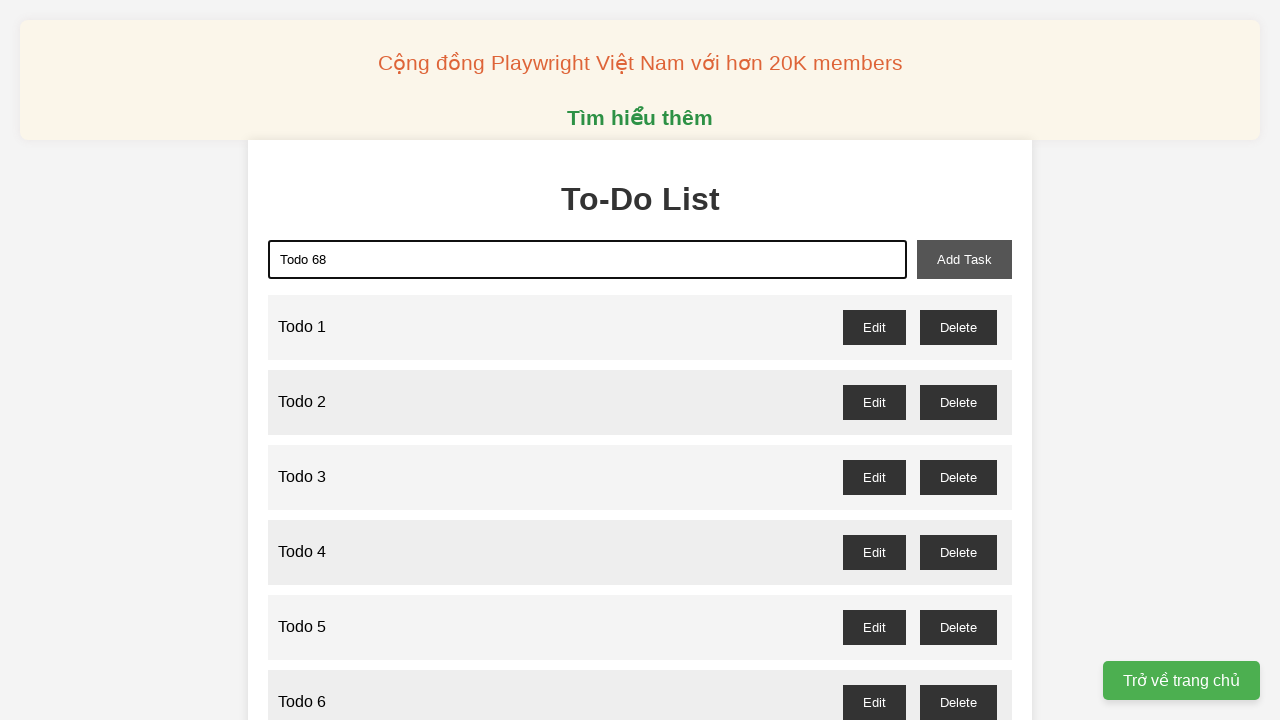

Clicked add-task button to add 'Todo 68' at (964, 259) on xpath=//button[@id="add-task"]
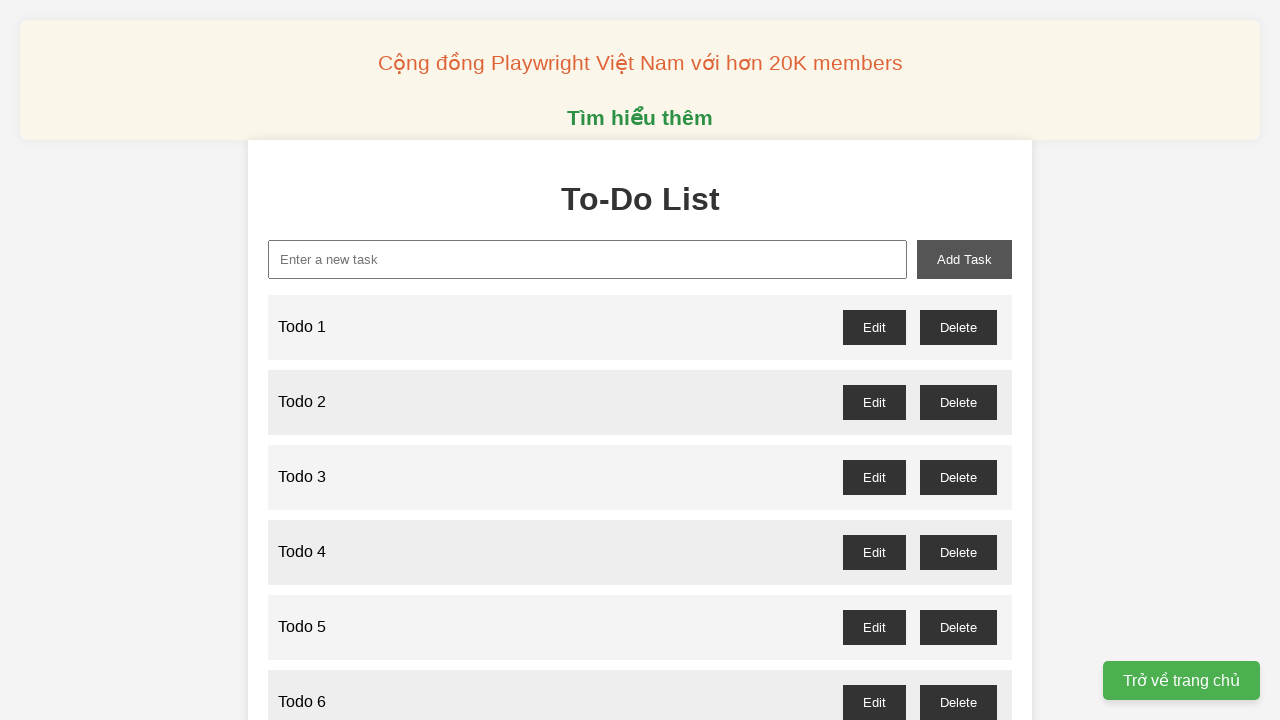

Filled new-task input with 'Todo 69' on xpath=//input[@id="new-task"]
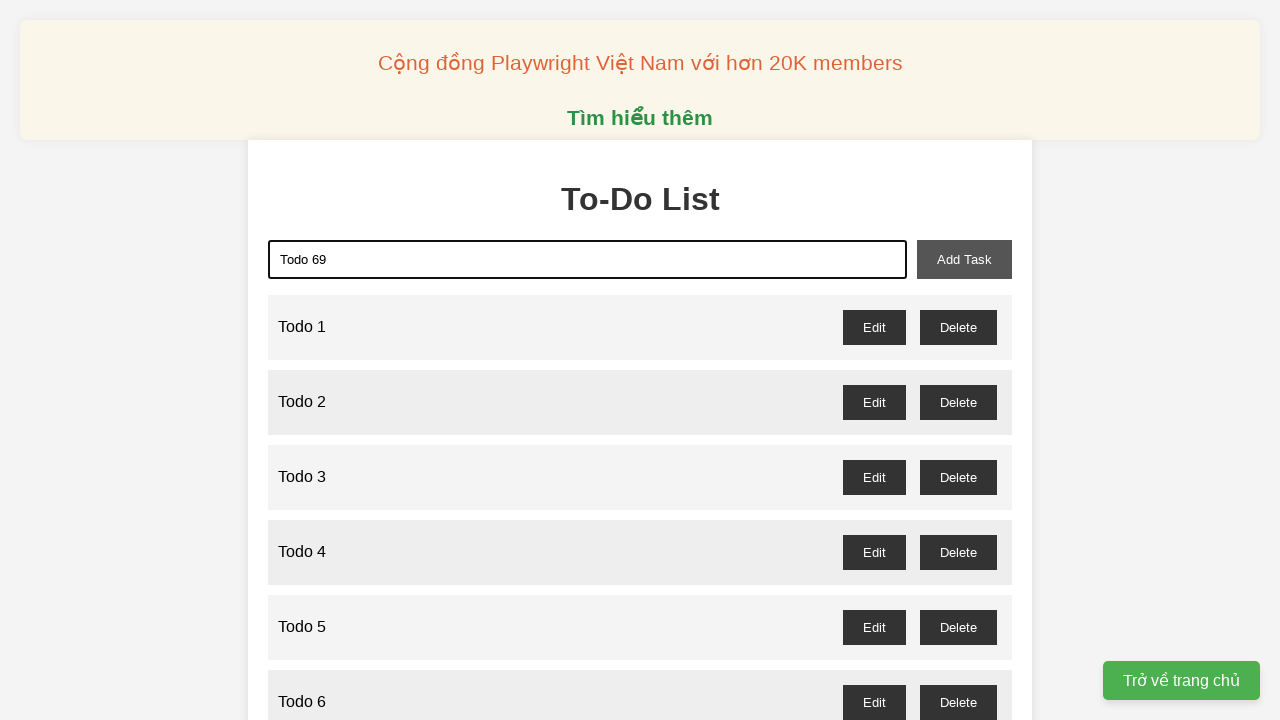

Clicked add-task button to add 'Todo 69' at (964, 259) on xpath=//button[@id="add-task"]
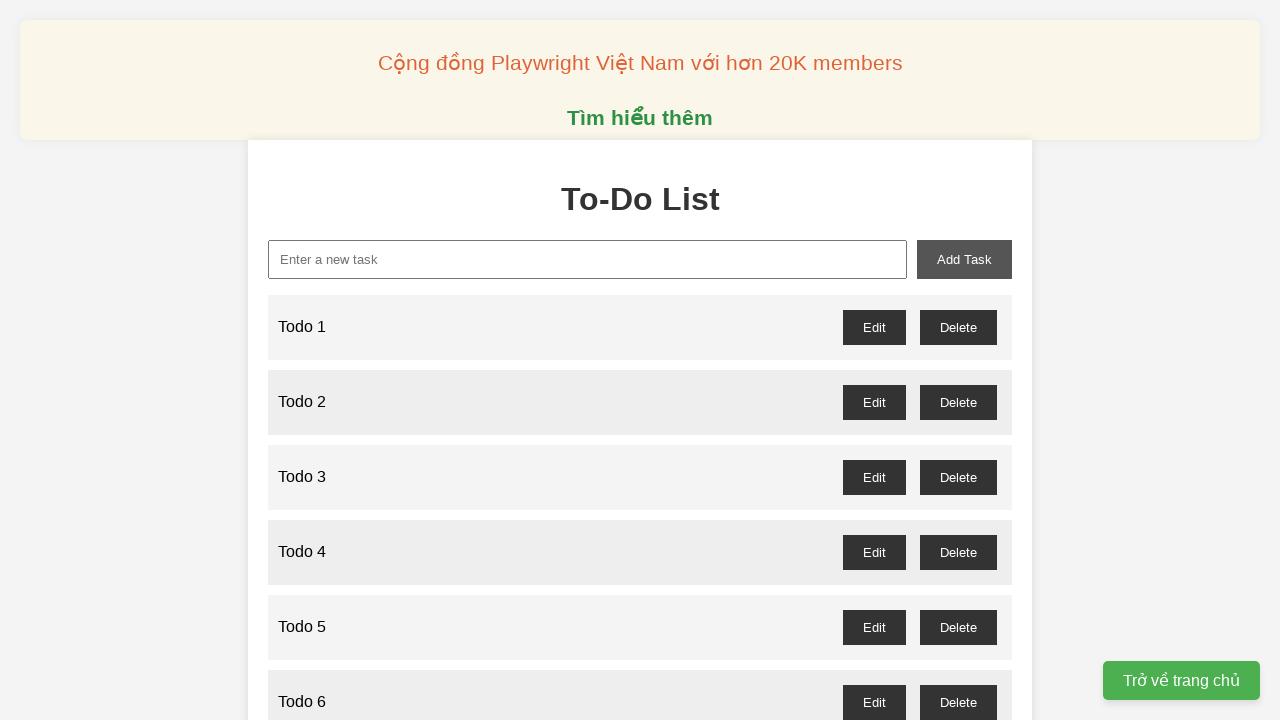

Filled new-task input with 'Todo 70' on xpath=//input[@id="new-task"]
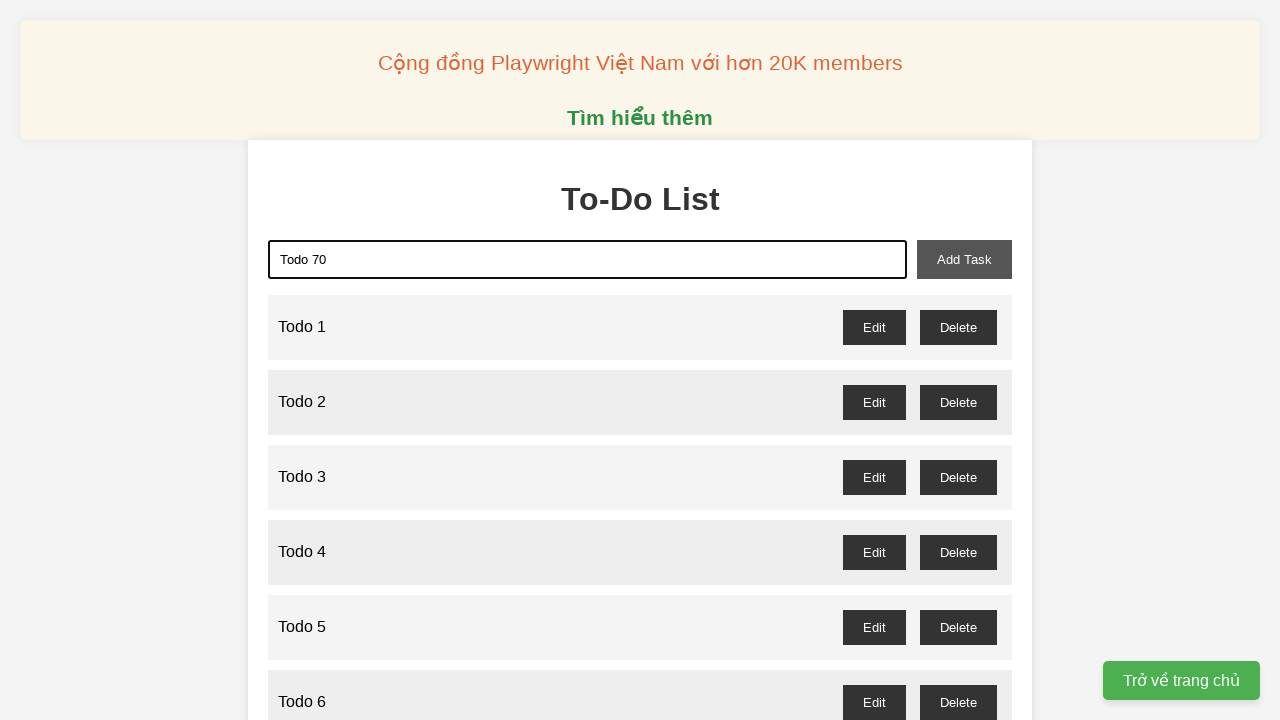

Clicked add-task button to add 'Todo 70' at (964, 259) on xpath=//button[@id="add-task"]
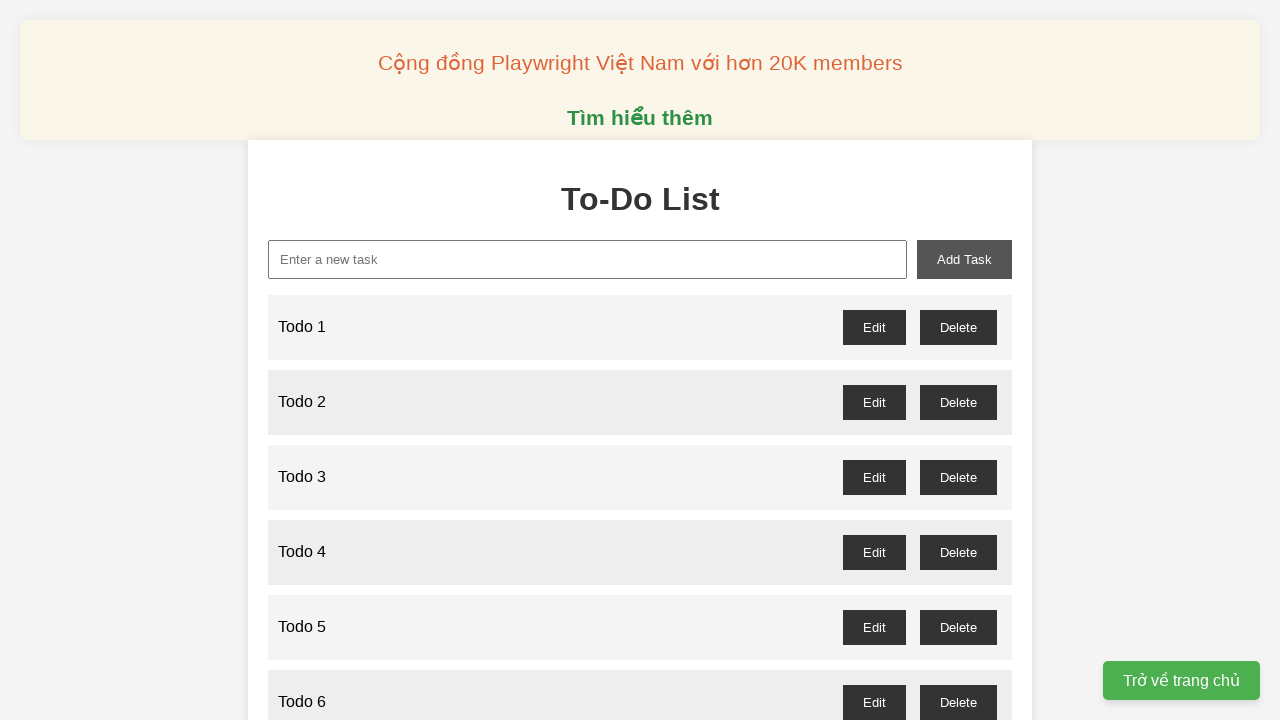

Filled new-task input with 'Todo 71' on xpath=//input[@id="new-task"]
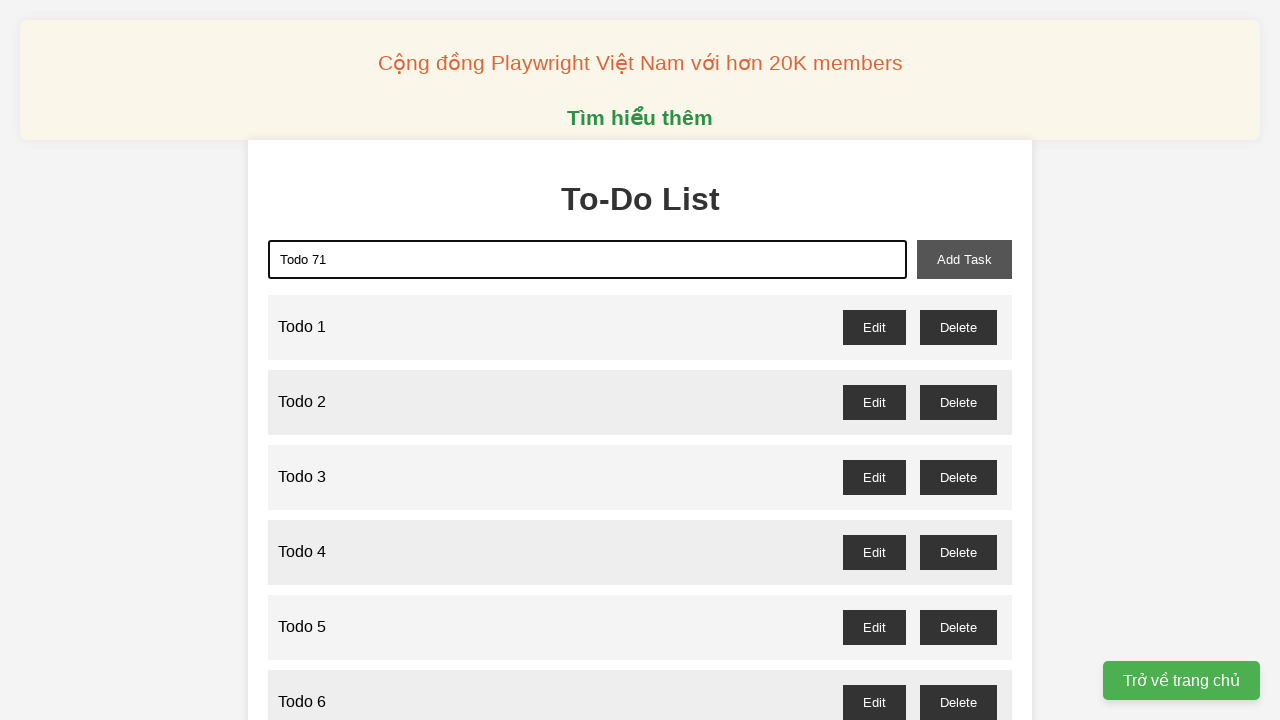

Clicked add-task button to add 'Todo 71' at (964, 259) on xpath=//button[@id="add-task"]
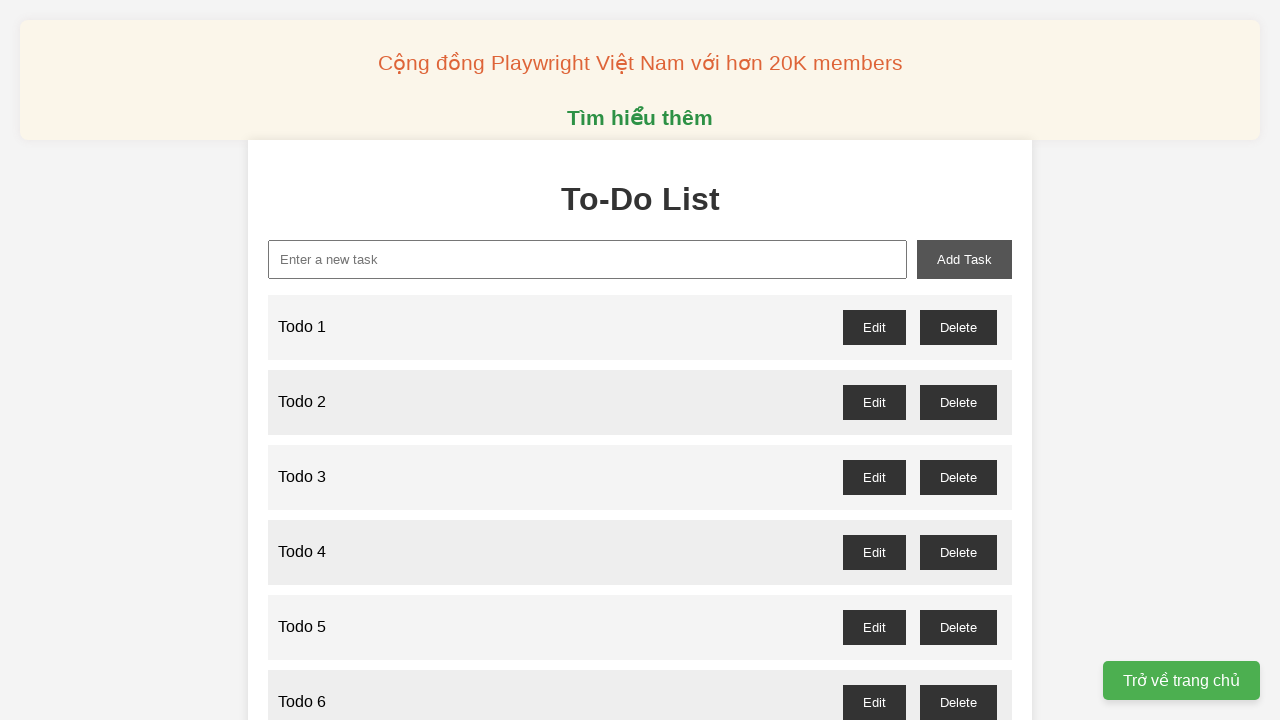

Filled new-task input with 'Todo 72' on xpath=//input[@id="new-task"]
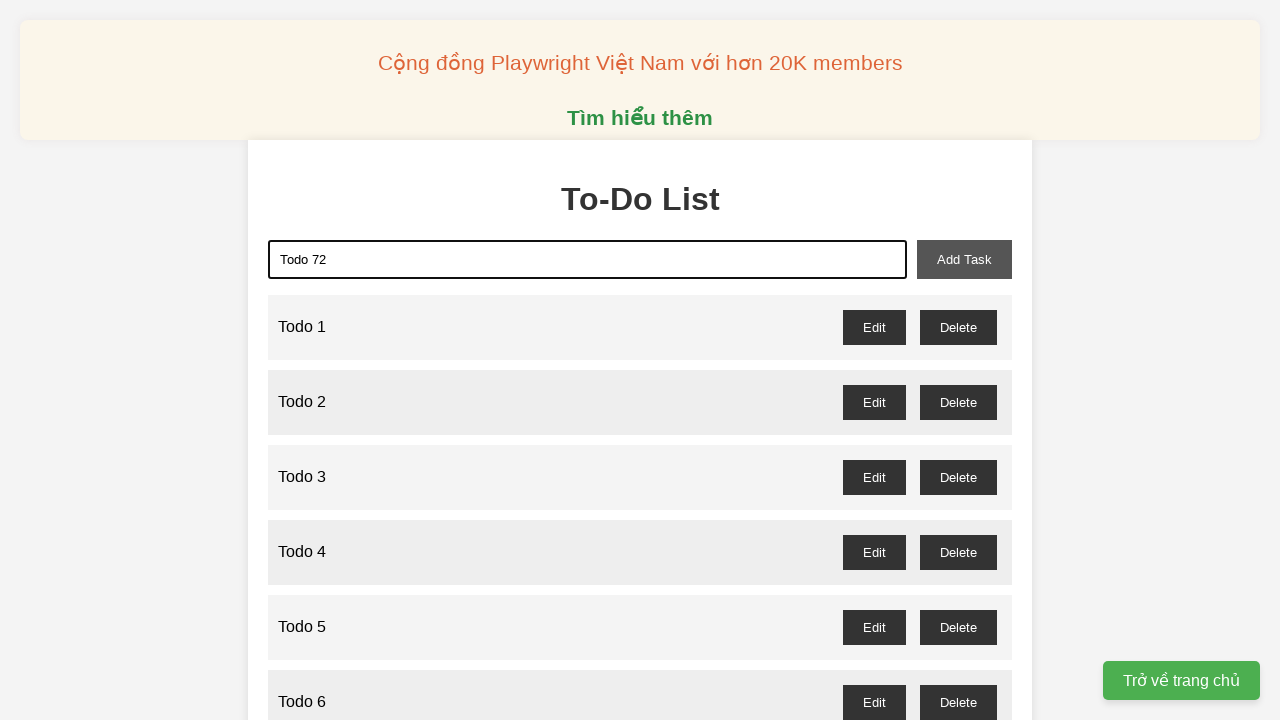

Clicked add-task button to add 'Todo 72' at (964, 259) on xpath=//button[@id="add-task"]
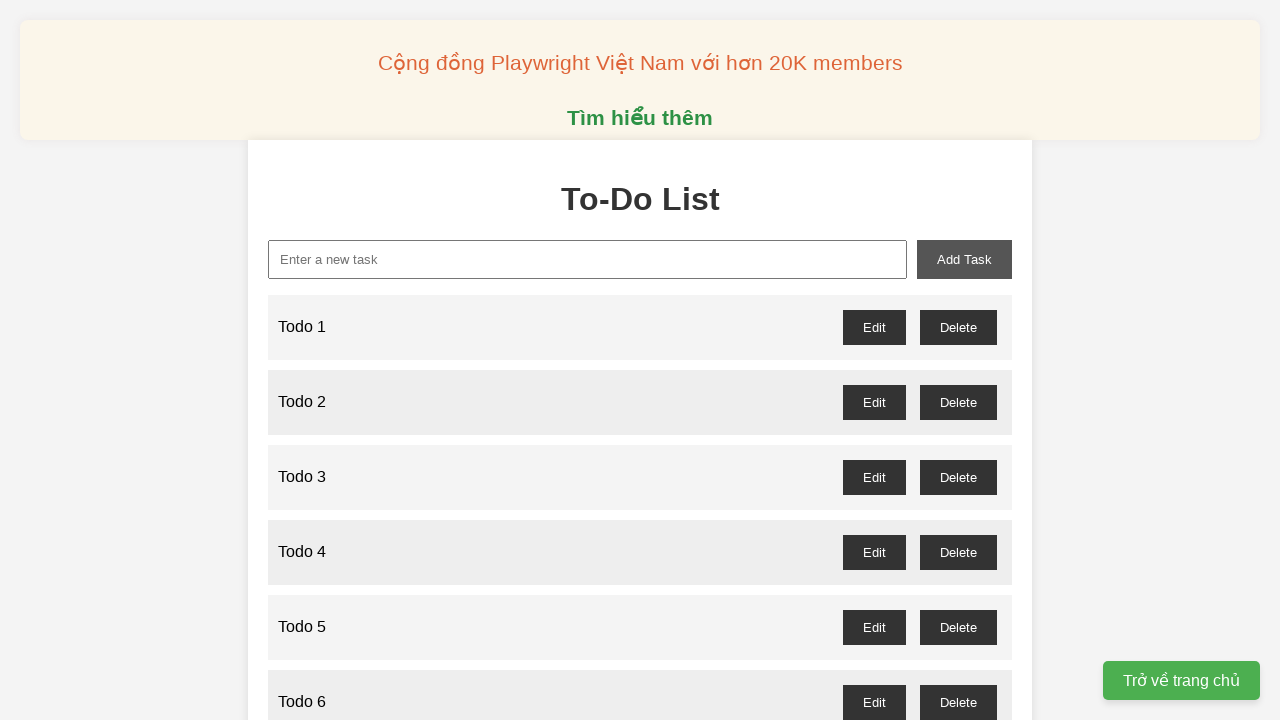

Filled new-task input with 'Todo 73' on xpath=//input[@id="new-task"]
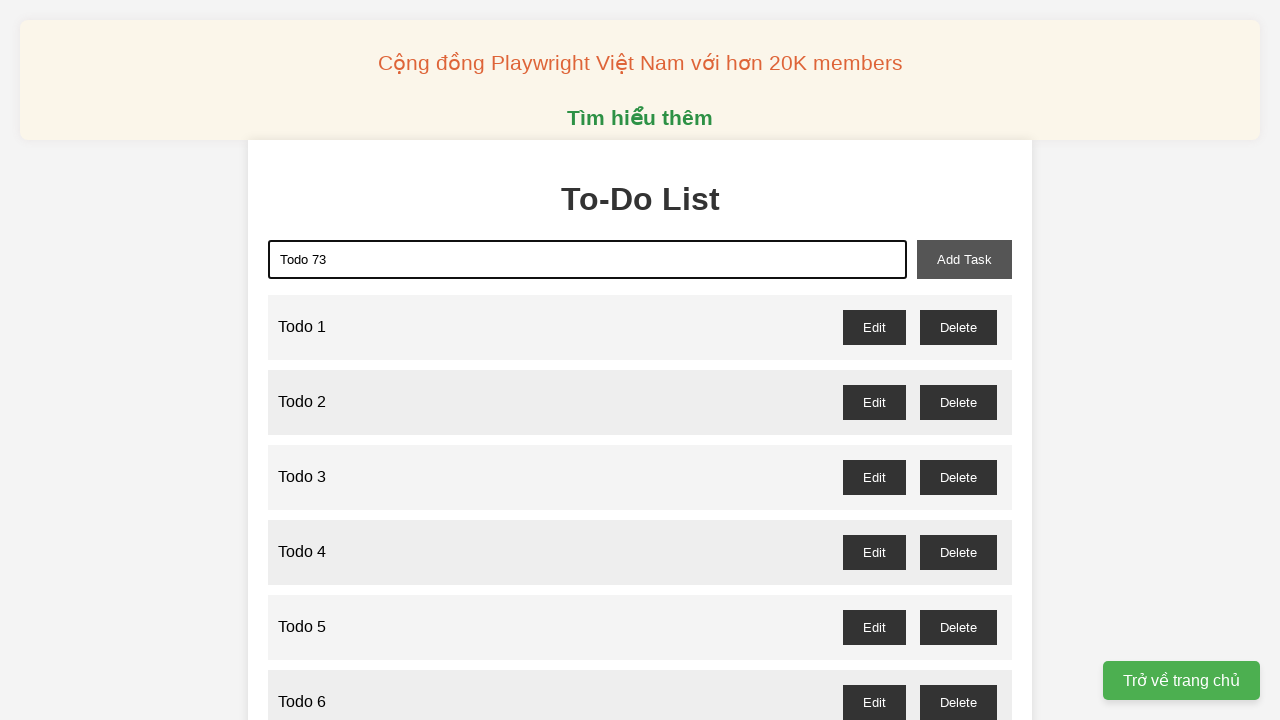

Clicked add-task button to add 'Todo 73' at (964, 259) on xpath=//button[@id="add-task"]
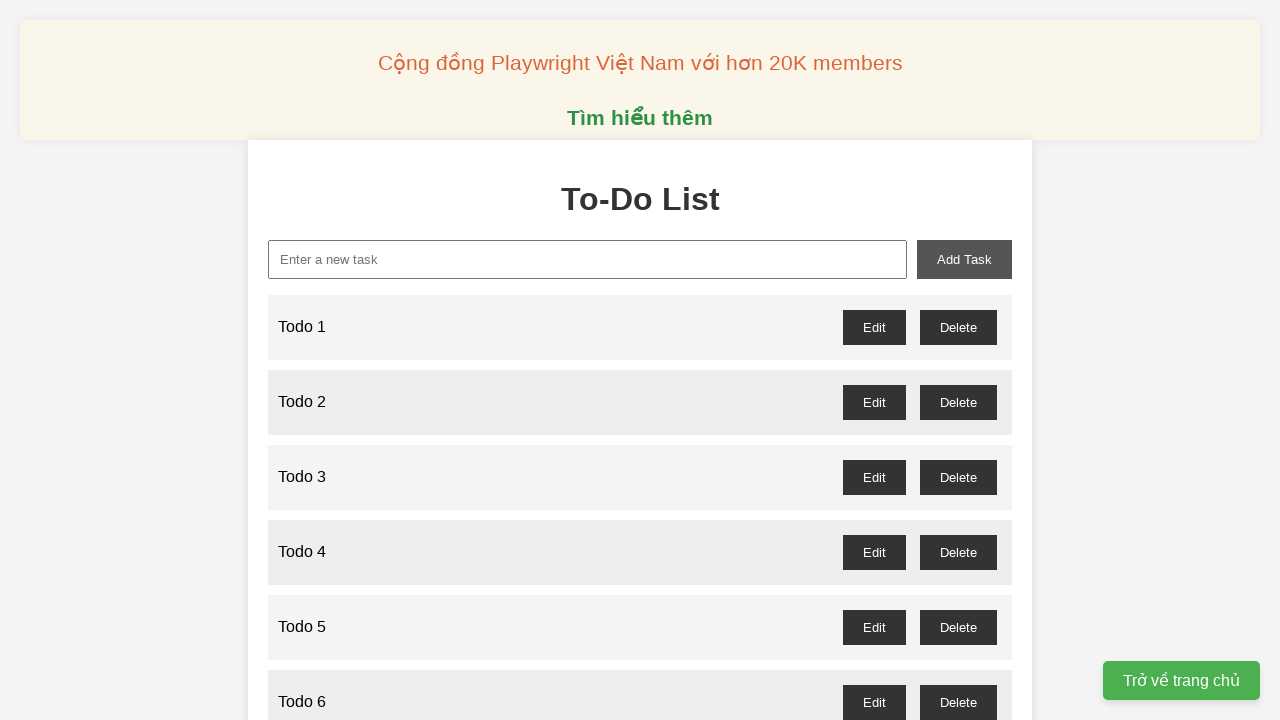

Filled new-task input with 'Todo 74' on xpath=//input[@id="new-task"]
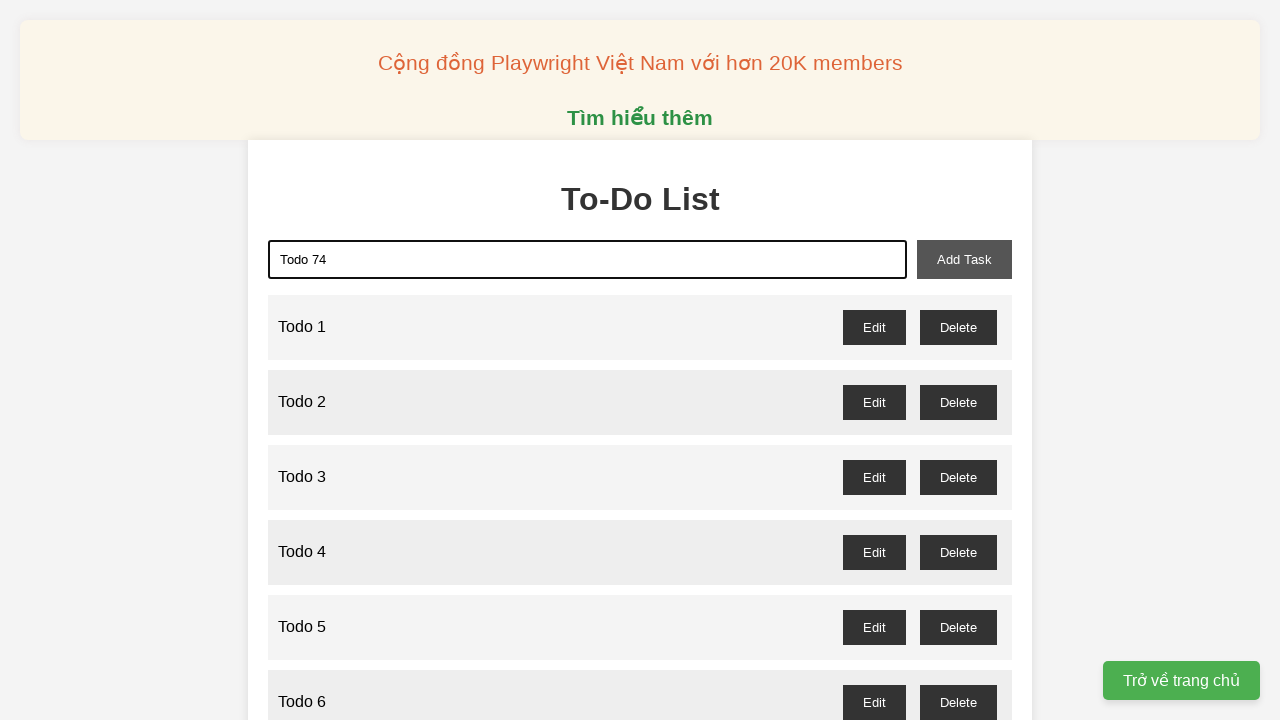

Clicked add-task button to add 'Todo 74' at (964, 259) on xpath=//button[@id="add-task"]
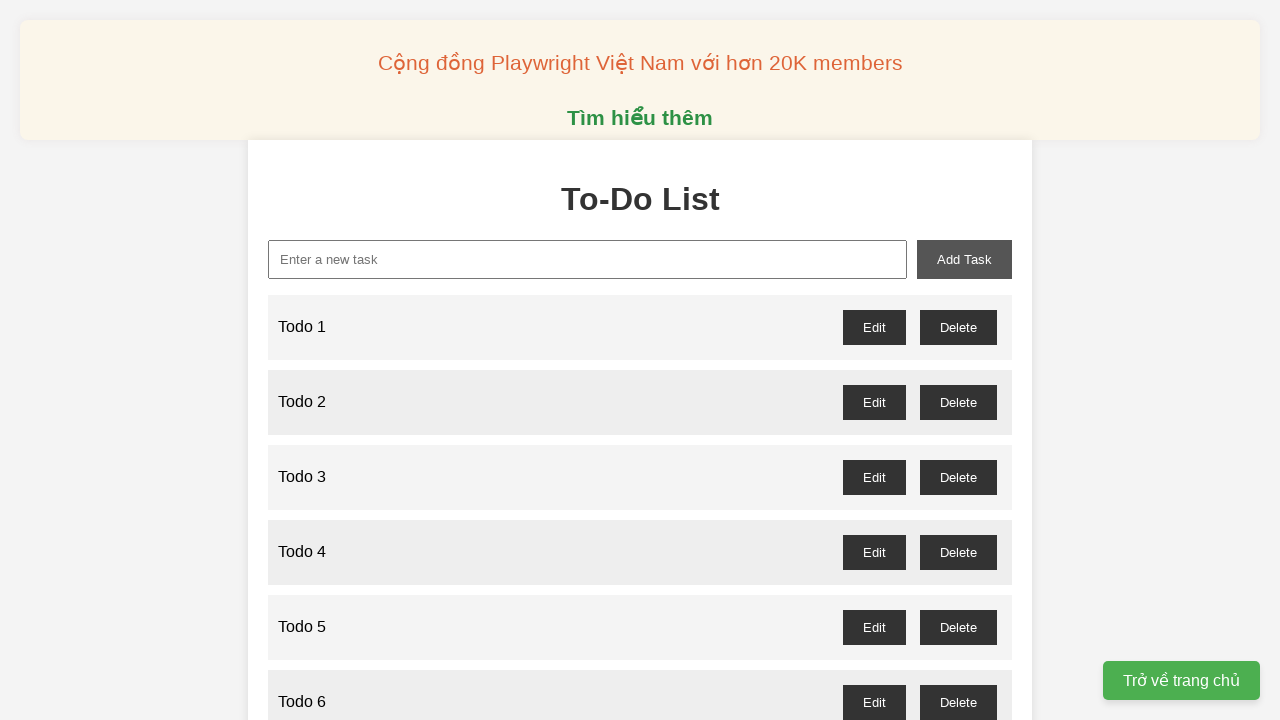

Filled new-task input with 'Todo 75' on xpath=//input[@id="new-task"]
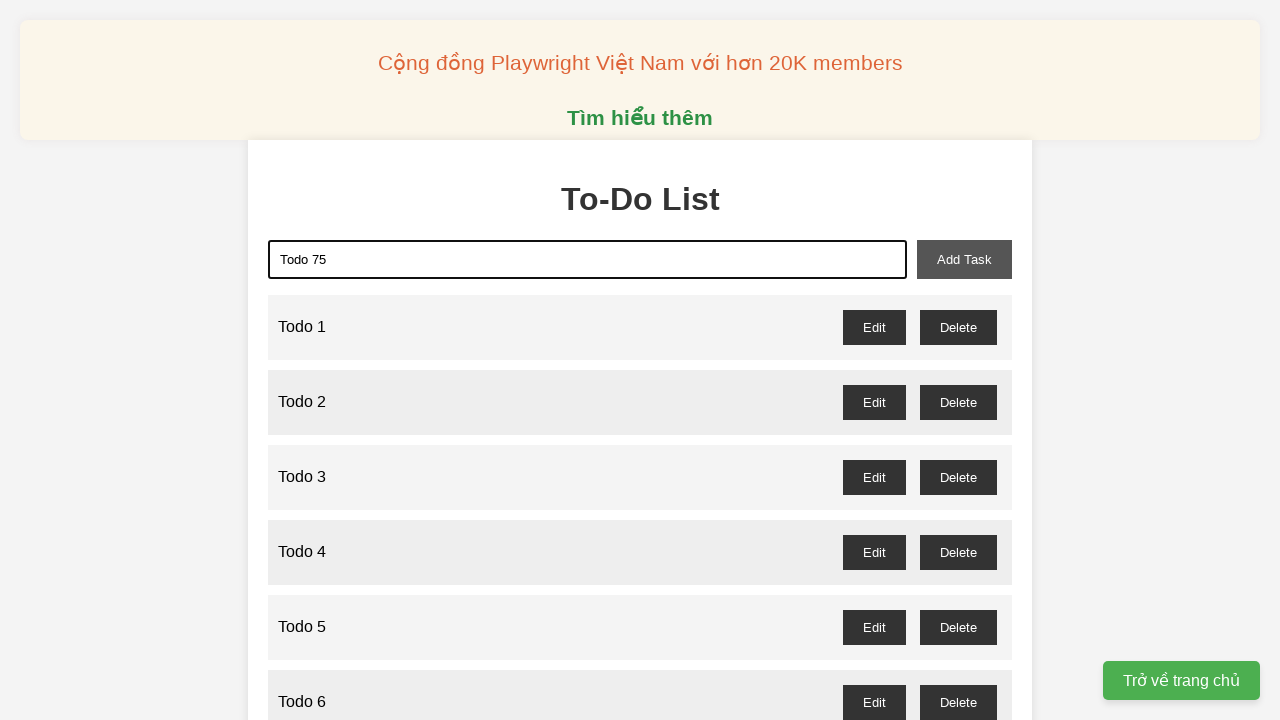

Clicked add-task button to add 'Todo 75' at (964, 259) on xpath=//button[@id="add-task"]
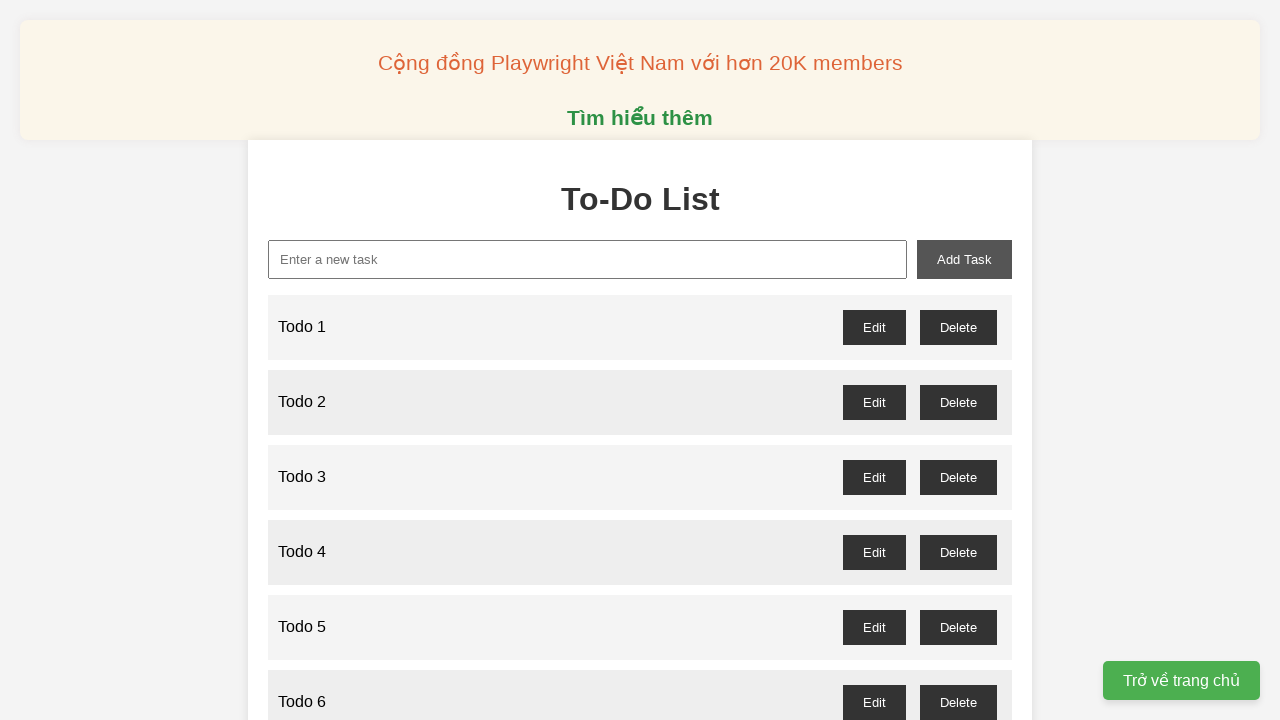

Filled new-task input with 'Todo 76' on xpath=//input[@id="new-task"]
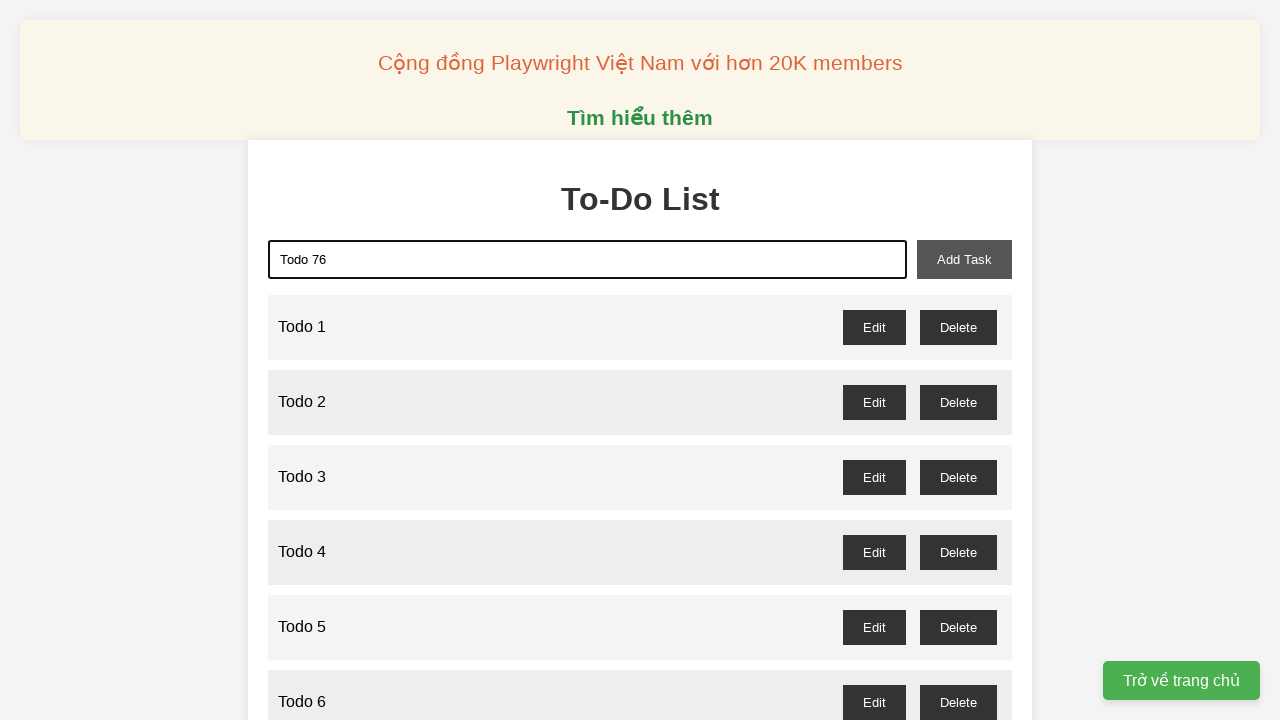

Clicked add-task button to add 'Todo 76' at (964, 259) on xpath=//button[@id="add-task"]
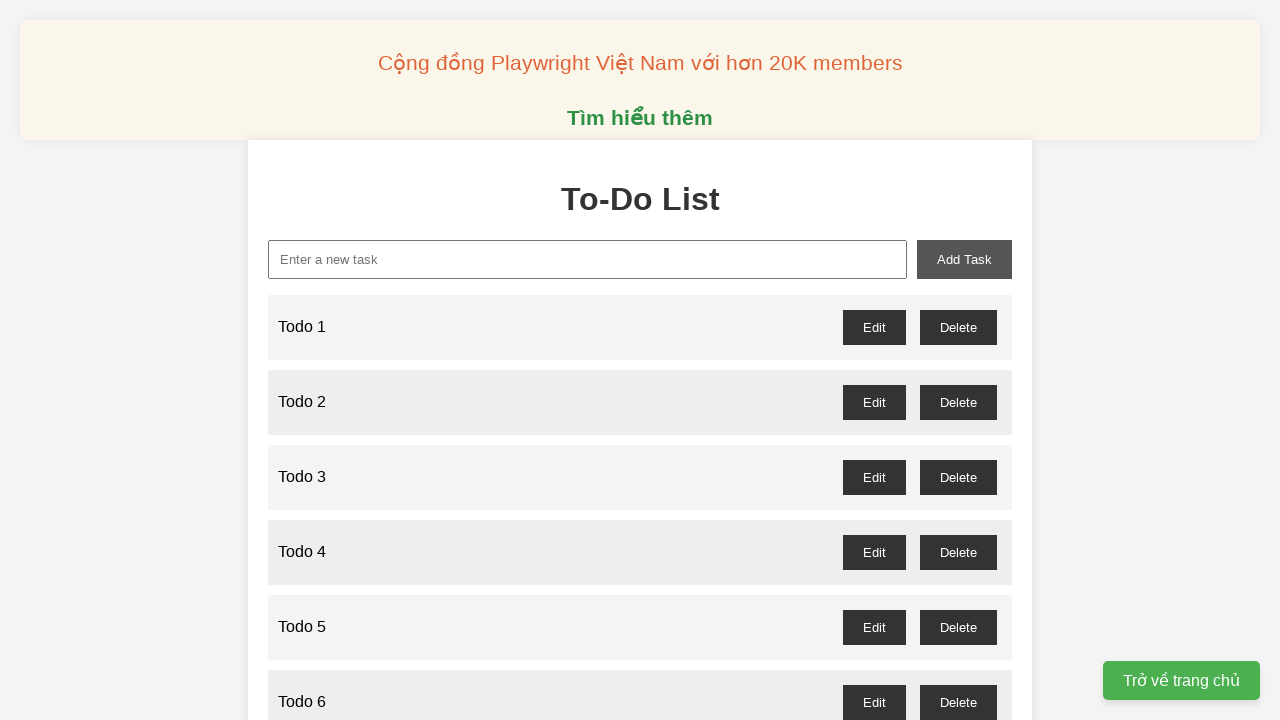

Filled new-task input with 'Todo 77' on xpath=//input[@id="new-task"]
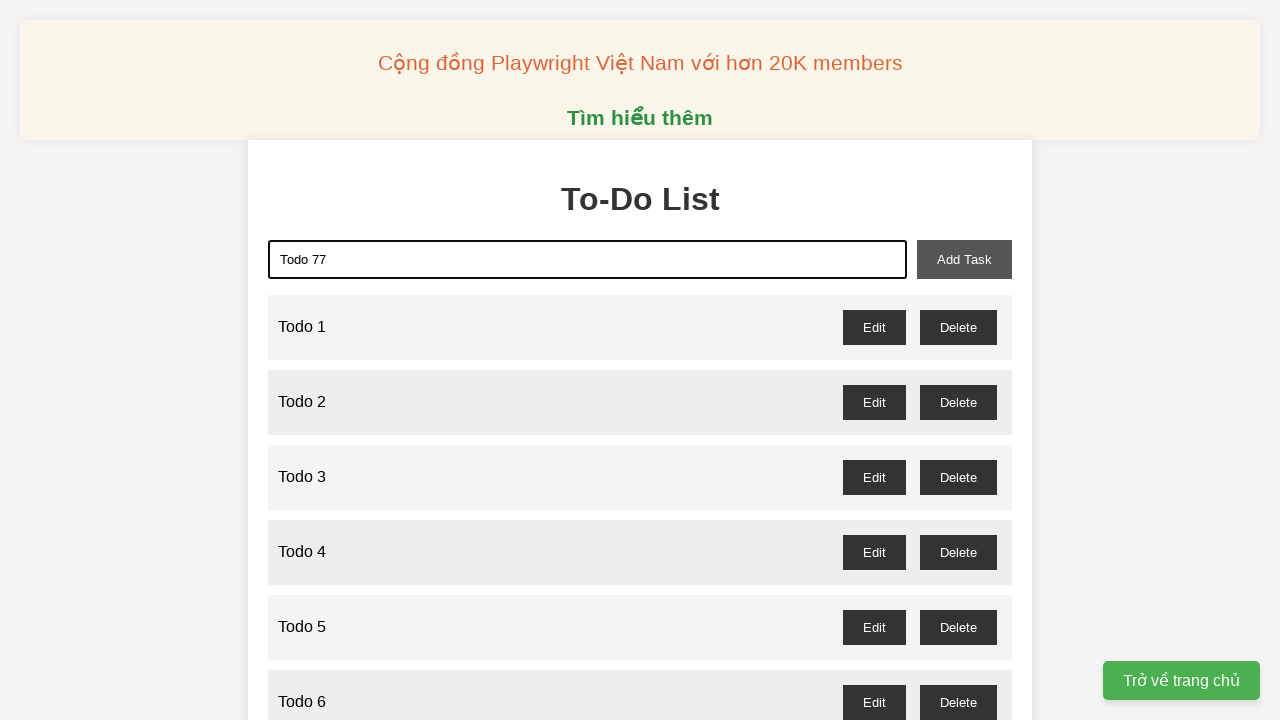

Clicked add-task button to add 'Todo 77' at (964, 259) on xpath=//button[@id="add-task"]
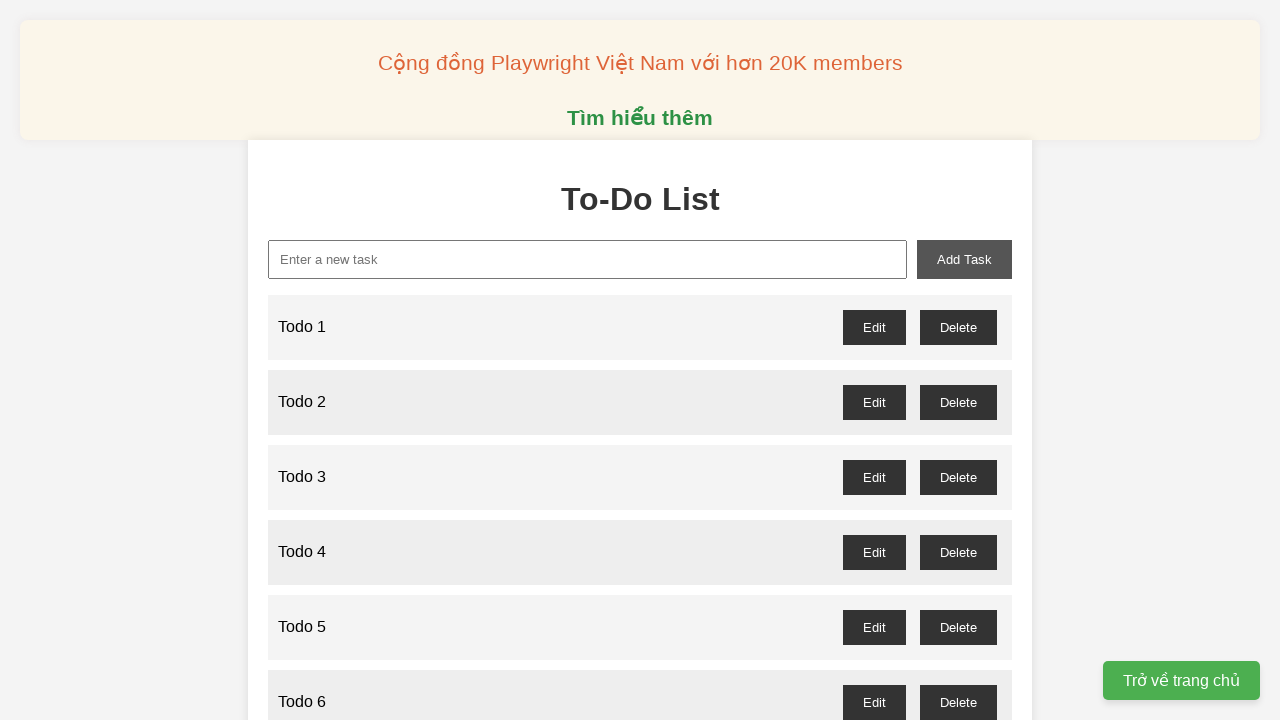

Filled new-task input with 'Todo 78' on xpath=//input[@id="new-task"]
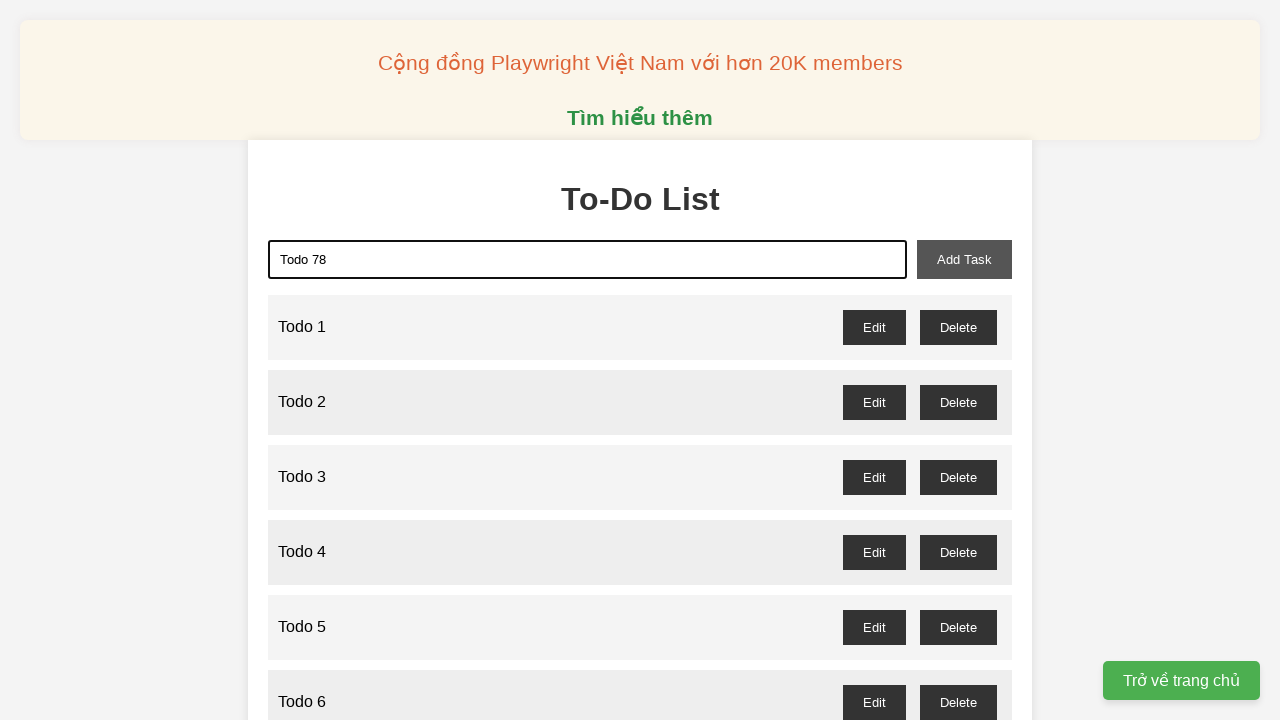

Clicked add-task button to add 'Todo 78' at (964, 259) on xpath=//button[@id="add-task"]
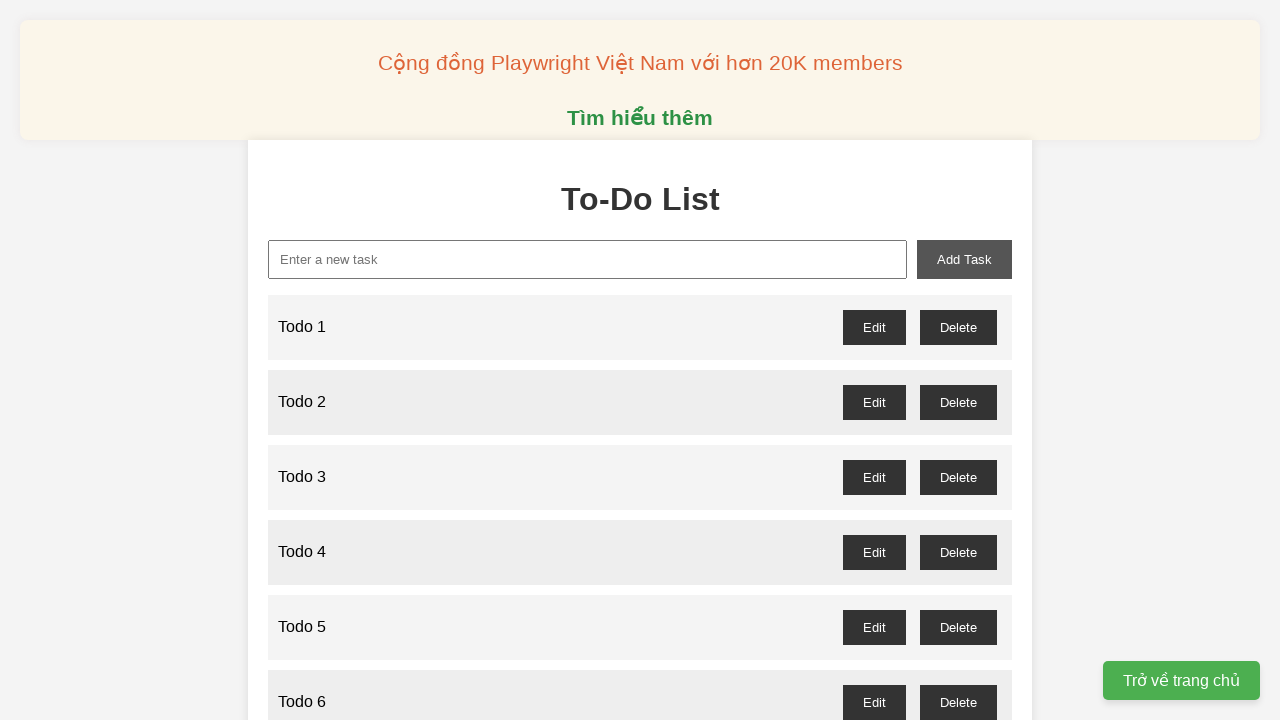

Filled new-task input with 'Todo 79' on xpath=//input[@id="new-task"]
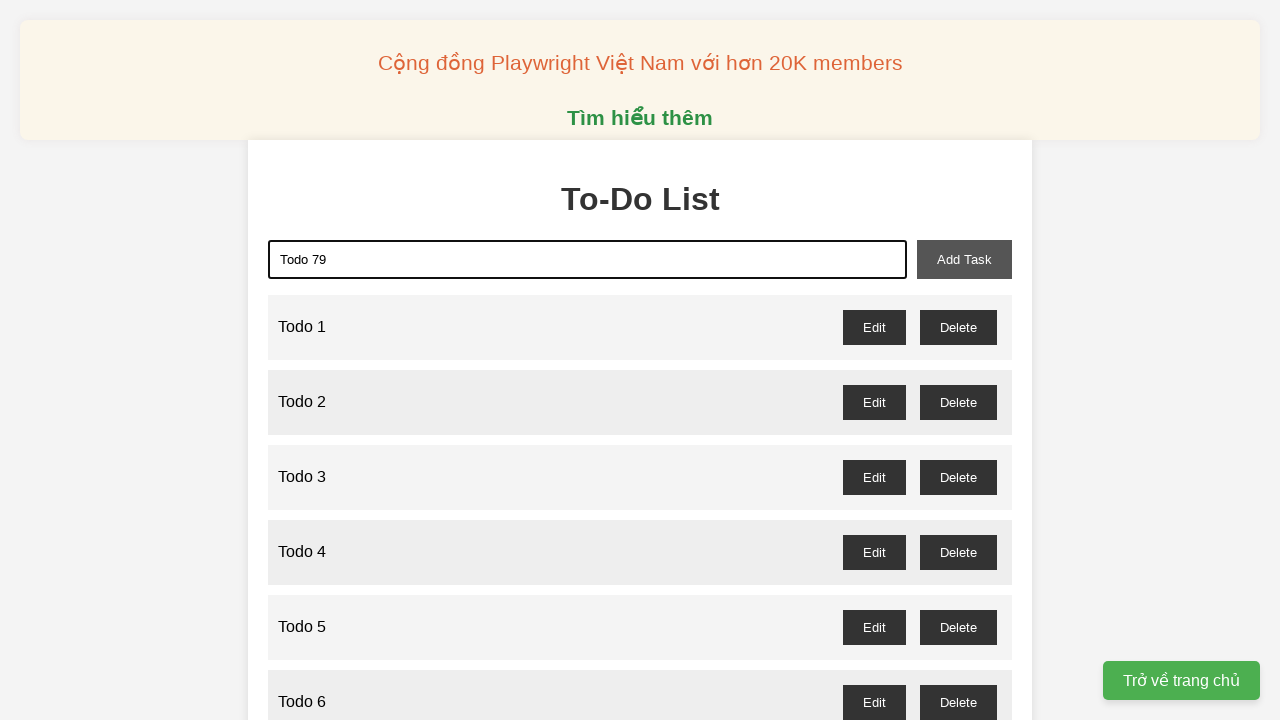

Clicked add-task button to add 'Todo 79' at (964, 259) on xpath=//button[@id="add-task"]
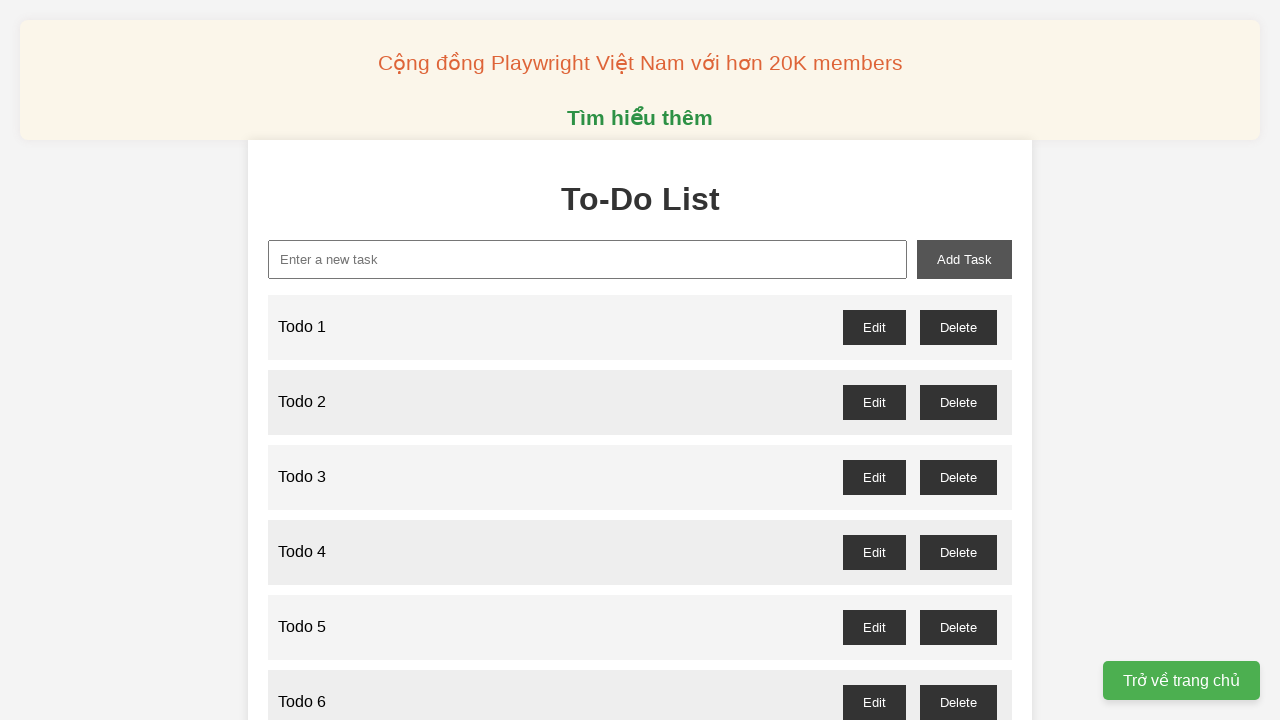

Filled new-task input with 'Todo 80' on xpath=//input[@id="new-task"]
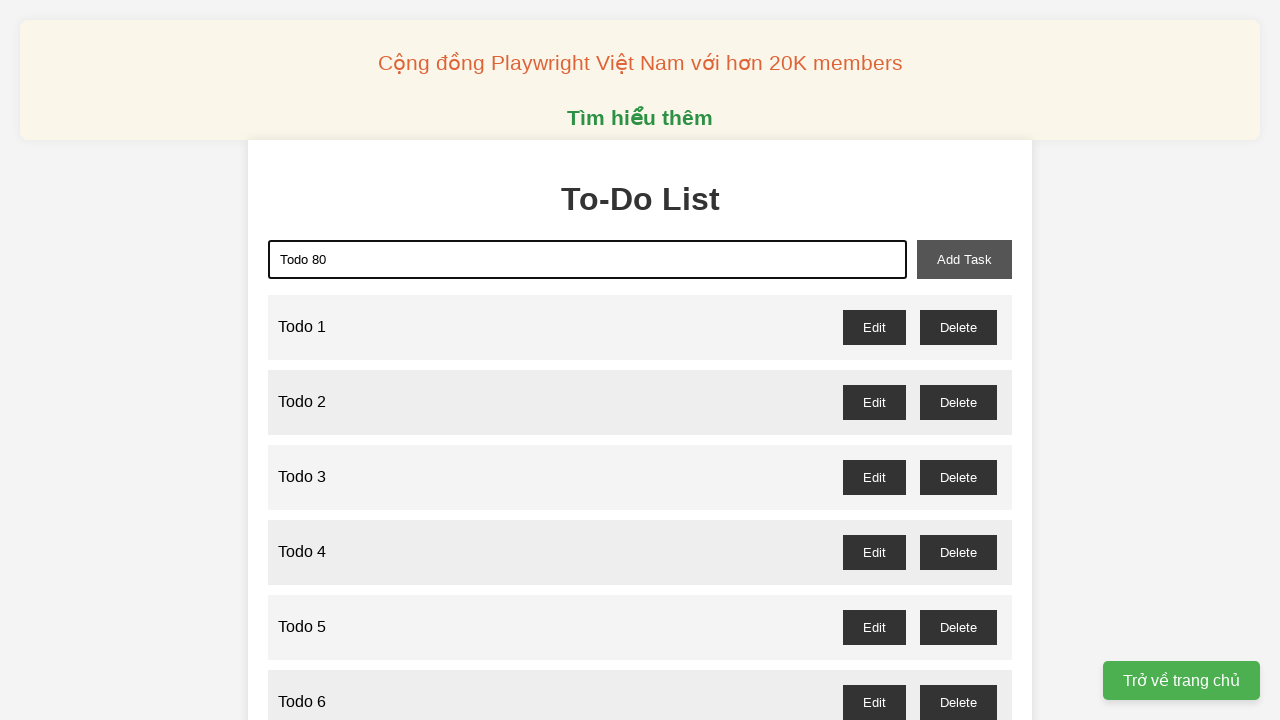

Clicked add-task button to add 'Todo 80' at (964, 259) on xpath=//button[@id="add-task"]
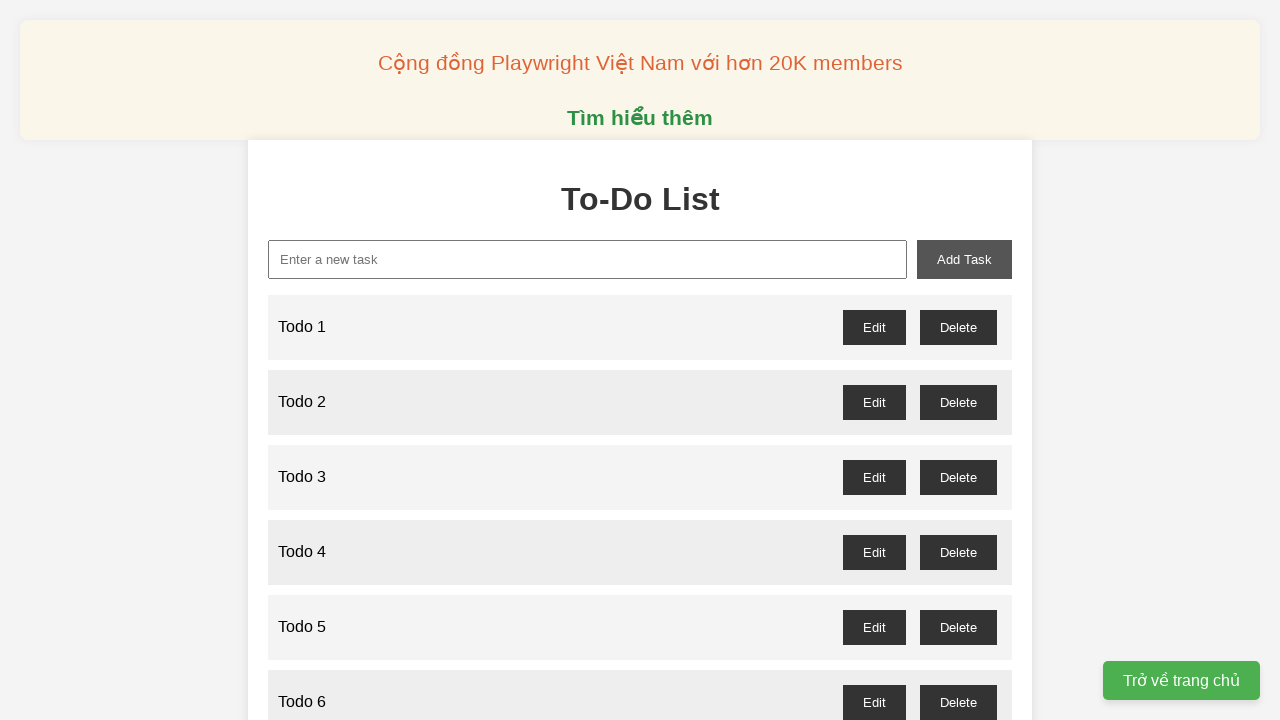

Filled new-task input with 'Todo 81' on xpath=//input[@id="new-task"]
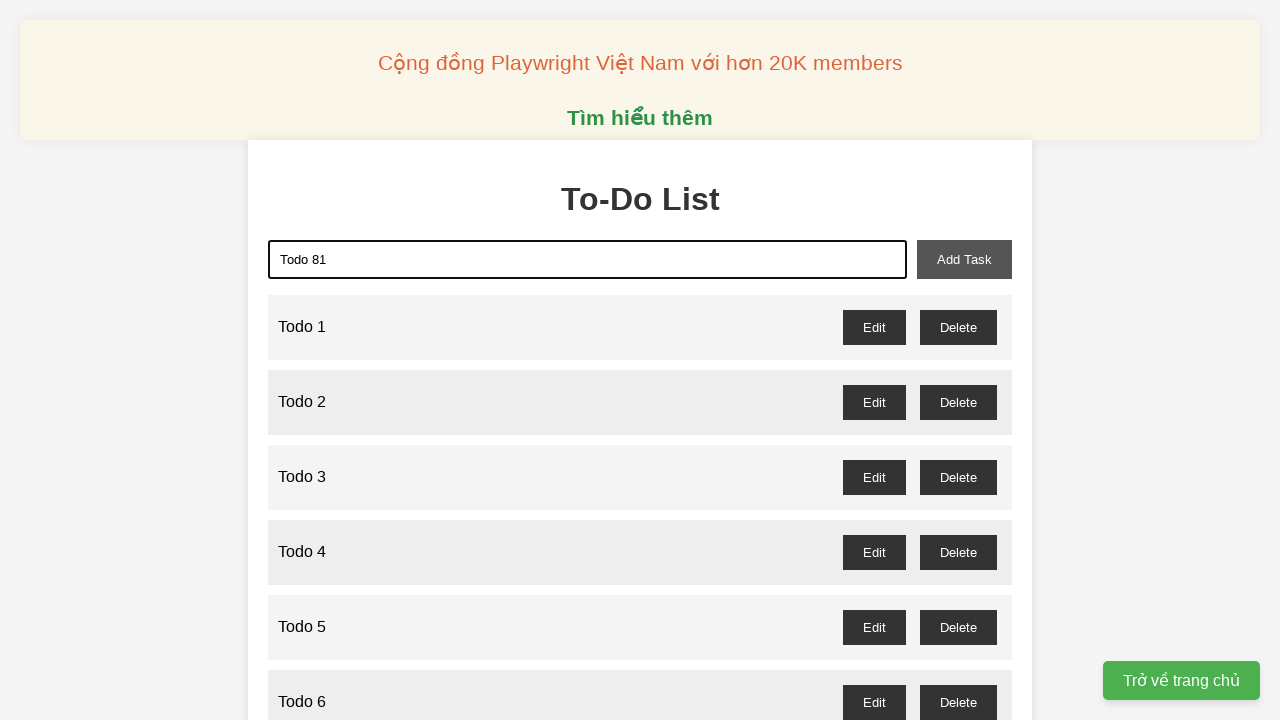

Clicked add-task button to add 'Todo 81' at (964, 259) on xpath=//button[@id="add-task"]
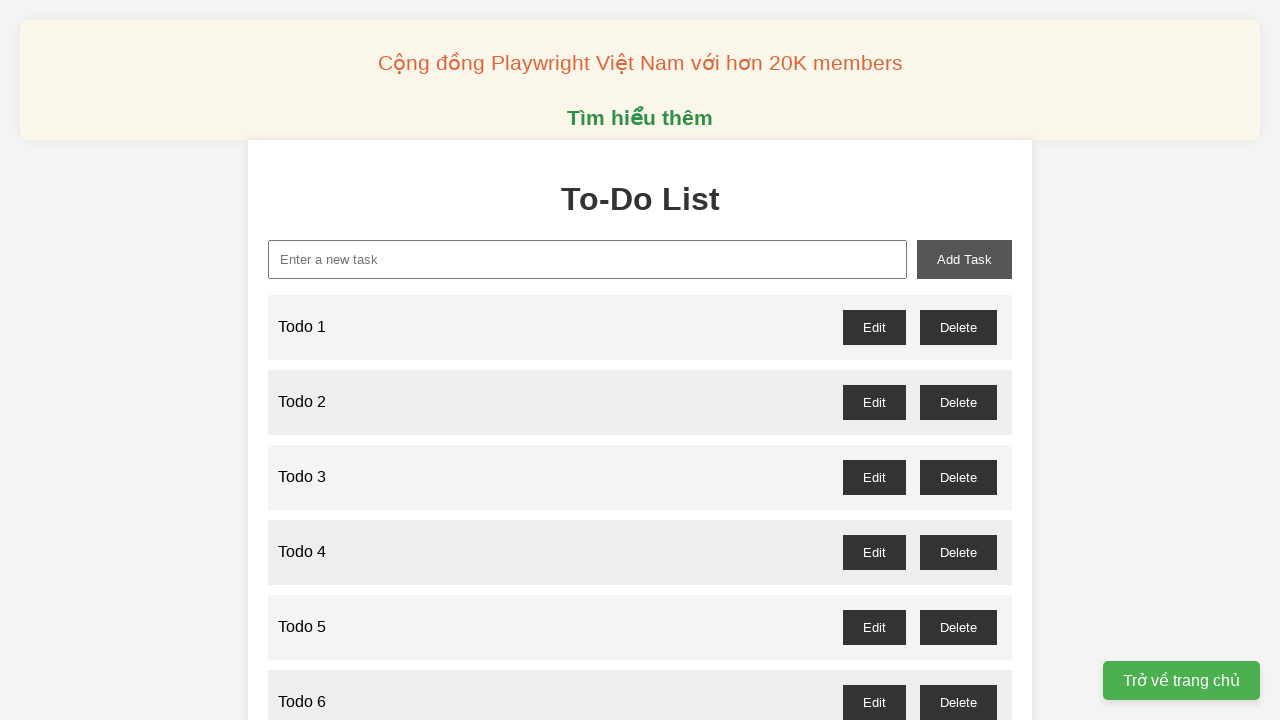

Filled new-task input with 'Todo 82' on xpath=//input[@id="new-task"]
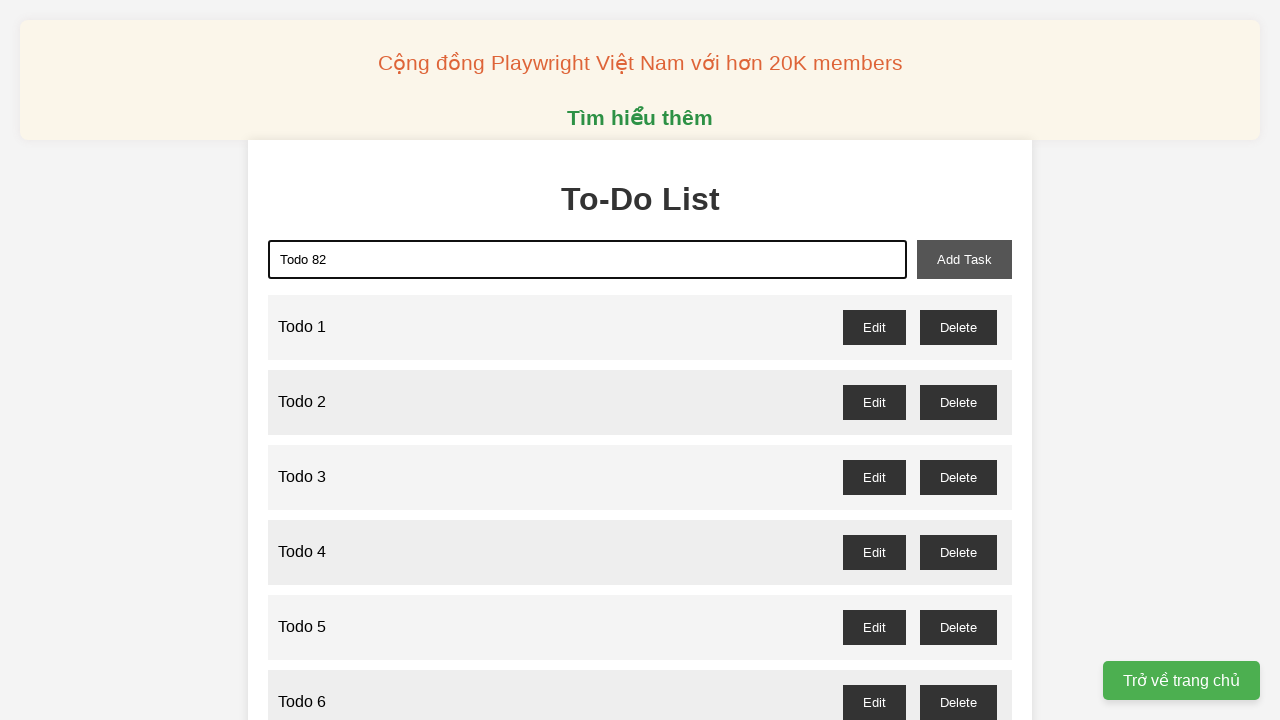

Clicked add-task button to add 'Todo 82' at (964, 259) on xpath=//button[@id="add-task"]
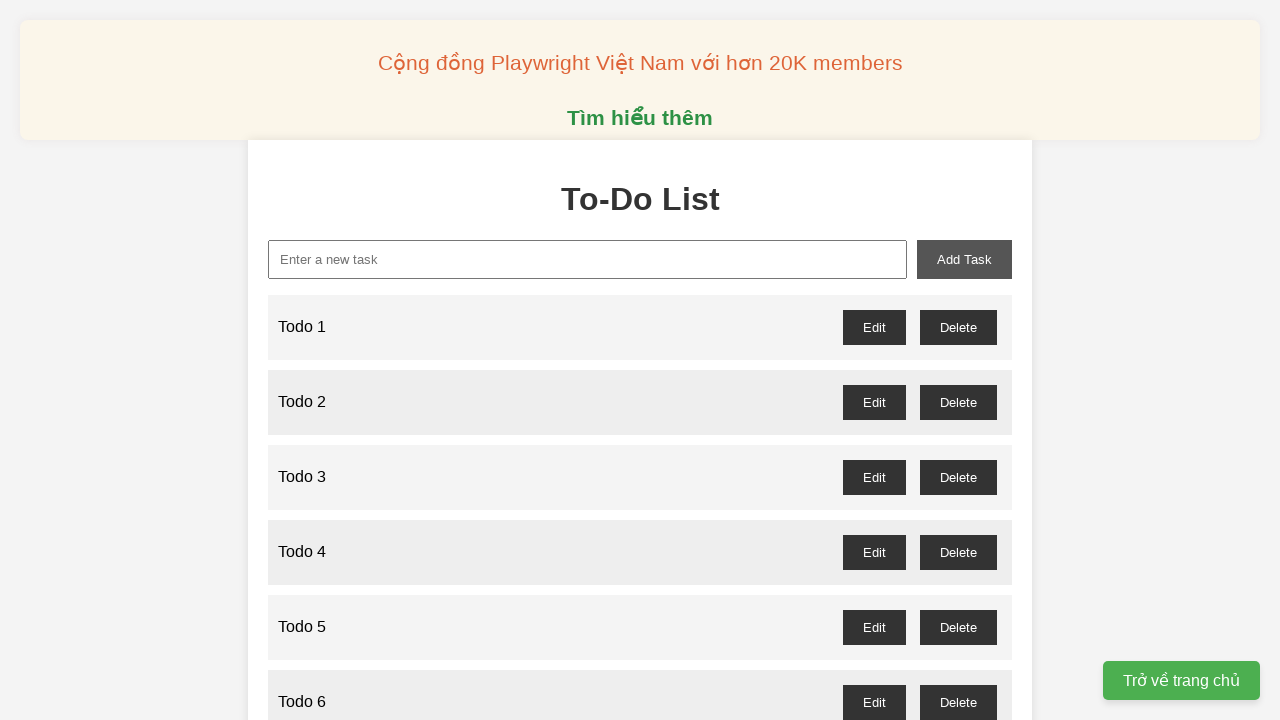

Filled new-task input with 'Todo 83' on xpath=//input[@id="new-task"]
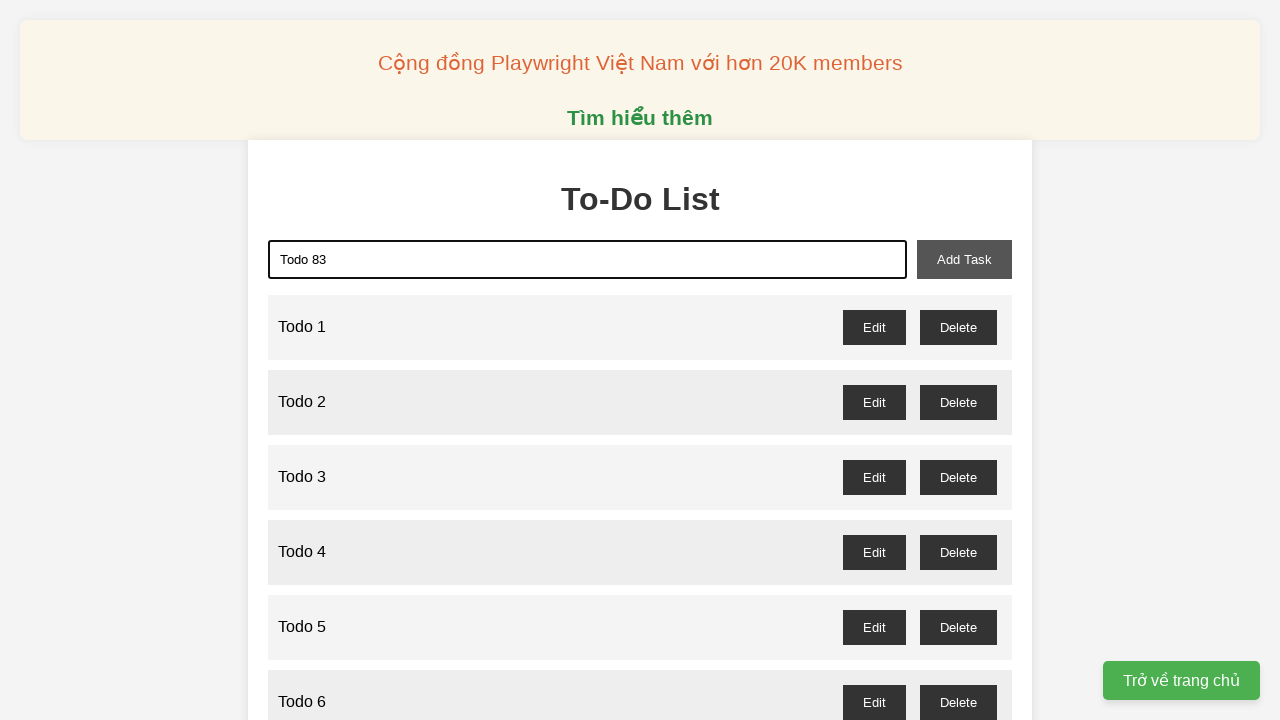

Clicked add-task button to add 'Todo 83' at (964, 259) on xpath=//button[@id="add-task"]
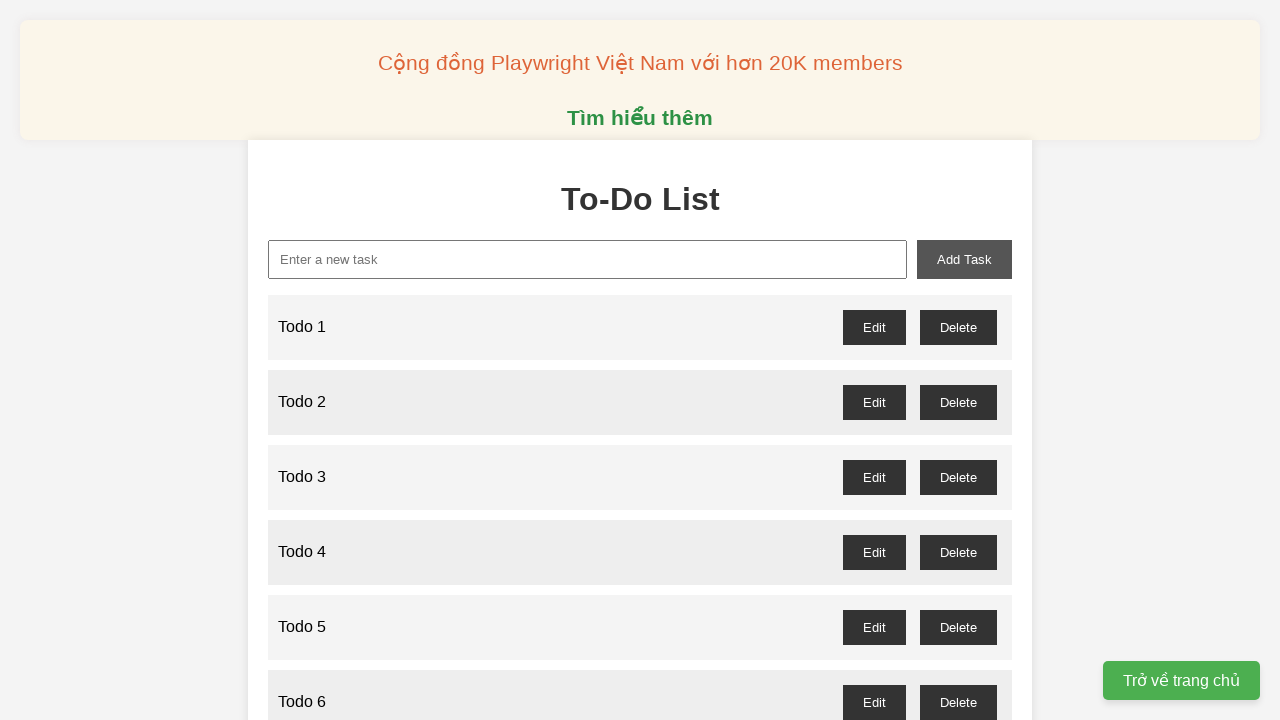

Filled new-task input with 'Todo 84' on xpath=//input[@id="new-task"]
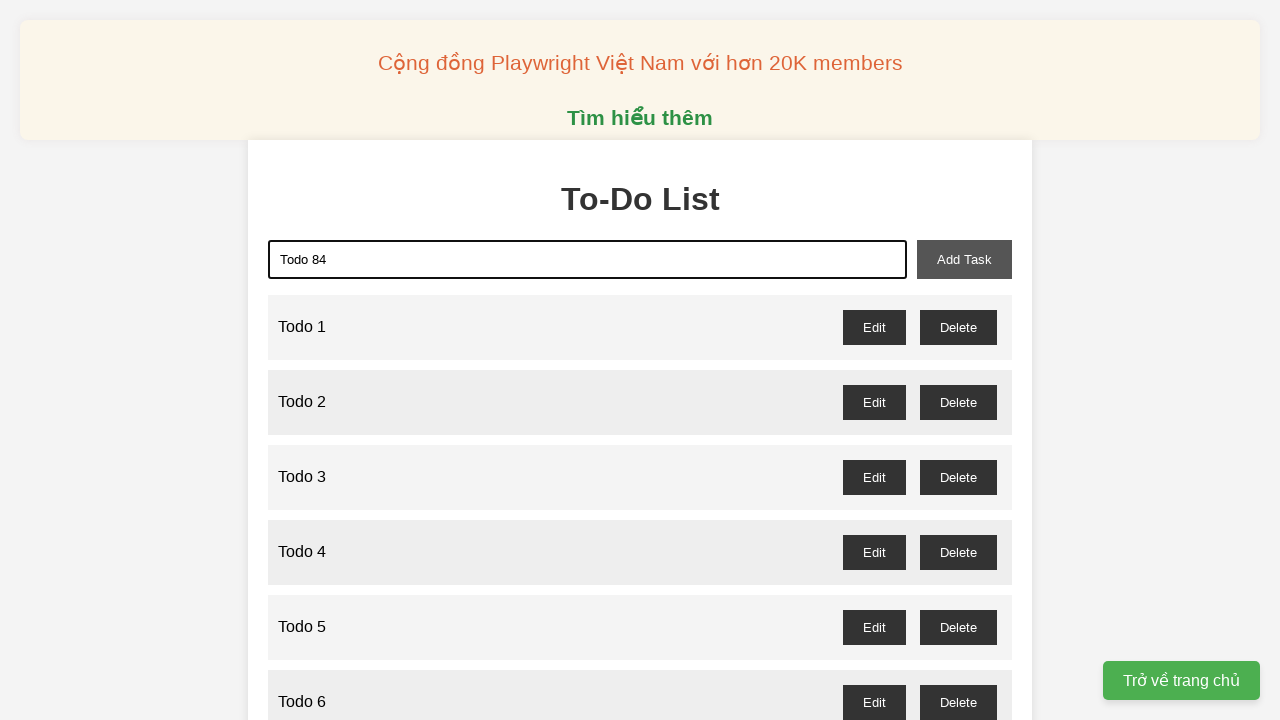

Clicked add-task button to add 'Todo 84' at (964, 259) on xpath=//button[@id="add-task"]
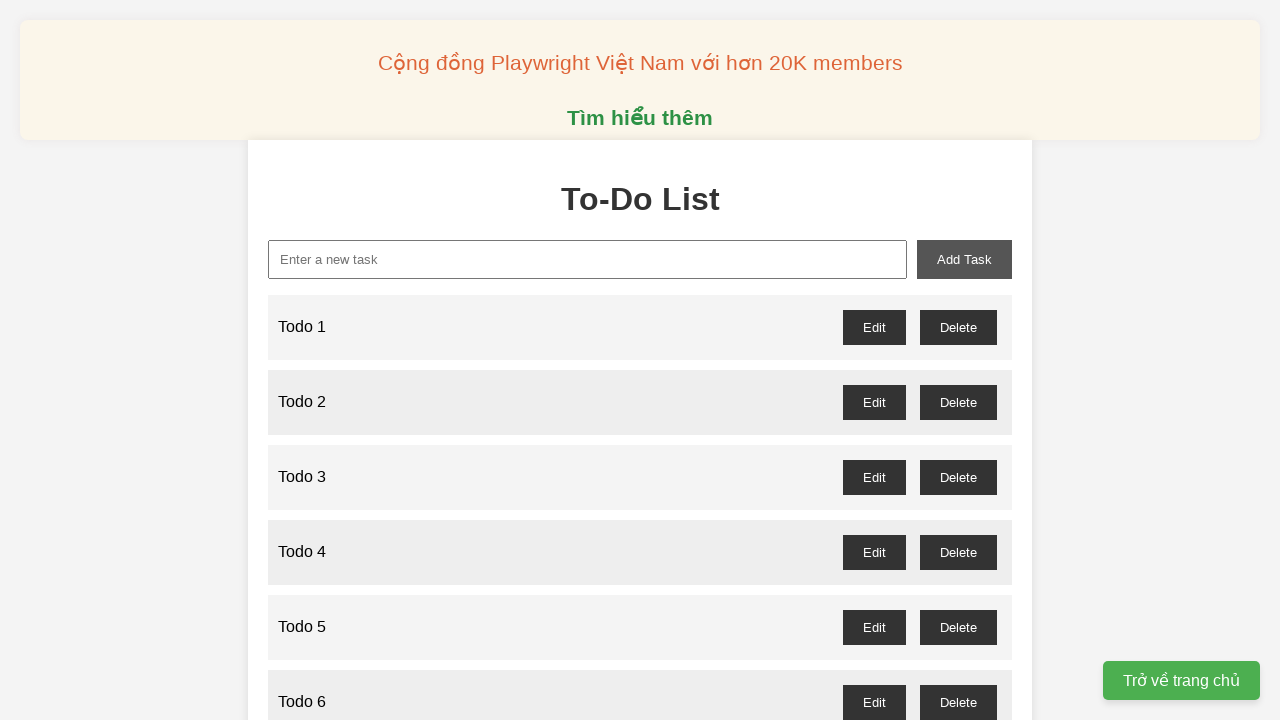

Filled new-task input with 'Todo 85' on xpath=//input[@id="new-task"]
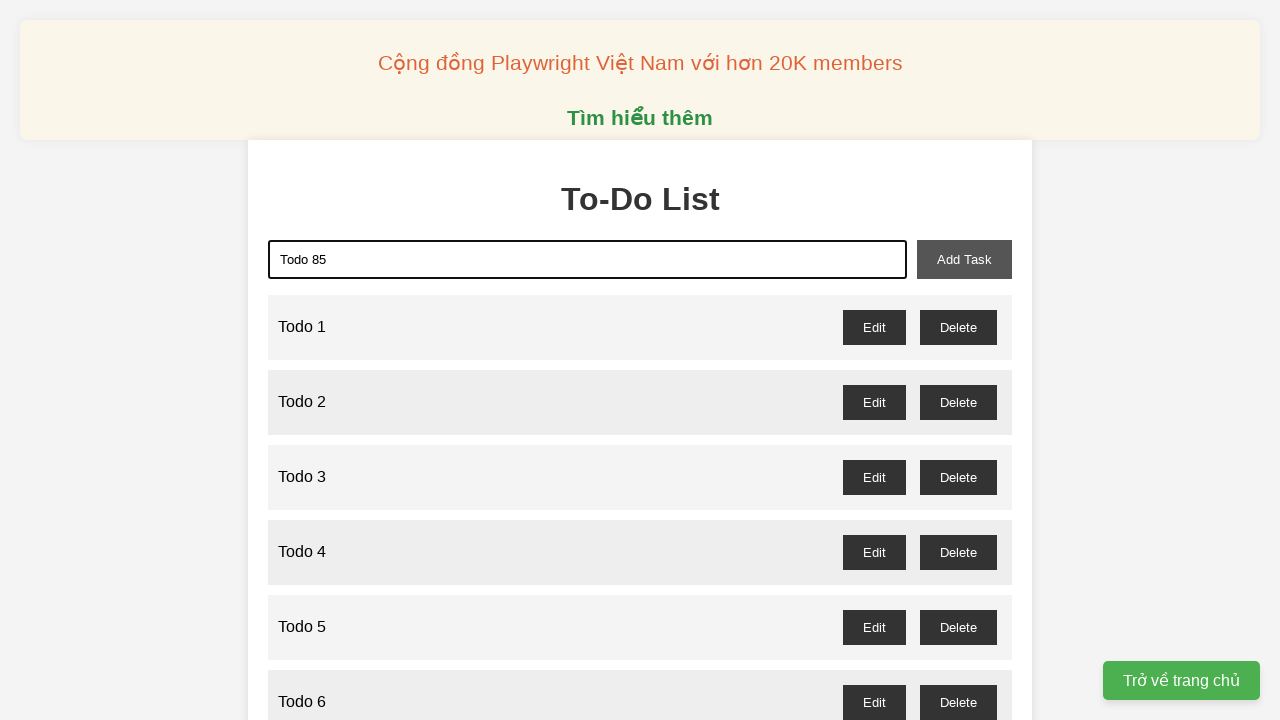

Clicked add-task button to add 'Todo 85' at (964, 259) on xpath=//button[@id="add-task"]
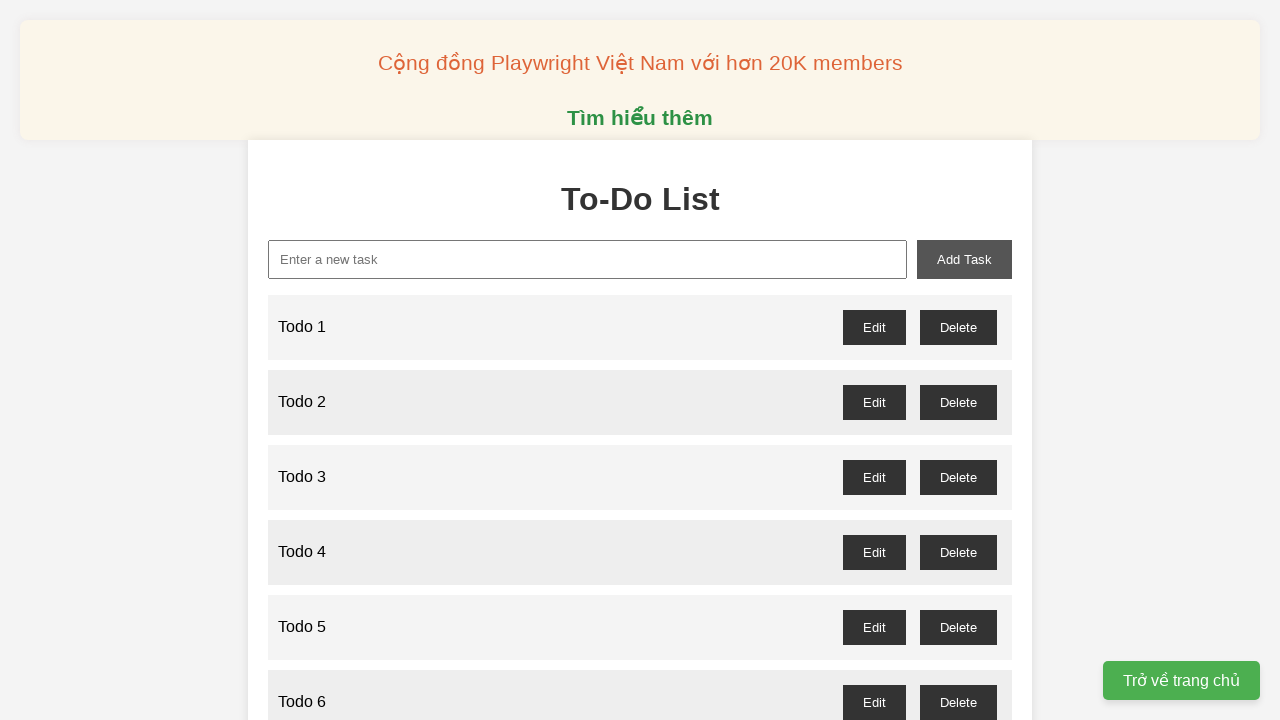

Filled new-task input with 'Todo 86' on xpath=//input[@id="new-task"]
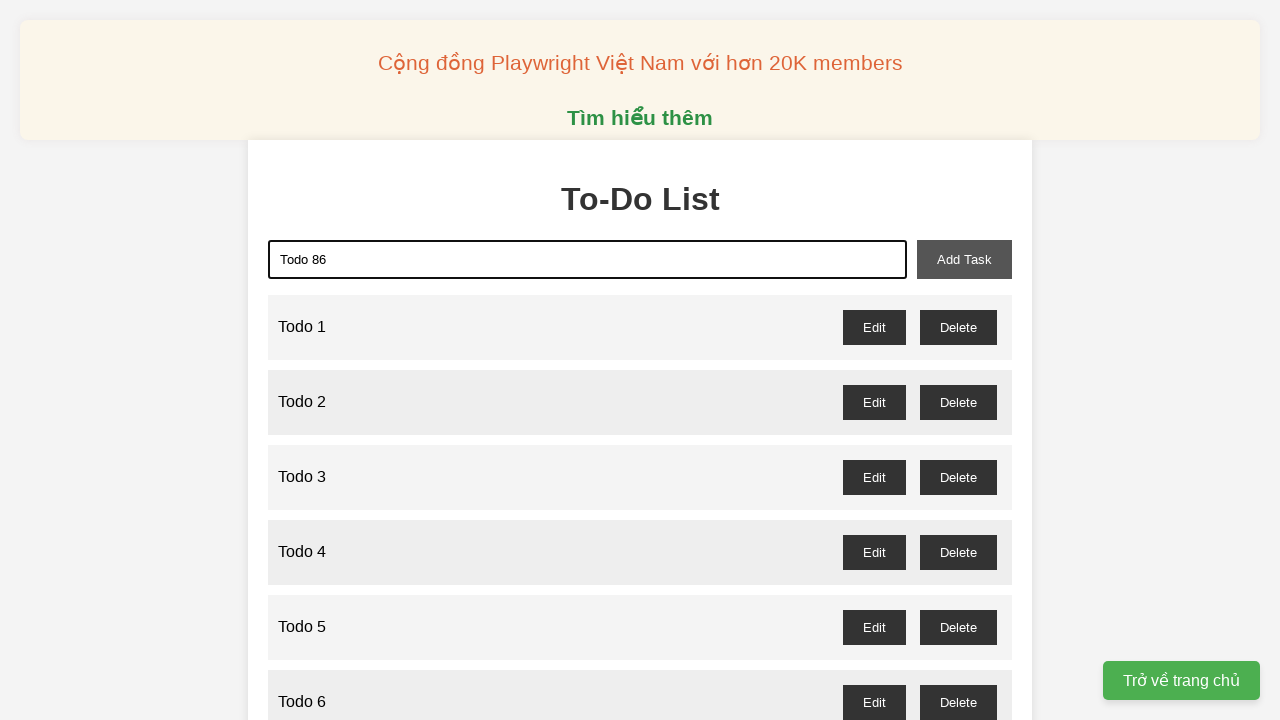

Clicked add-task button to add 'Todo 86' at (964, 259) on xpath=//button[@id="add-task"]
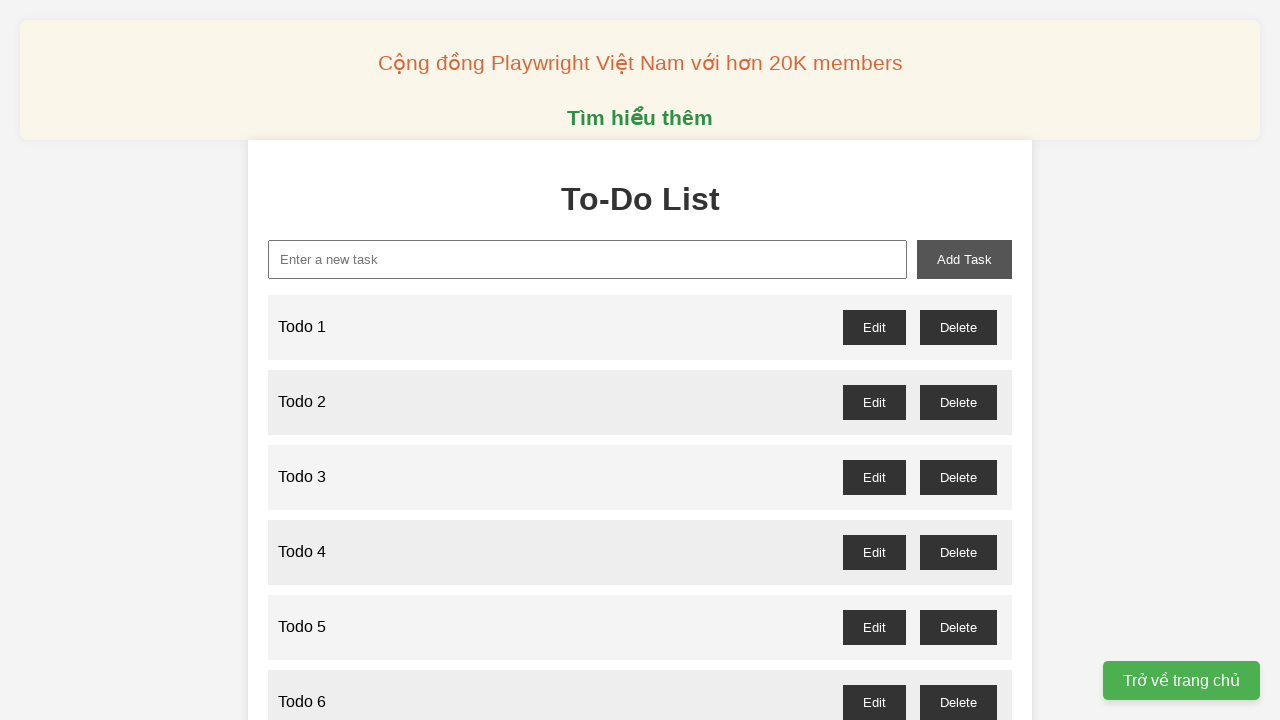

Filled new-task input with 'Todo 87' on xpath=//input[@id="new-task"]
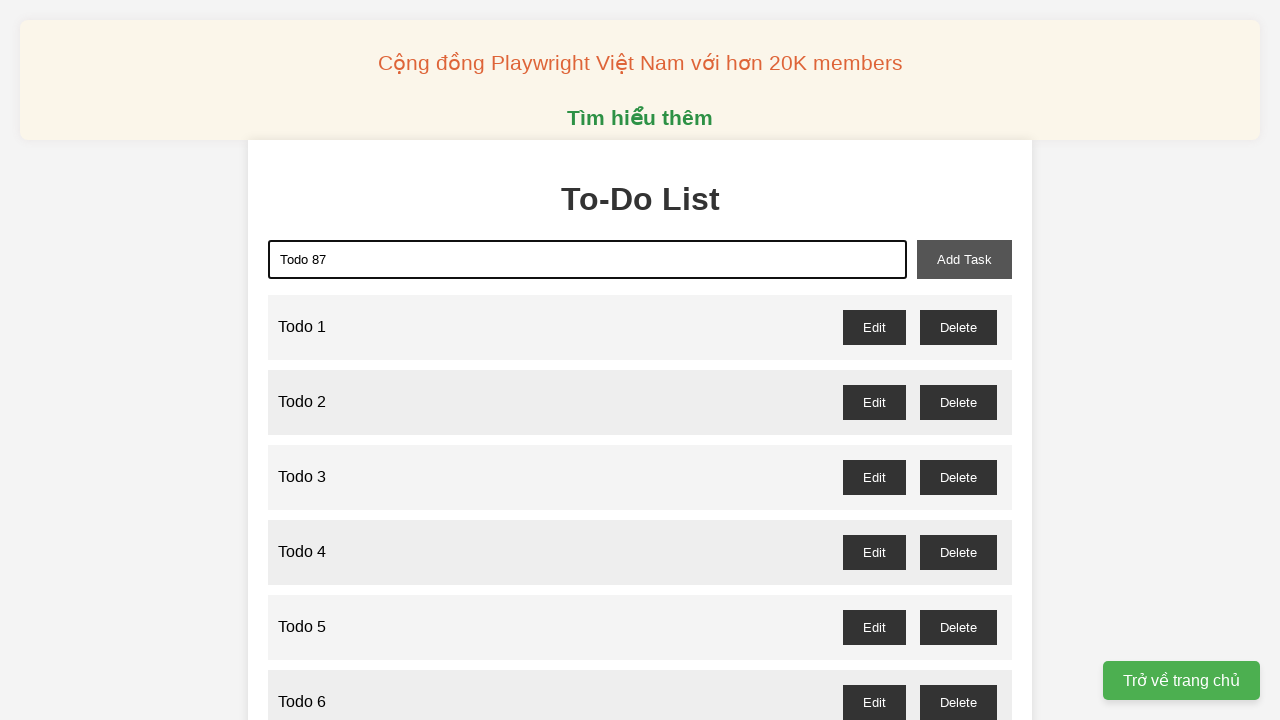

Clicked add-task button to add 'Todo 87' at (964, 259) on xpath=//button[@id="add-task"]
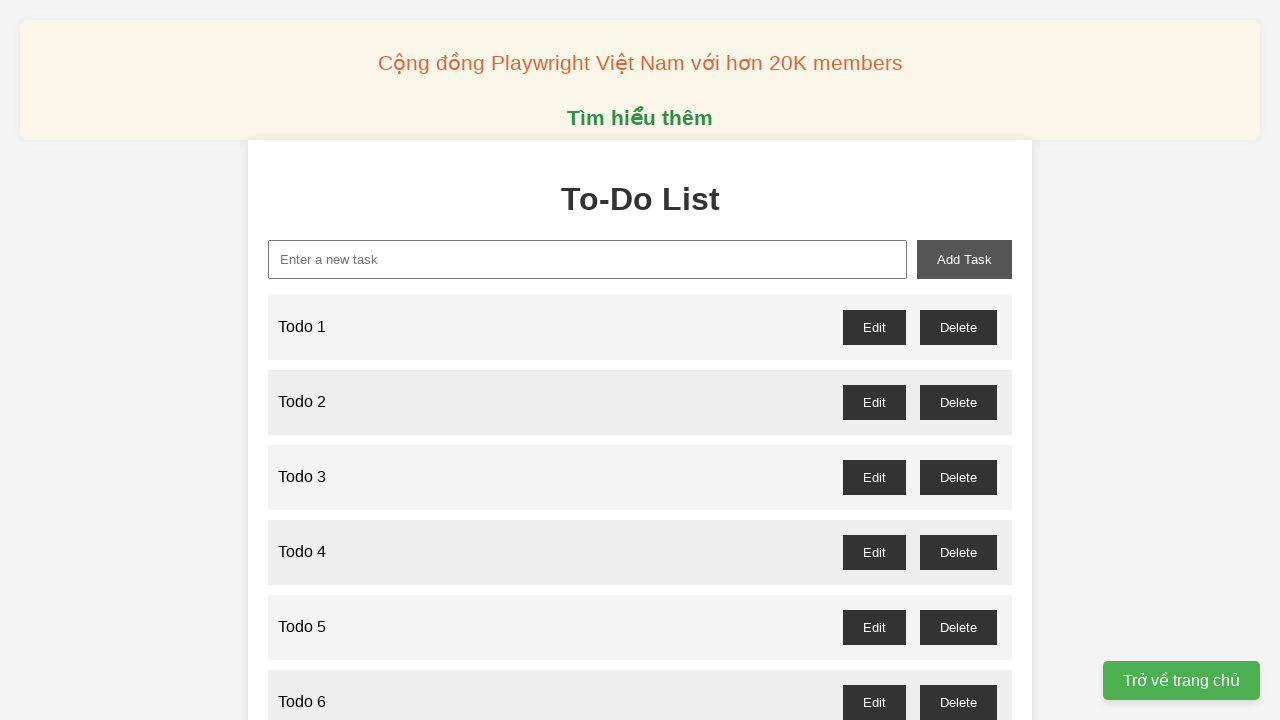

Filled new-task input with 'Todo 88' on xpath=//input[@id="new-task"]
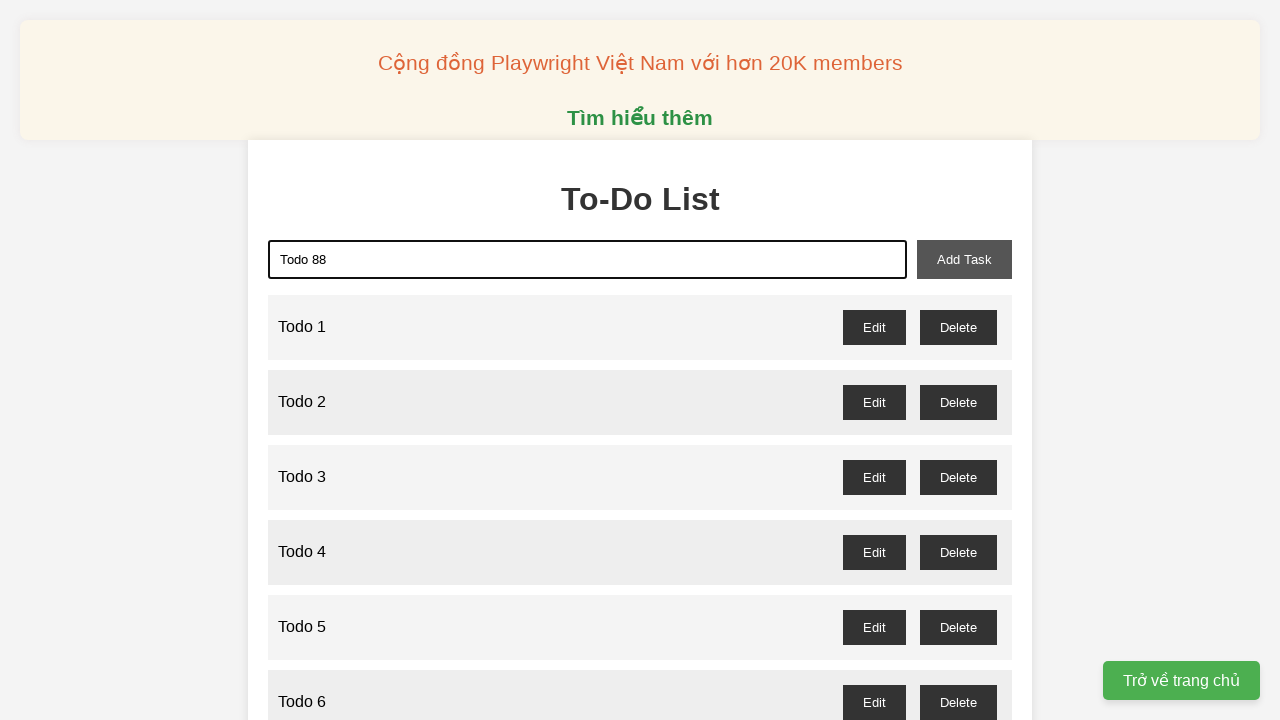

Clicked add-task button to add 'Todo 88' at (964, 259) on xpath=//button[@id="add-task"]
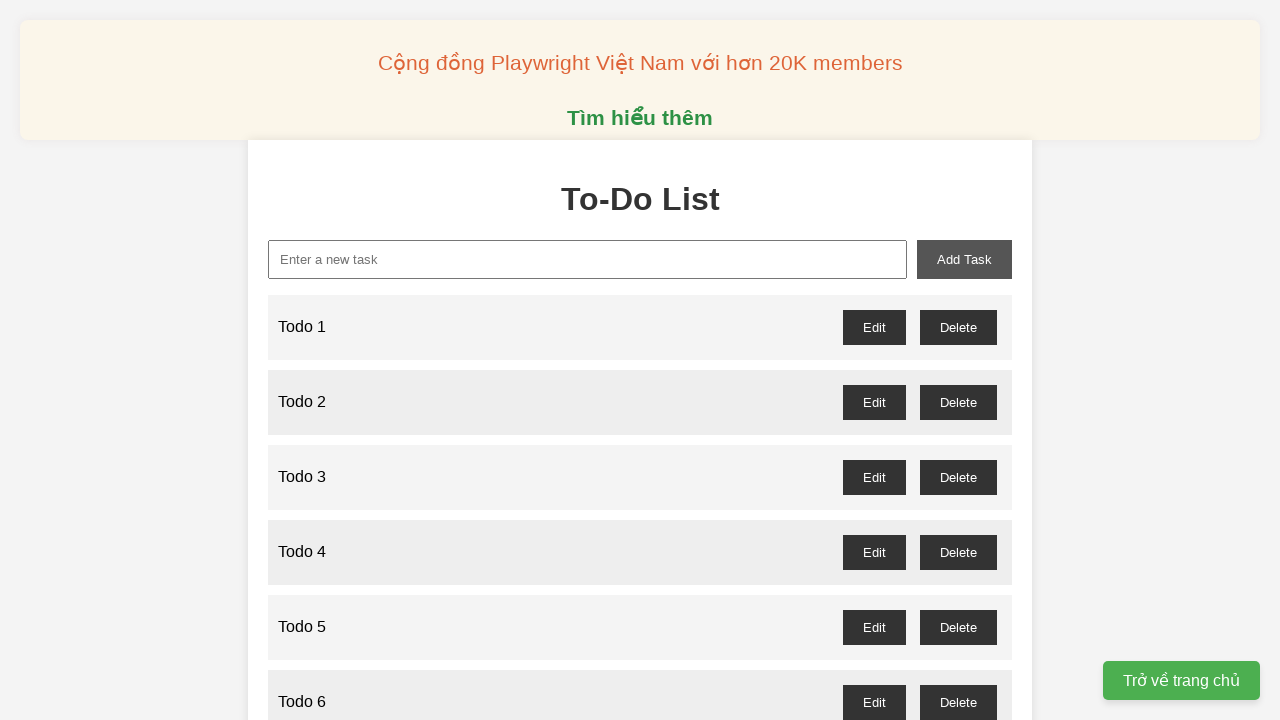

Filled new-task input with 'Todo 89' on xpath=//input[@id="new-task"]
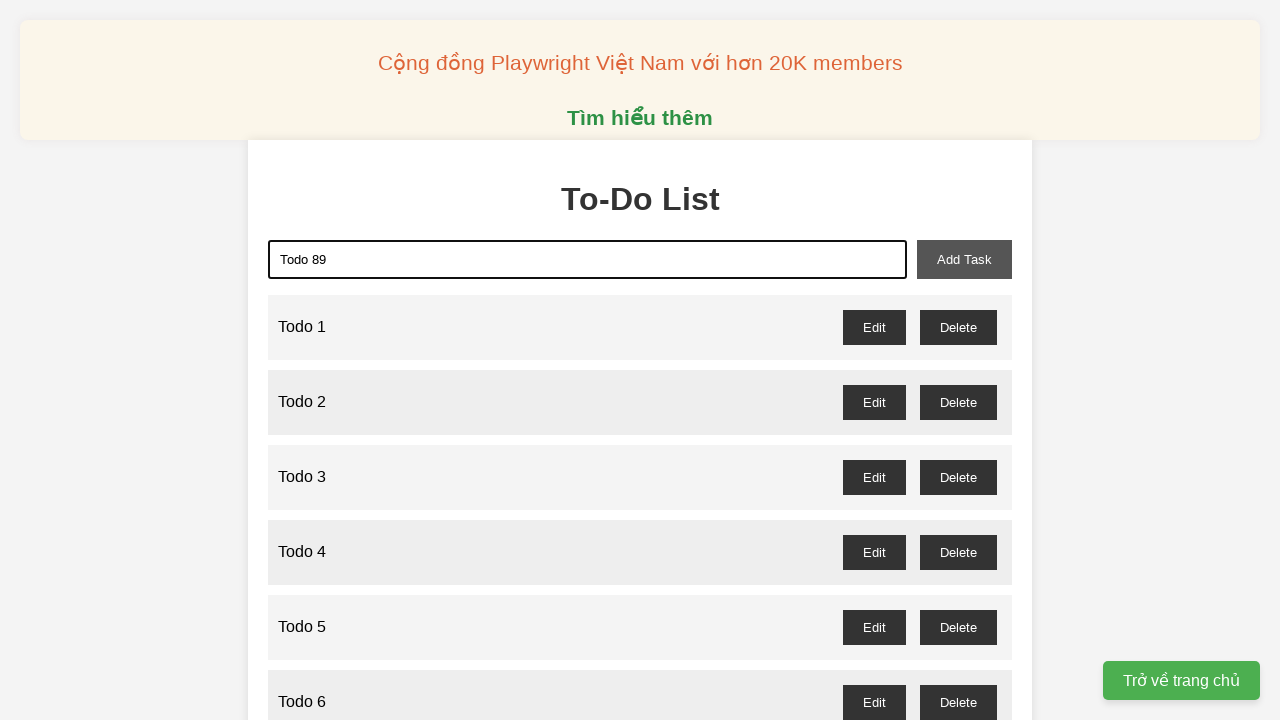

Clicked add-task button to add 'Todo 89' at (964, 259) on xpath=//button[@id="add-task"]
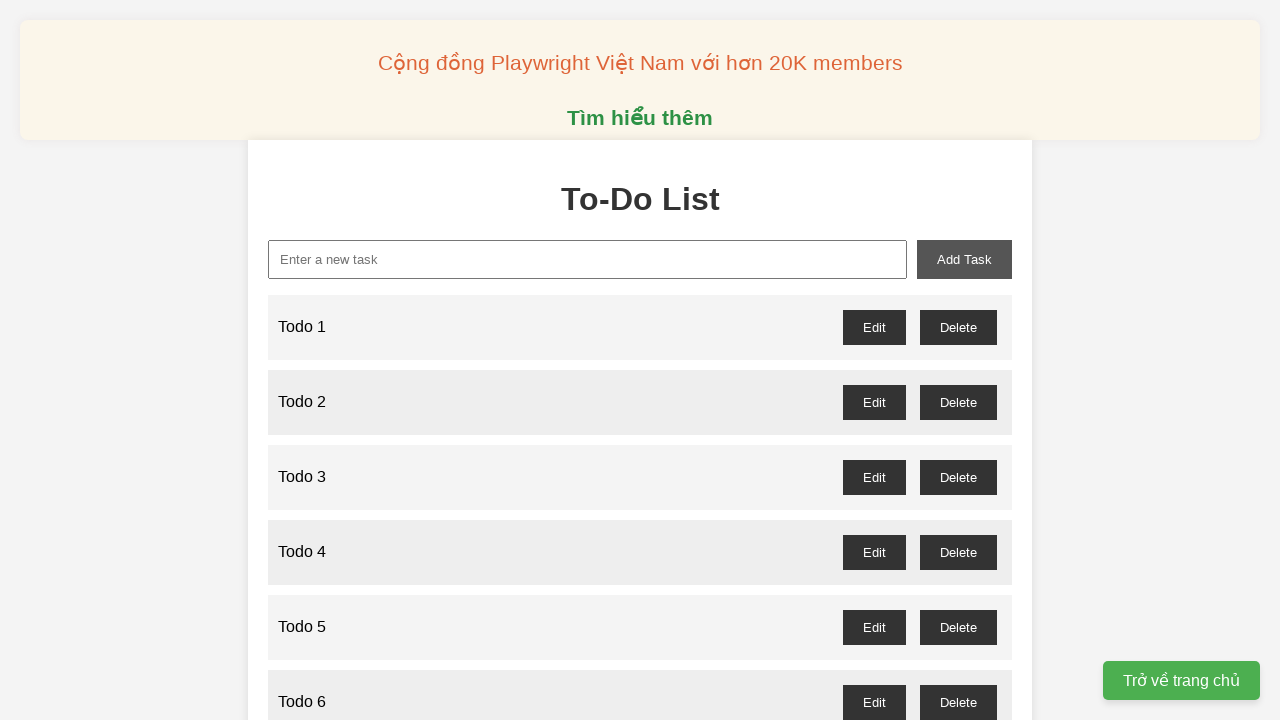

Filled new-task input with 'Todo 90' on xpath=//input[@id="new-task"]
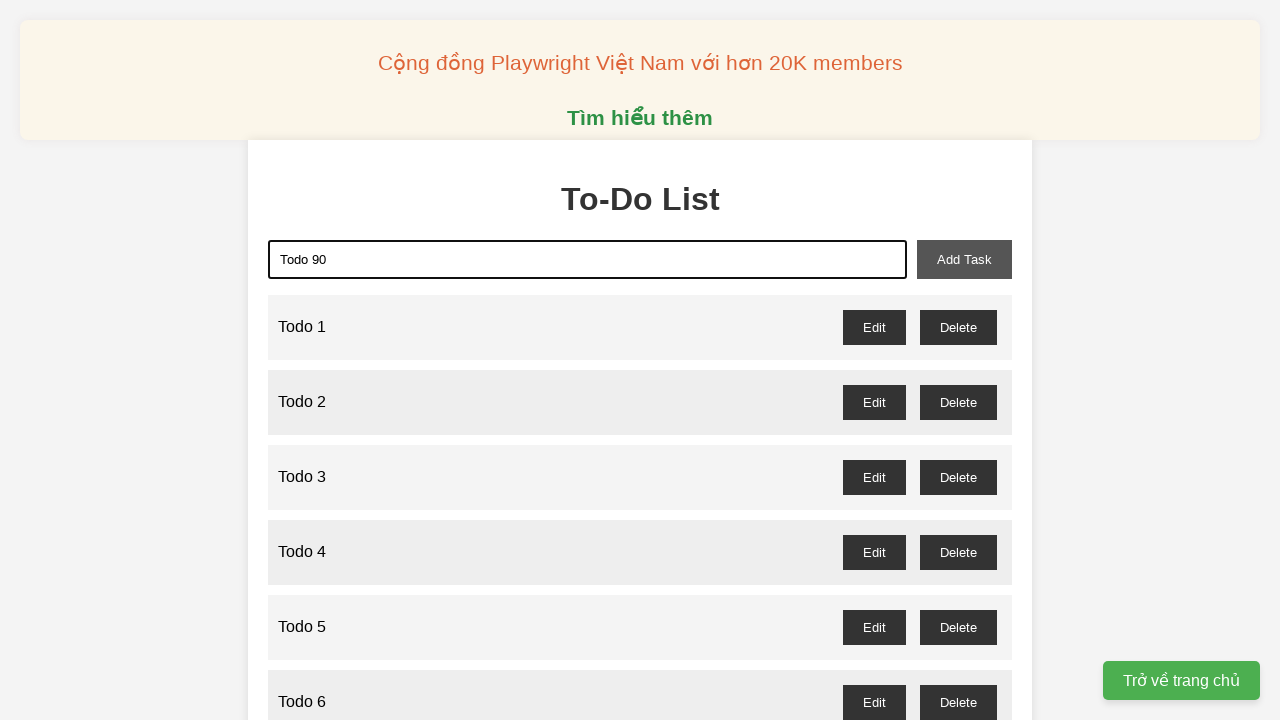

Clicked add-task button to add 'Todo 90' at (964, 259) on xpath=//button[@id="add-task"]
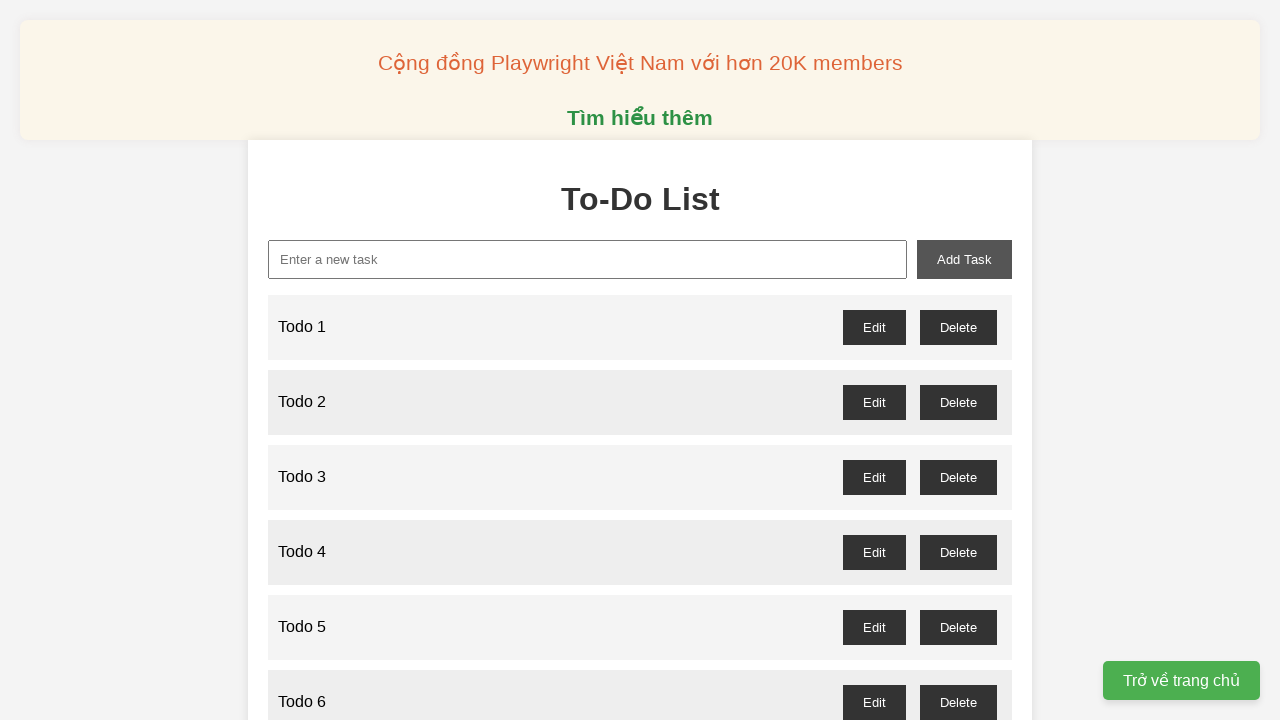

Filled new-task input with 'Todo 91' on xpath=//input[@id="new-task"]
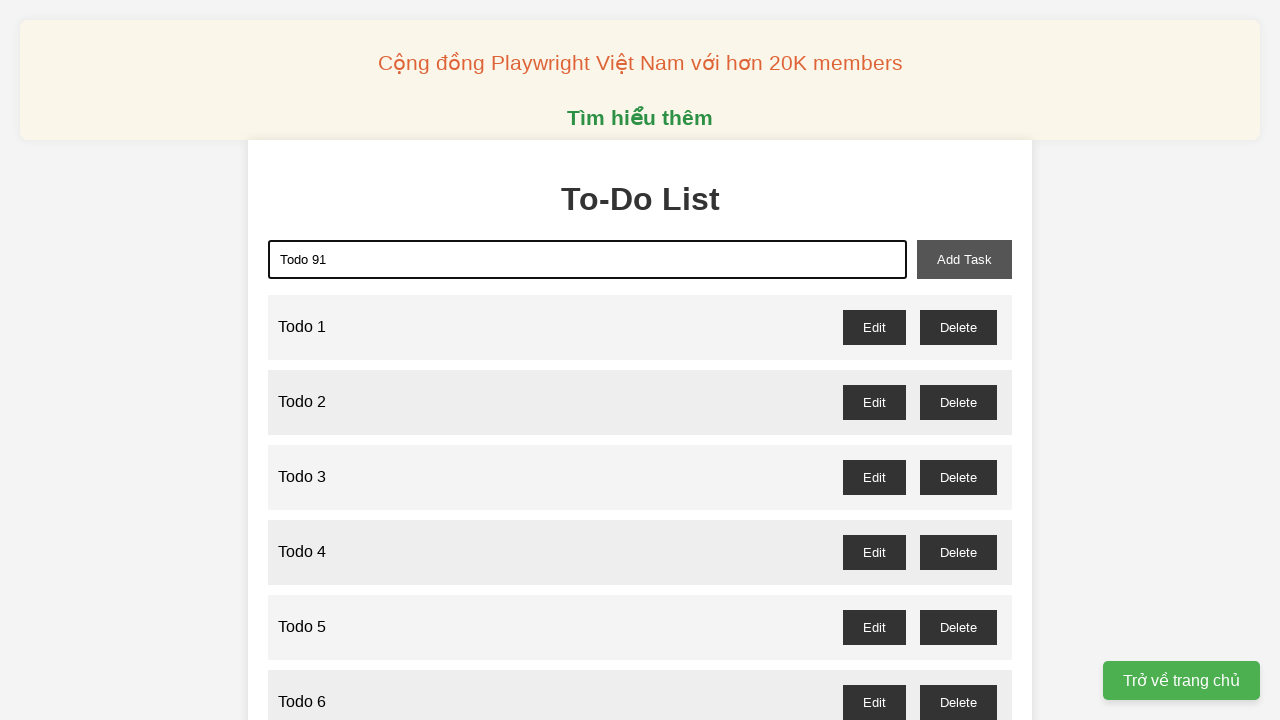

Clicked add-task button to add 'Todo 91' at (964, 259) on xpath=//button[@id="add-task"]
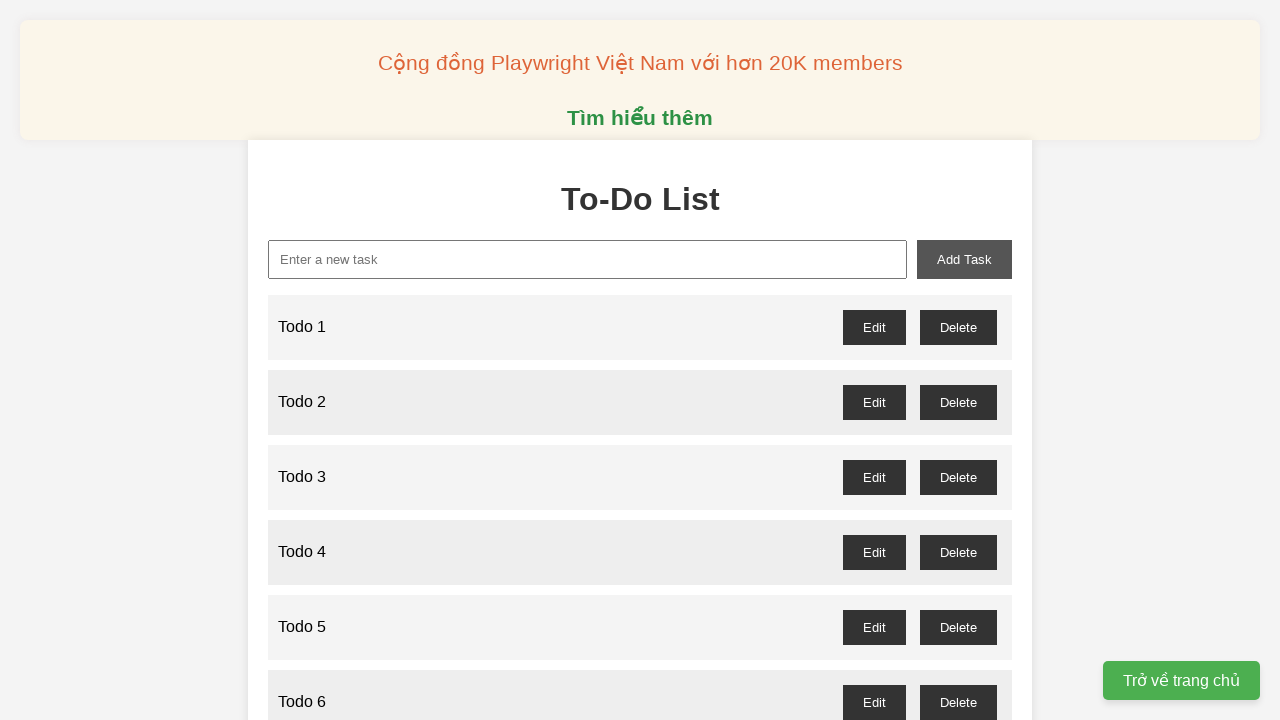

Filled new-task input with 'Todo 92' on xpath=//input[@id="new-task"]
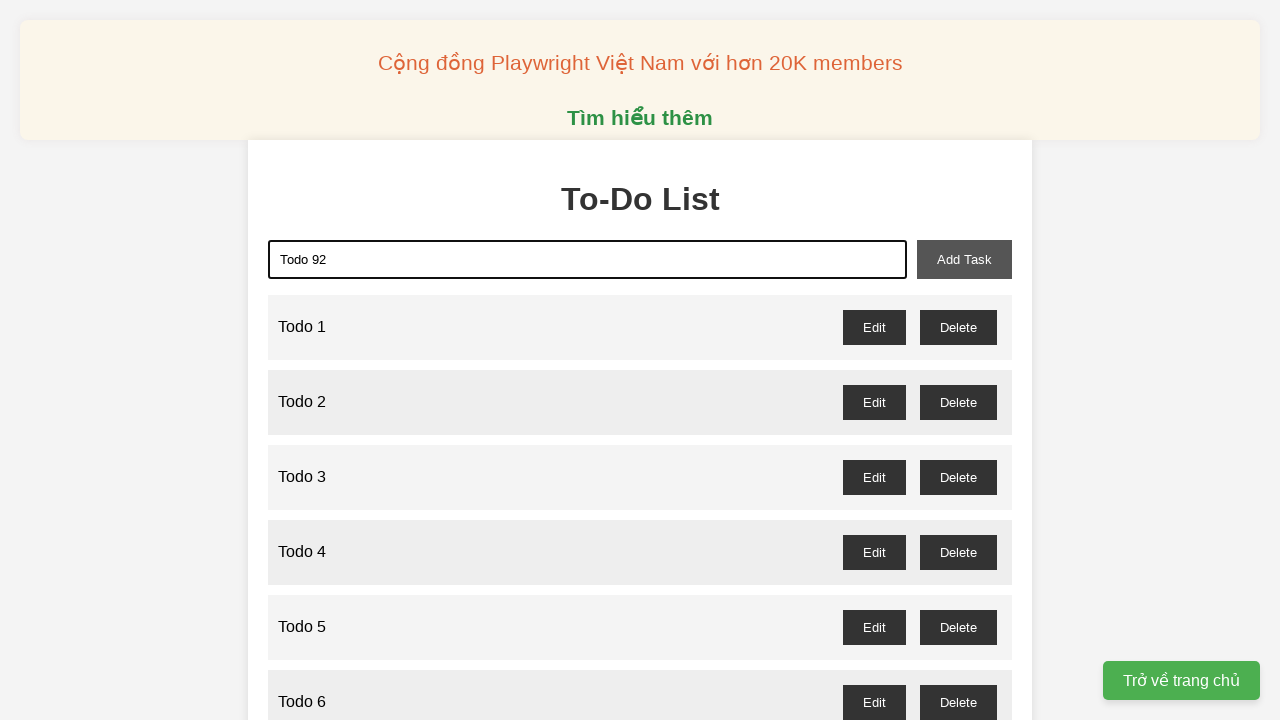

Clicked add-task button to add 'Todo 92' at (964, 259) on xpath=//button[@id="add-task"]
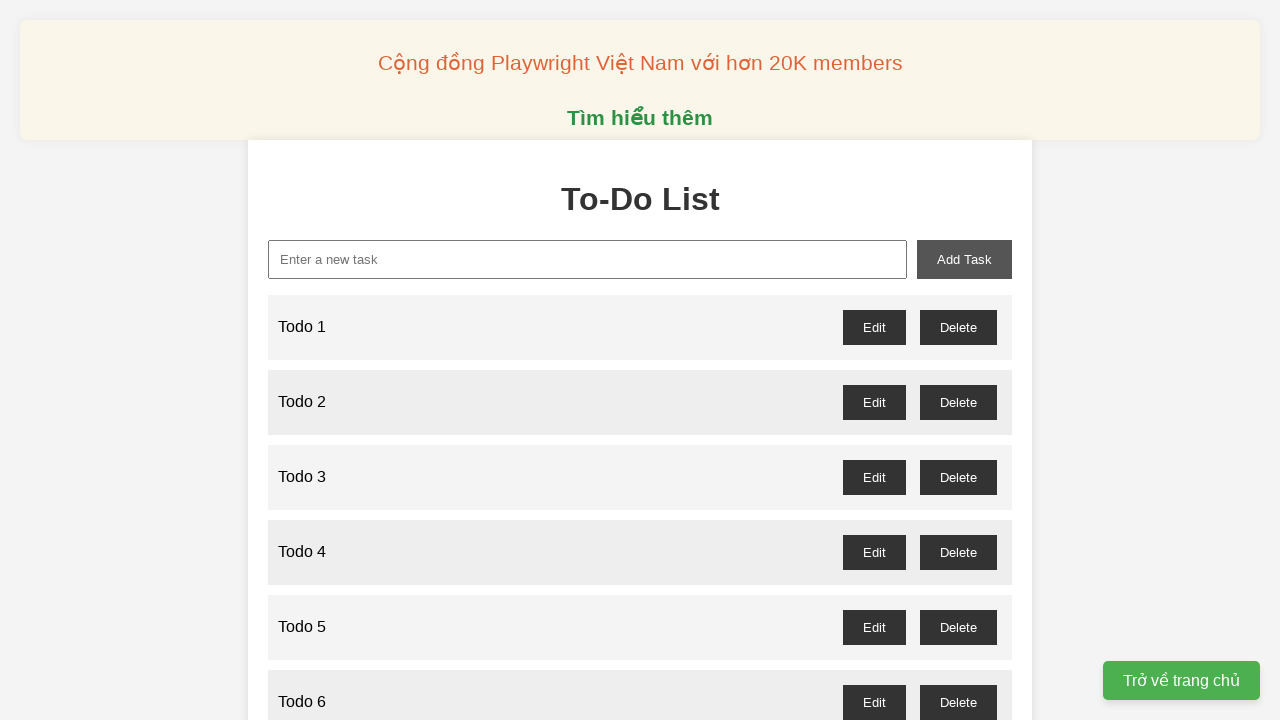

Filled new-task input with 'Todo 93' on xpath=//input[@id="new-task"]
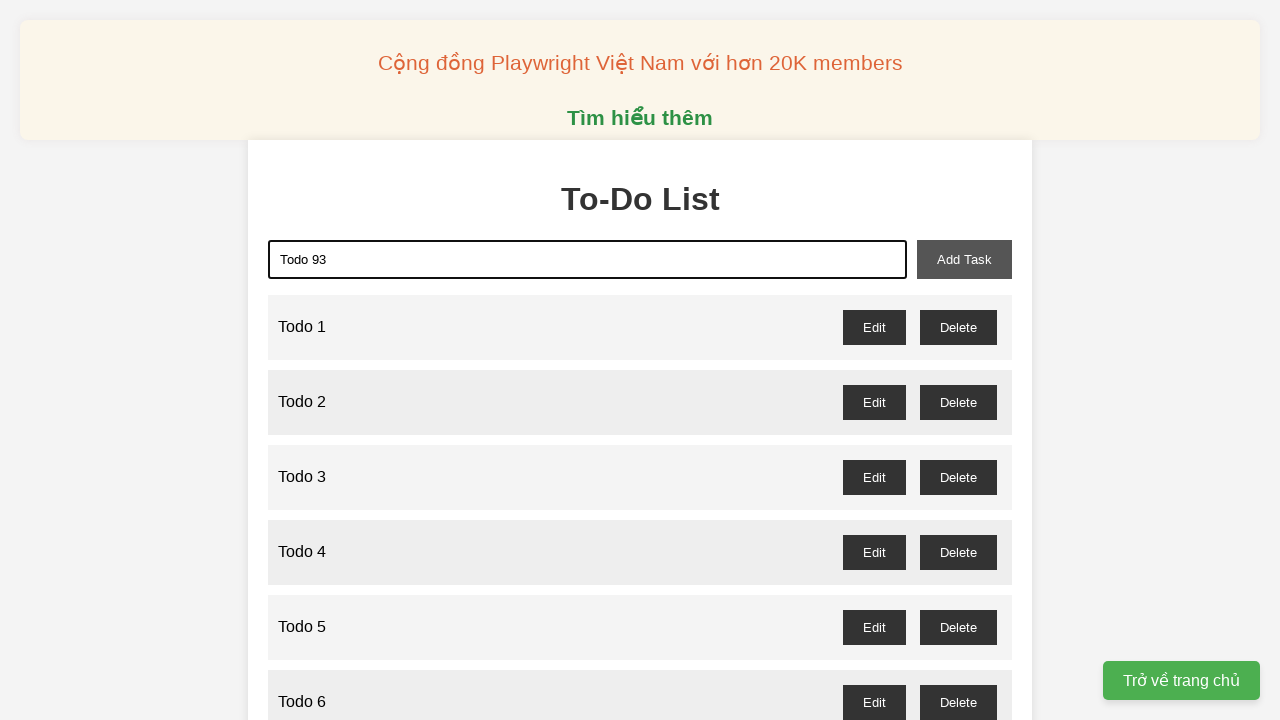

Clicked add-task button to add 'Todo 93' at (964, 259) on xpath=//button[@id="add-task"]
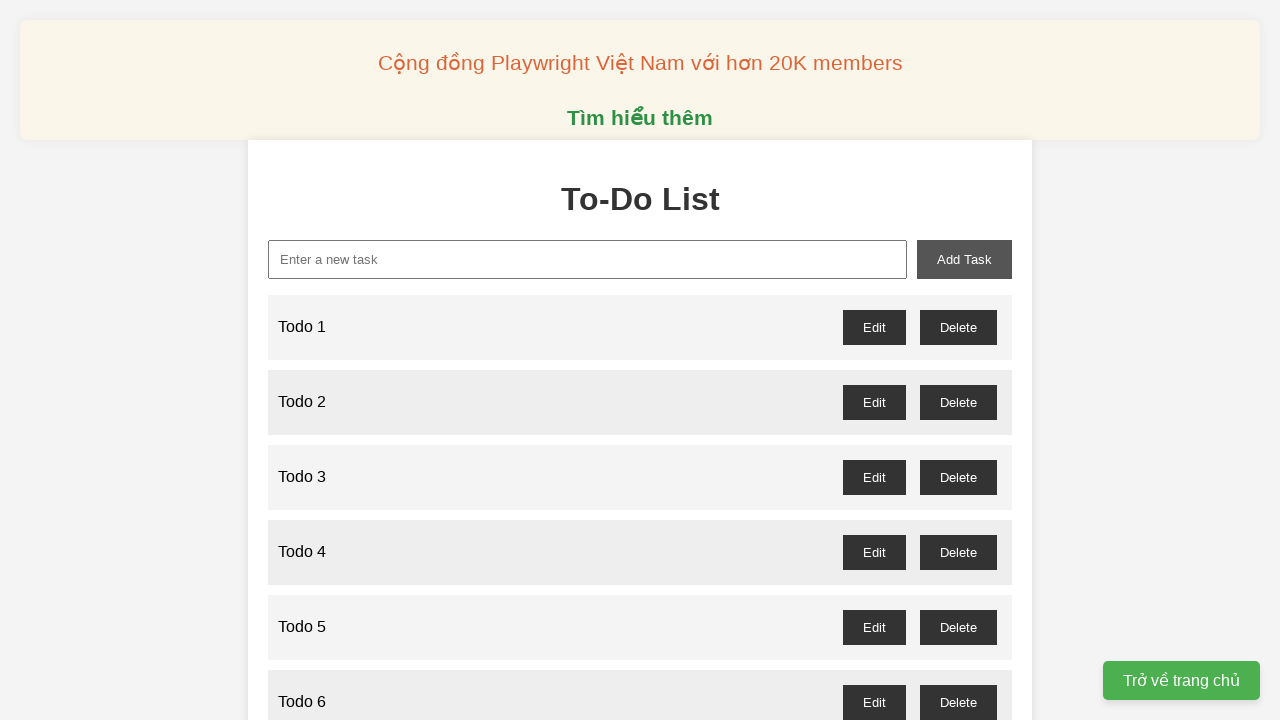

Filled new-task input with 'Todo 94' on xpath=//input[@id="new-task"]
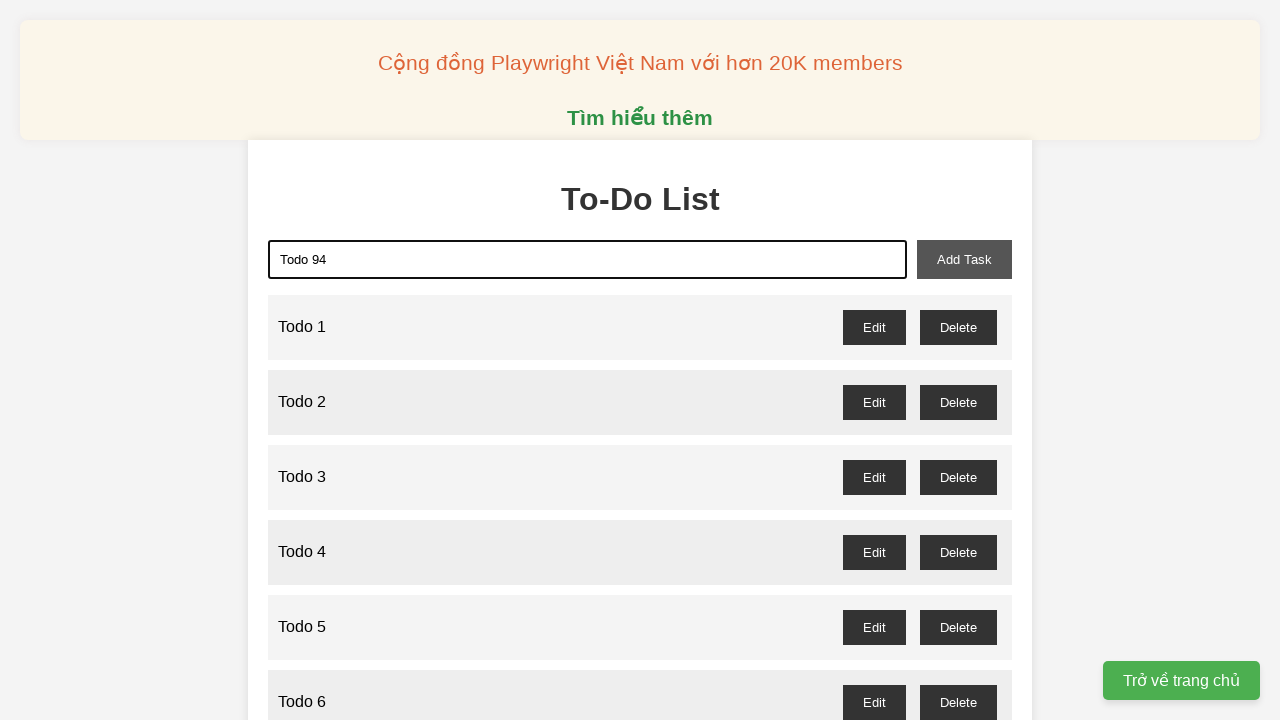

Clicked add-task button to add 'Todo 94' at (964, 259) on xpath=//button[@id="add-task"]
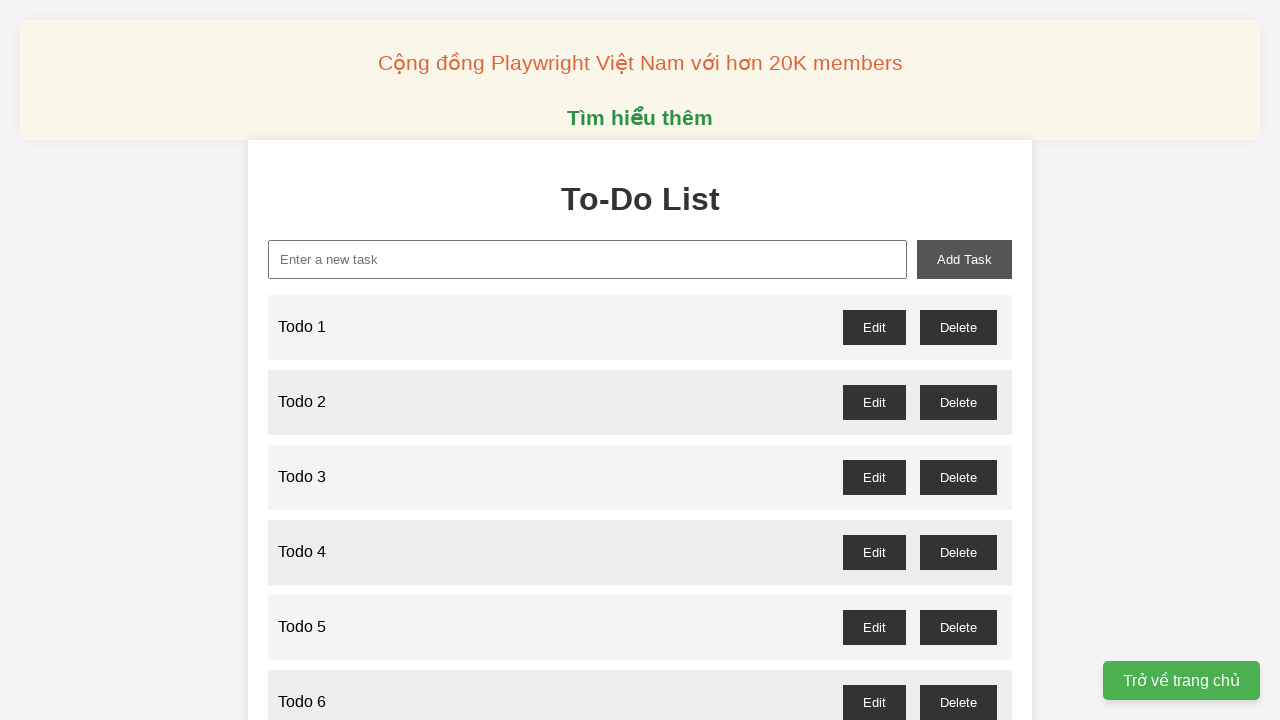

Filled new-task input with 'Todo 95' on xpath=//input[@id="new-task"]
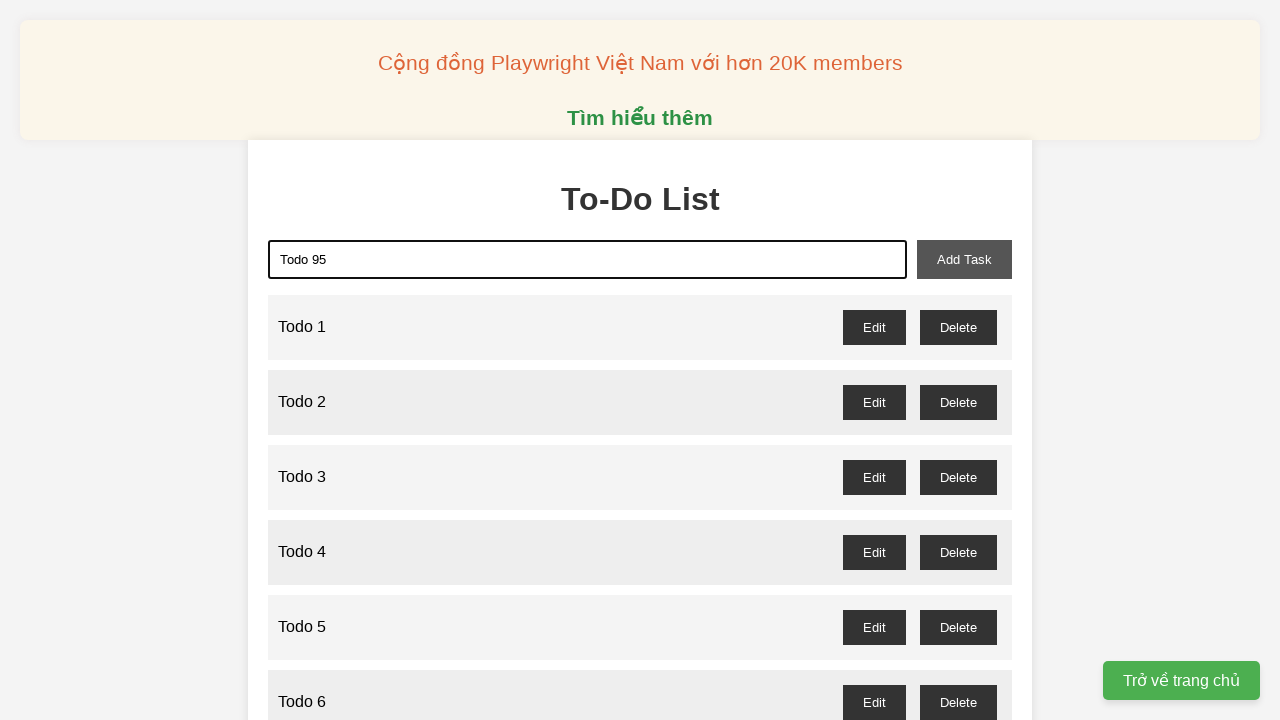

Clicked add-task button to add 'Todo 95' at (964, 259) on xpath=//button[@id="add-task"]
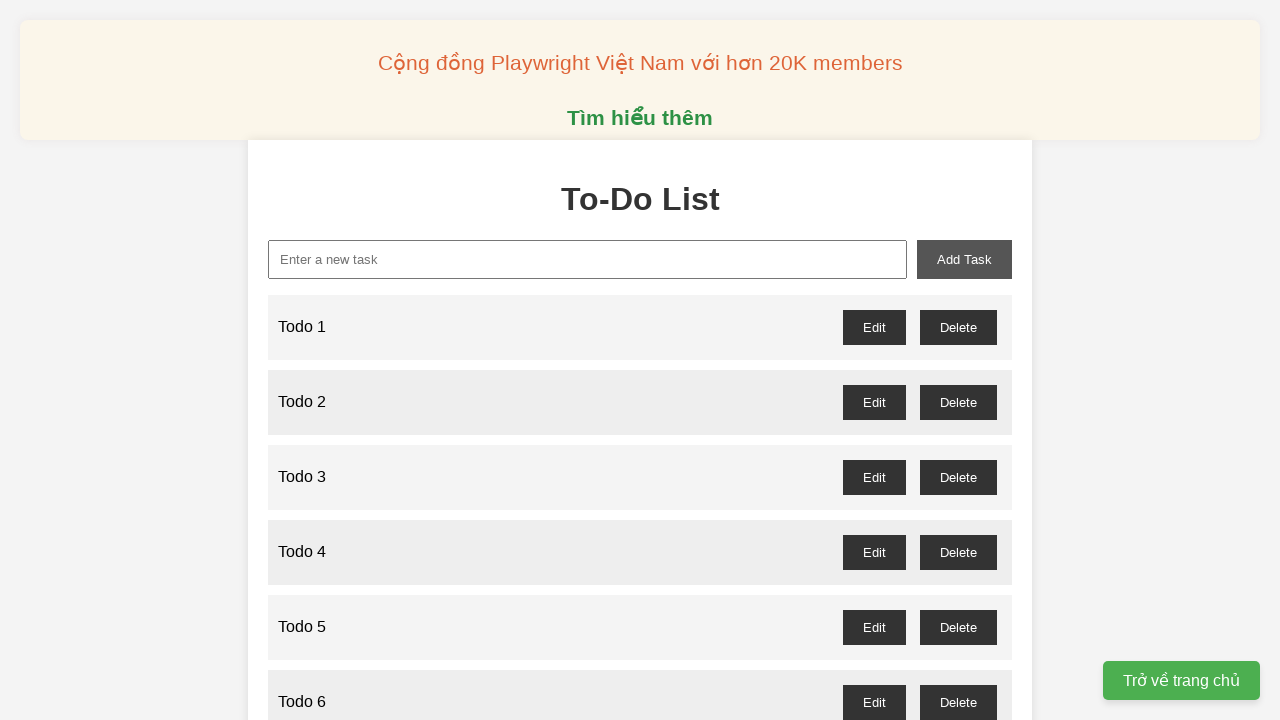

Filled new-task input with 'Todo 96' on xpath=//input[@id="new-task"]
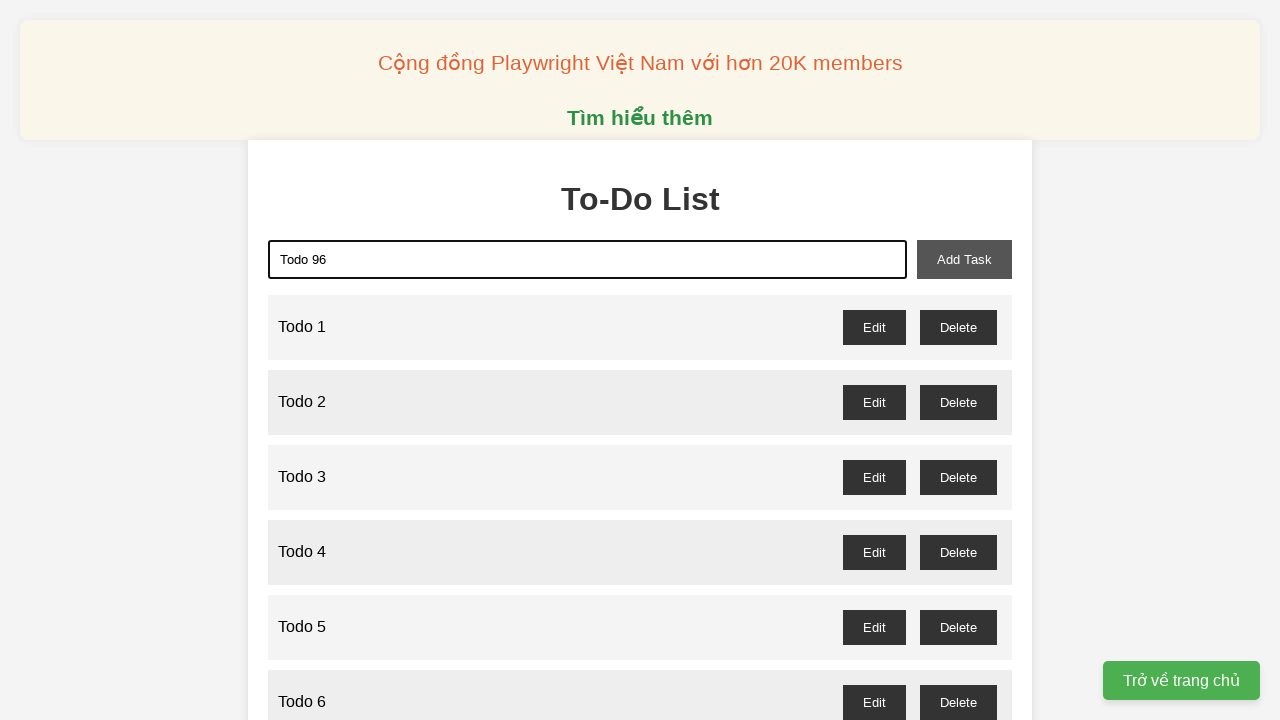

Clicked add-task button to add 'Todo 96' at (964, 259) on xpath=//button[@id="add-task"]
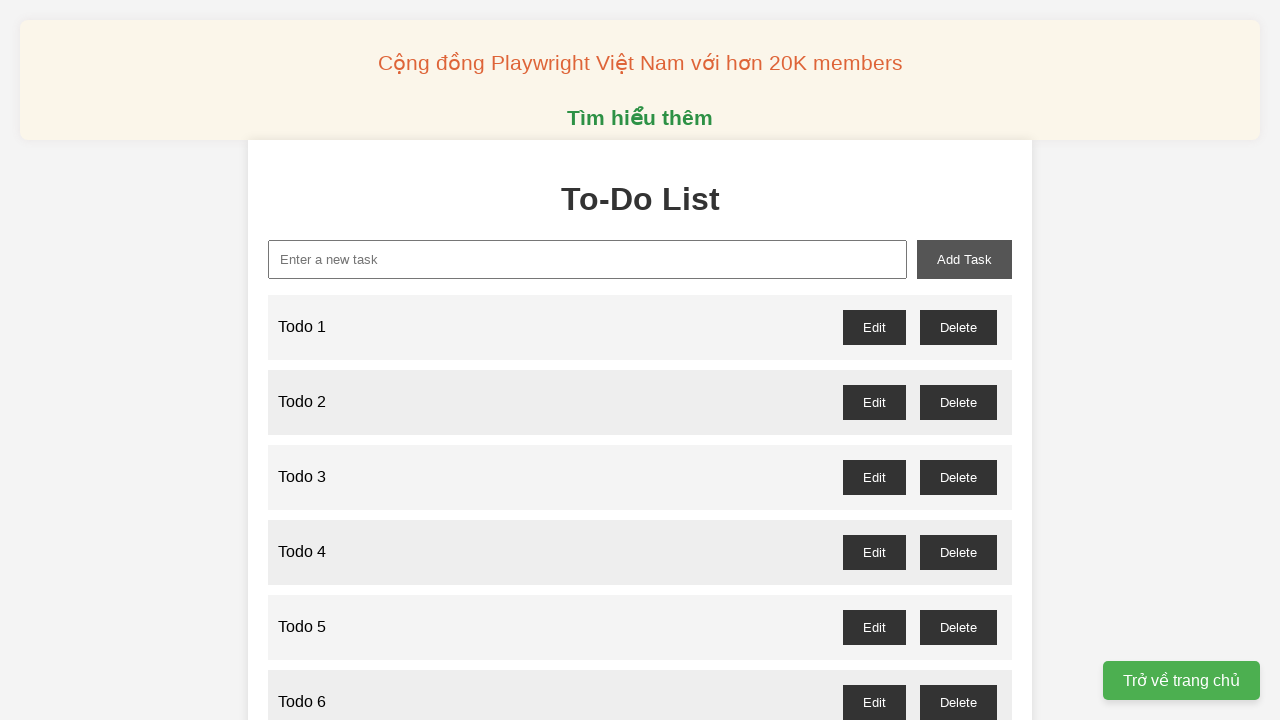

Filled new-task input with 'Todo 97' on xpath=//input[@id="new-task"]
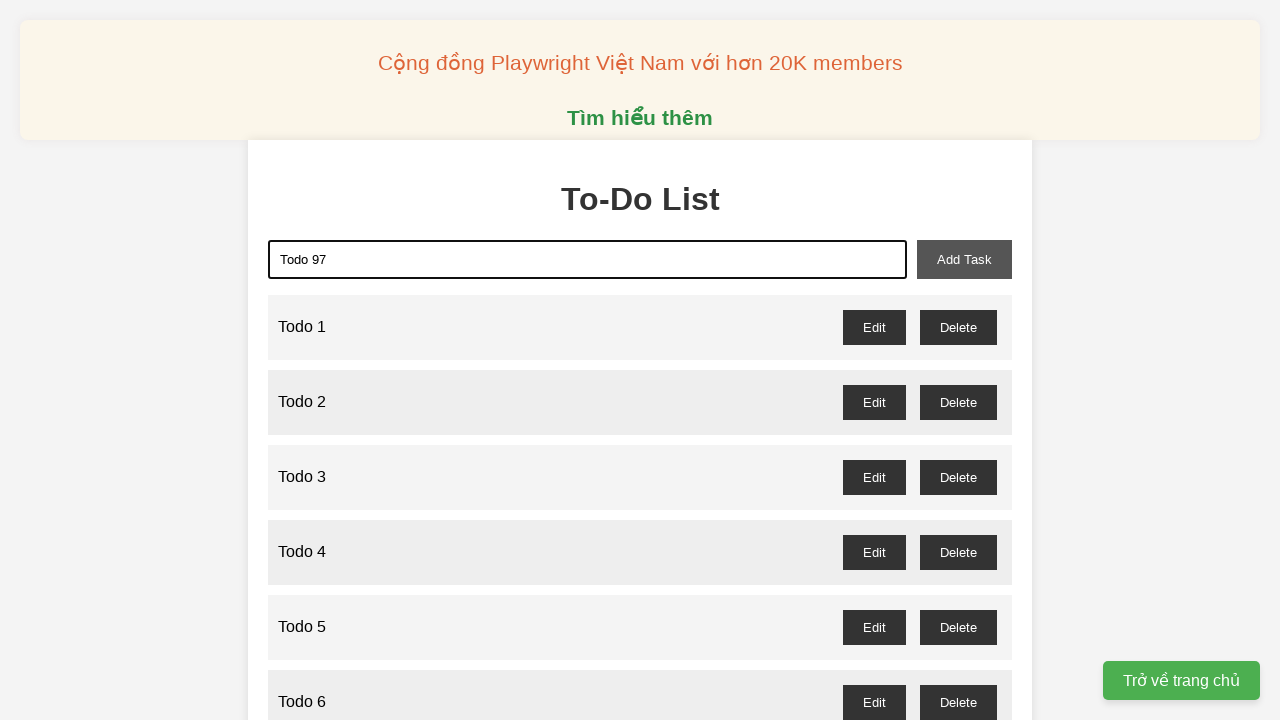

Clicked add-task button to add 'Todo 97' at (964, 259) on xpath=//button[@id="add-task"]
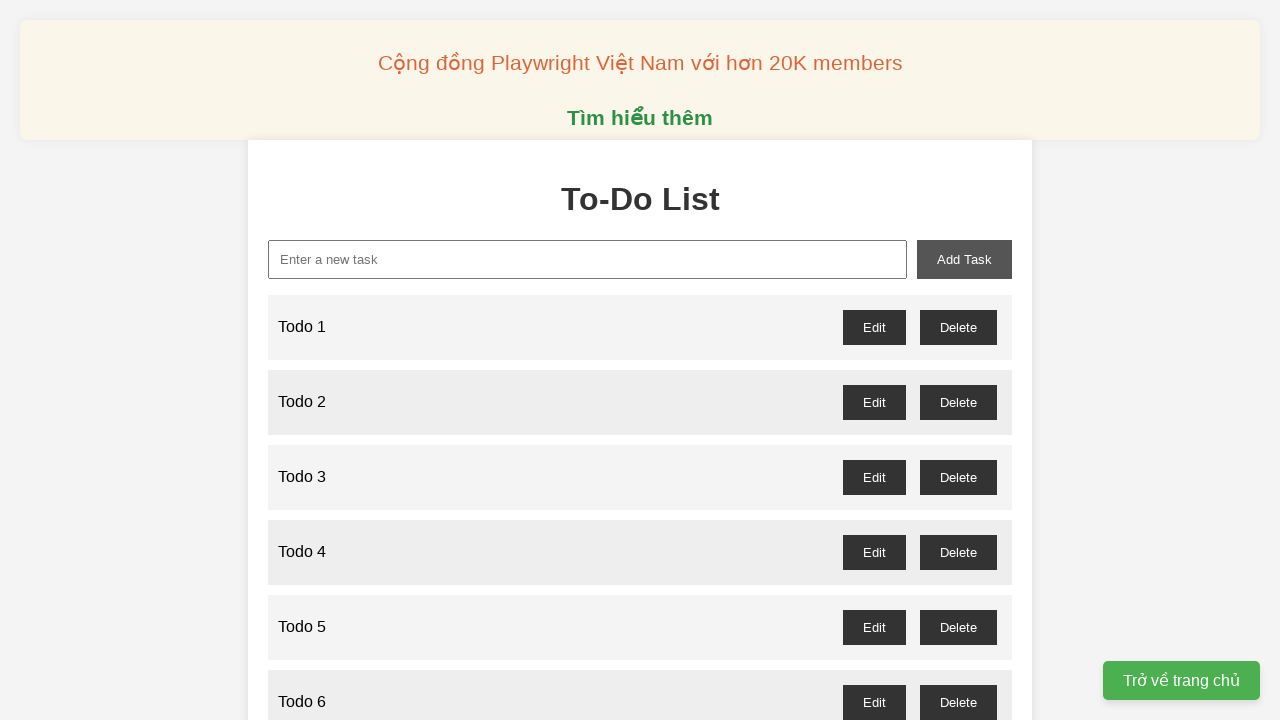

Filled new-task input with 'Todo 98' on xpath=//input[@id="new-task"]
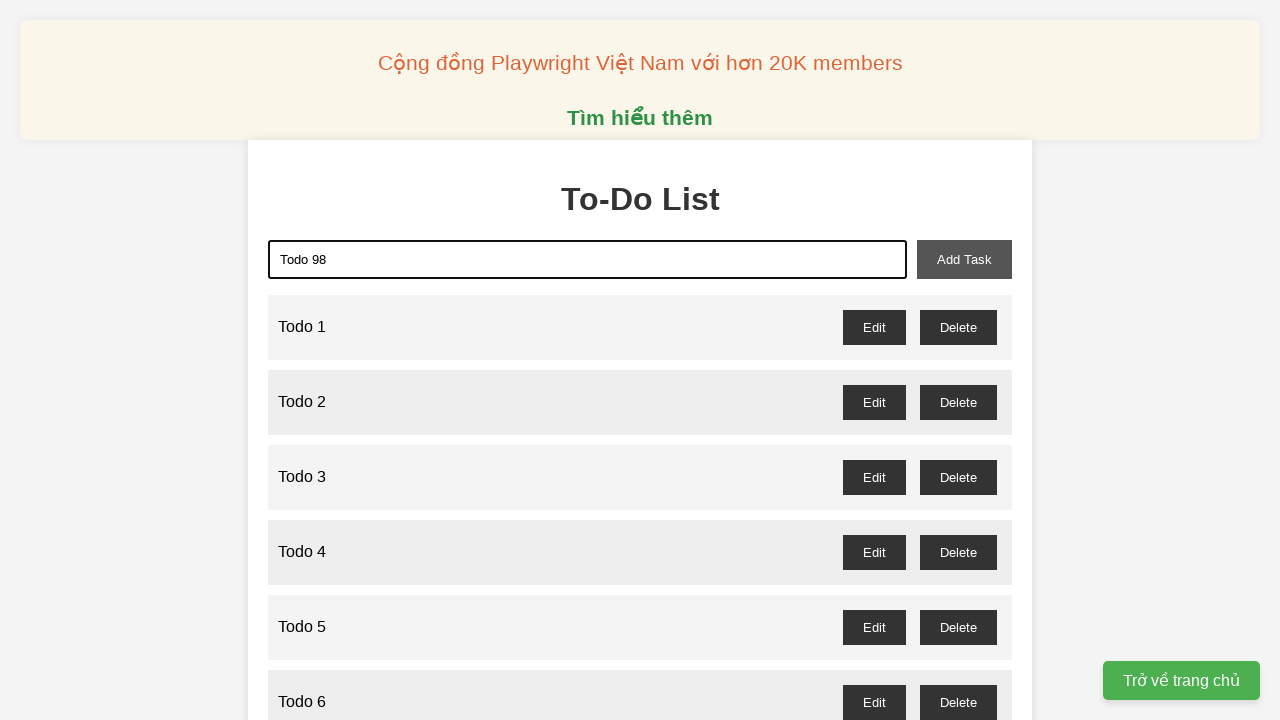

Clicked add-task button to add 'Todo 98' at (964, 259) on xpath=//button[@id="add-task"]
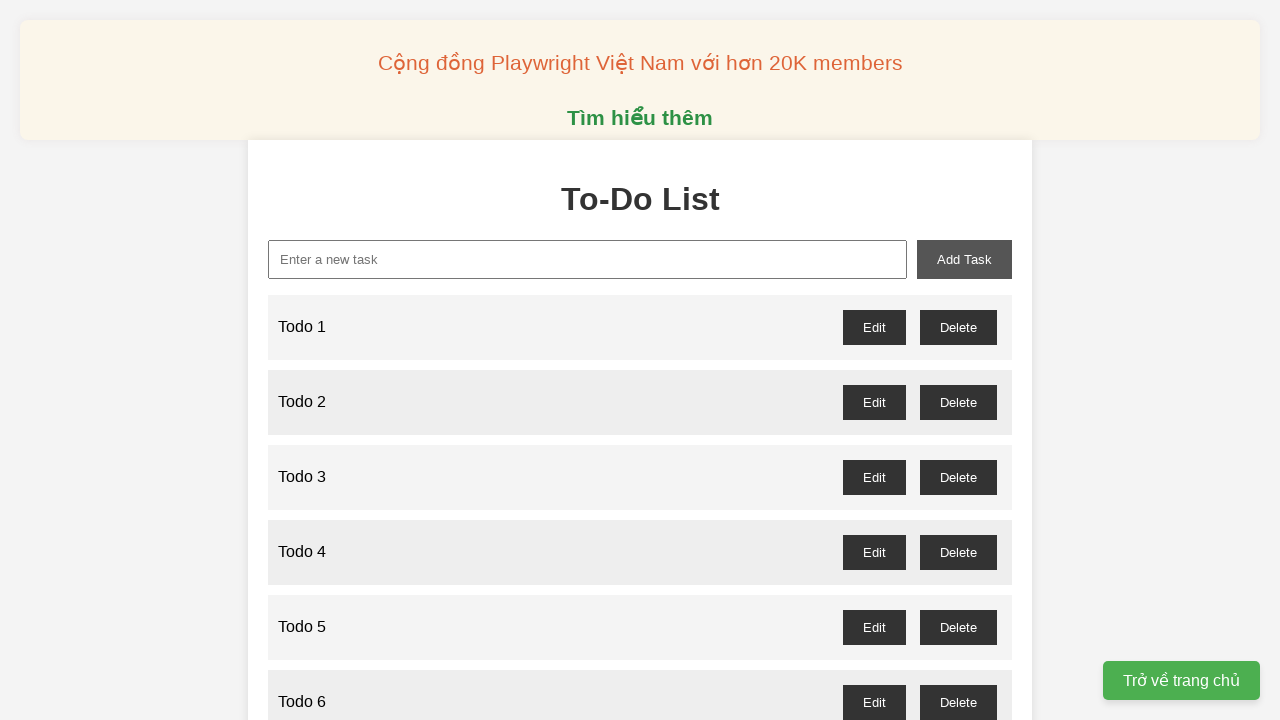

Filled new-task input with 'Todo 99' on xpath=//input[@id="new-task"]
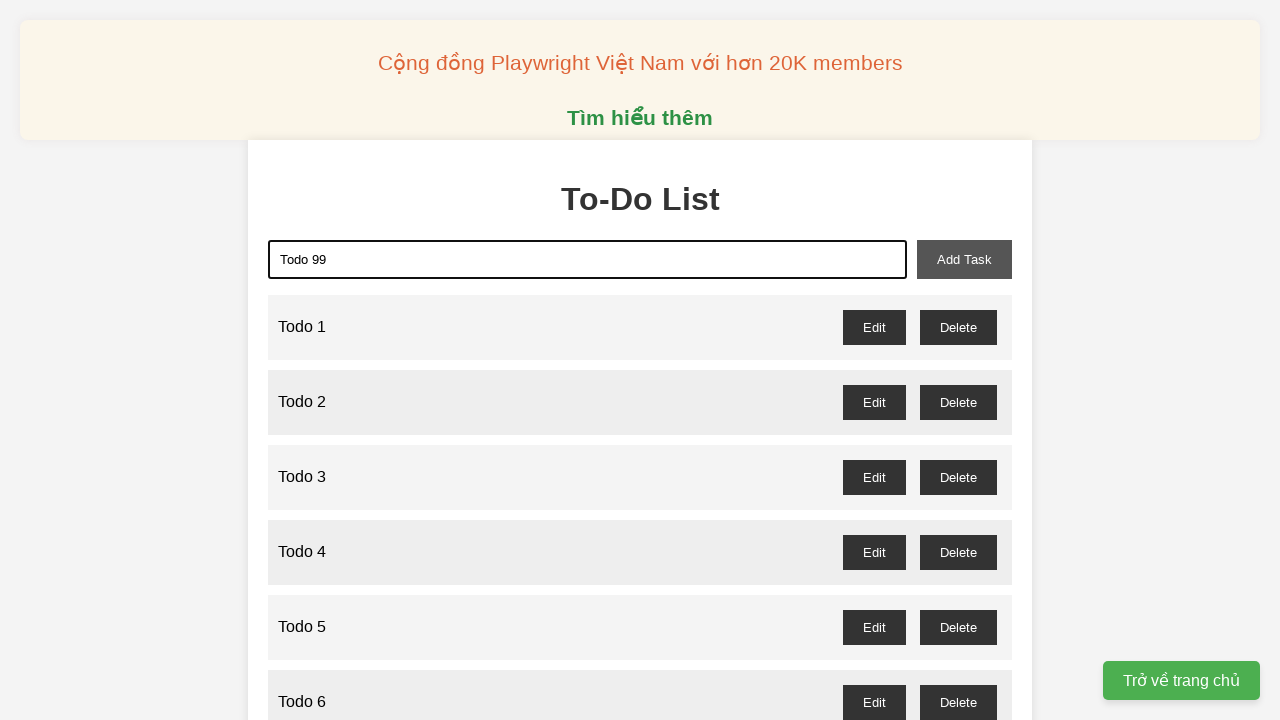

Clicked add-task button to add 'Todo 99' at (964, 259) on xpath=//button[@id="add-task"]
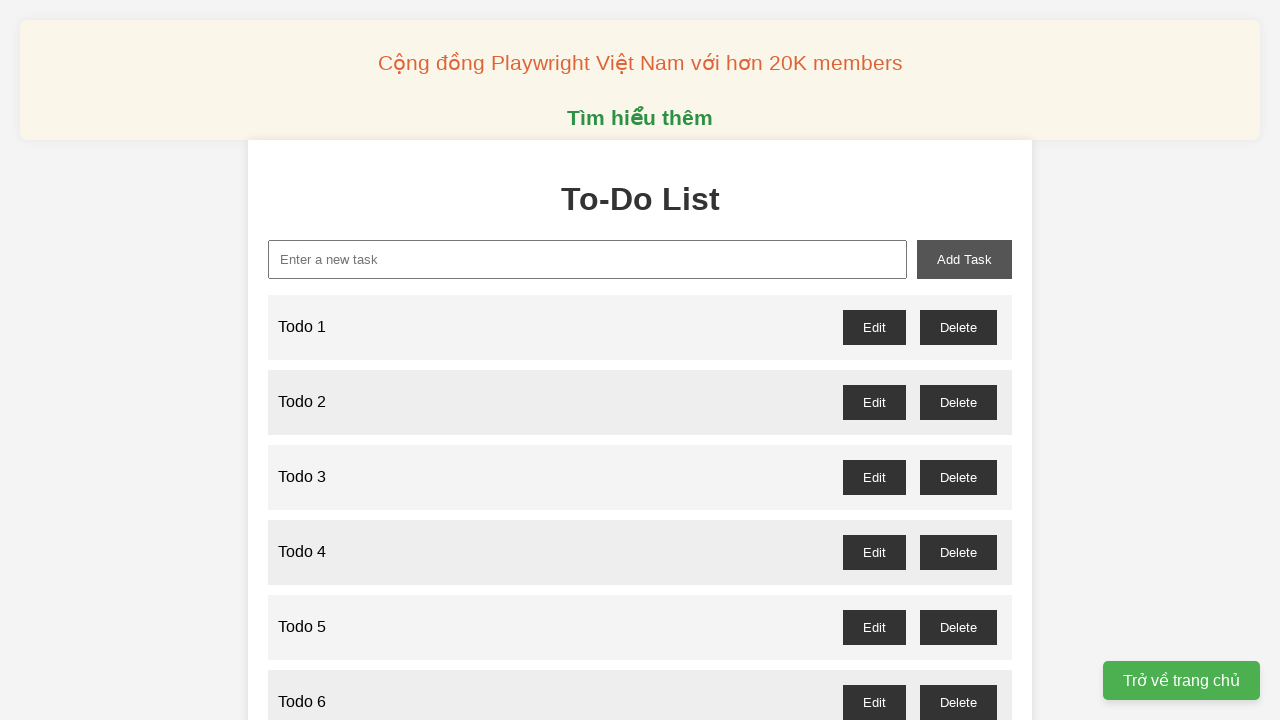

Filled new-task input with 'Todo 100' on xpath=//input[@id="new-task"]
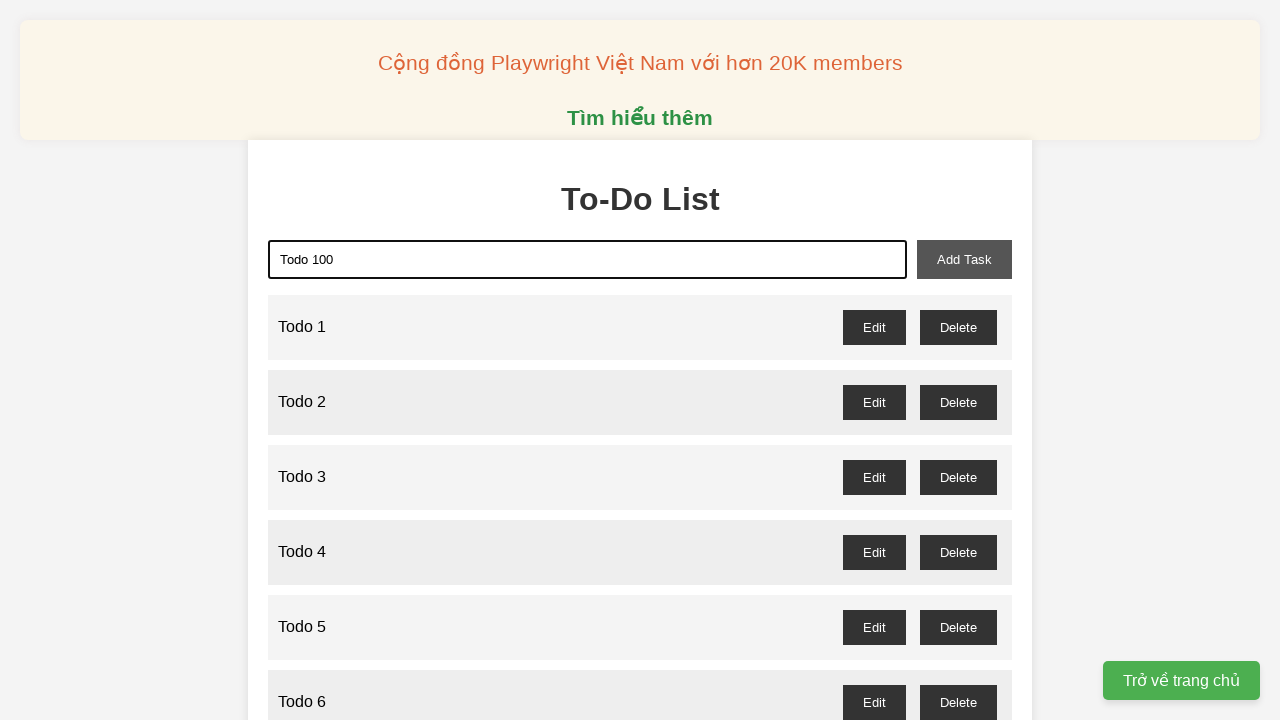

Clicked add-task button to add 'Todo 100' at (964, 259) on xpath=//button[@id="add-task"]
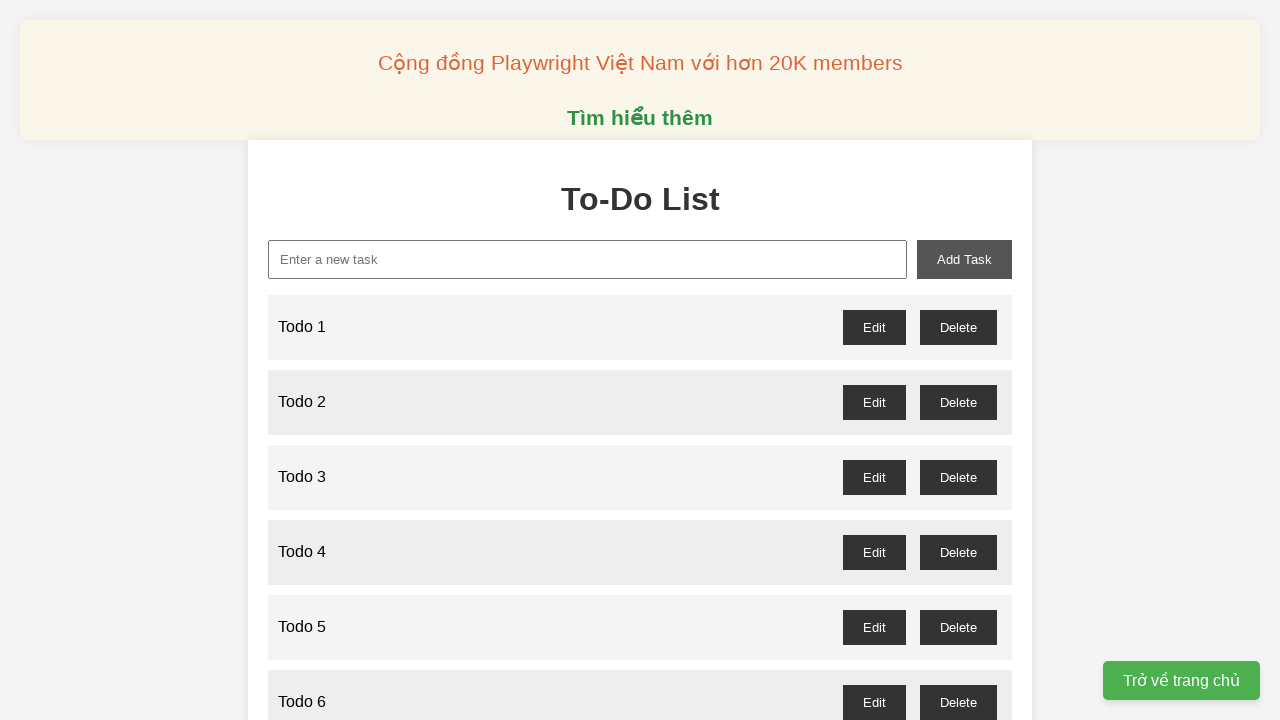

Set up dialog handler to accept confirmation dialogs
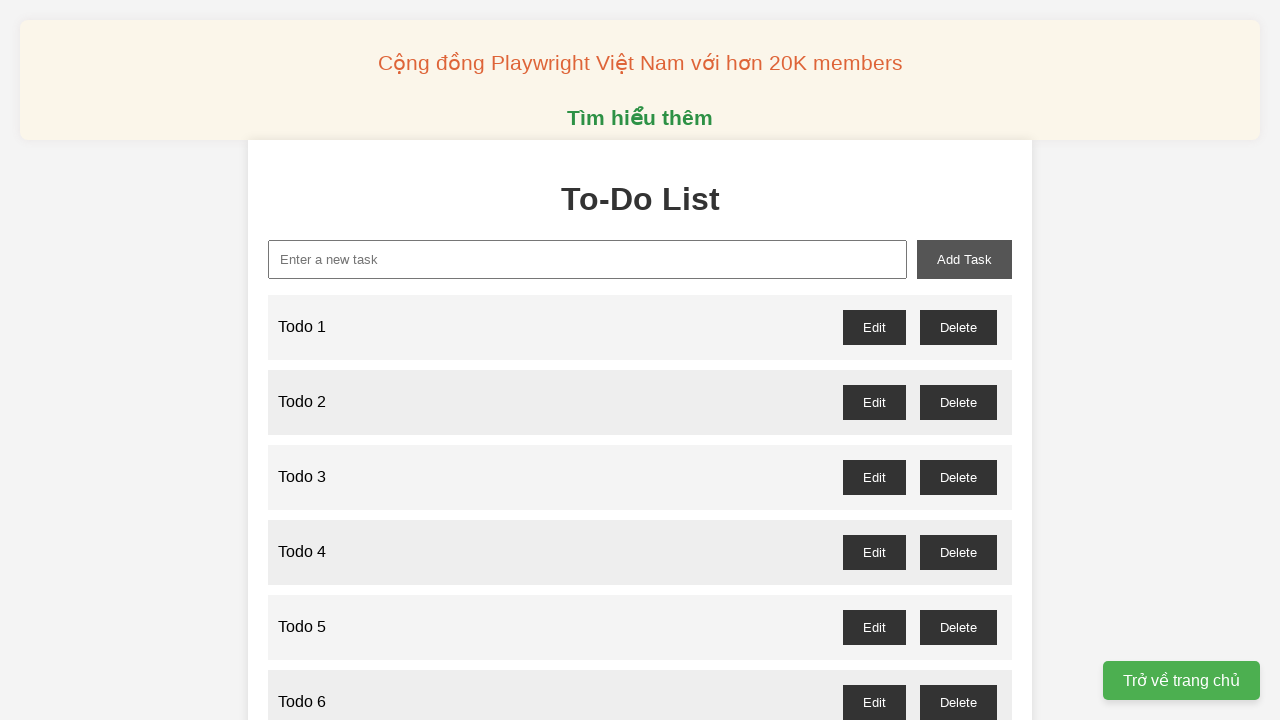

Clicked delete button for Todo 1 (odd number) at (958, 327) on //button[@id="todo-1-delete"]
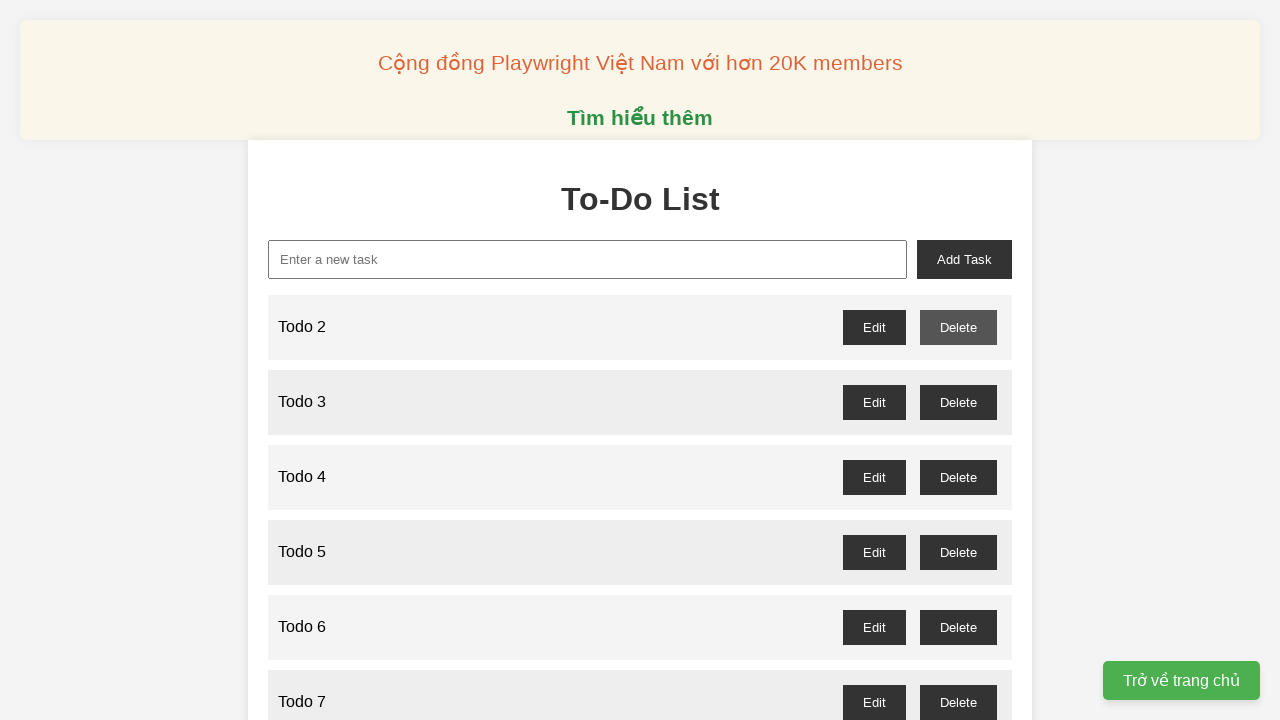

Clicked delete button for Todo 3 (odd number) at (958, 402) on //button[@id="todo-3-delete"]
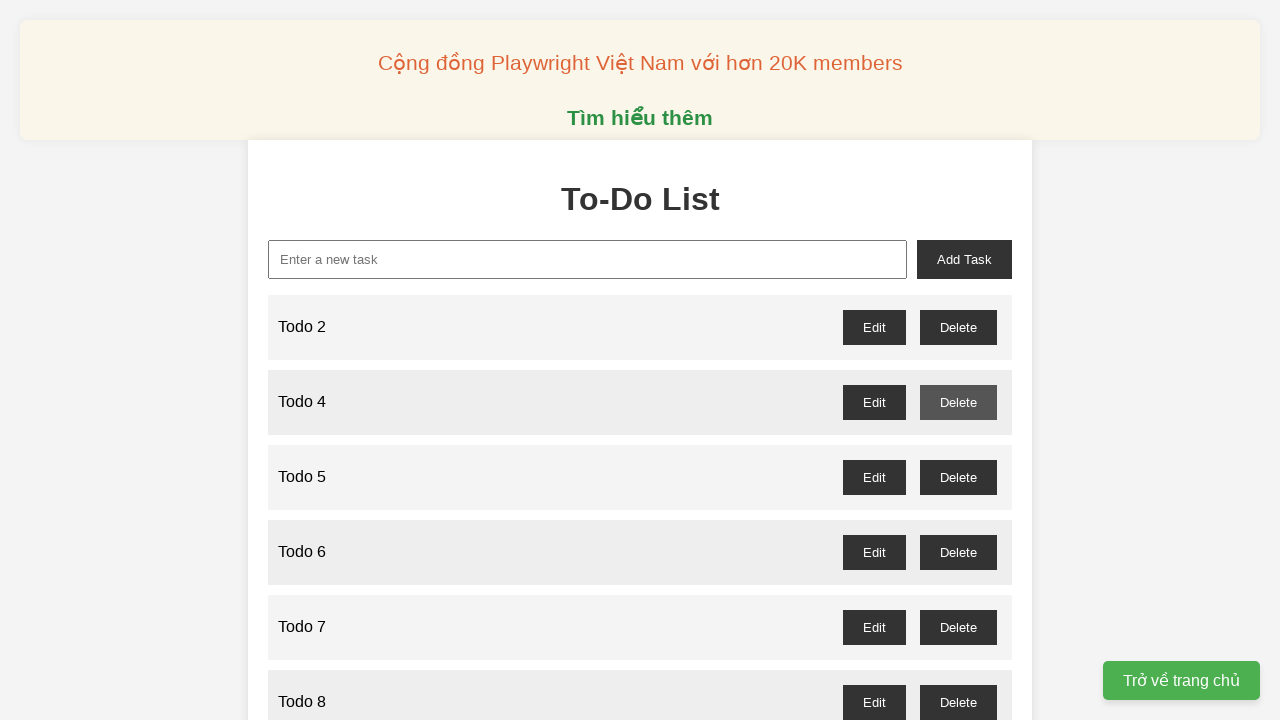

Clicked delete button for Todo 5 (odd number) at (958, 477) on //button[@id="todo-5-delete"]
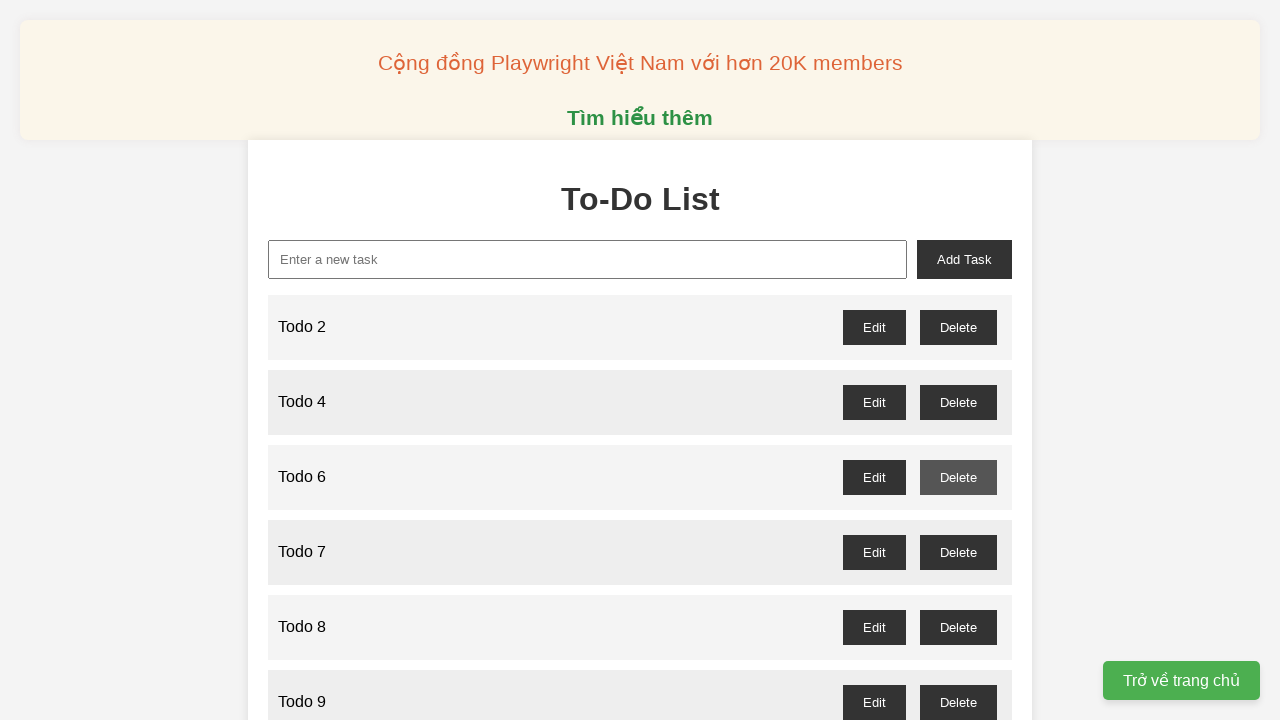

Clicked delete button for Todo 7 (odd number) at (958, 552) on //button[@id="todo-7-delete"]
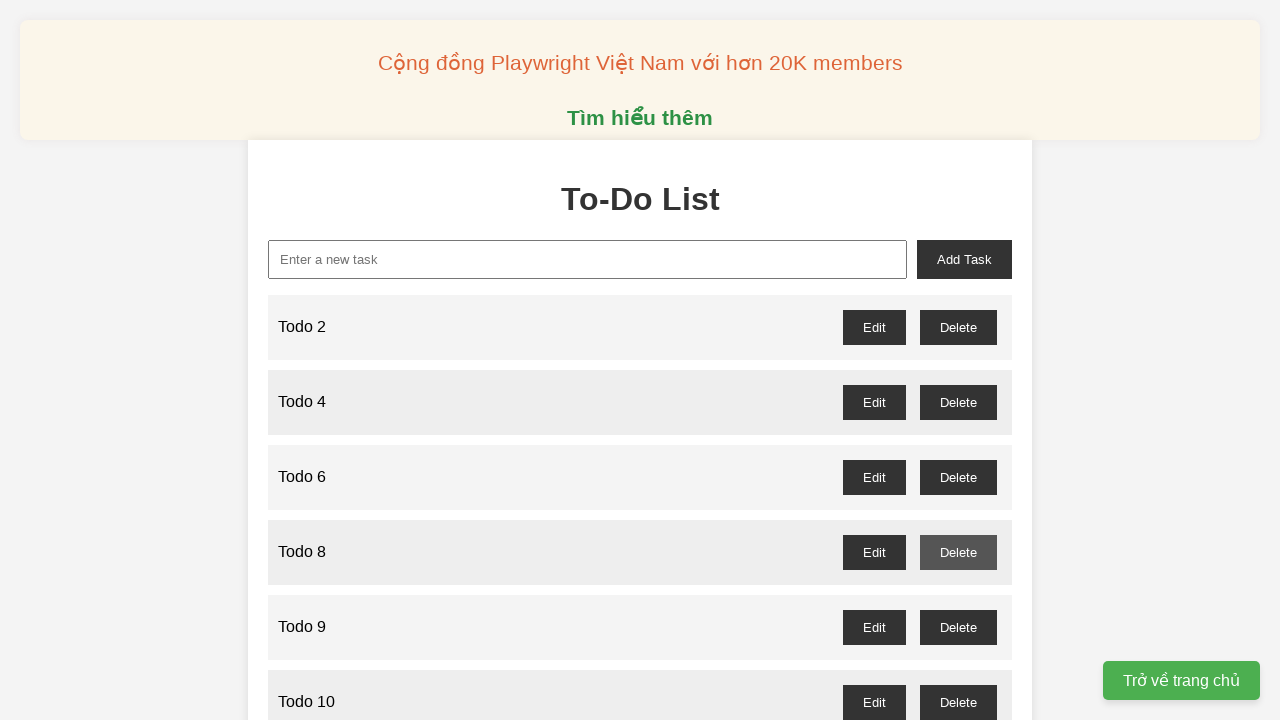

Clicked delete button for Todo 9 (odd number) at (958, 627) on //button[@id="todo-9-delete"]
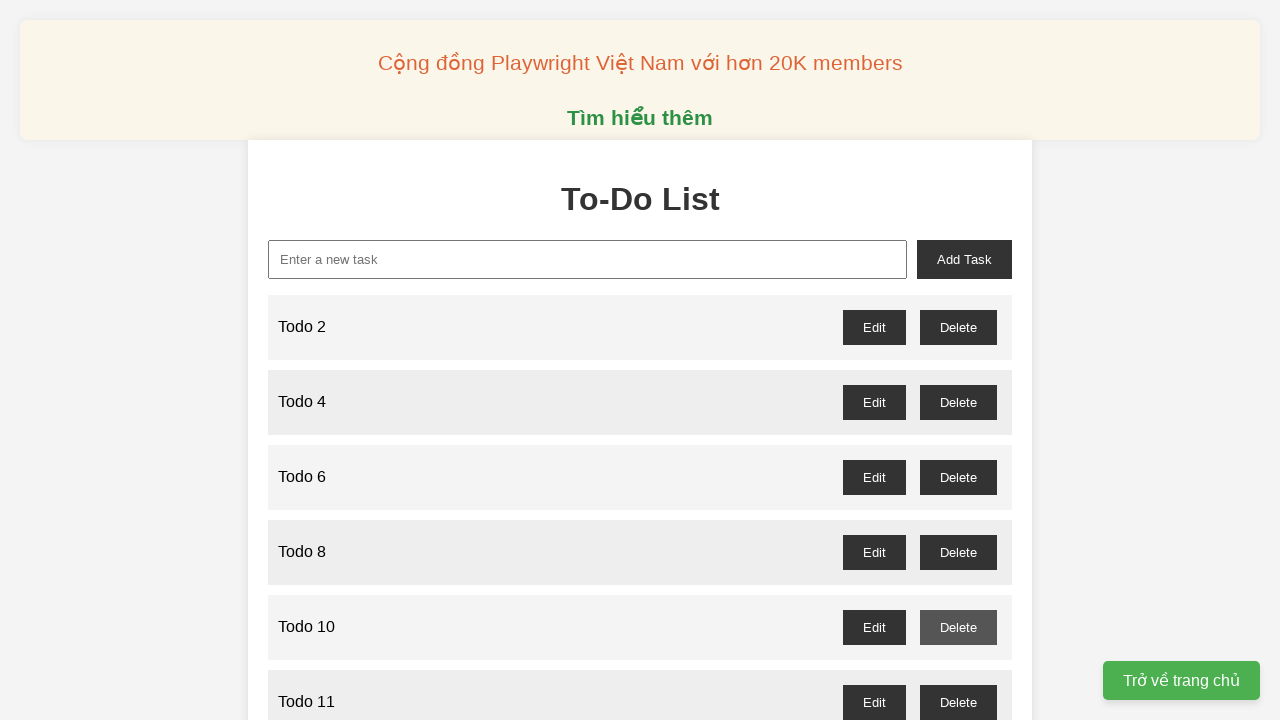

Clicked delete button for Todo 11 (odd number) at (958, 702) on //button[@id="todo-11-delete"]
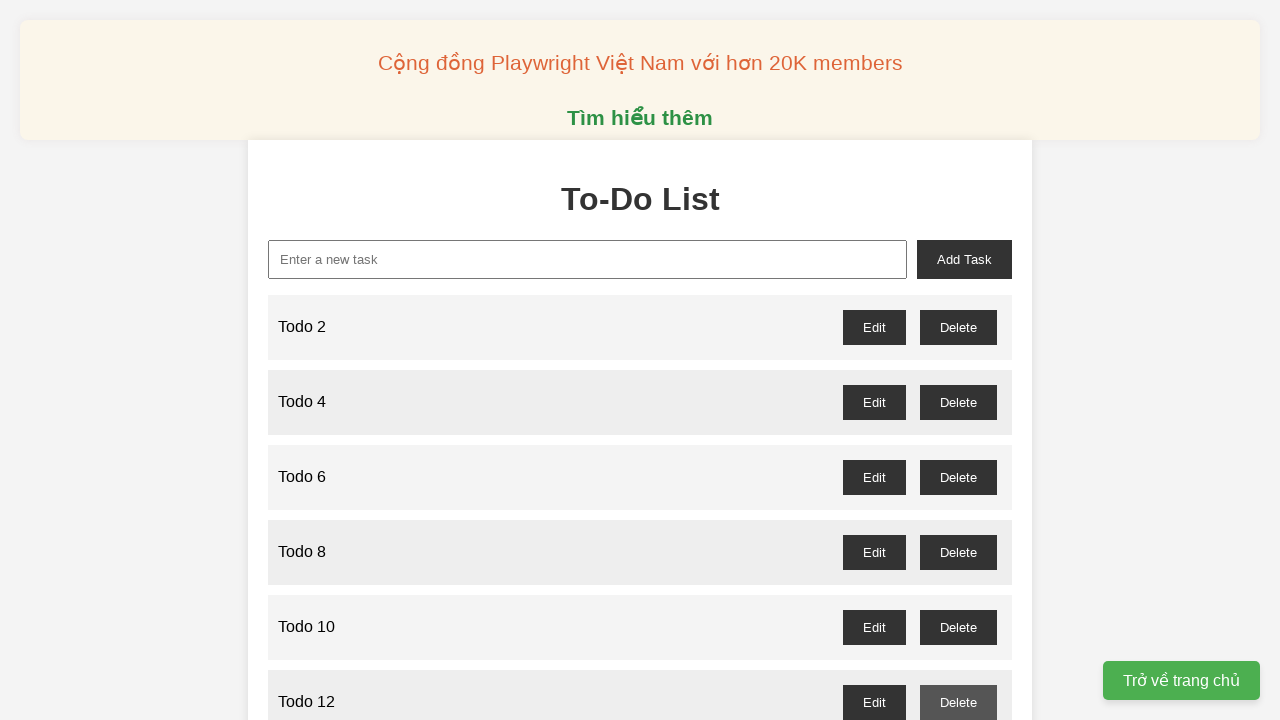

Clicked delete button for Todo 13 (odd number) at (958, 360) on //button[@id="todo-13-delete"]
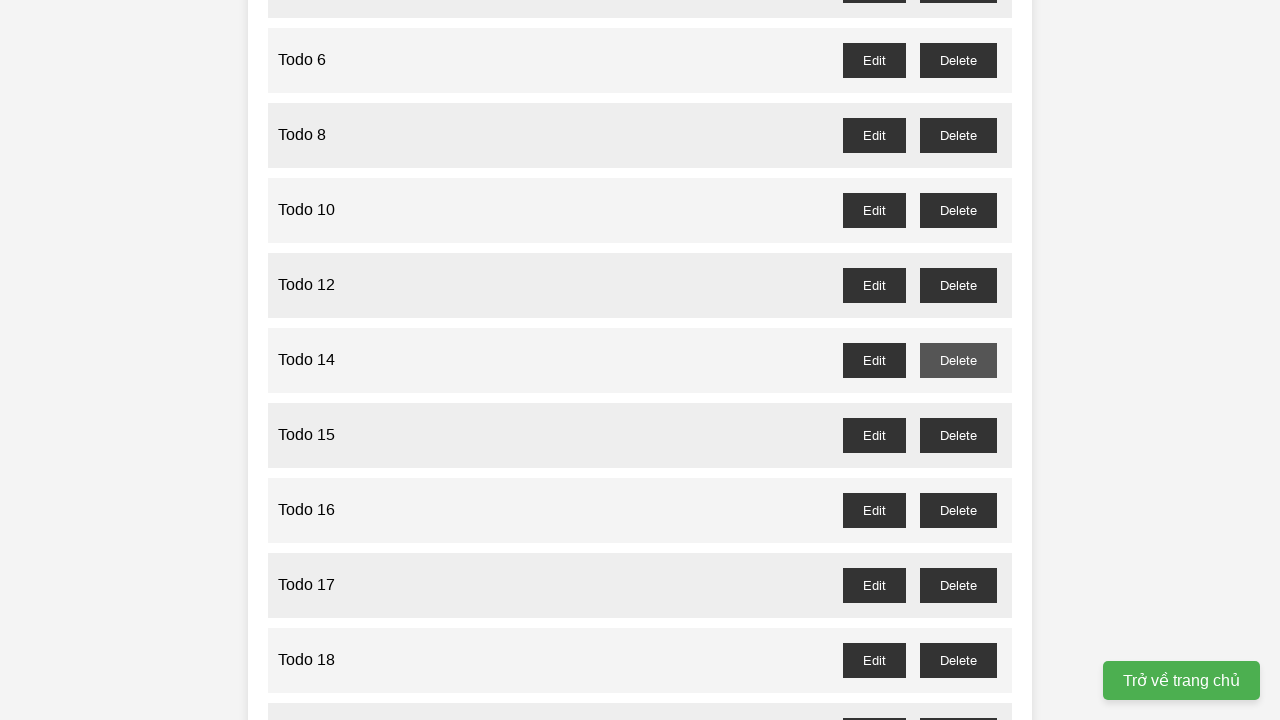

Clicked delete button for Todo 15 (odd number) at (958, 435) on //button[@id="todo-15-delete"]
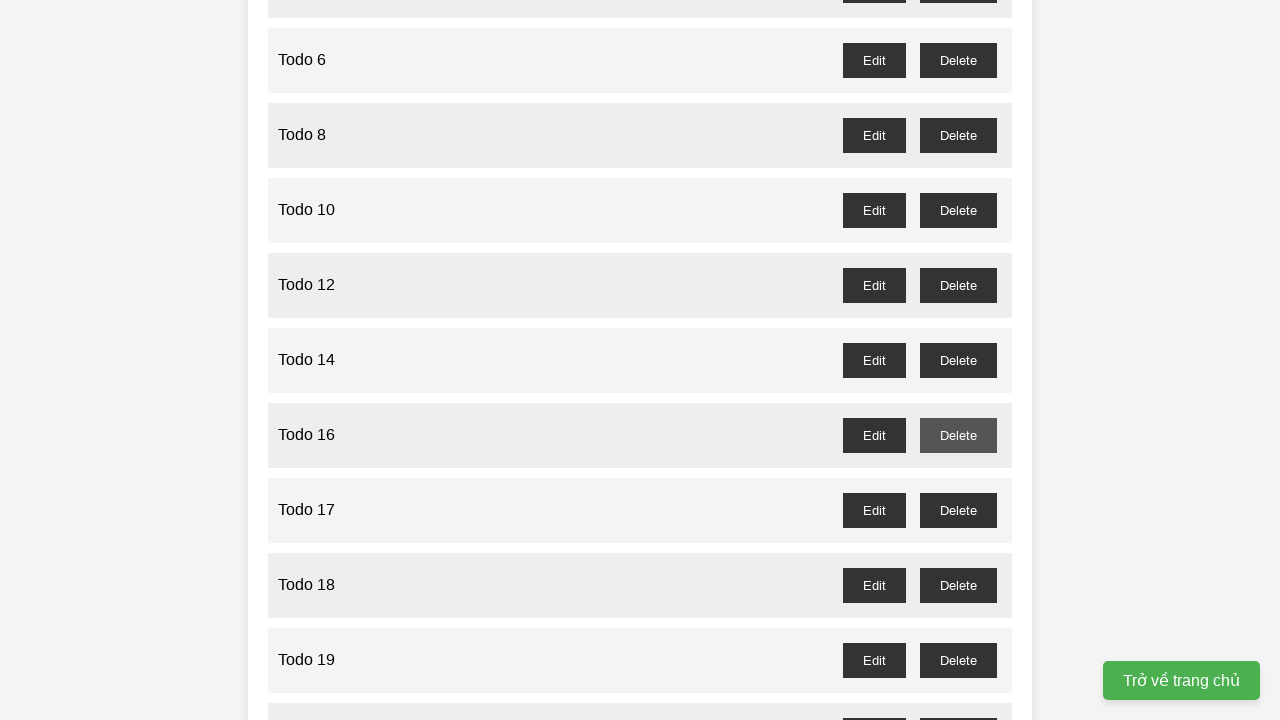

Clicked delete button for Todo 17 (odd number) at (958, 510) on //button[@id="todo-17-delete"]
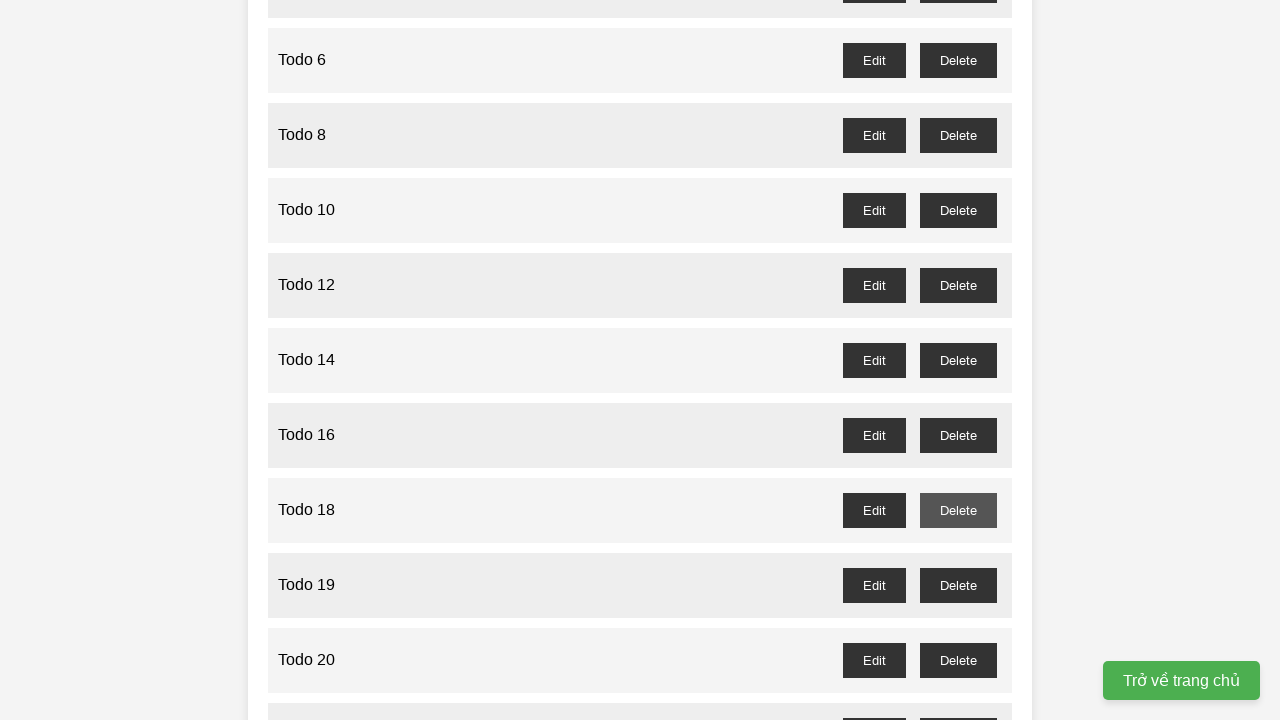

Clicked delete button for Todo 19 (odd number) at (958, 585) on //button[@id="todo-19-delete"]
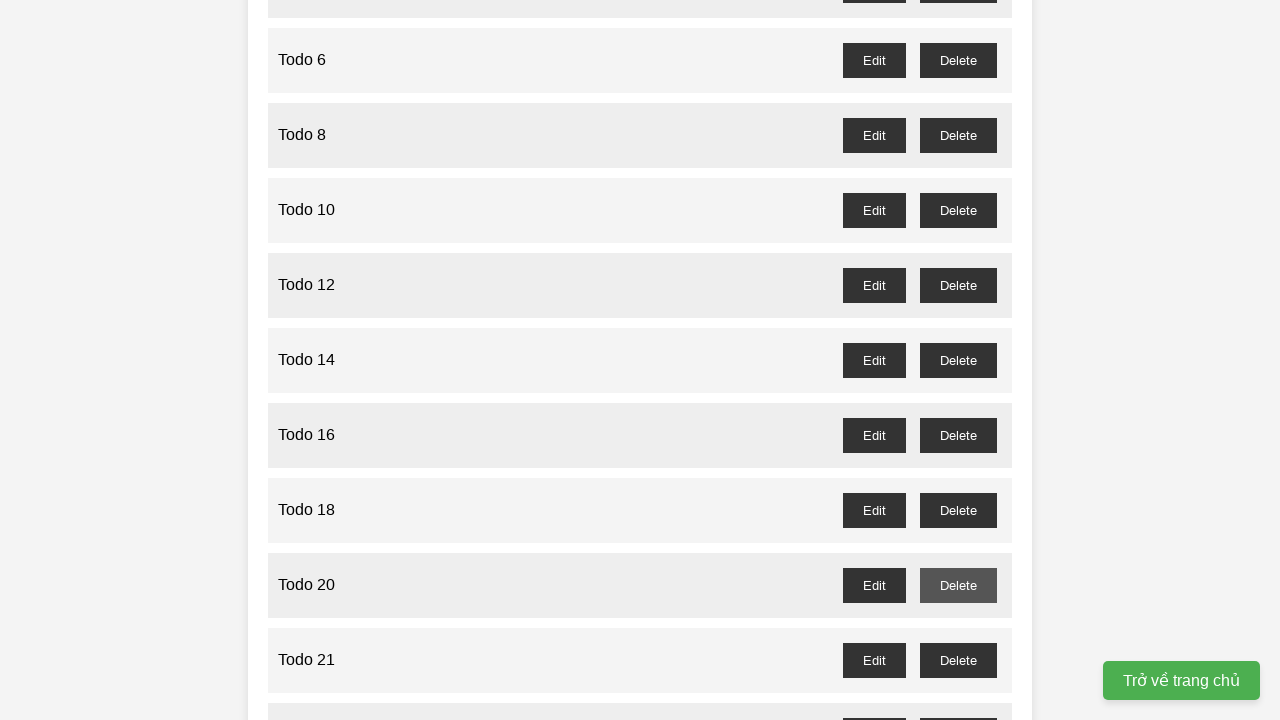

Clicked delete button for Todo 21 (odd number) at (958, 660) on //button[@id="todo-21-delete"]
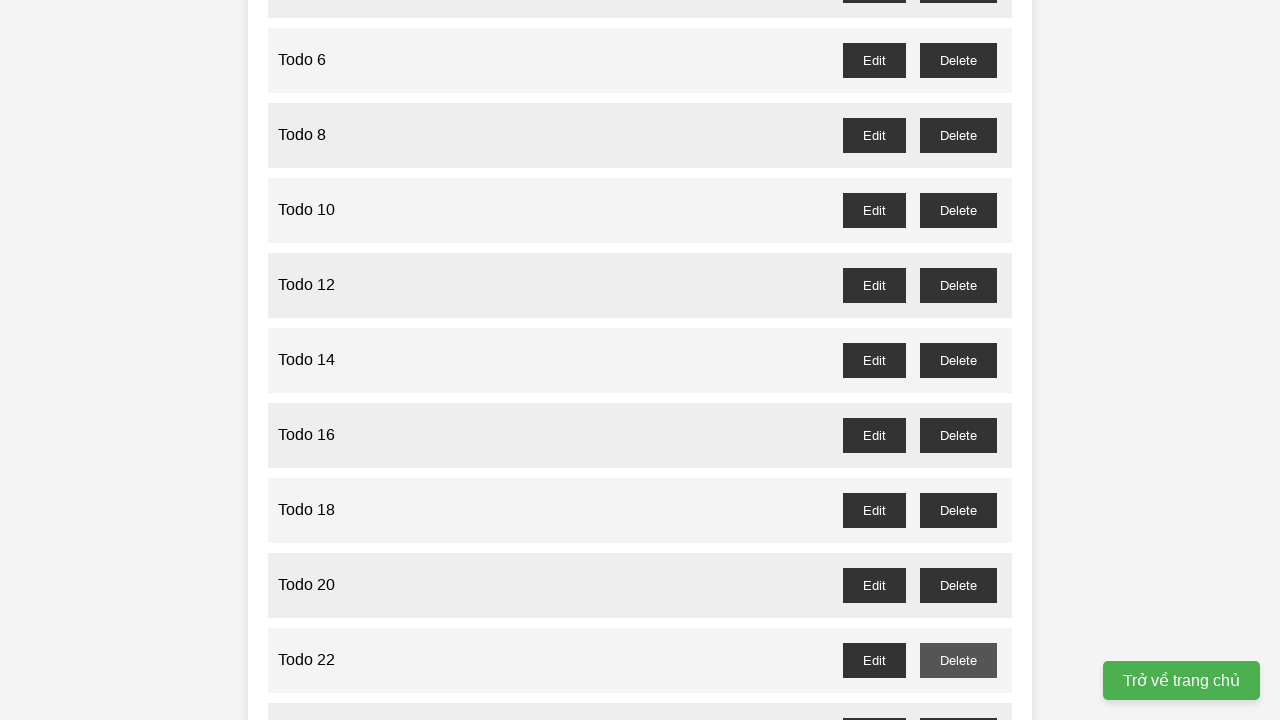

Clicked delete button for Todo 23 (odd number) at (958, 703) on //button[@id="todo-23-delete"]
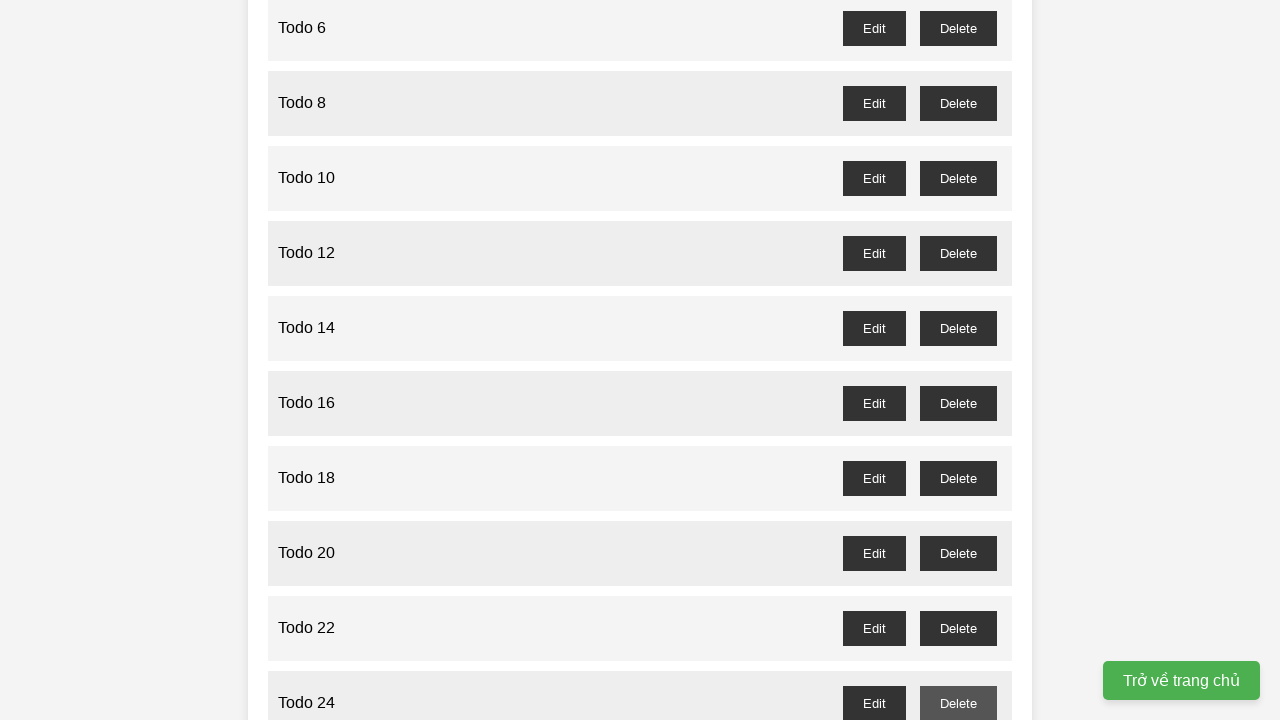

Clicked delete button for Todo 25 (odd number) at (958, 360) on //button[@id="todo-25-delete"]
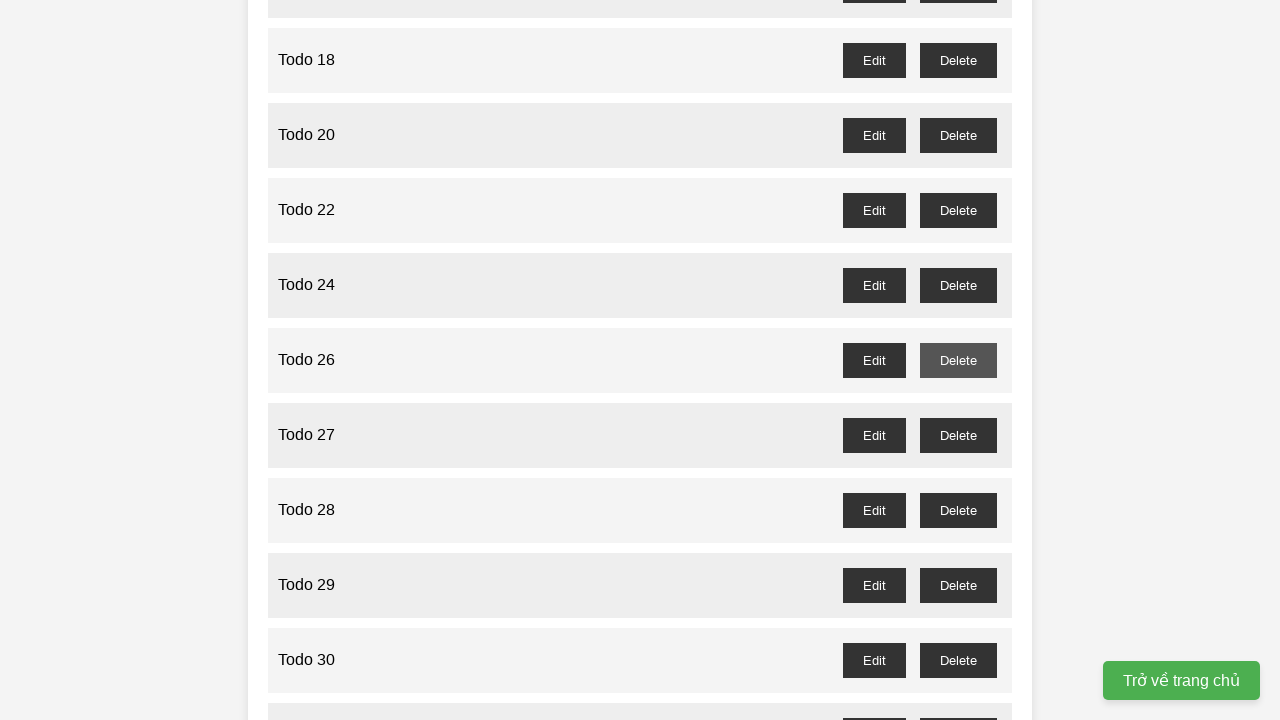

Clicked delete button for Todo 27 (odd number) at (958, 435) on //button[@id="todo-27-delete"]
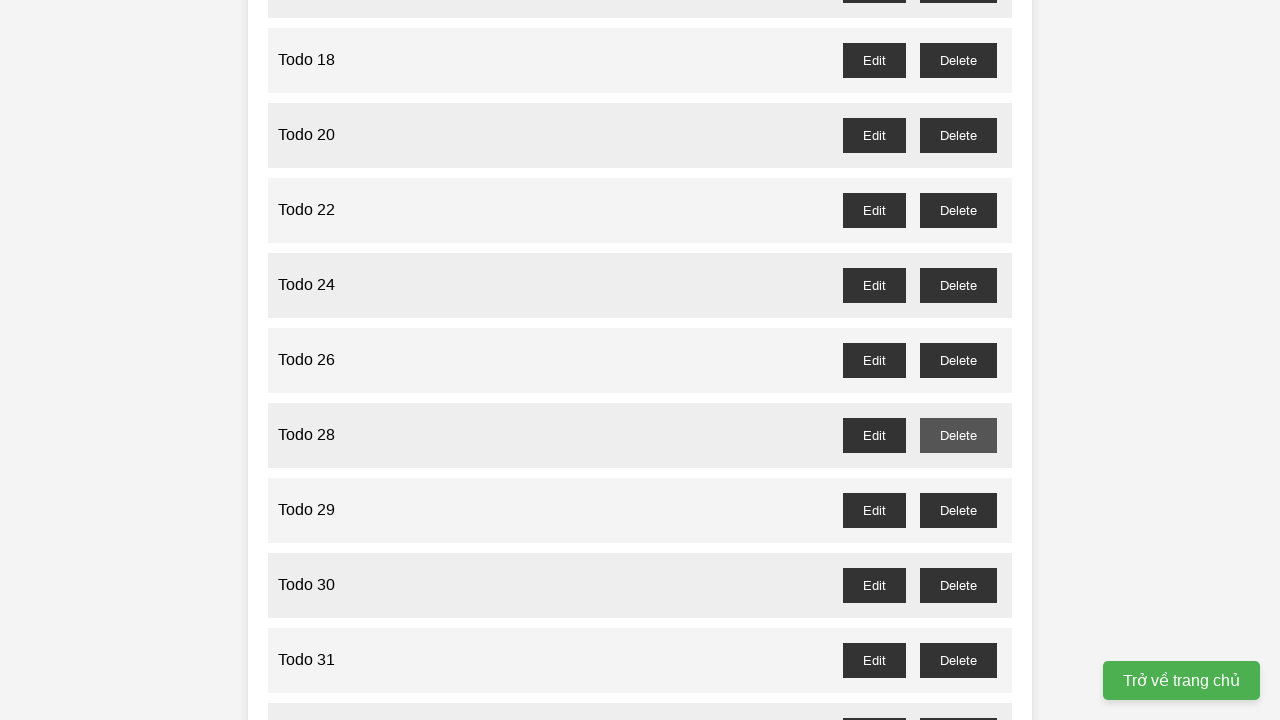

Clicked delete button for Todo 29 (odd number) at (958, 510) on //button[@id="todo-29-delete"]
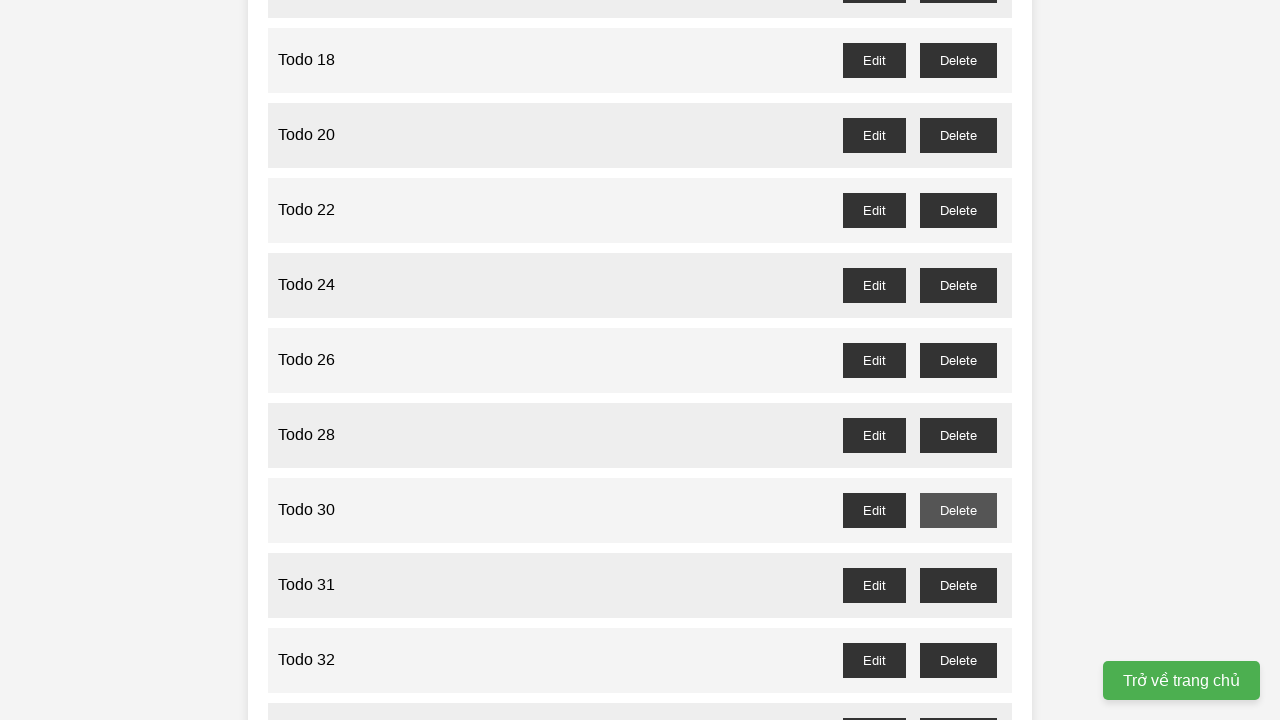

Clicked delete button for Todo 31 (odd number) at (958, 585) on //button[@id="todo-31-delete"]
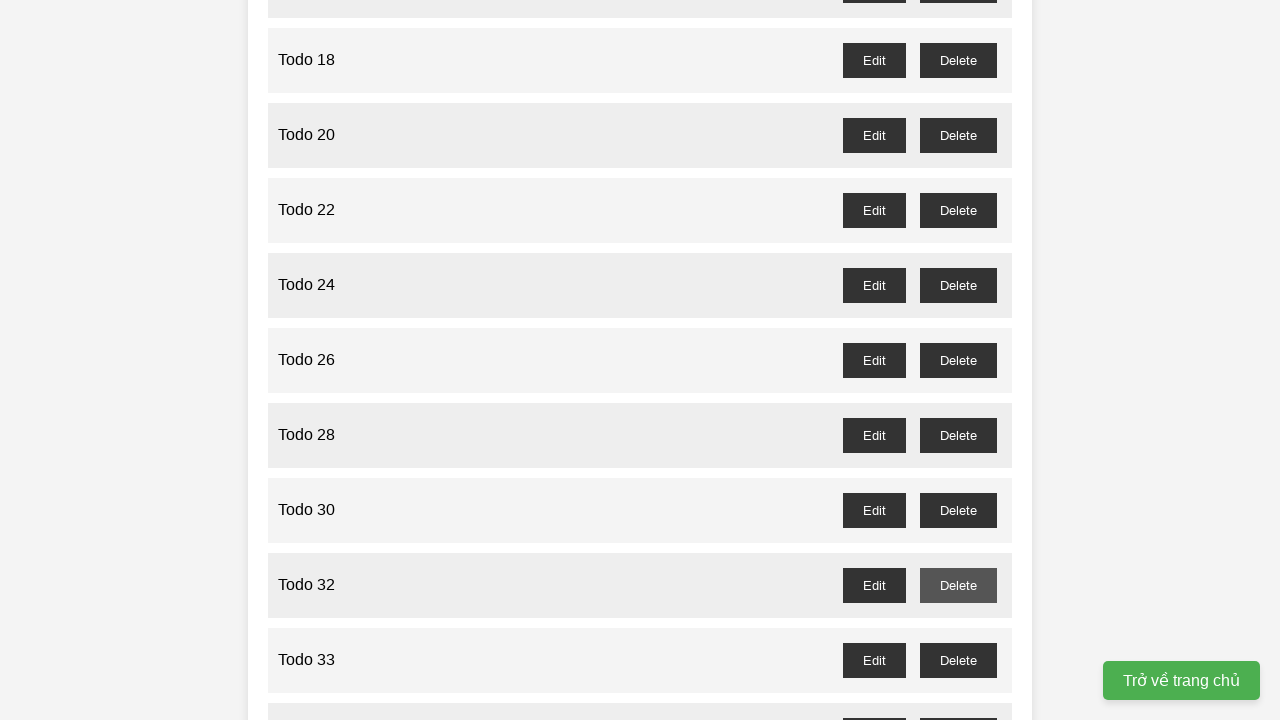

Clicked delete button for Todo 33 (odd number) at (958, 660) on //button[@id="todo-33-delete"]
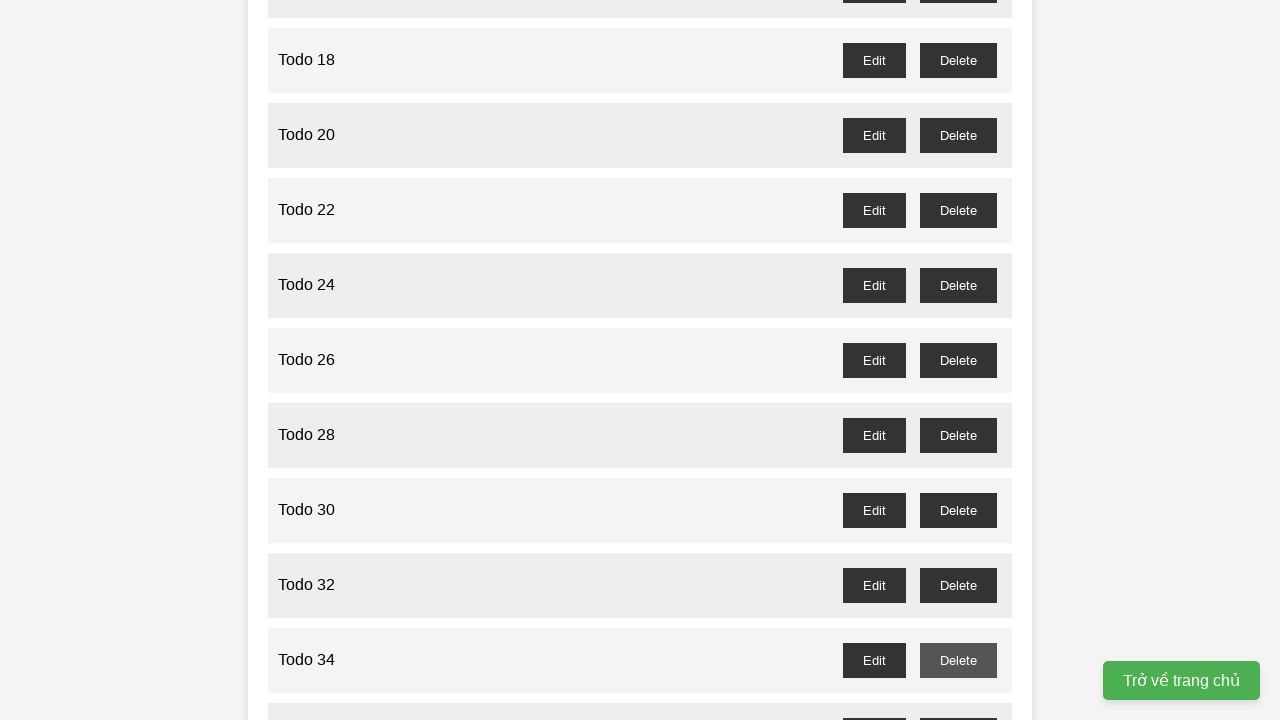

Clicked delete button for Todo 35 (odd number) at (958, 703) on //button[@id="todo-35-delete"]
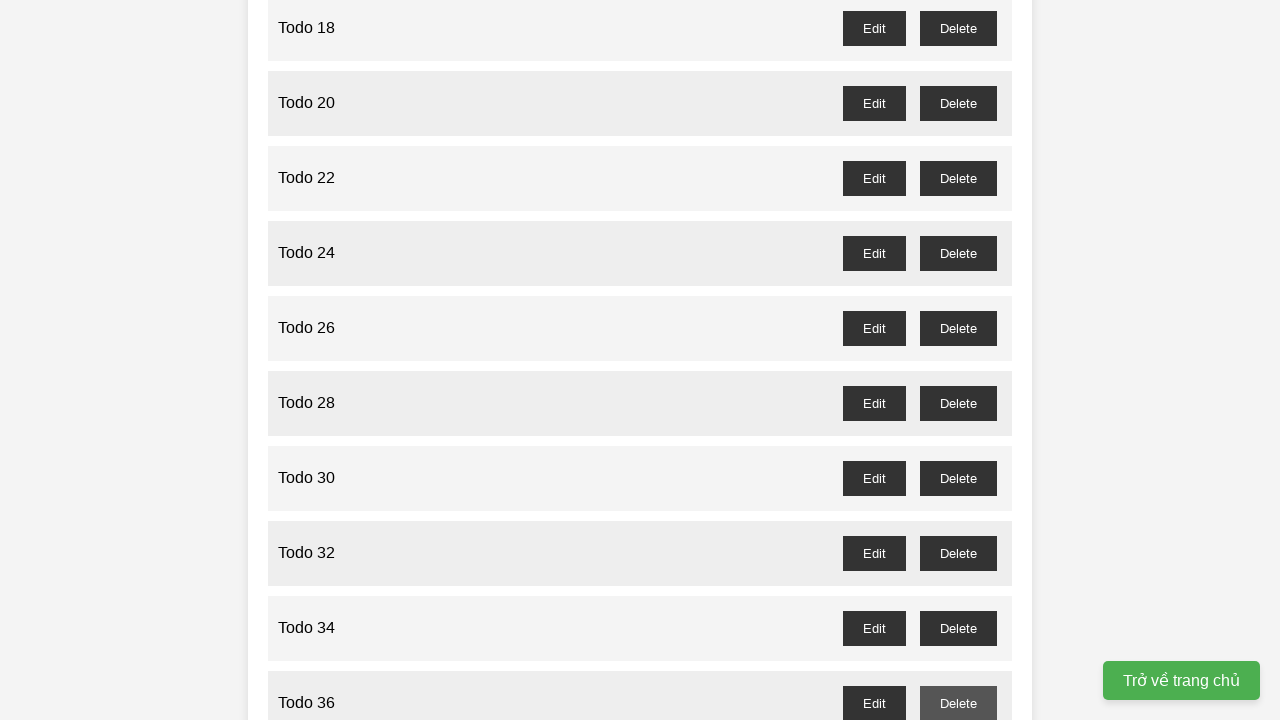

Clicked delete button for Todo 37 (odd number) at (958, 360) on //button[@id="todo-37-delete"]
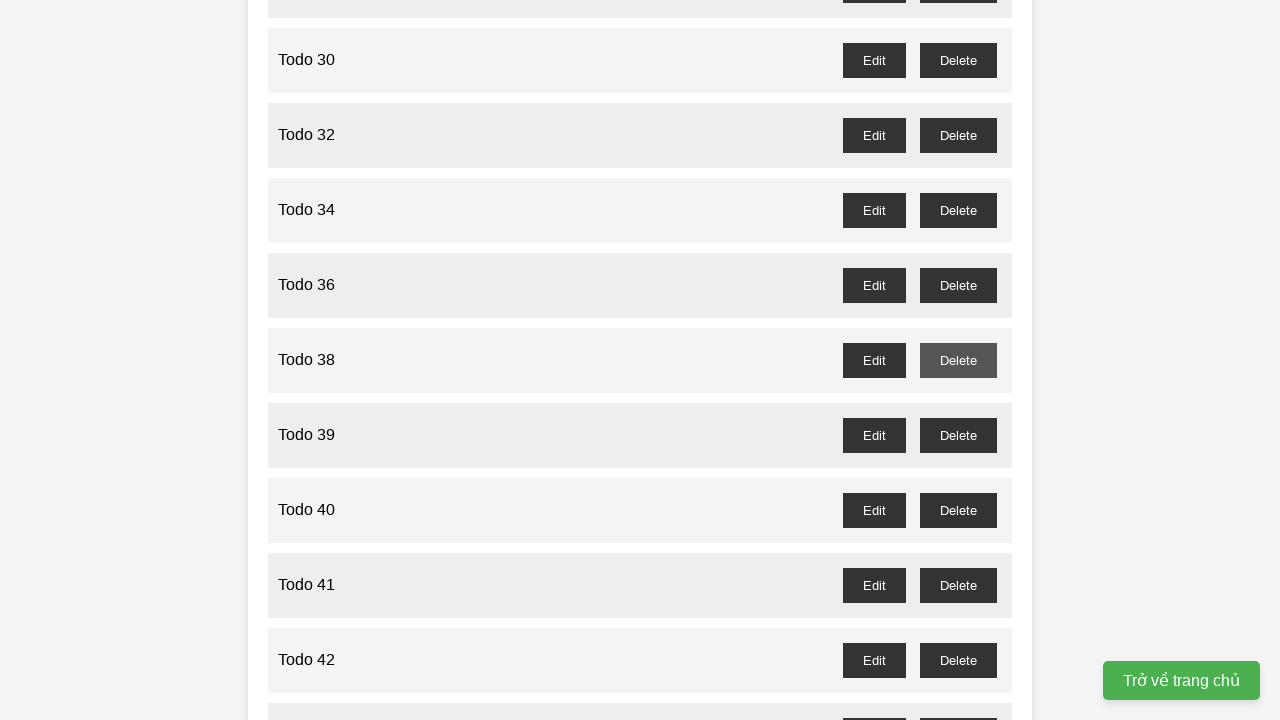

Clicked delete button for Todo 39 (odd number) at (958, 435) on //button[@id="todo-39-delete"]
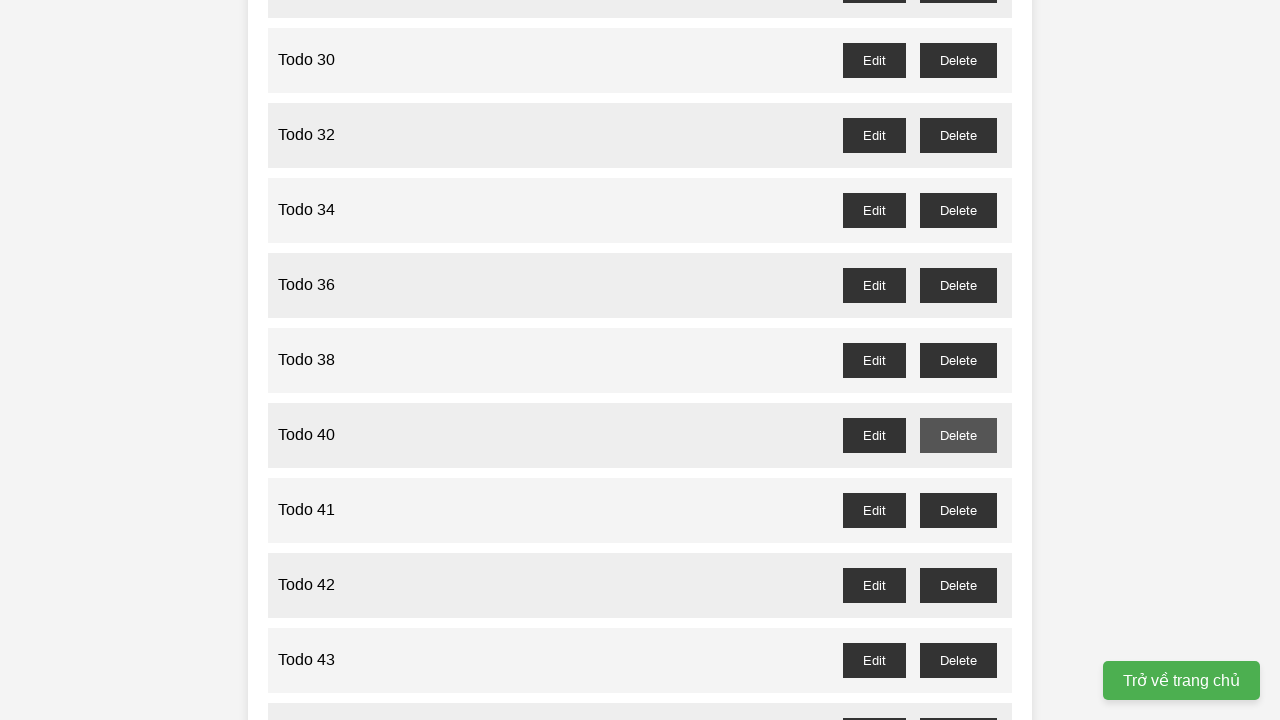

Clicked delete button for Todo 41 (odd number) at (958, 510) on //button[@id="todo-41-delete"]
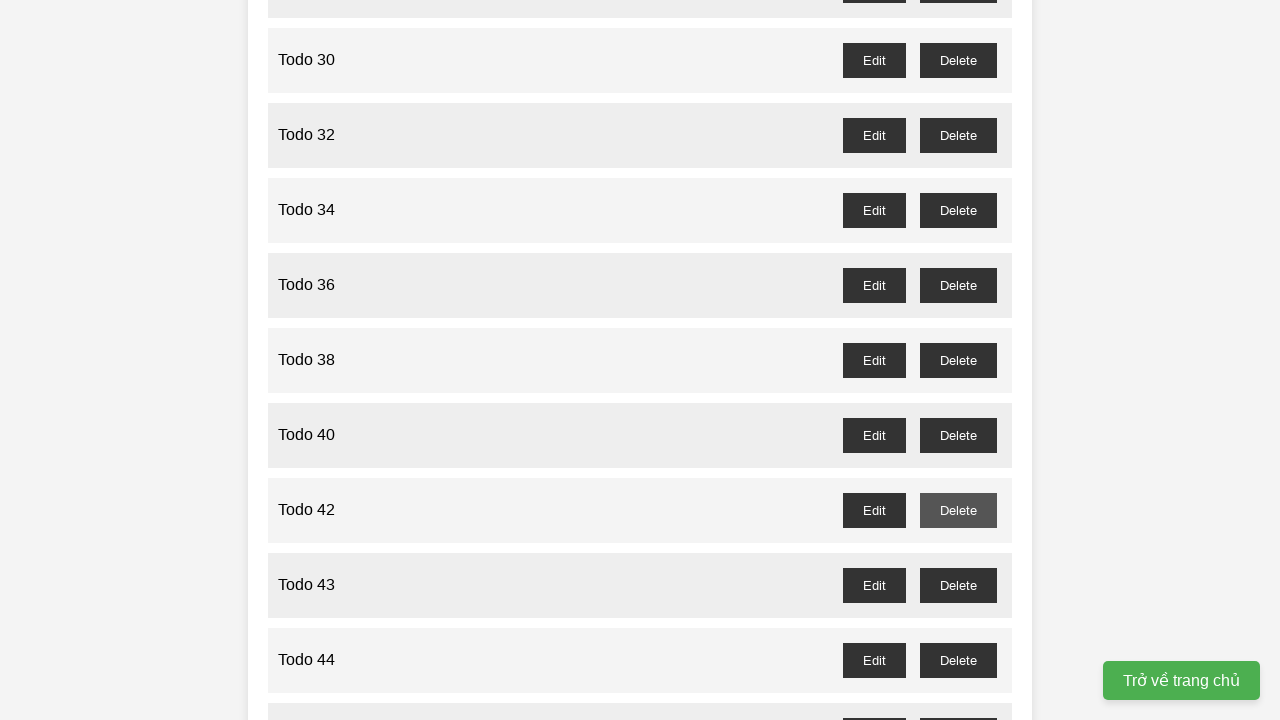

Clicked delete button for Todo 43 (odd number) at (958, 585) on //button[@id="todo-43-delete"]
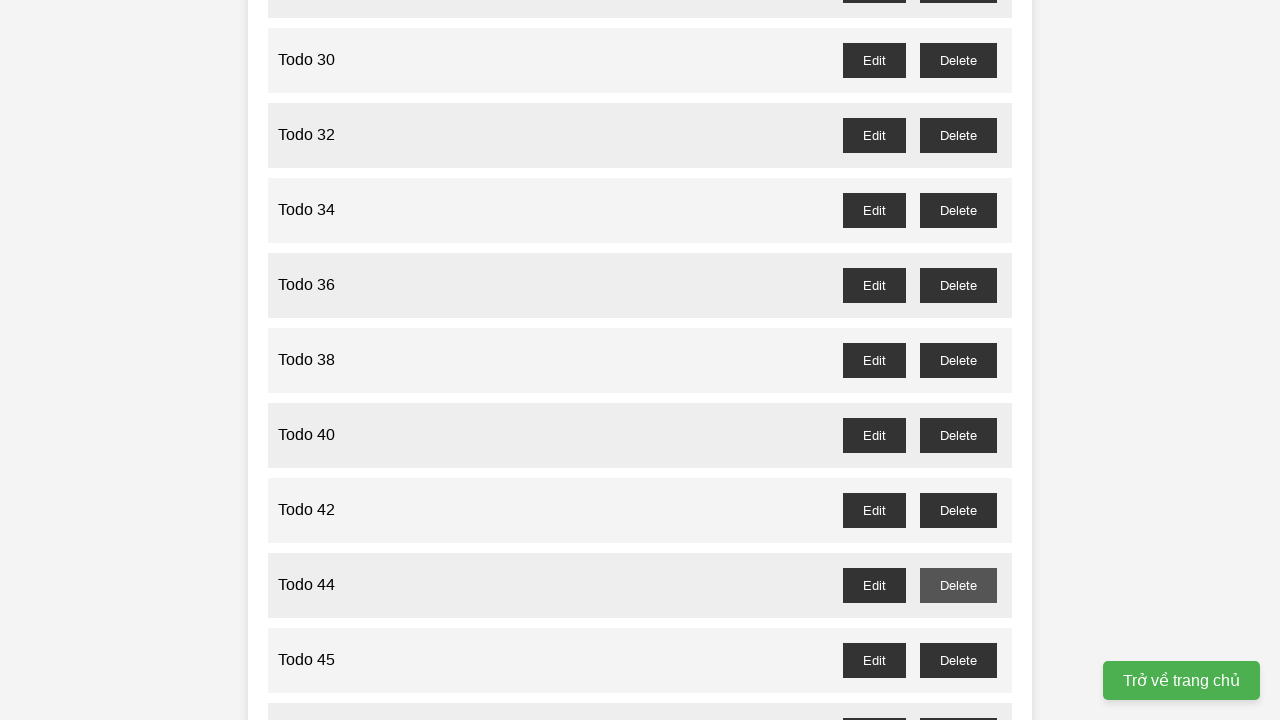

Clicked delete button for Todo 45 (odd number) at (958, 660) on //button[@id="todo-45-delete"]
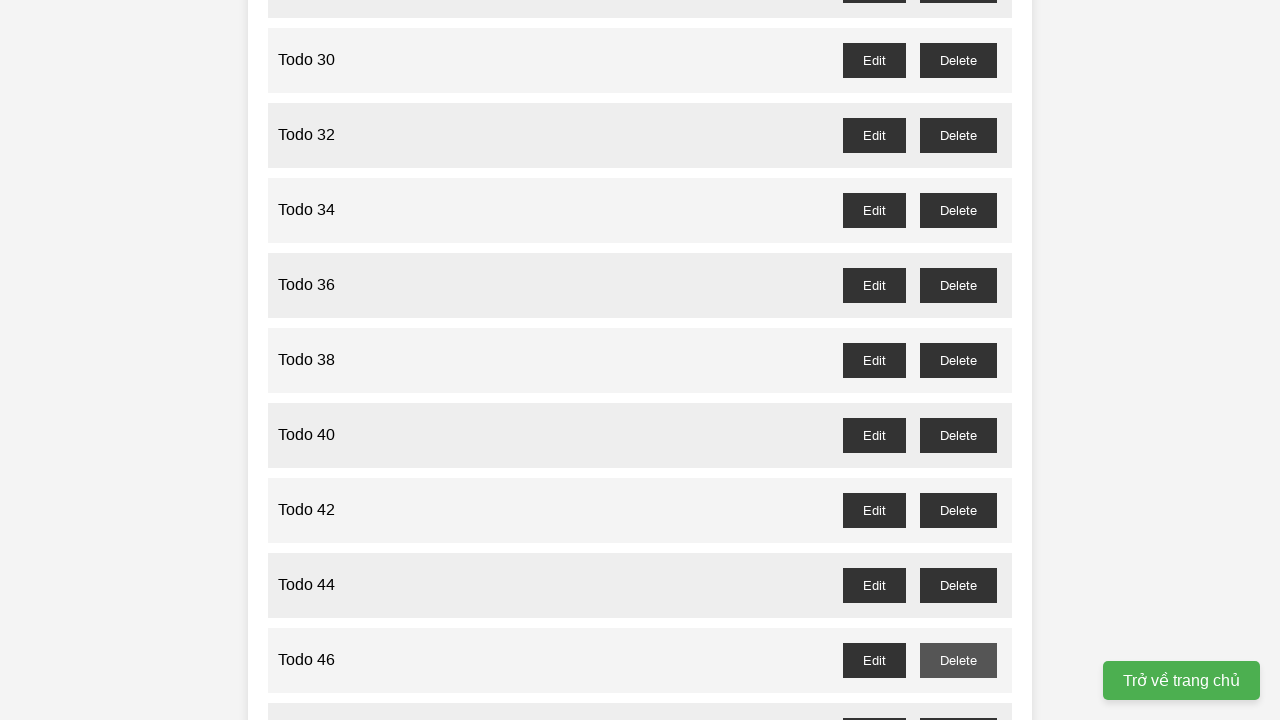

Clicked delete button for Todo 47 (odd number) at (958, 703) on //button[@id="todo-47-delete"]
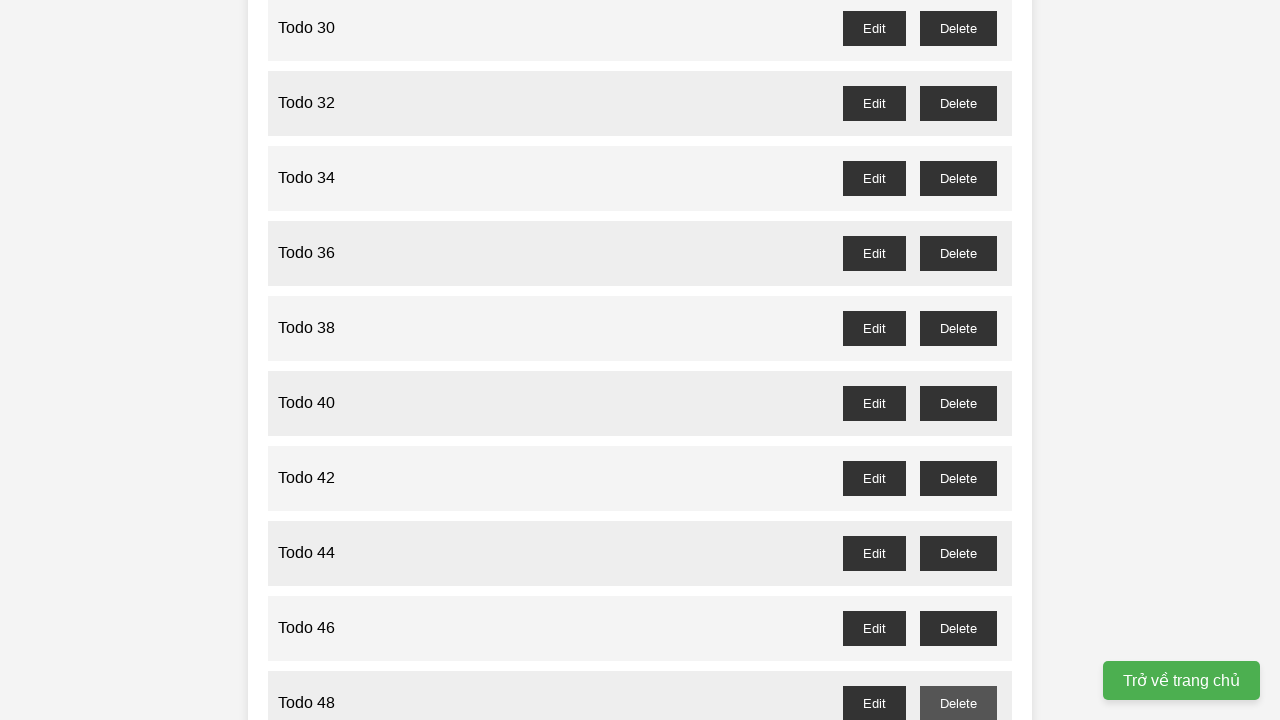

Clicked delete button for Todo 49 (odd number) at (958, 360) on //button[@id="todo-49-delete"]
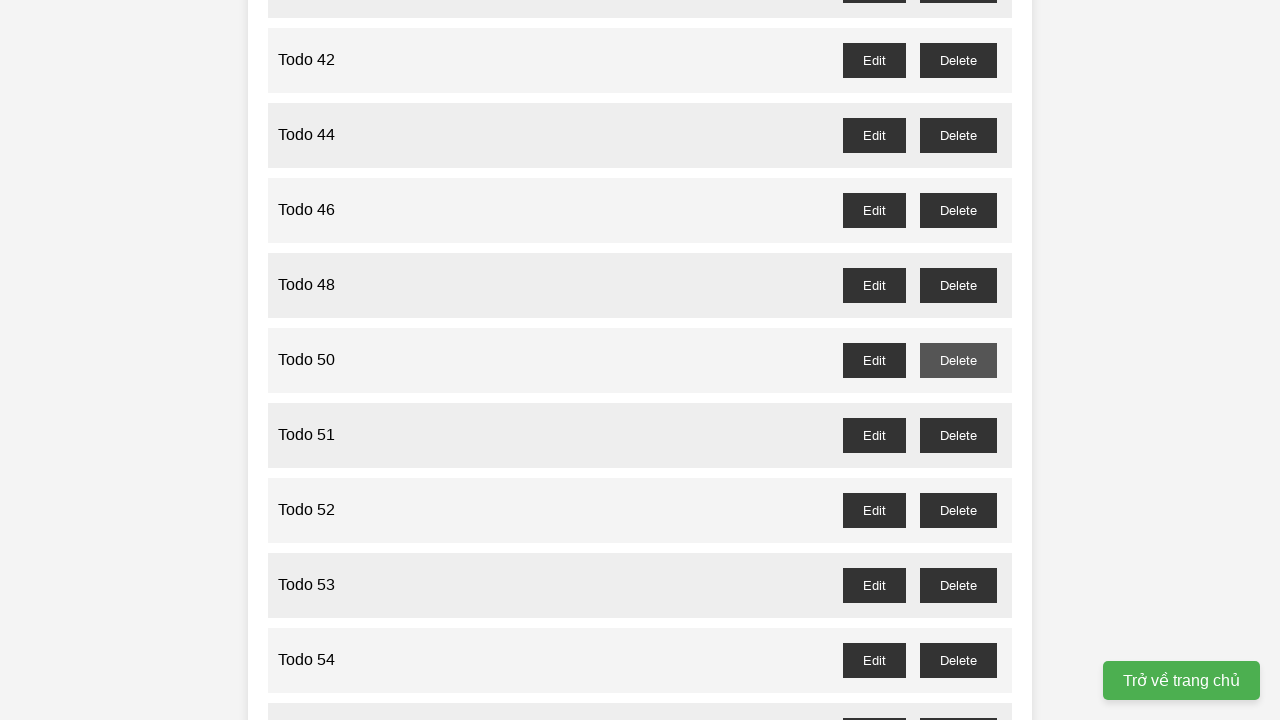

Clicked delete button for Todo 51 (odd number) at (958, 435) on //button[@id="todo-51-delete"]
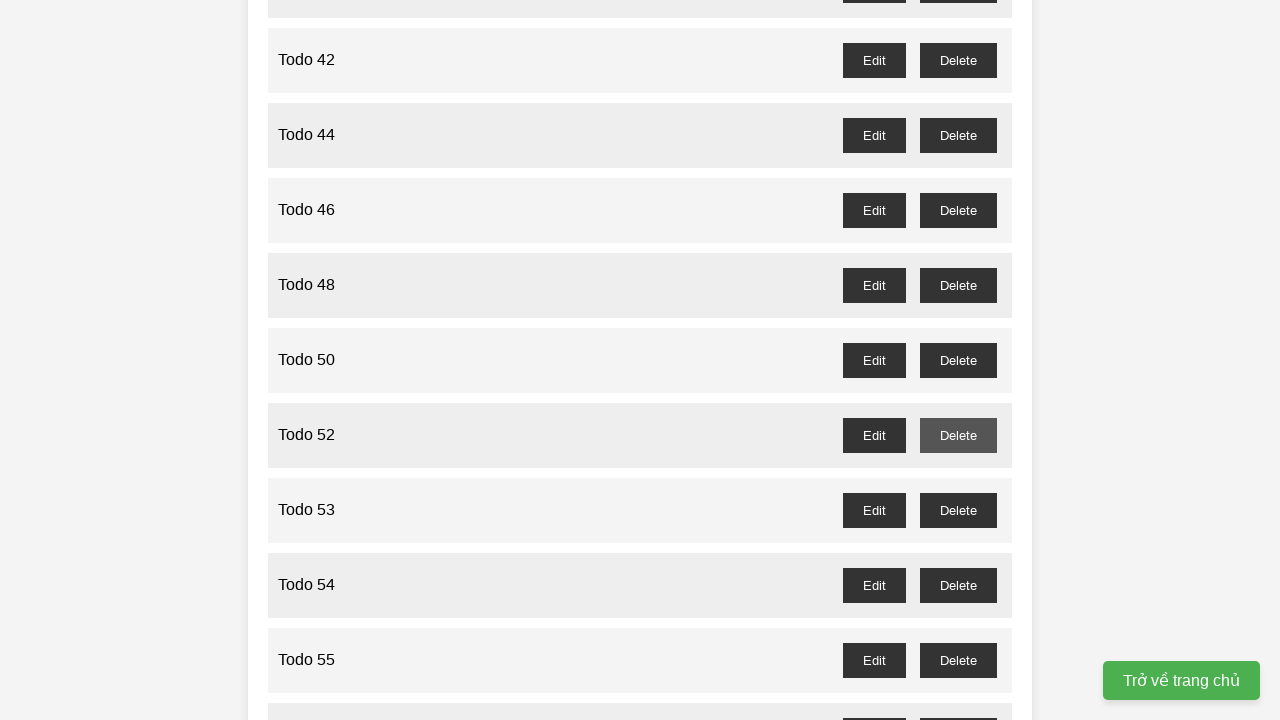

Clicked delete button for Todo 53 (odd number) at (958, 510) on //button[@id="todo-53-delete"]
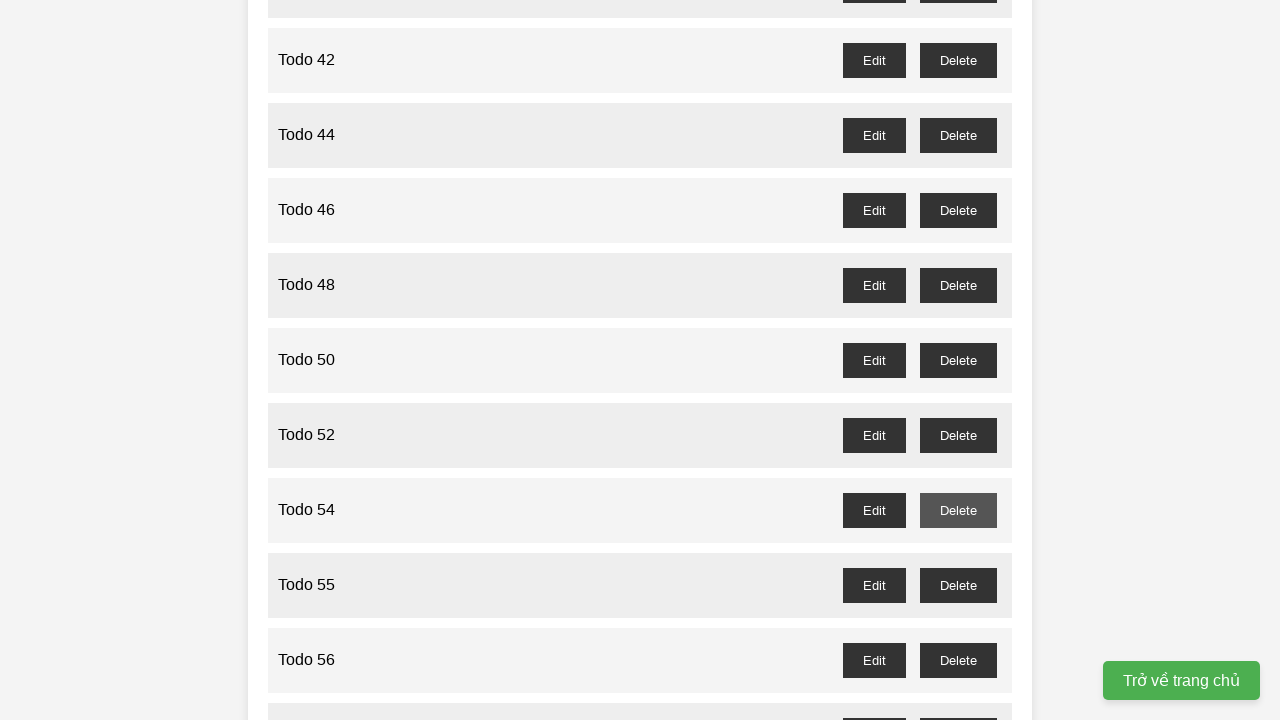

Clicked delete button for Todo 55 (odd number) at (958, 585) on //button[@id="todo-55-delete"]
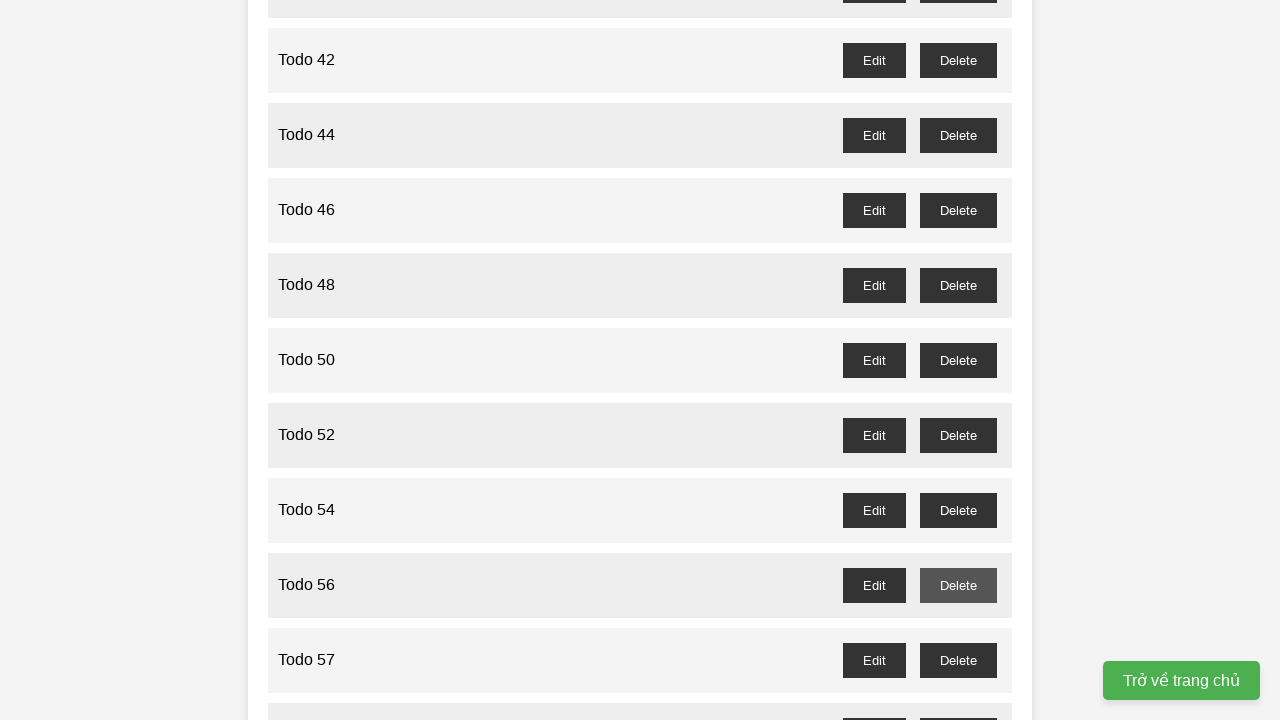

Clicked delete button for Todo 57 (odd number) at (958, 660) on //button[@id="todo-57-delete"]
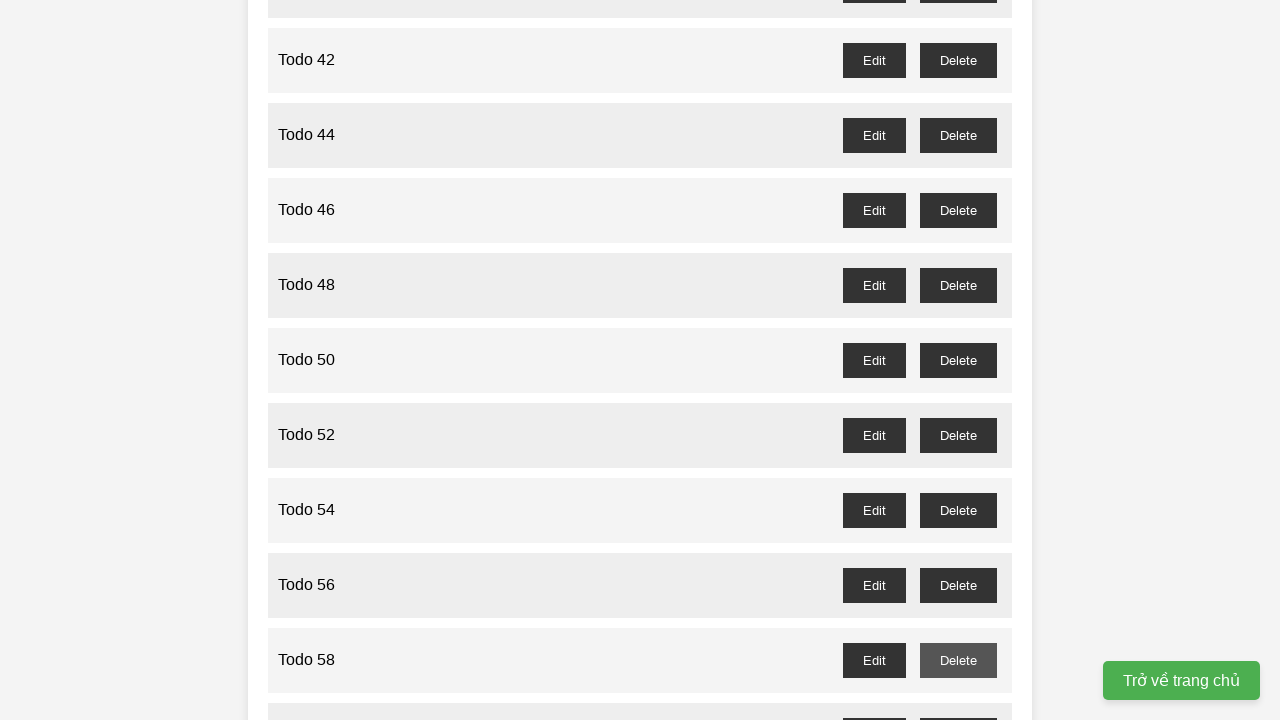

Clicked delete button for Todo 59 (odd number) at (958, 703) on //button[@id="todo-59-delete"]
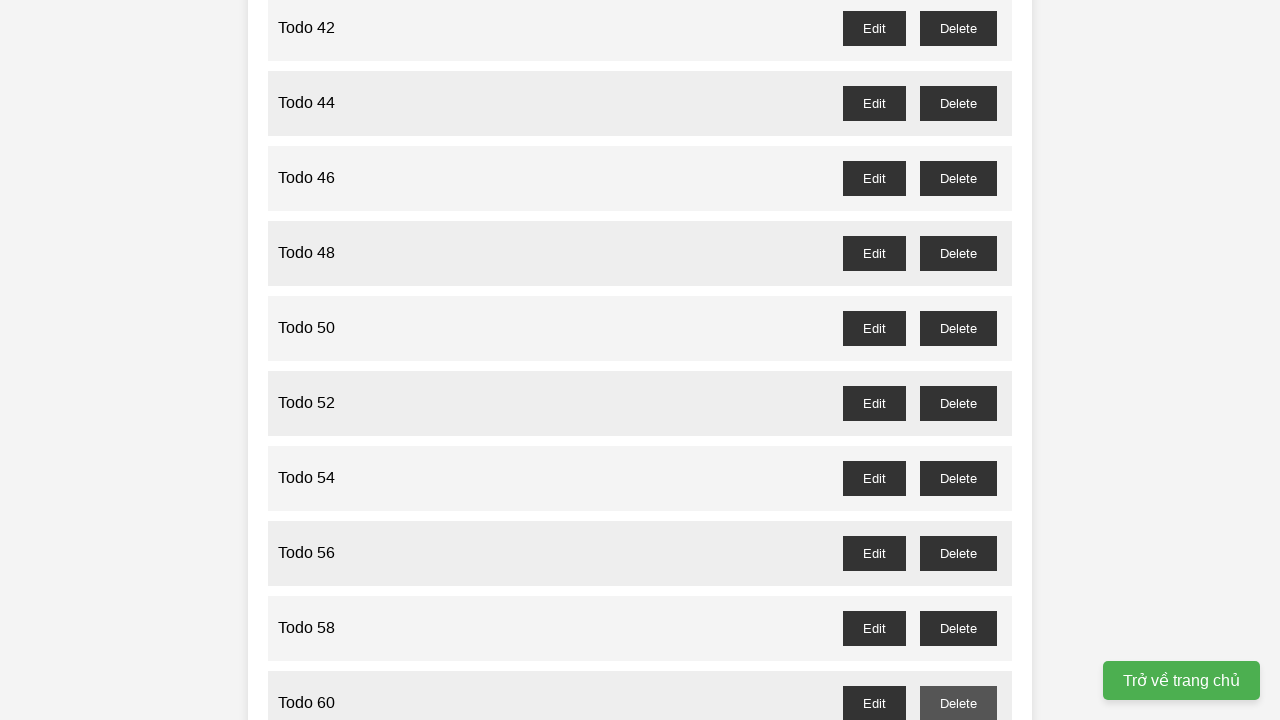

Clicked delete button for Todo 61 (odd number) at (958, 360) on //button[@id="todo-61-delete"]
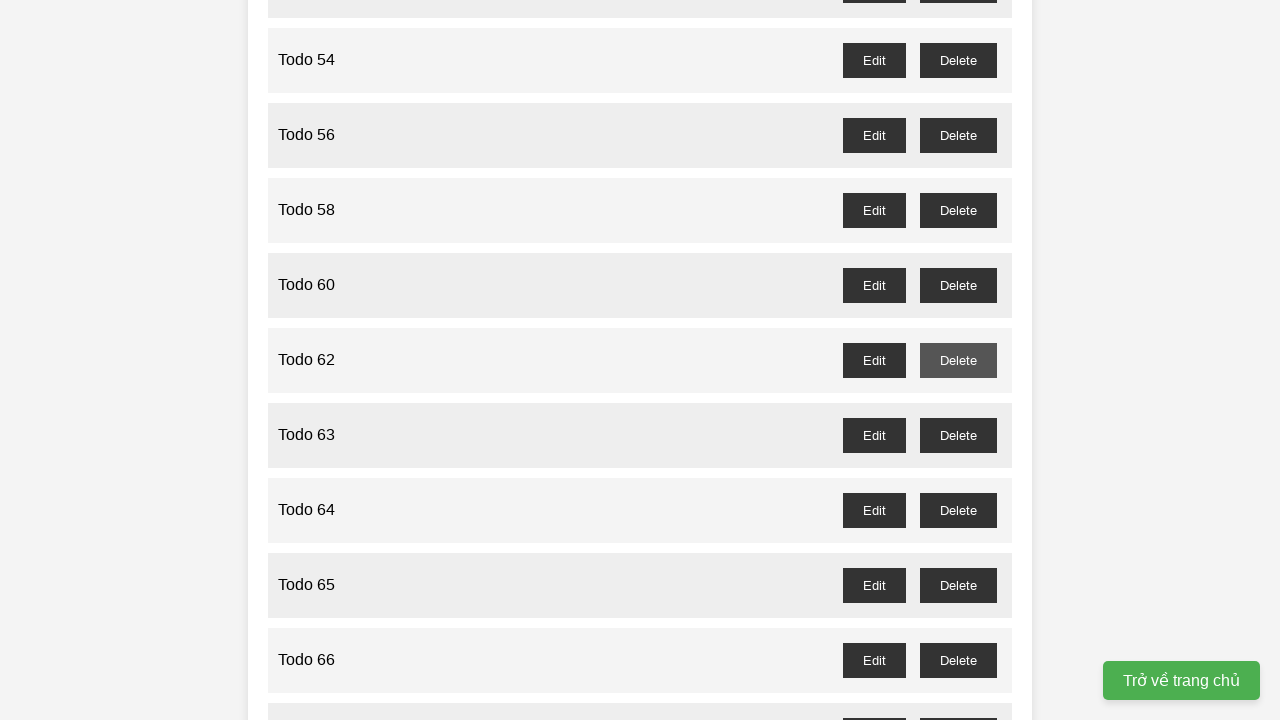

Clicked delete button for Todo 63 (odd number) at (958, 435) on //button[@id="todo-63-delete"]
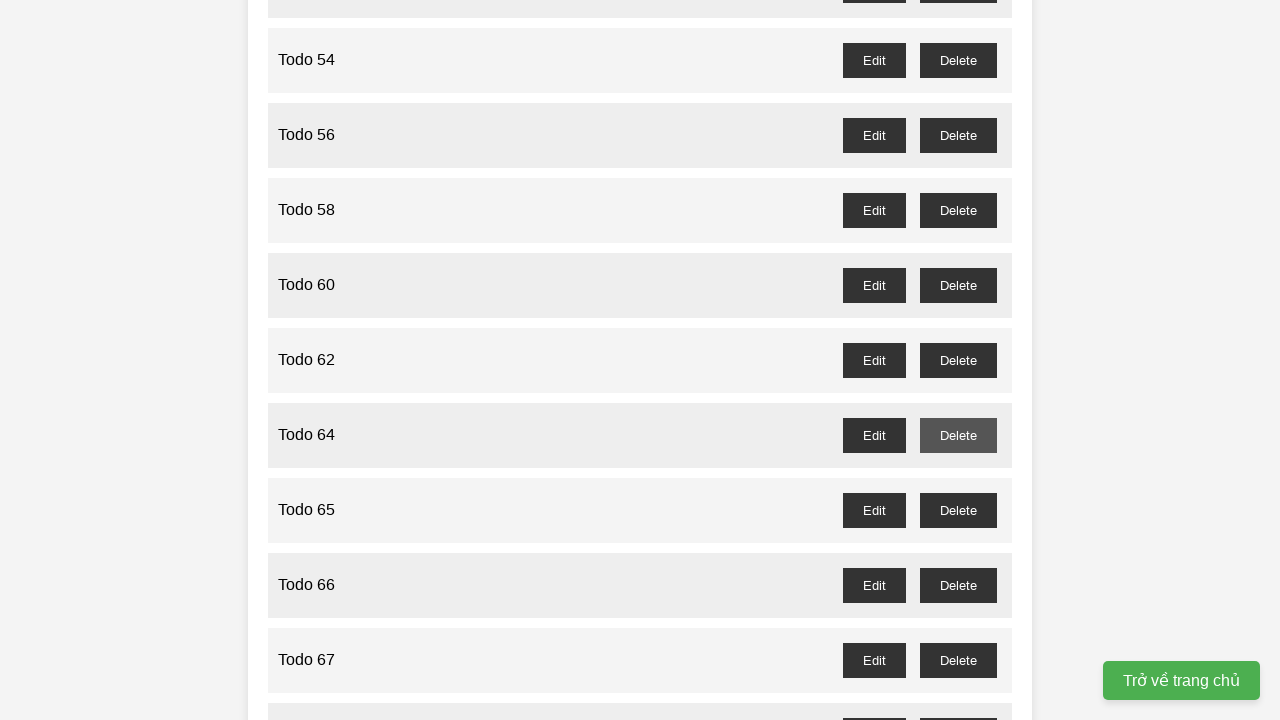

Clicked delete button for Todo 65 (odd number) at (958, 510) on //button[@id="todo-65-delete"]
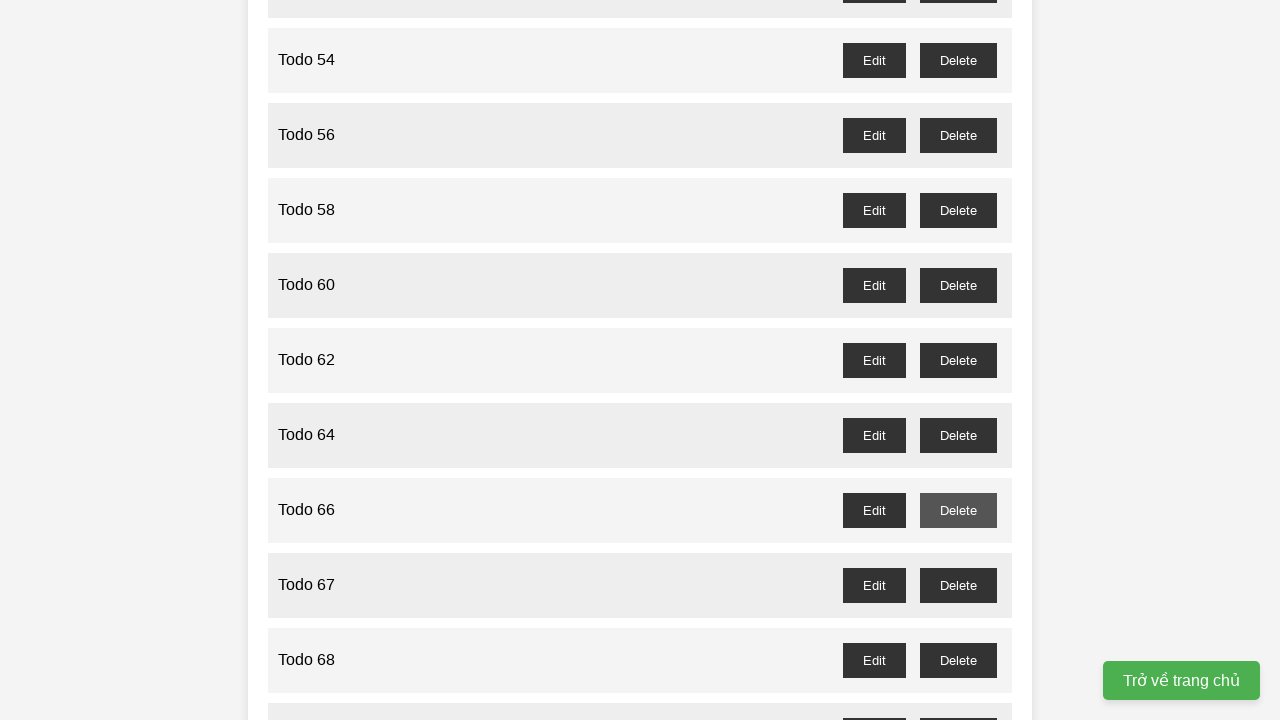

Clicked delete button for Todo 67 (odd number) at (958, 585) on //button[@id="todo-67-delete"]
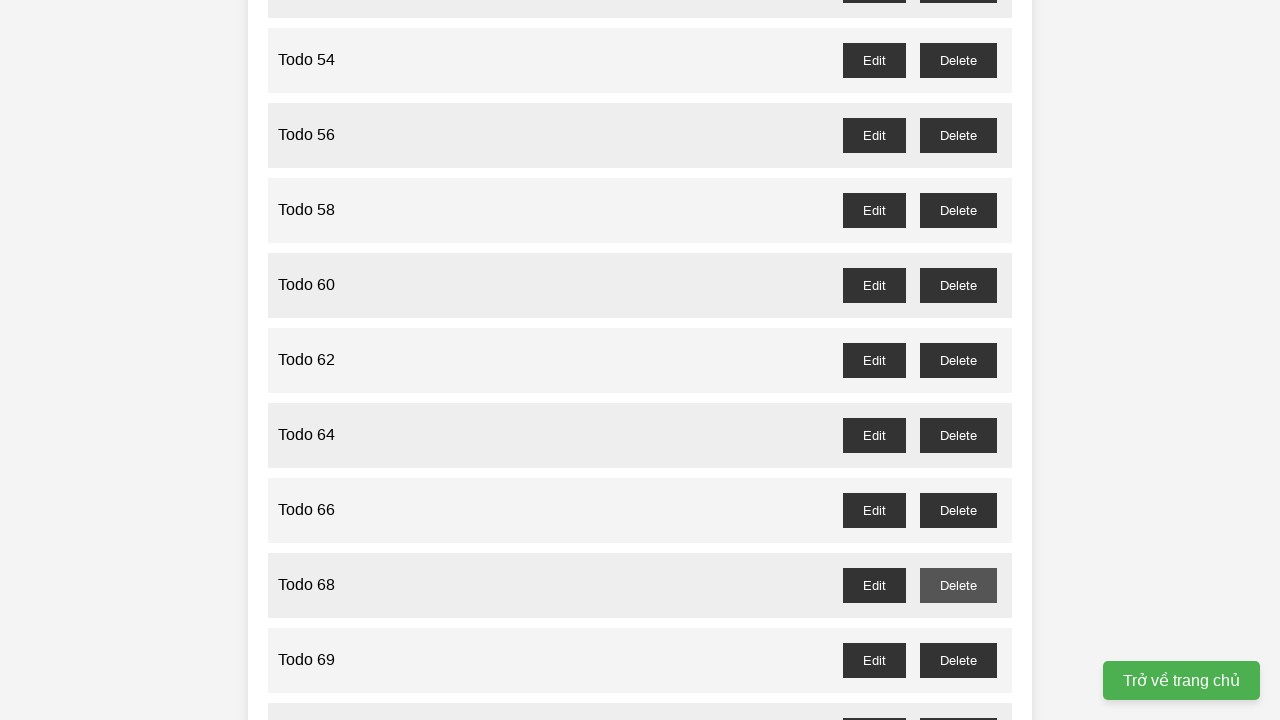

Clicked delete button for Todo 69 (odd number) at (958, 660) on //button[@id="todo-69-delete"]
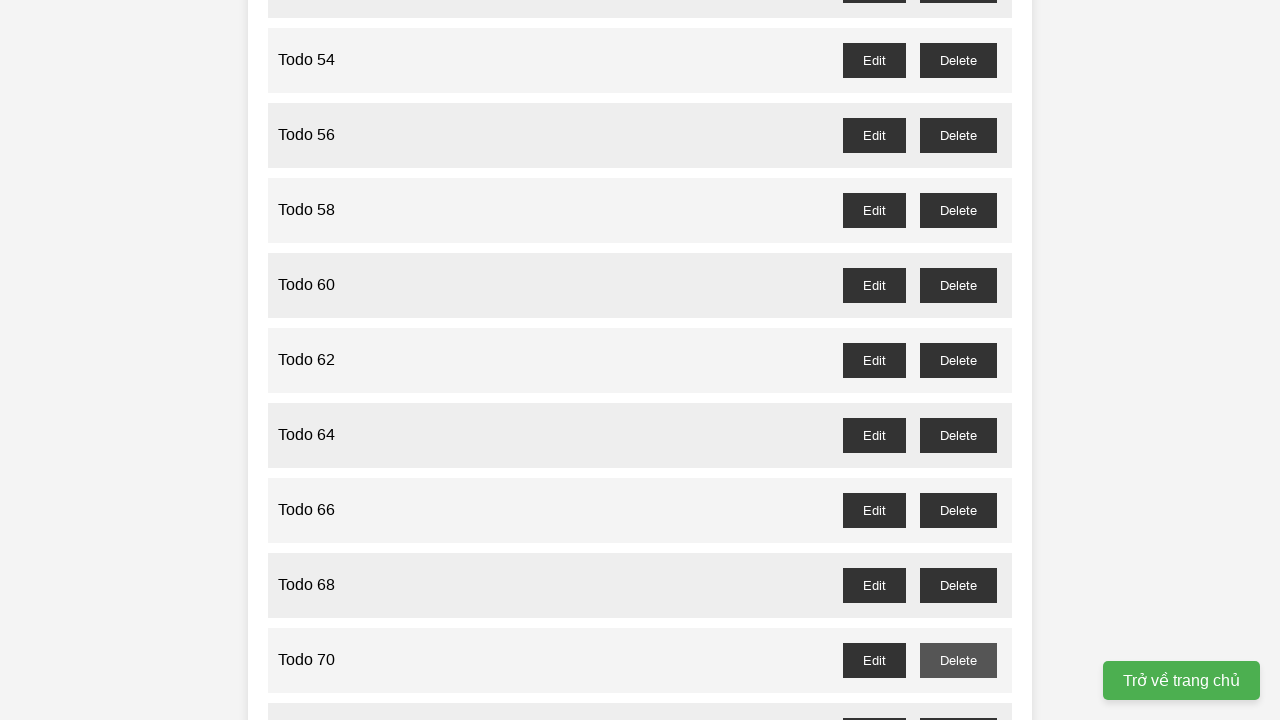

Clicked delete button for Todo 71 (odd number) at (958, 703) on //button[@id="todo-71-delete"]
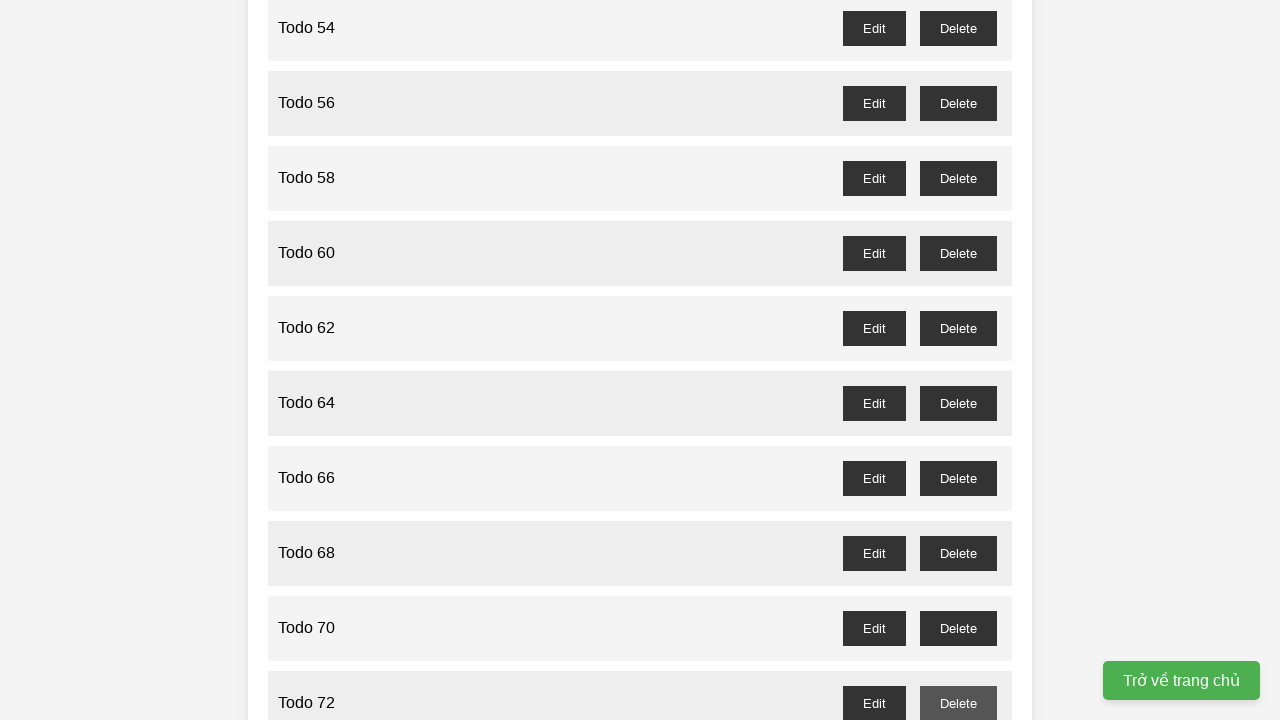

Clicked delete button for Todo 73 (odd number) at (958, 360) on //button[@id="todo-73-delete"]
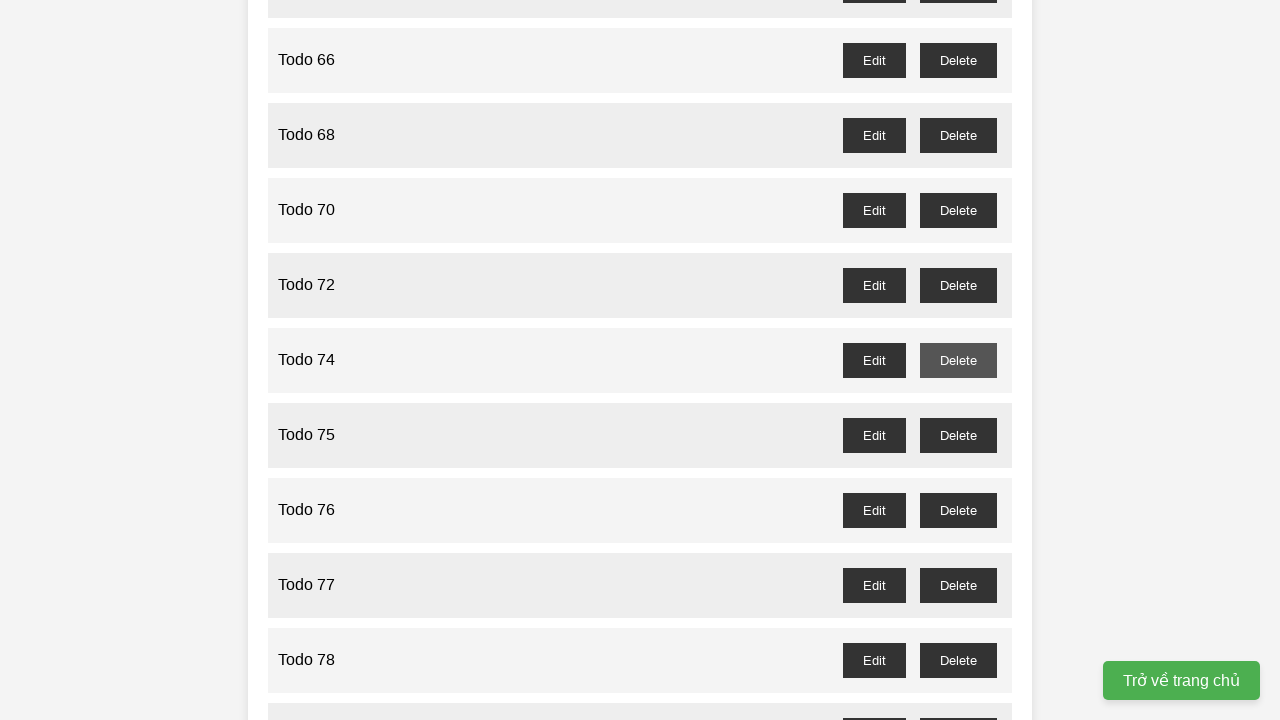

Clicked delete button for Todo 75 (odd number) at (958, 435) on //button[@id="todo-75-delete"]
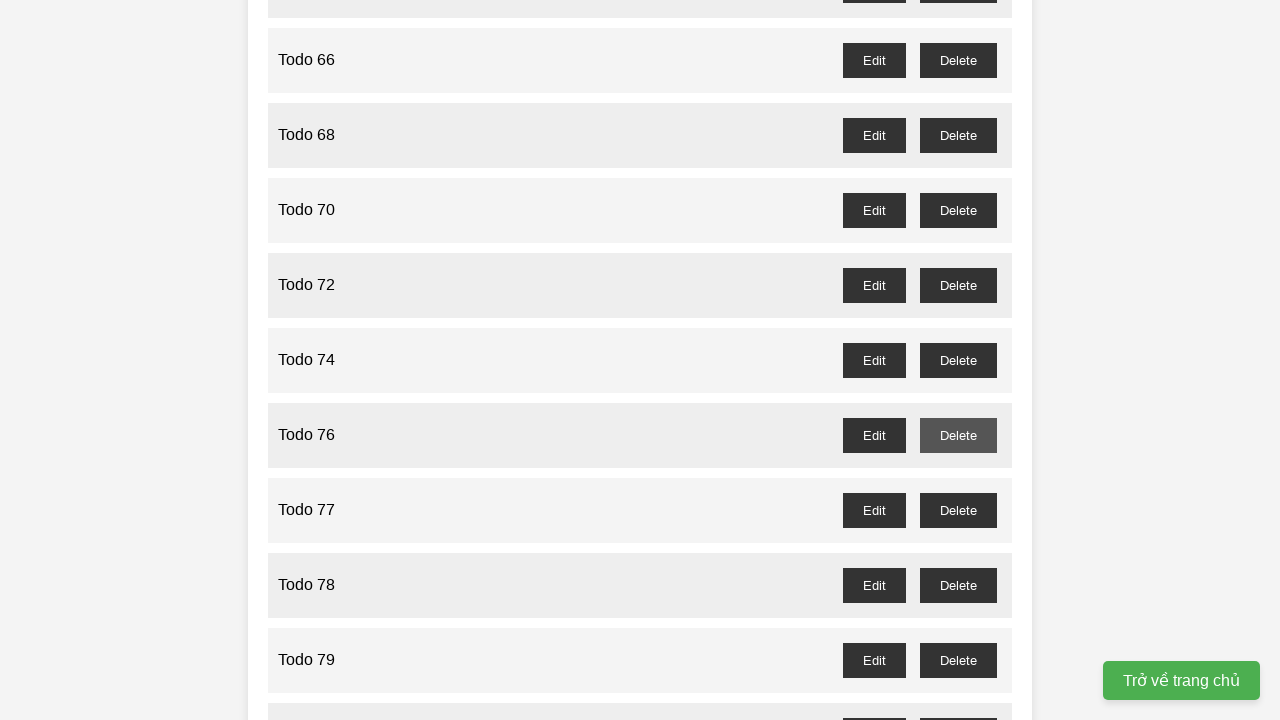

Clicked delete button for Todo 77 (odd number) at (958, 510) on //button[@id="todo-77-delete"]
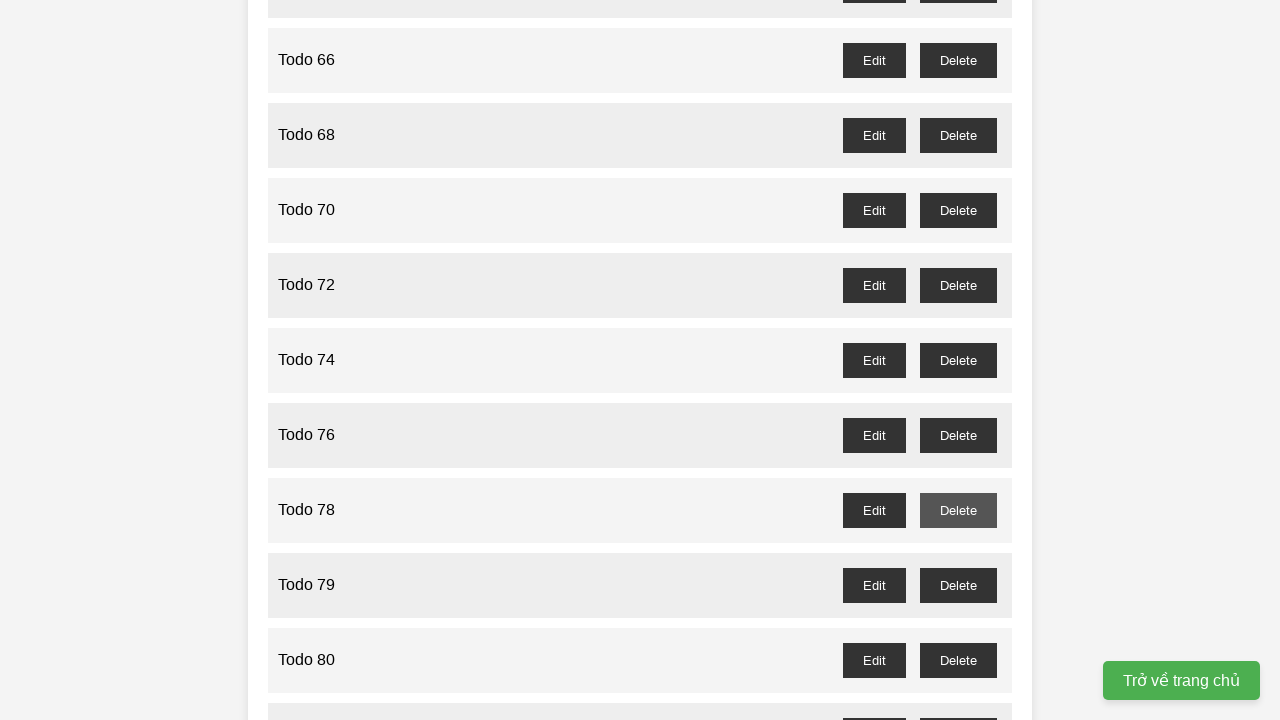

Clicked delete button for Todo 79 (odd number) at (958, 585) on //button[@id="todo-79-delete"]
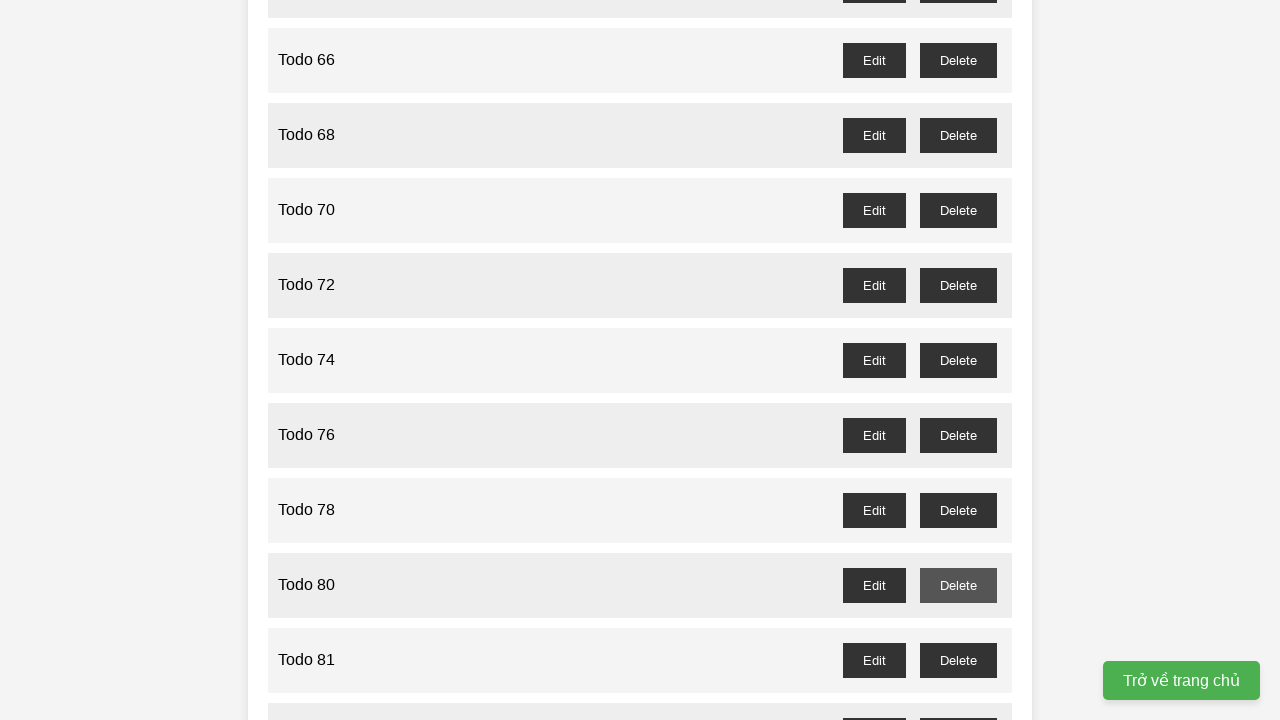

Clicked delete button for Todo 81 (odd number) at (958, 660) on //button[@id="todo-81-delete"]
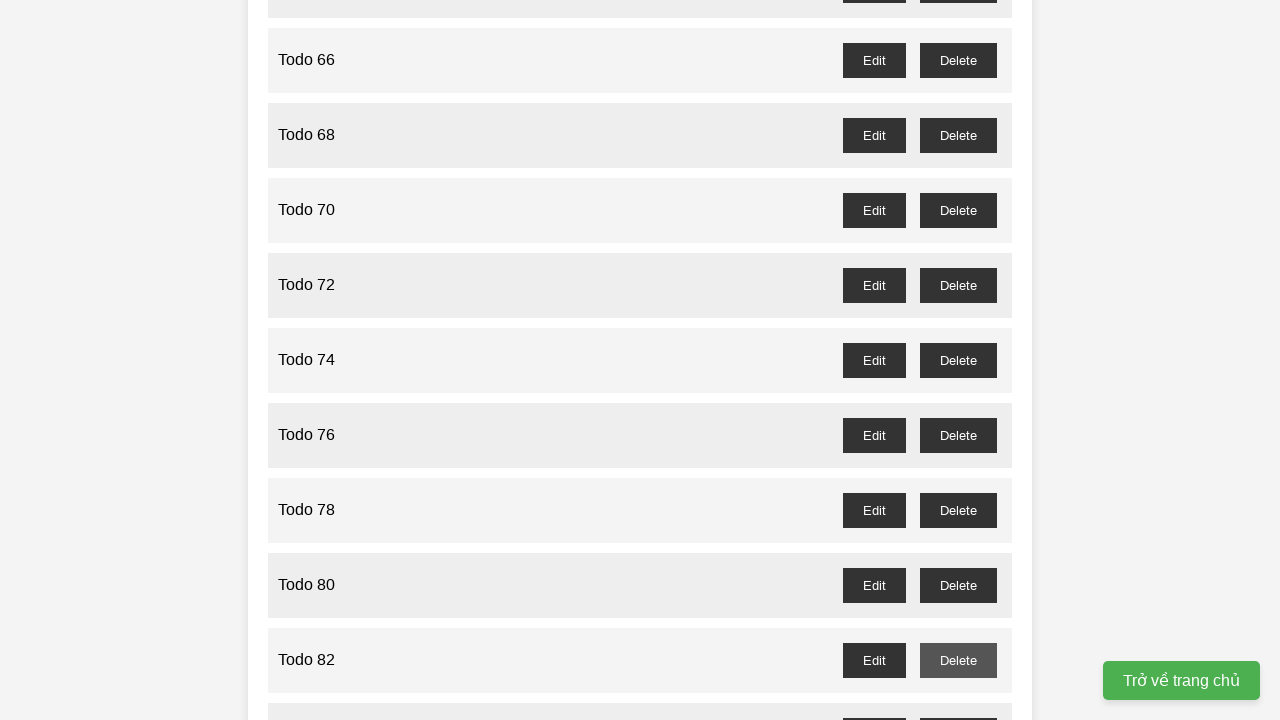

Clicked delete button for Todo 83 (odd number) at (958, 703) on //button[@id="todo-83-delete"]
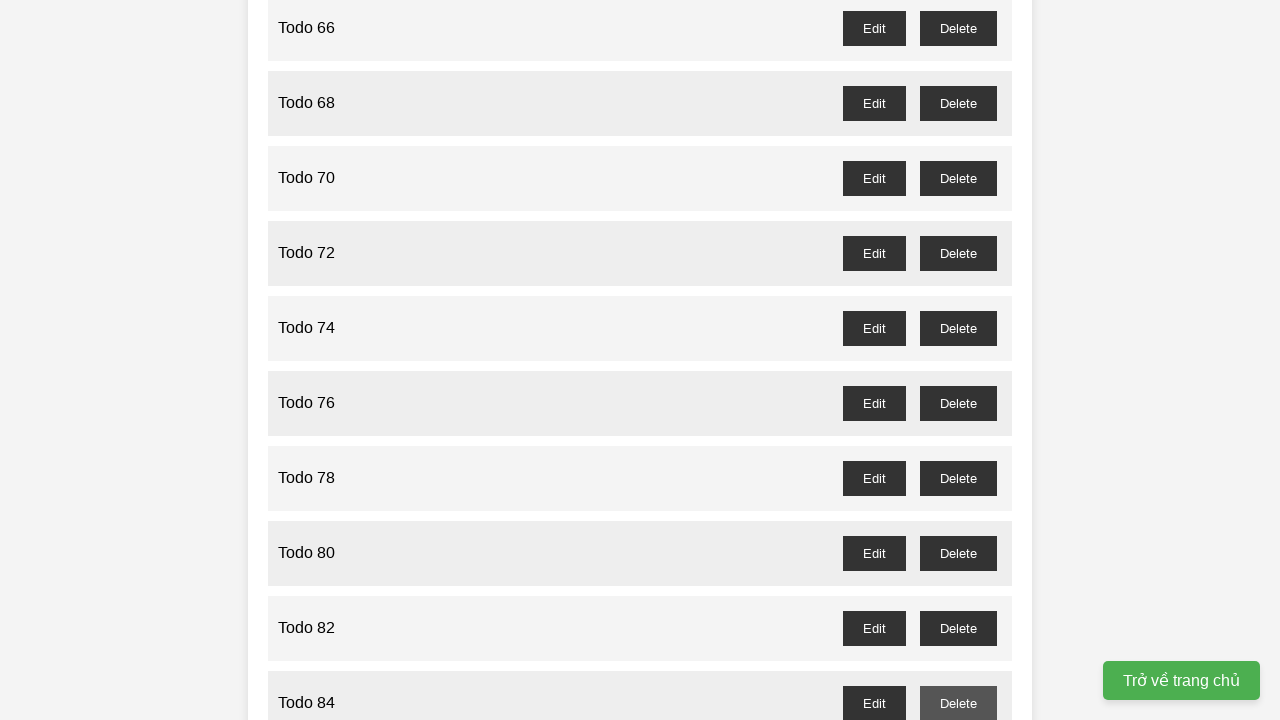

Clicked delete button for Todo 85 (odd number) at (958, 360) on //button[@id="todo-85-delete"]
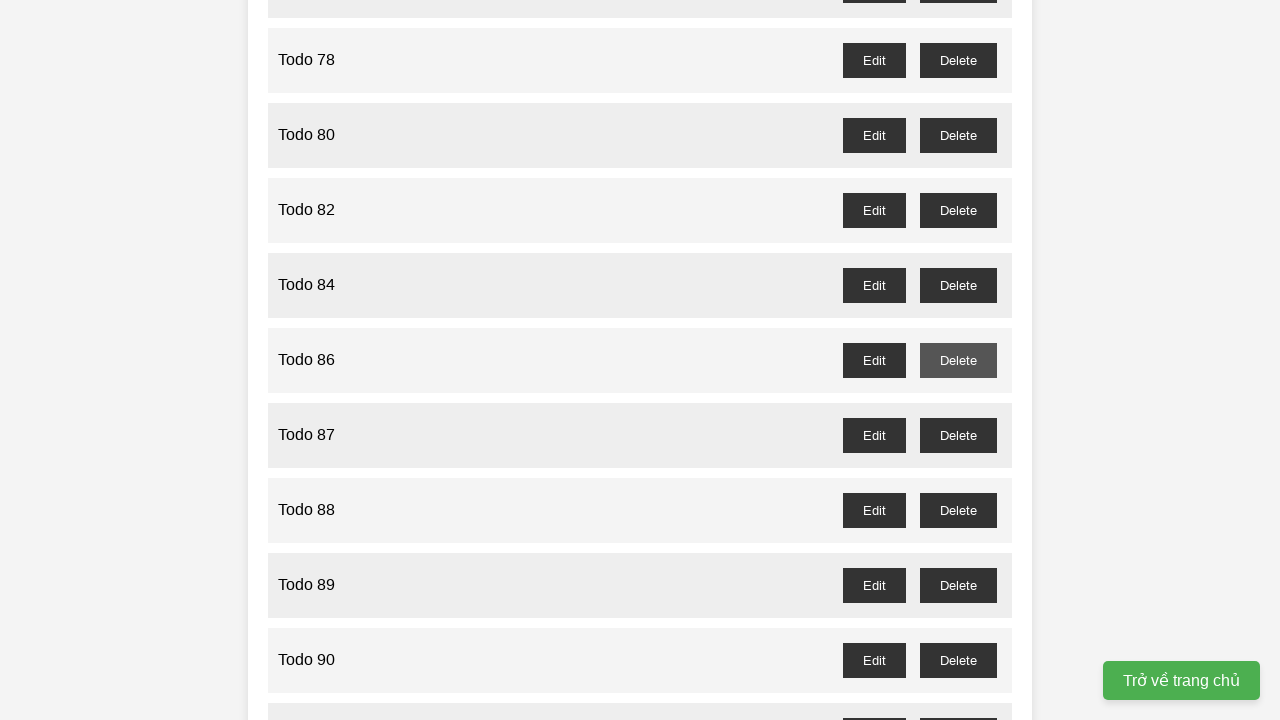

Clicked delete button for Todo 87 (odd number) at (958, 435) on //button[@id="todo-87-delete"]
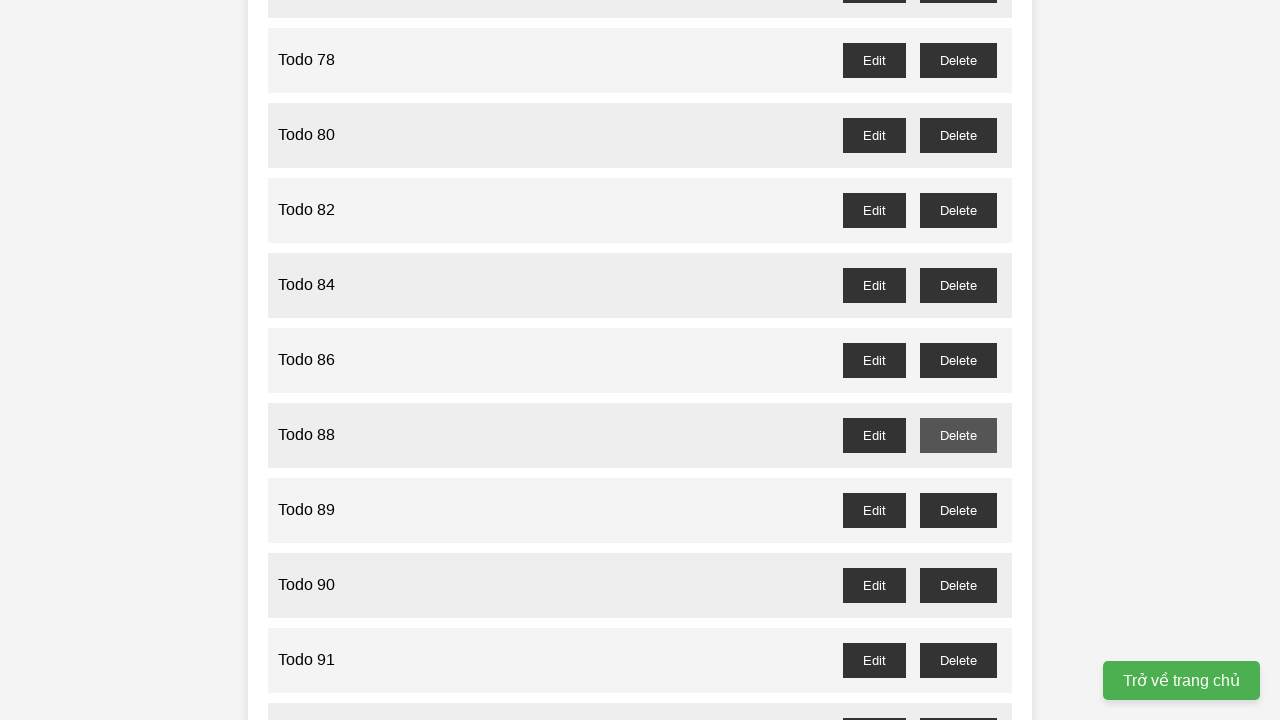

Clicked delete button for Todo 89 (odd number) at (958, 510) on //button[@id="todo-89-delete"]
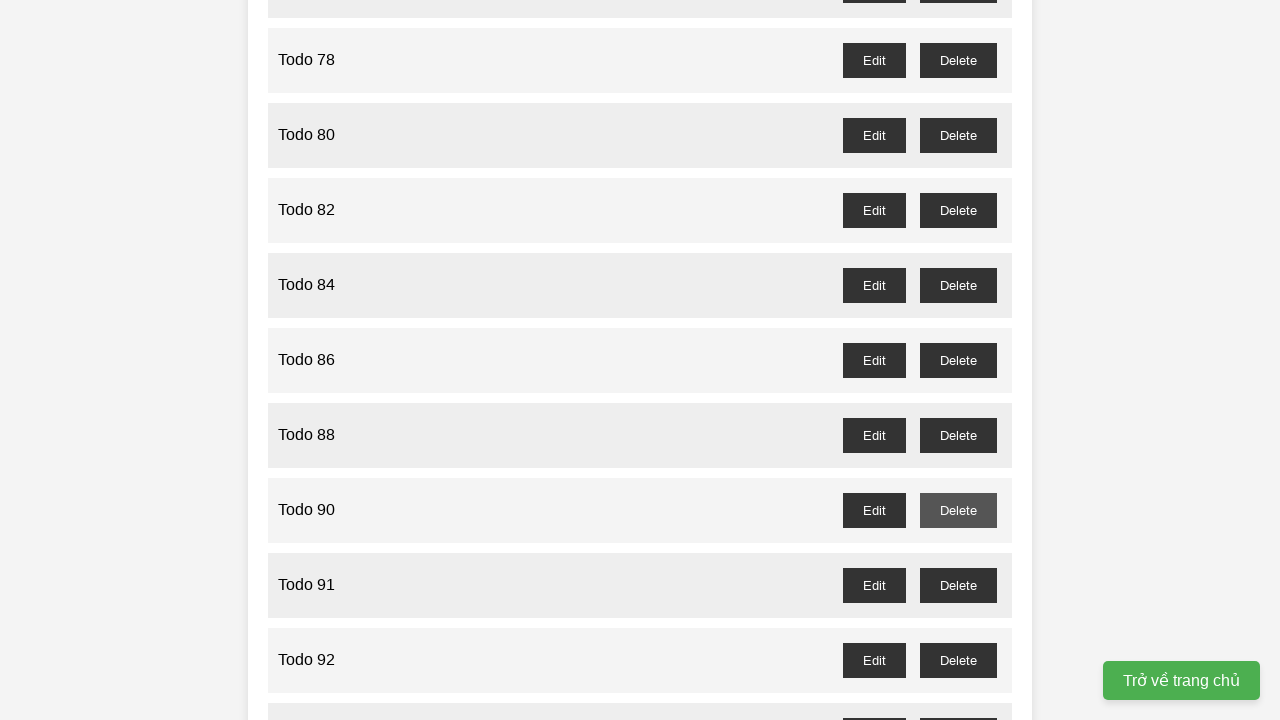

Clicked delete button for Todo 91 (odd number) at (958, 585) on //button[@id="todo-91-delete"]
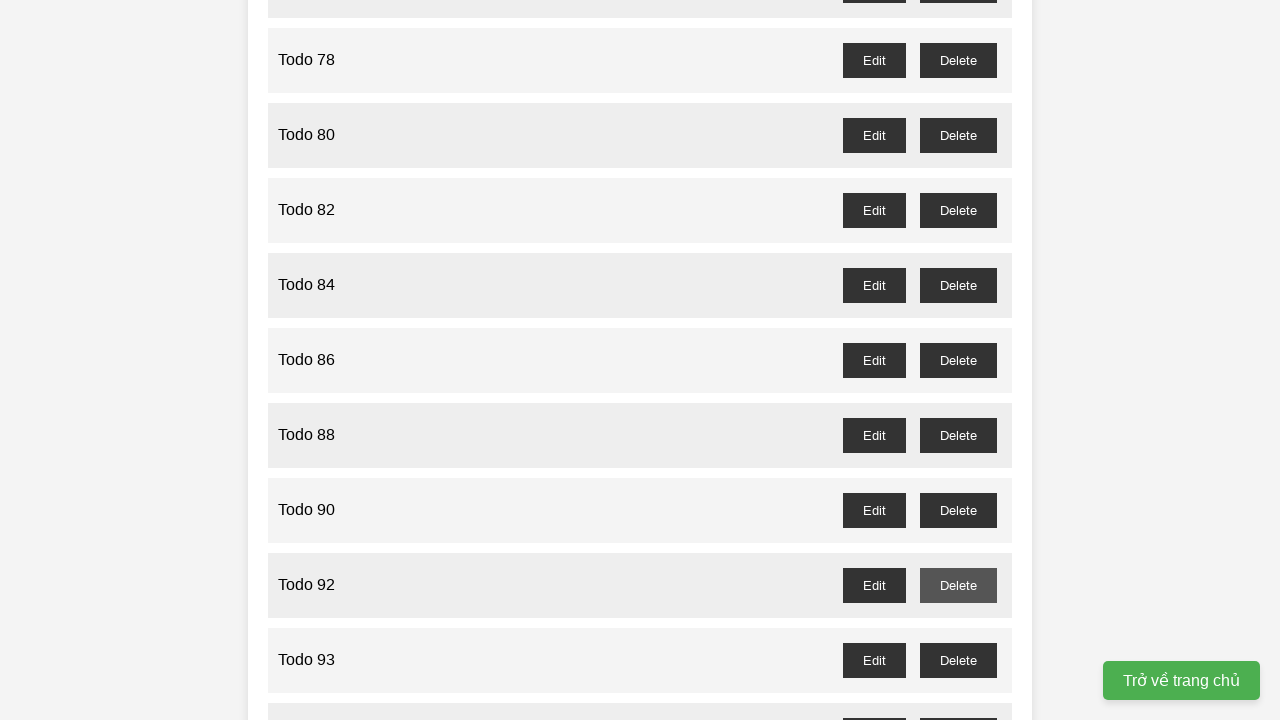

Clicked delete button for Todo 93 (odd number) at (958, 660) on //button[@id="todo-93-delete"]
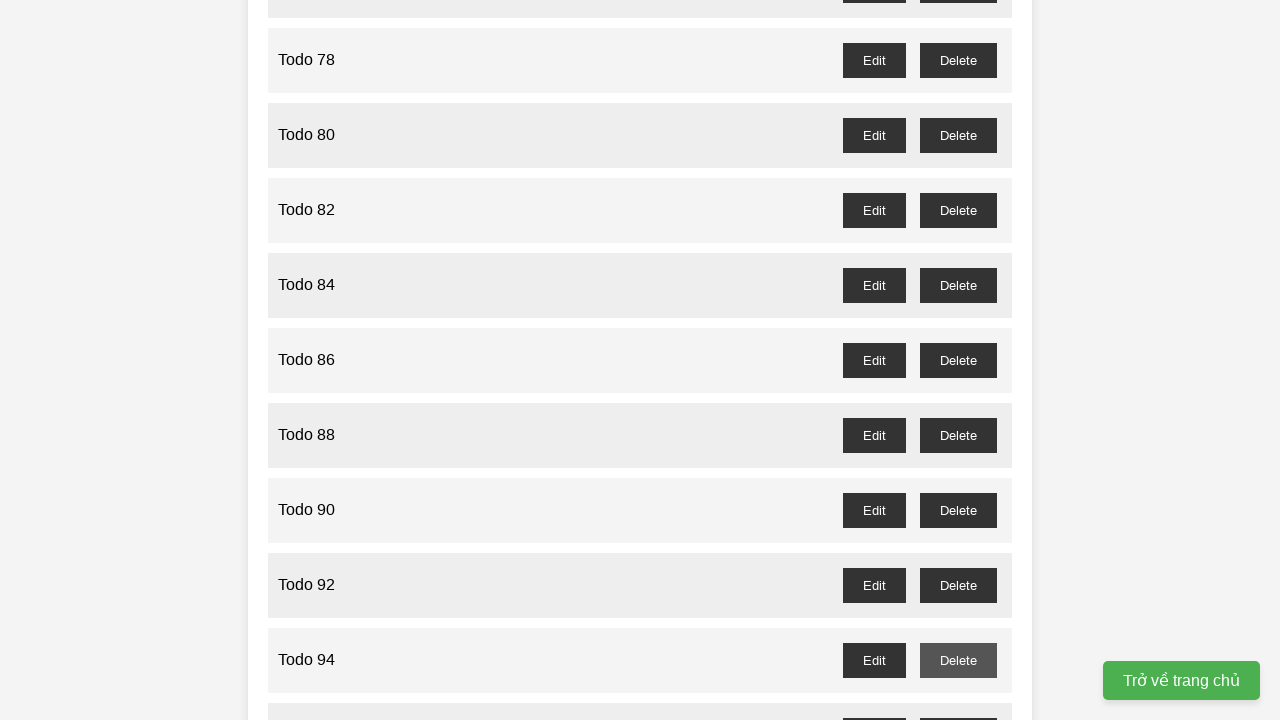

Clicked delete button for Todo 95 (odd number) at (958, 703) on //button[@id="todo-95-delete"]
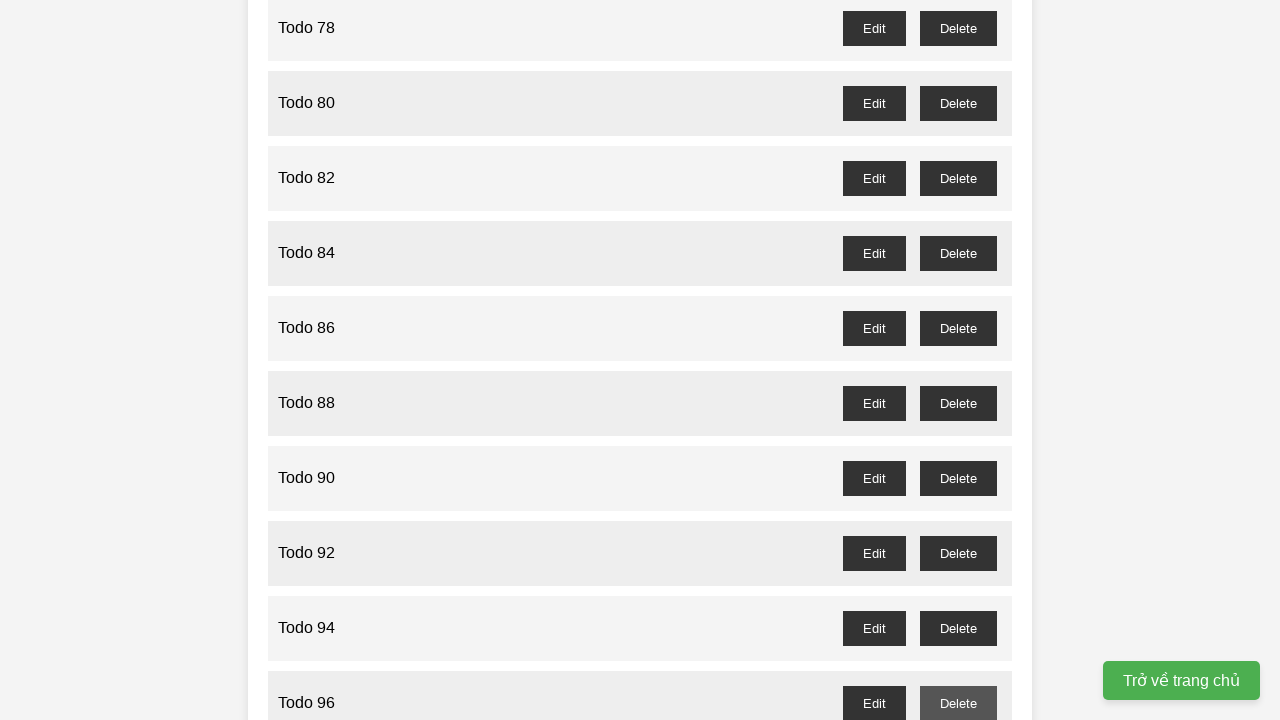

Clicked delete button for Todo 97 (odd number) at (958, 406) on //button[@id="todo-97-delete"]
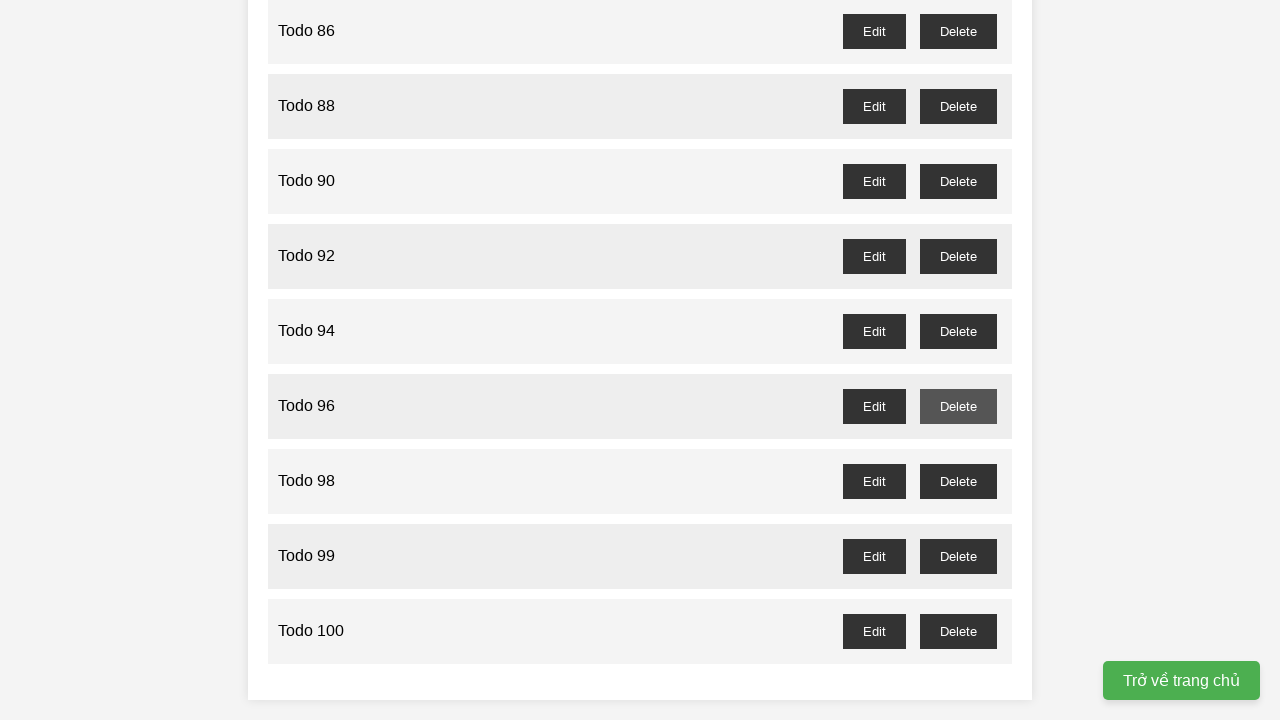

Clicked delete button for Todo 99 (odd number) at (958, 556) on //button[@id="todo-99-delete"]
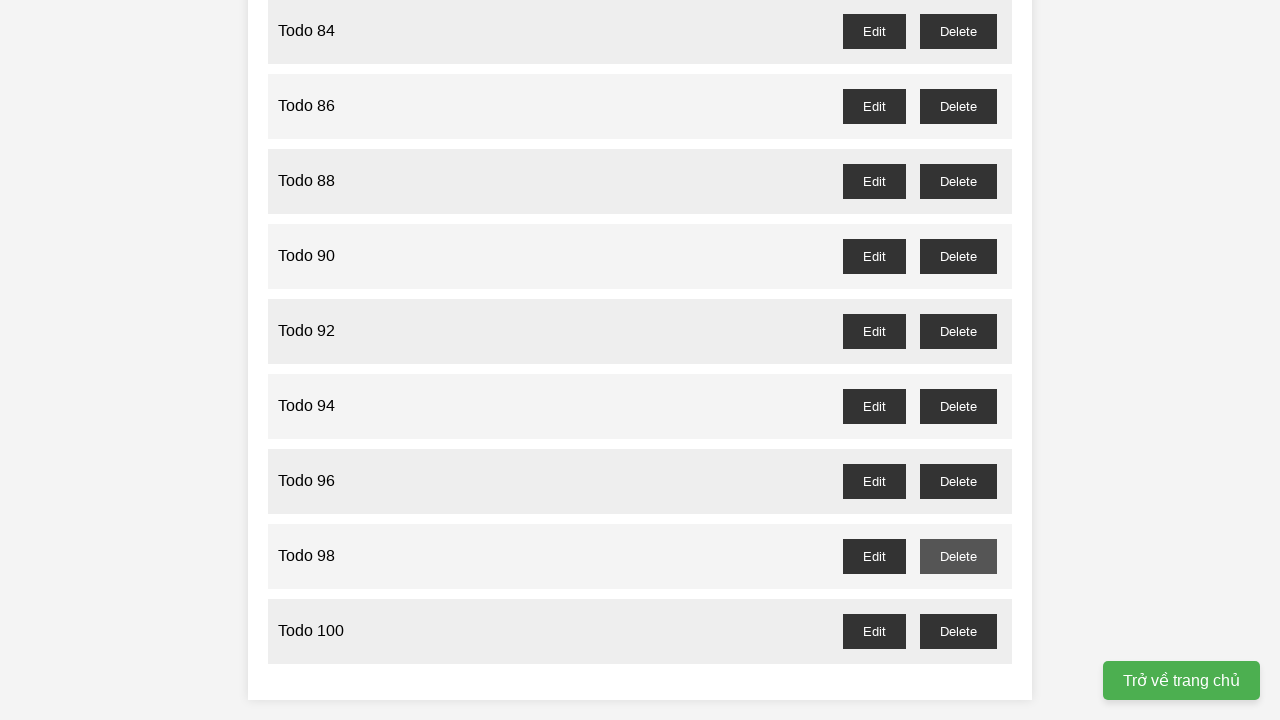

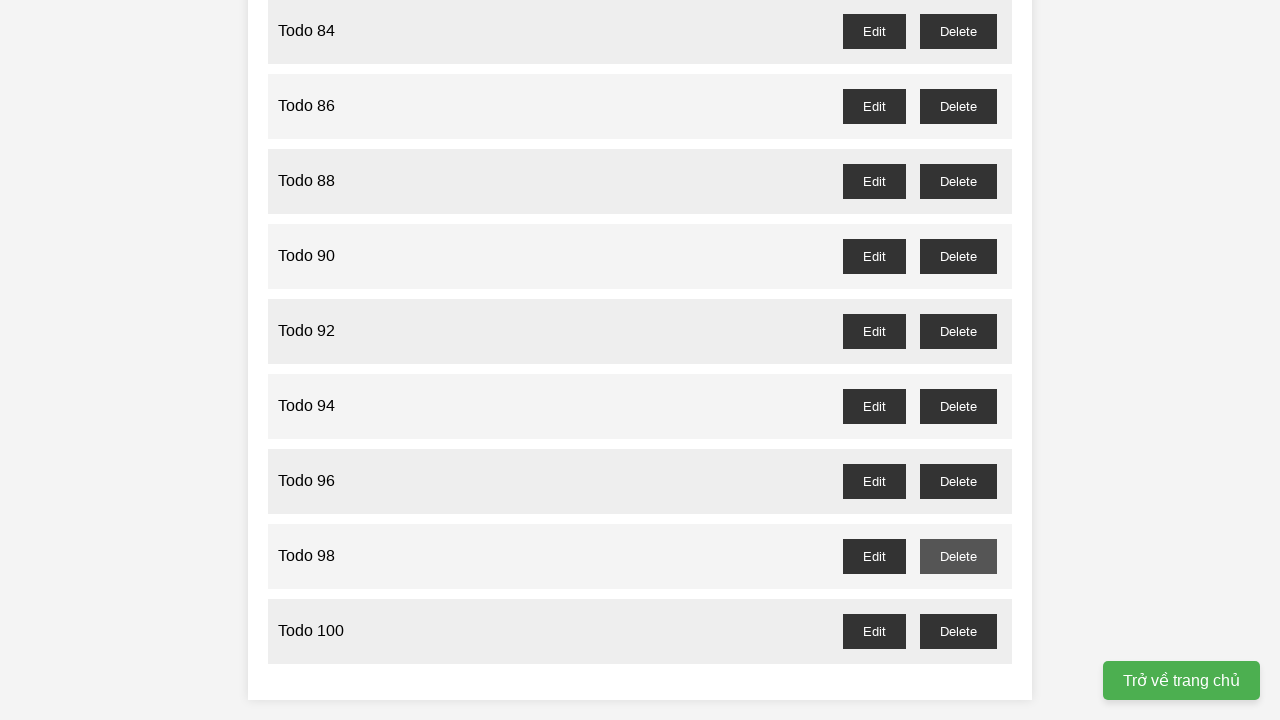